Navigates to the PG Portal registration page and interacts with the country dropdown to retrieve and display all available country options

Starting URL: https://pgportal.gov.in/Registration

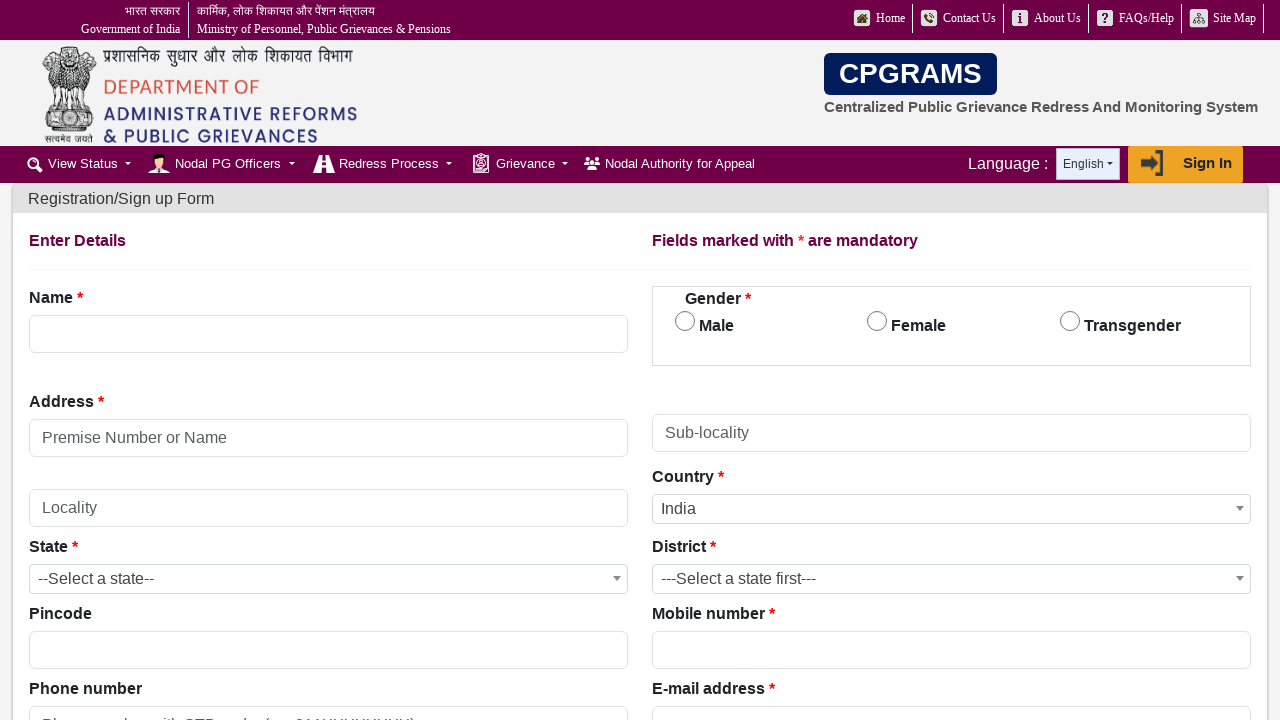

Navigated to PG Portal registration page
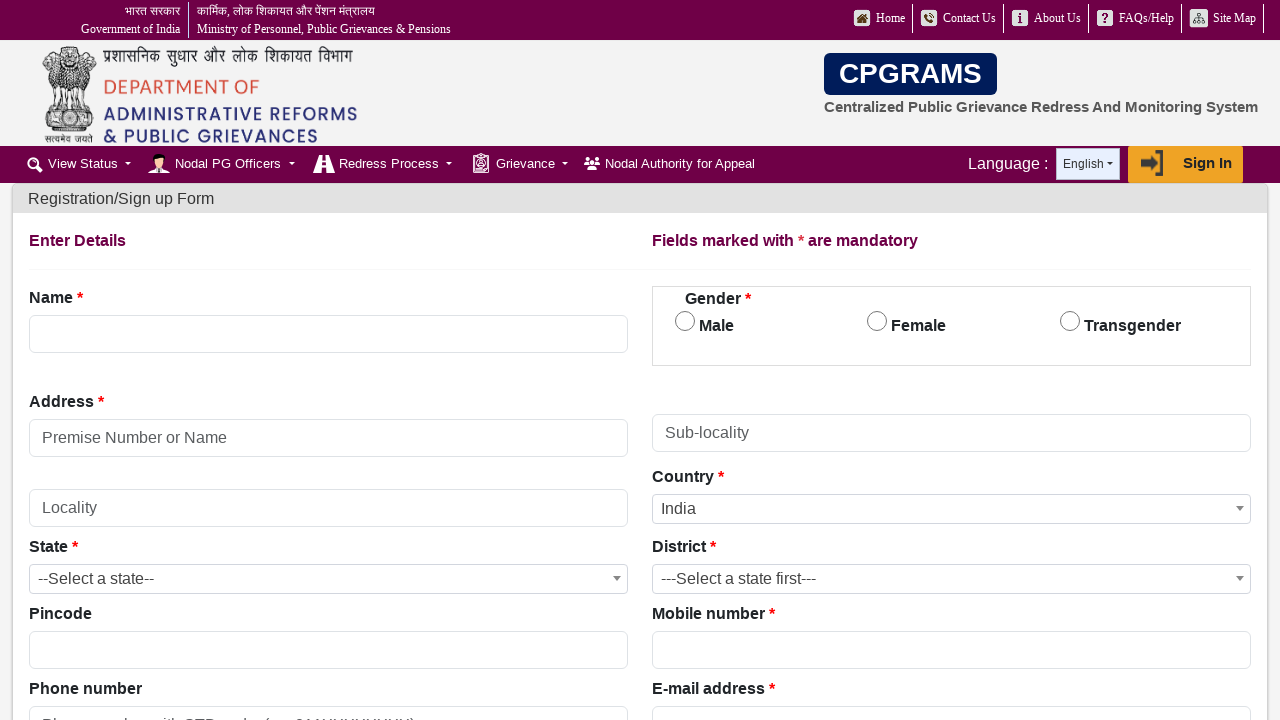

Located country dropdown element
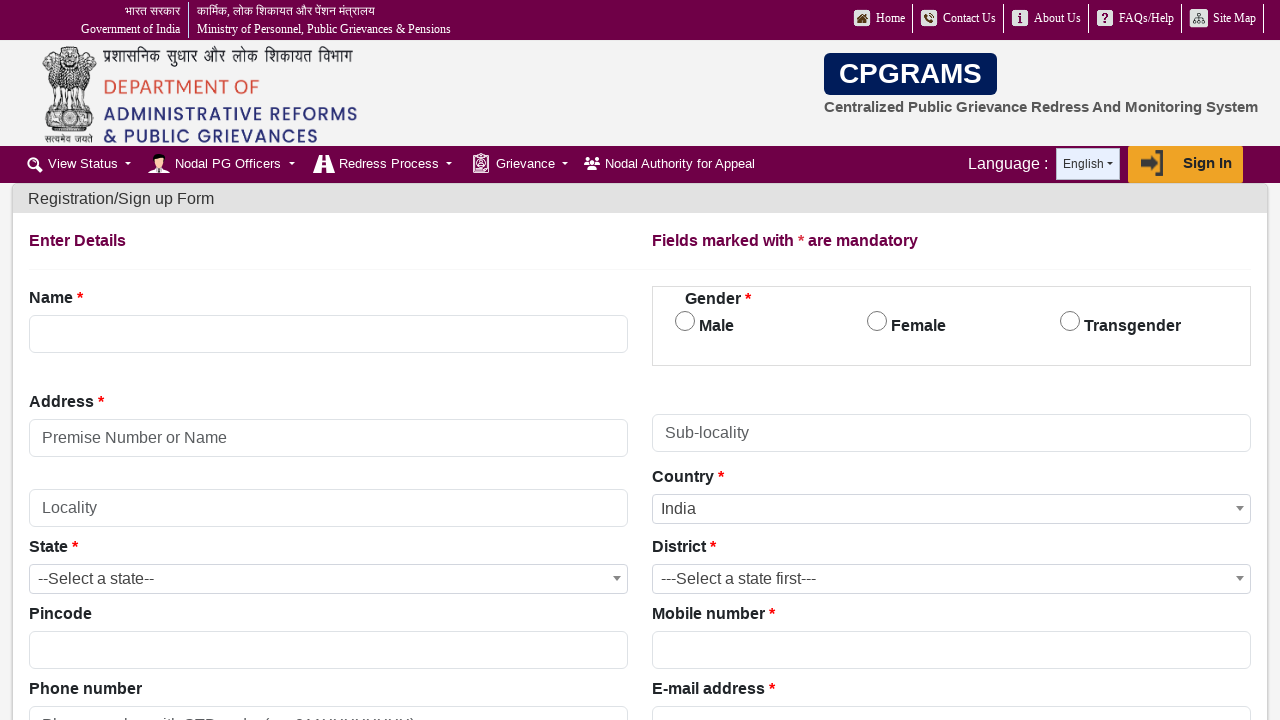

Clicked country dropdown to open options at (952, 509) on #select2-country-container
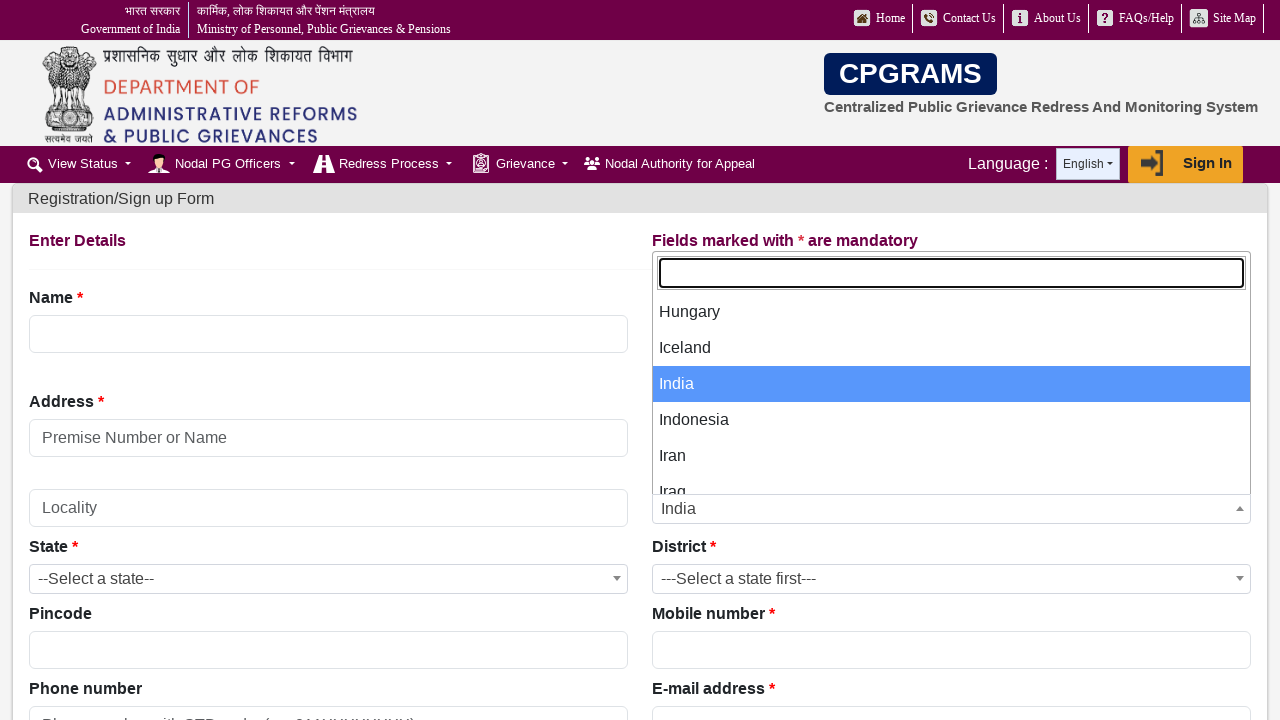

Dropdown options loaded and visible
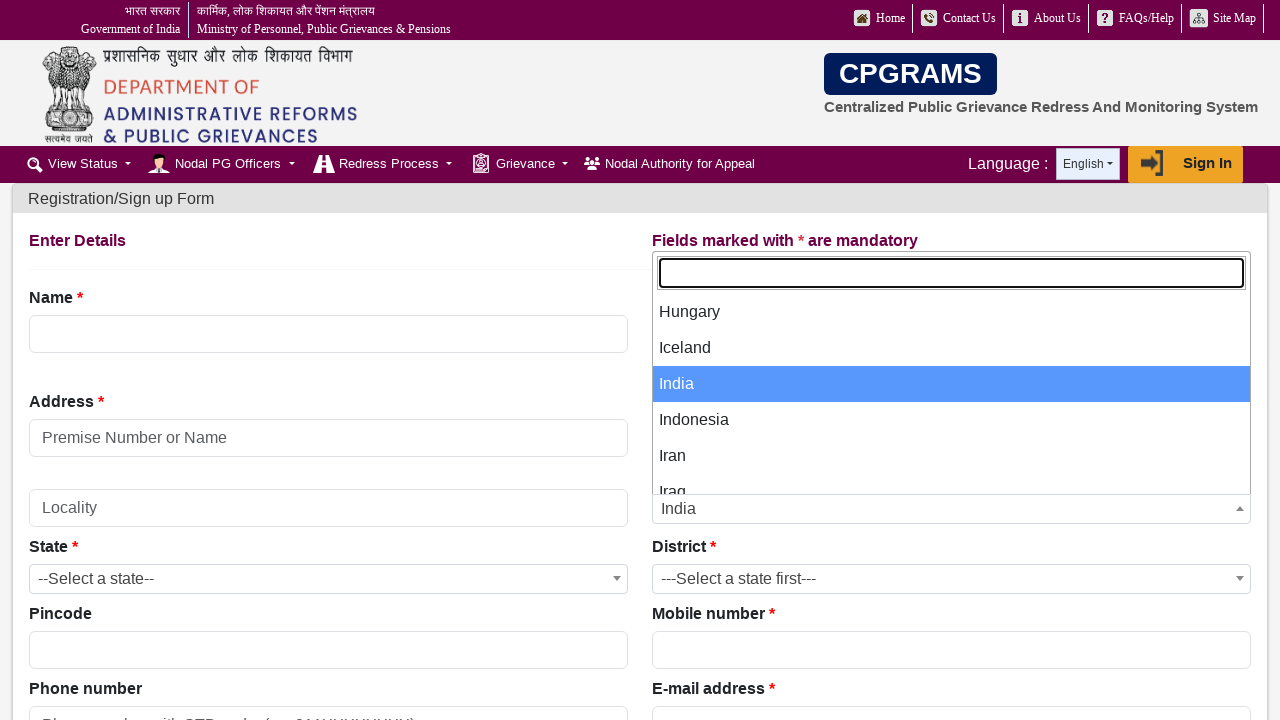

Retrieved all country options from dropdown
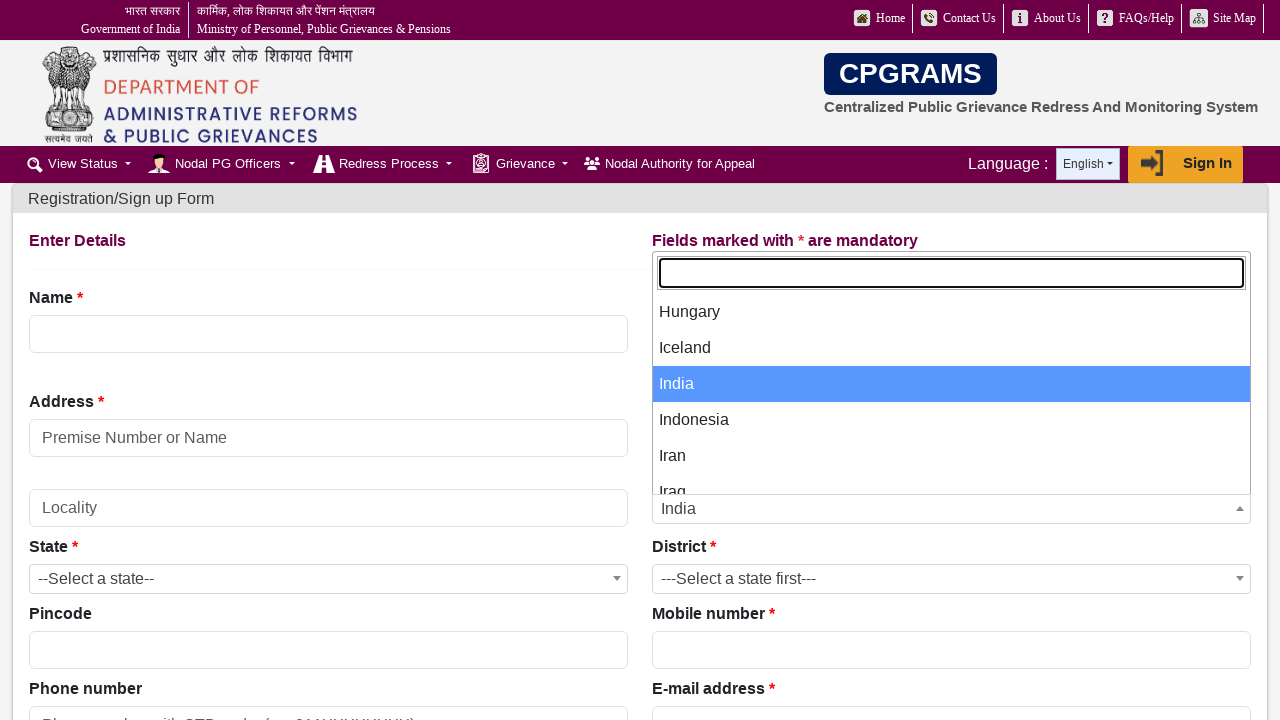

Displayed country option: ---Select Country ---
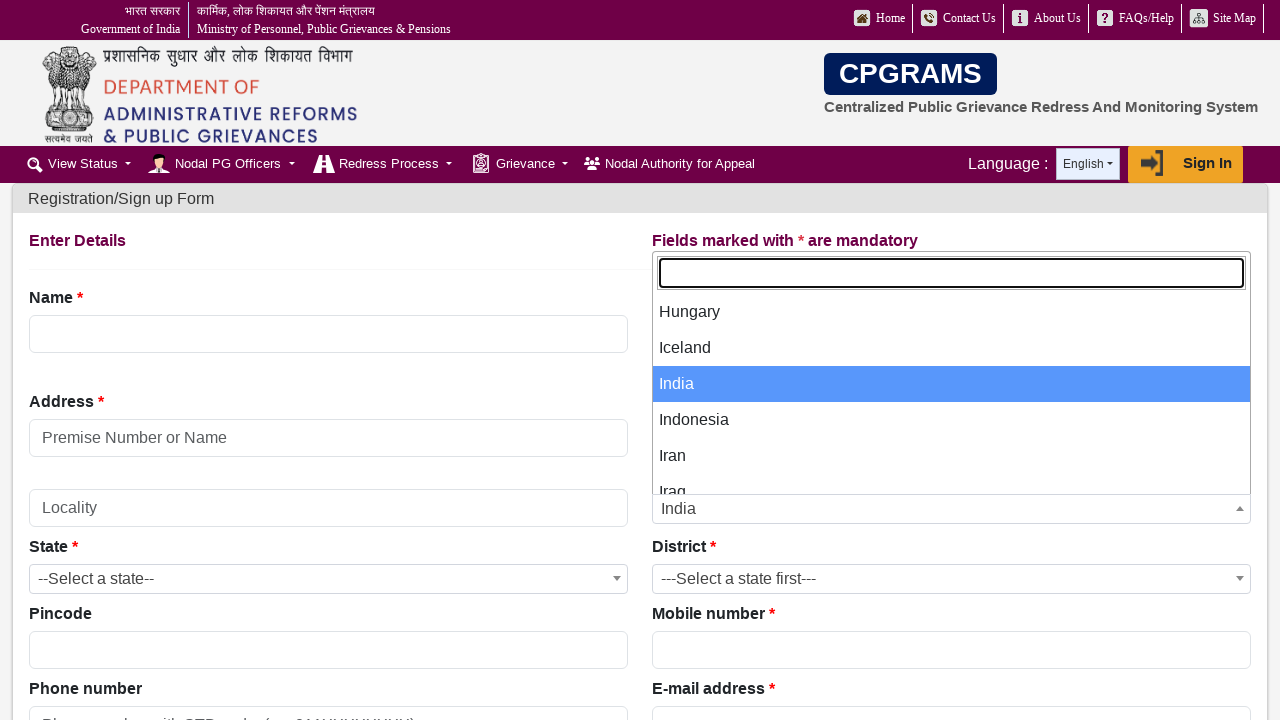

Displayed country option: Afghanistan
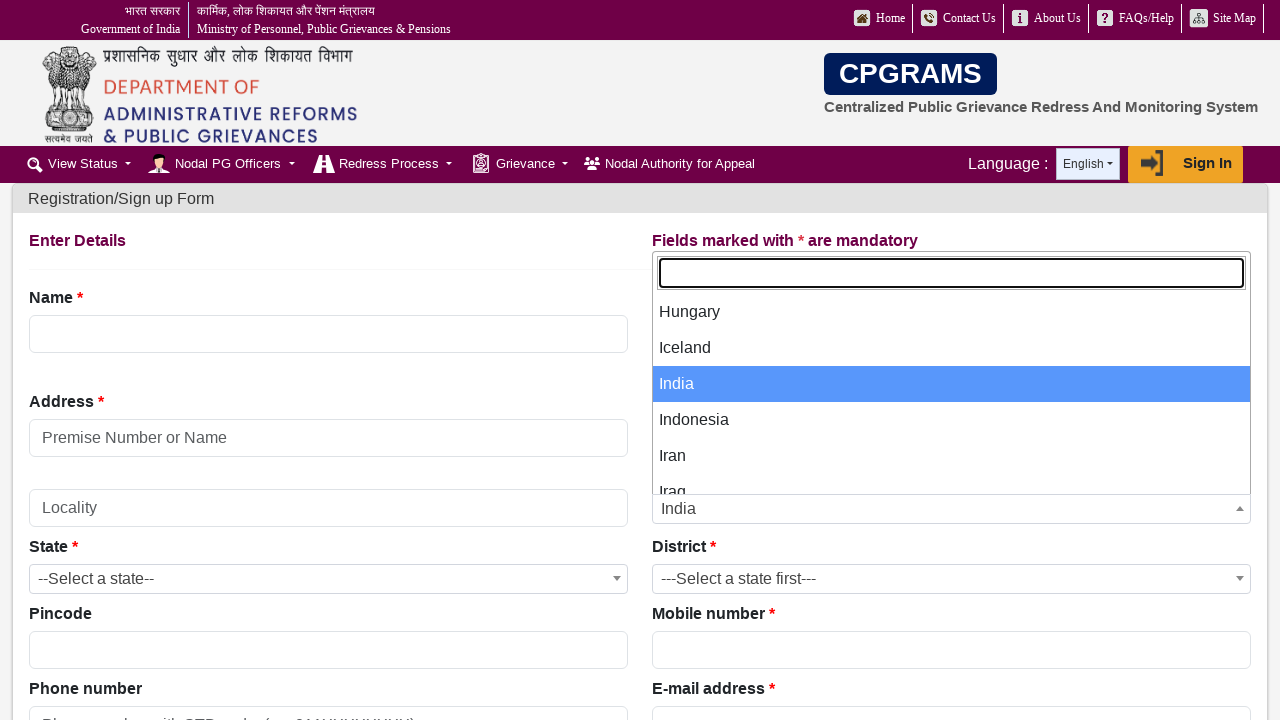

Displayed country option: Albania
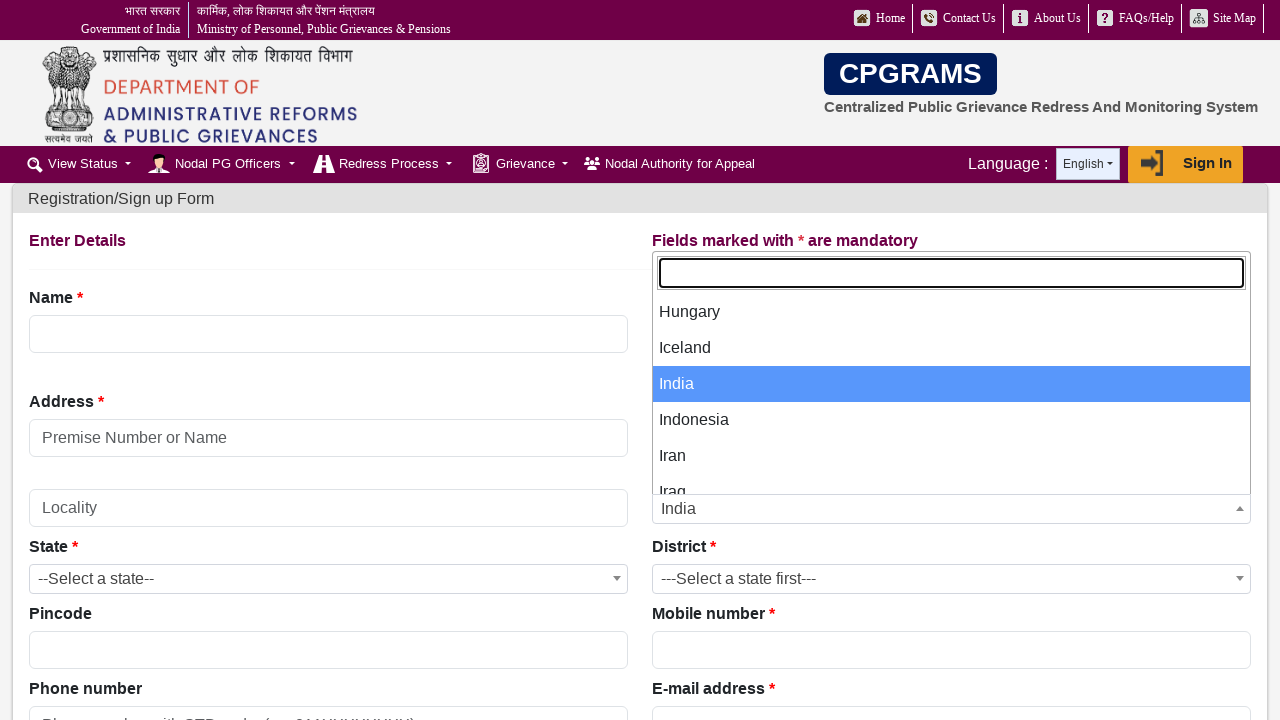

Displayed country option: Algeria
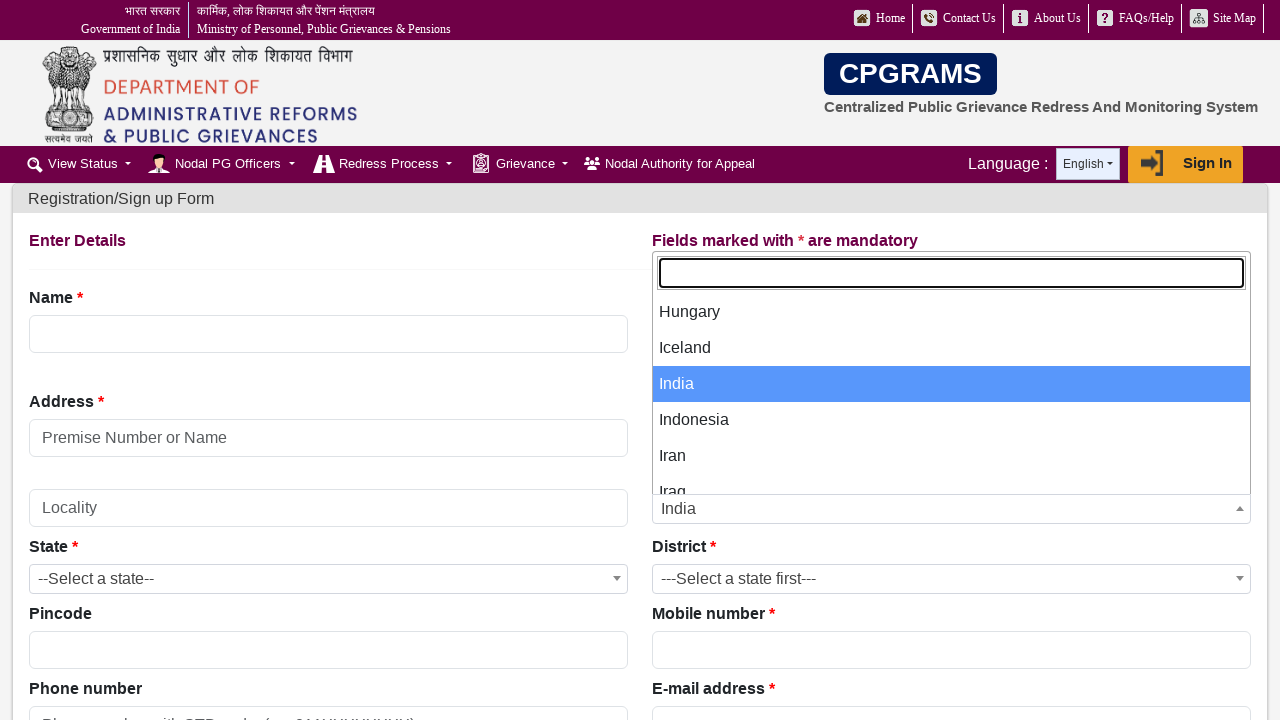

Displayed country option: Andorra
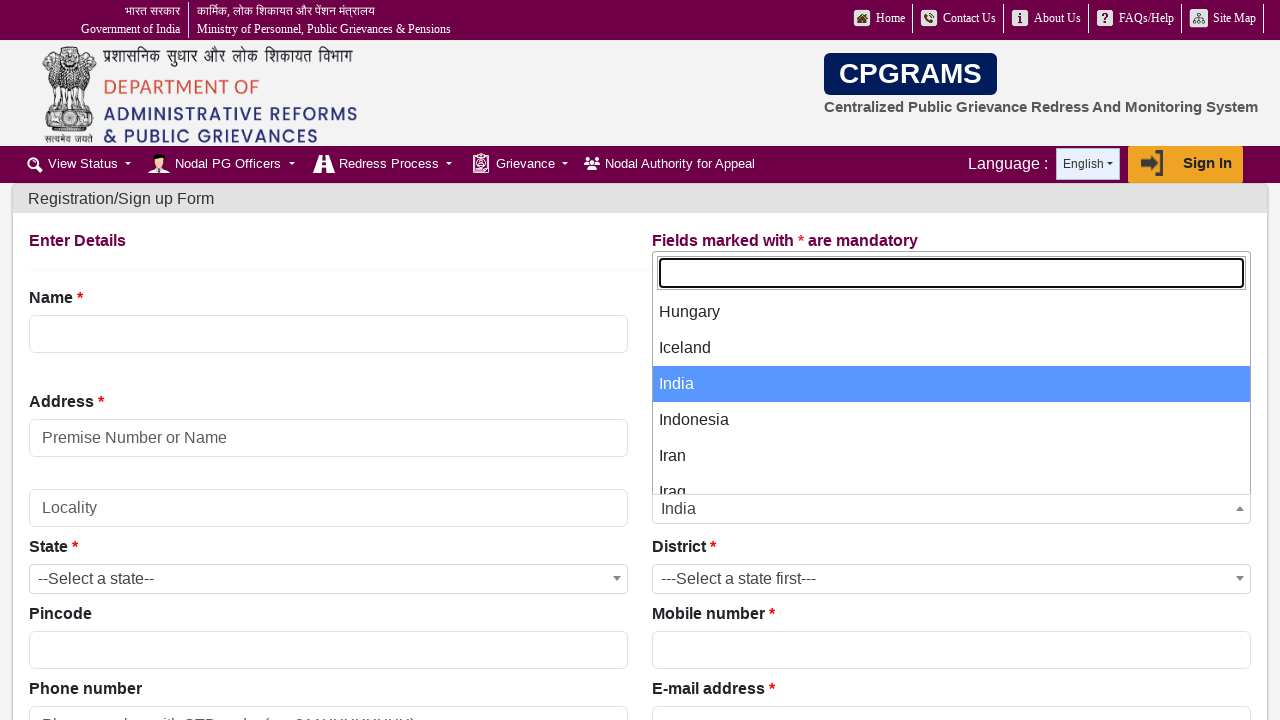

Displayed country option: Angola
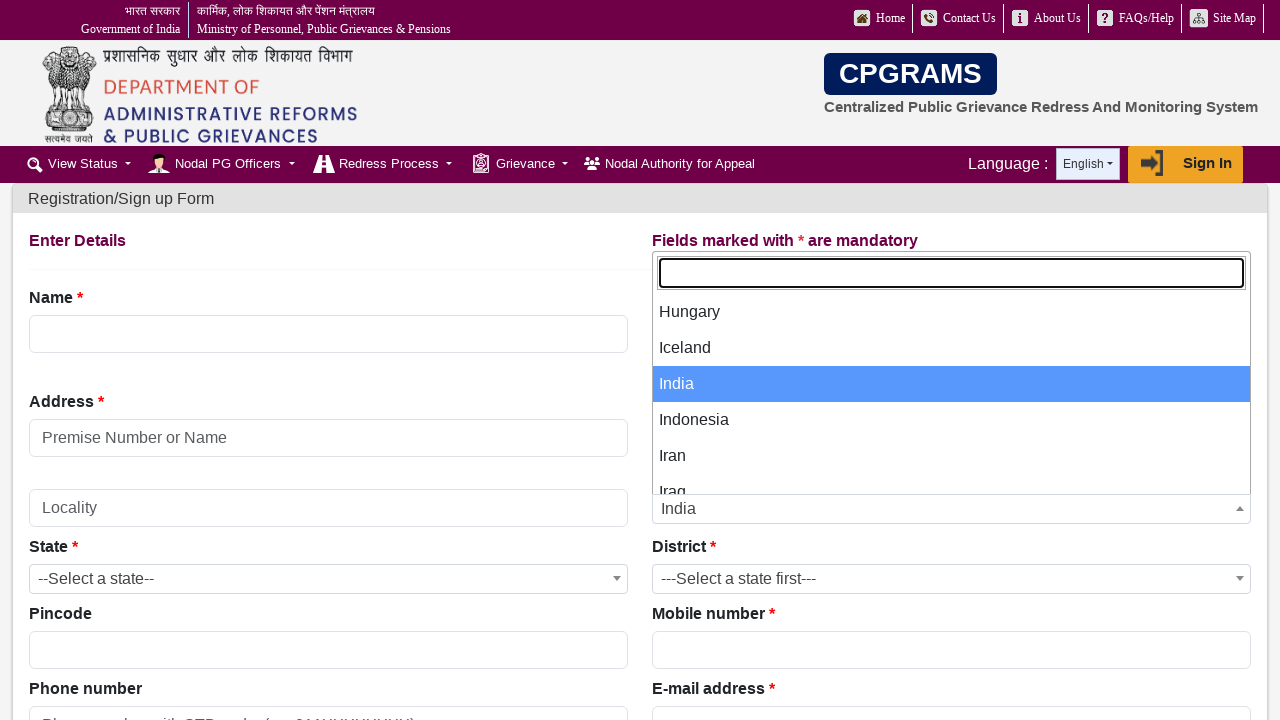

Displayed country option: Antigua and Barbuda
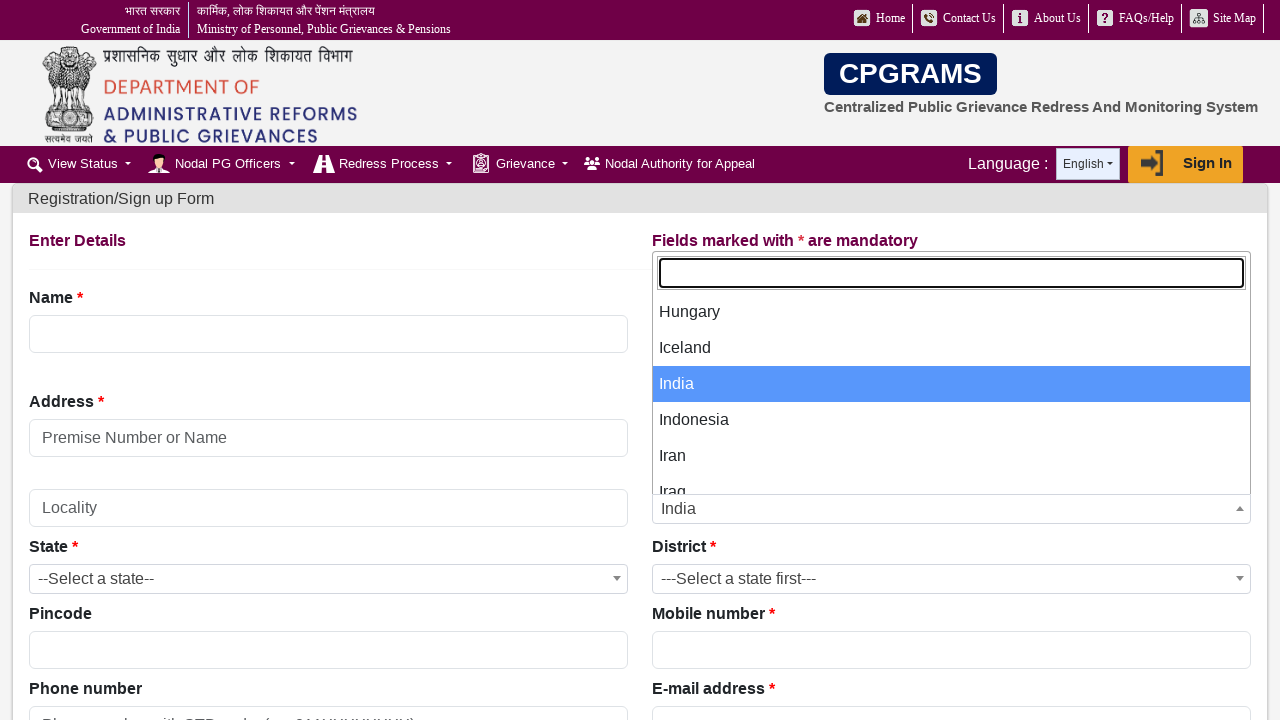

Displayed country option: Argentina
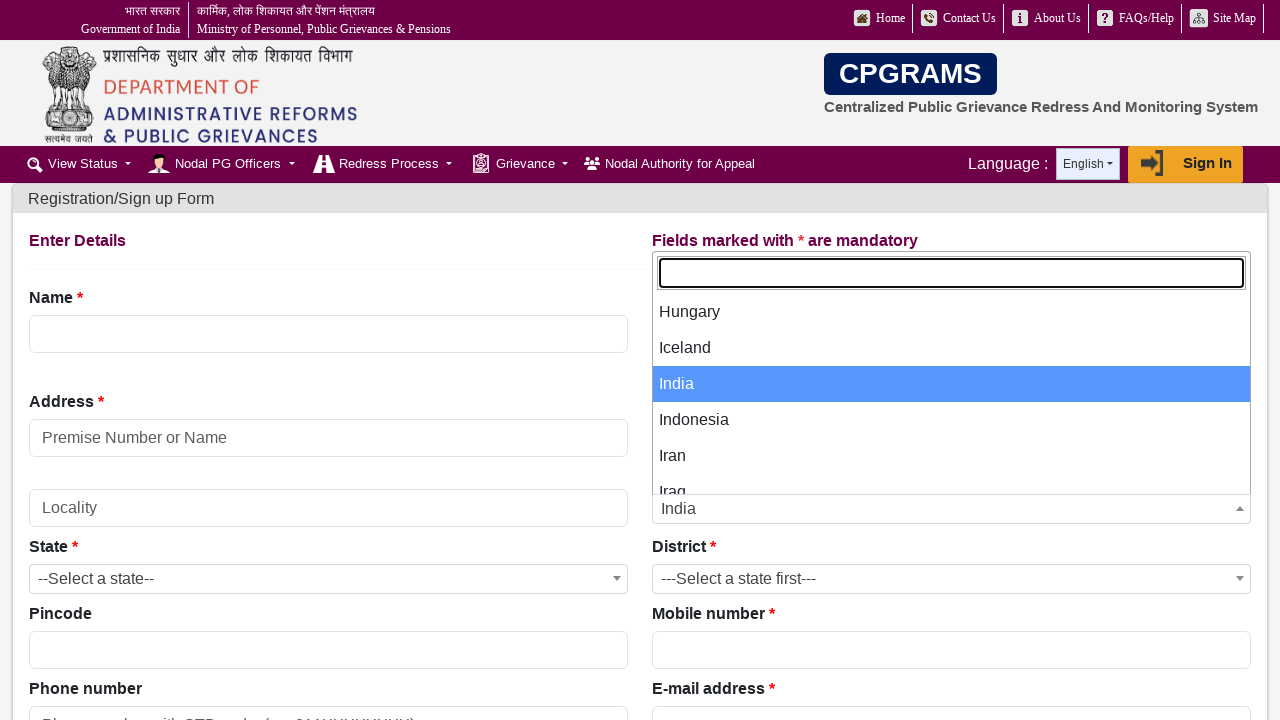

Displayed country option: Armenia
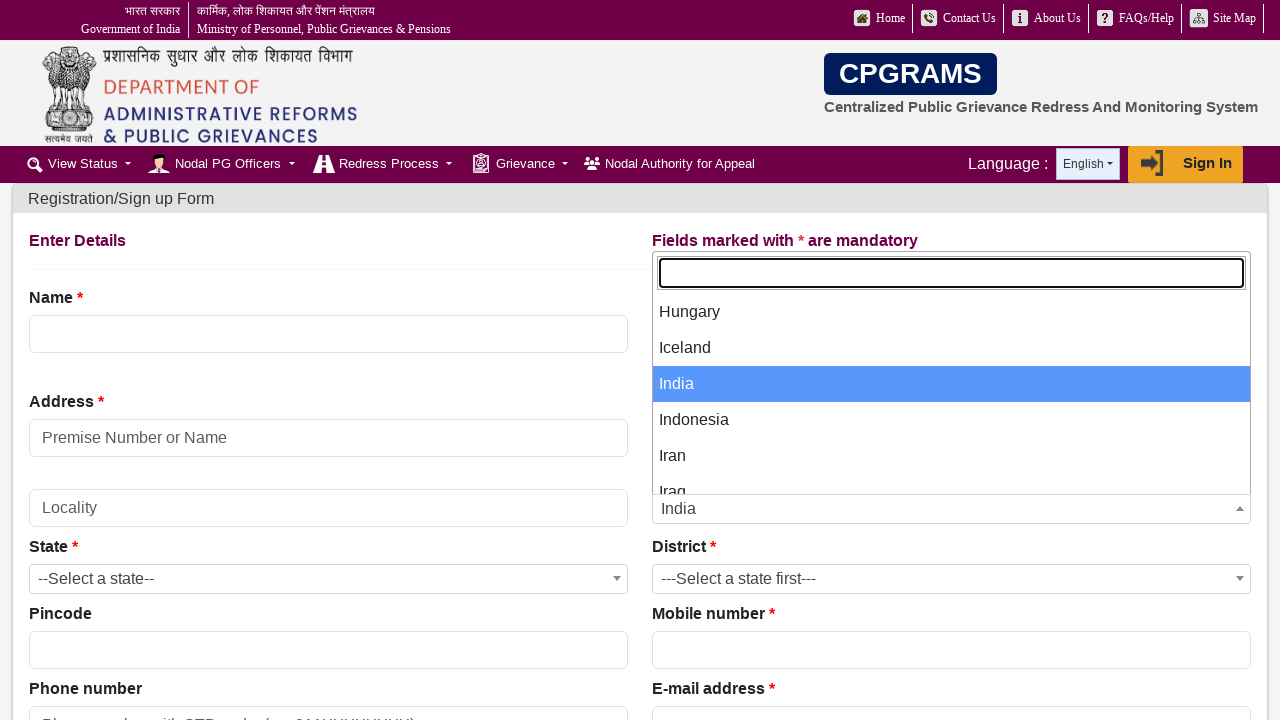

Displayed country option: Australia
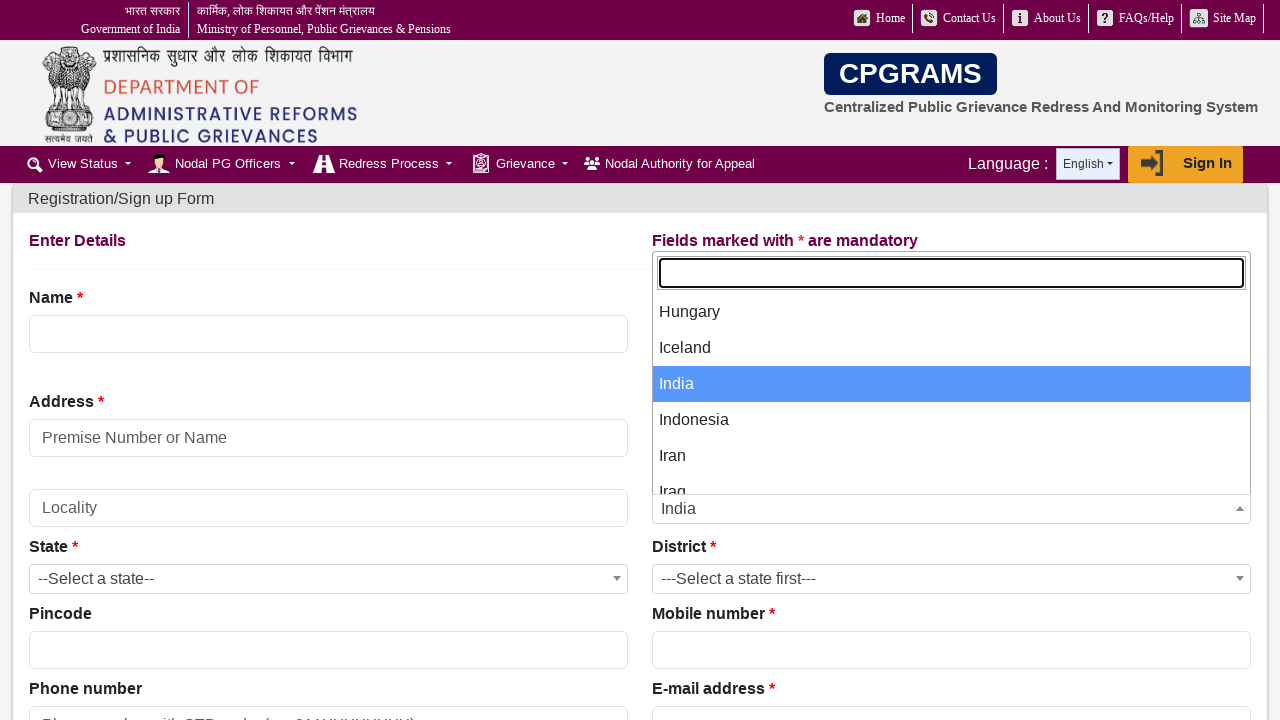

Displayed country option: Austria
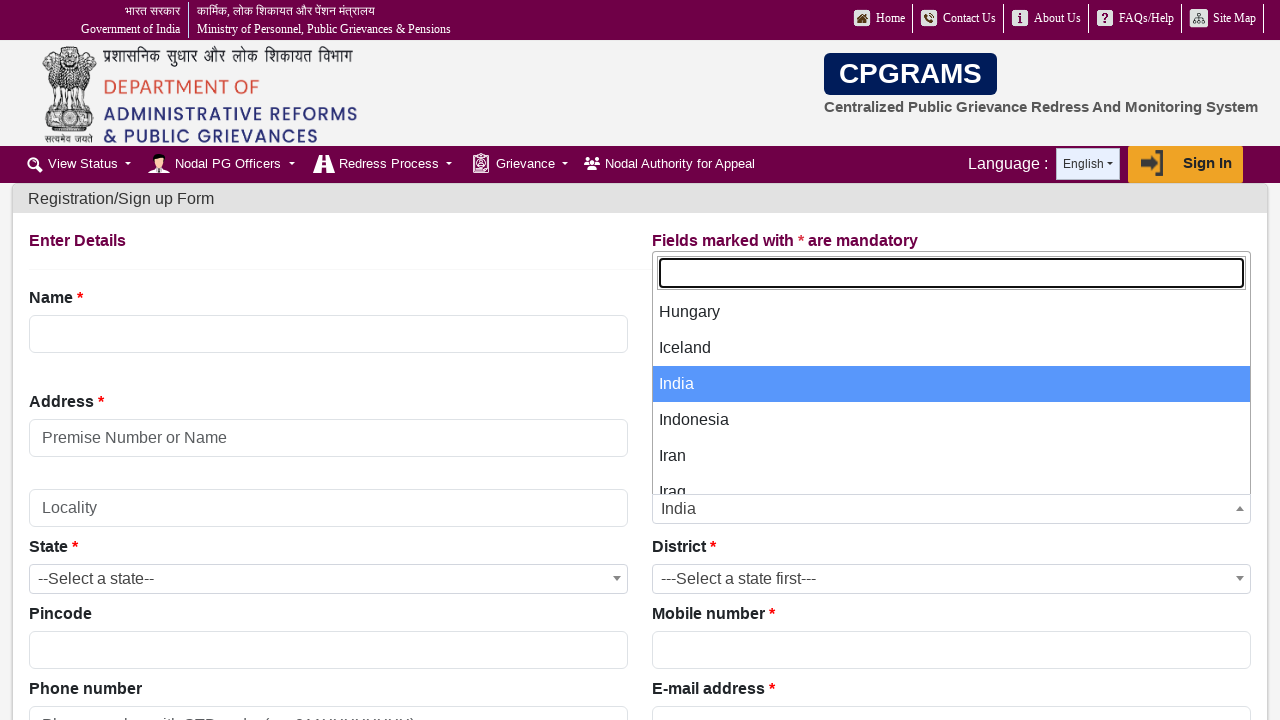

Displayed country option: Azerbaijan
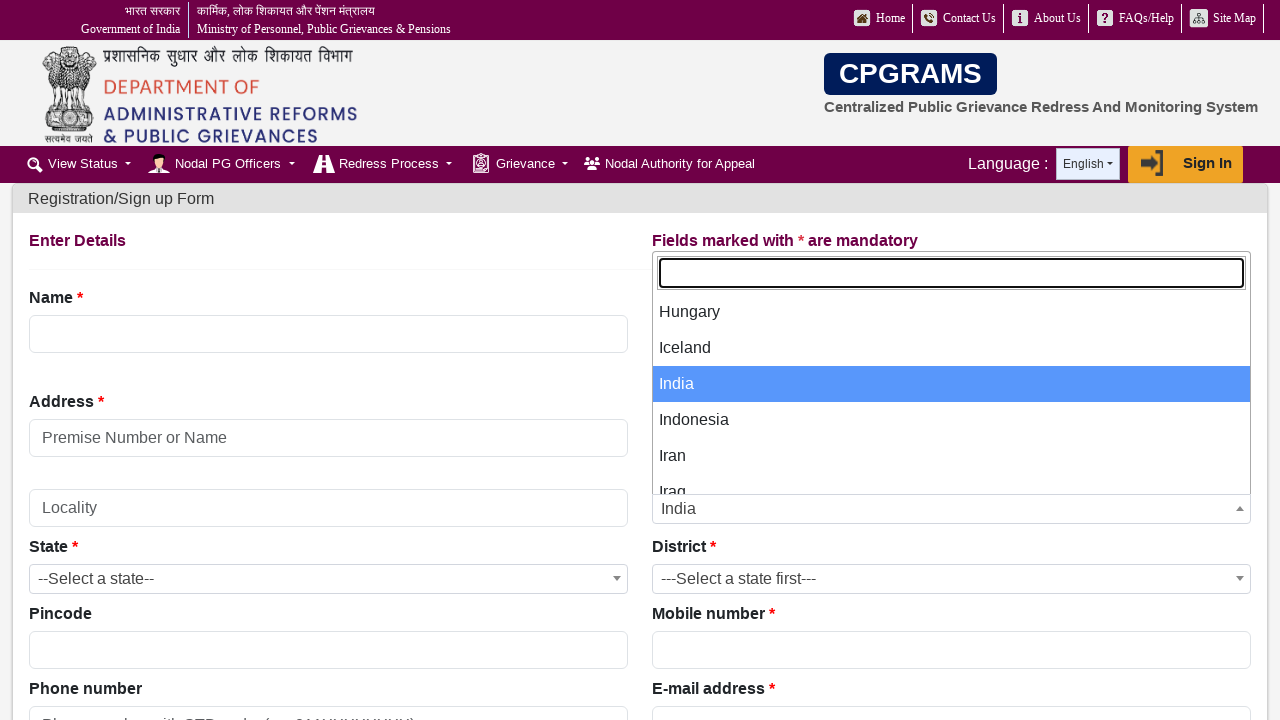

Displayed country option: Bahamas
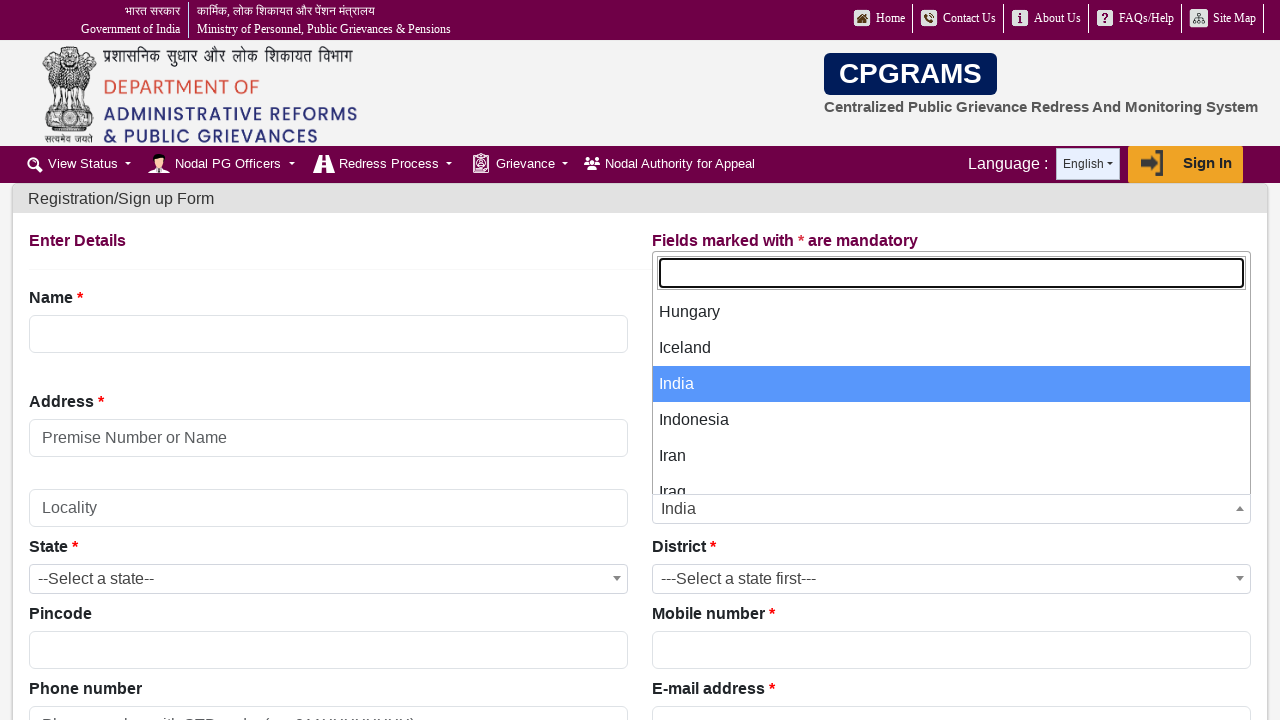

Displayed country option: Bahrain
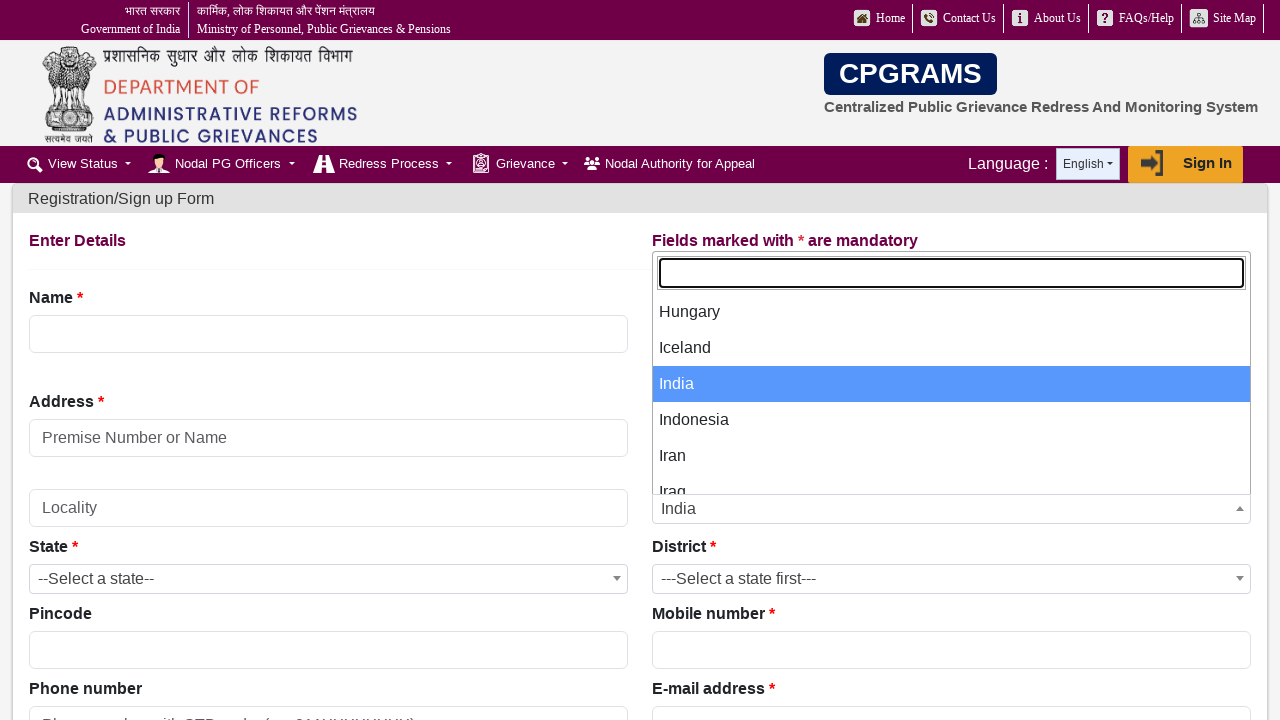

Displayed country option: Bangladesh
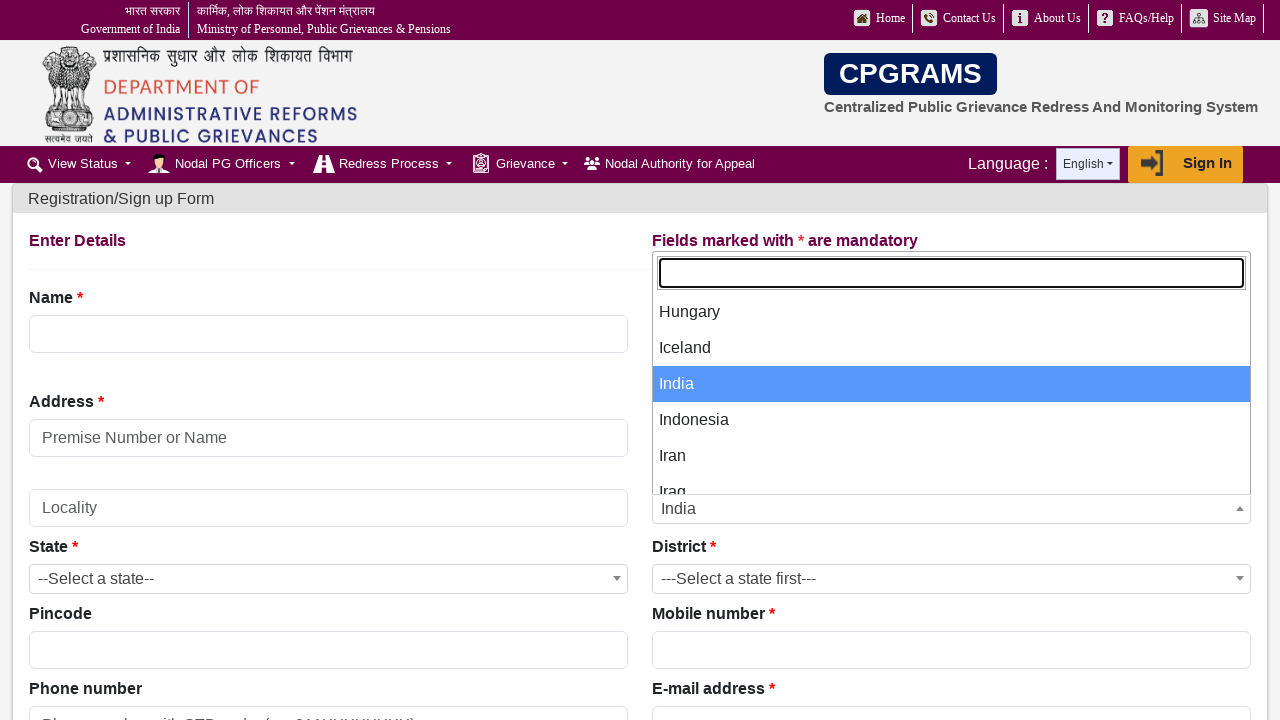

Displayed country option: Barbados
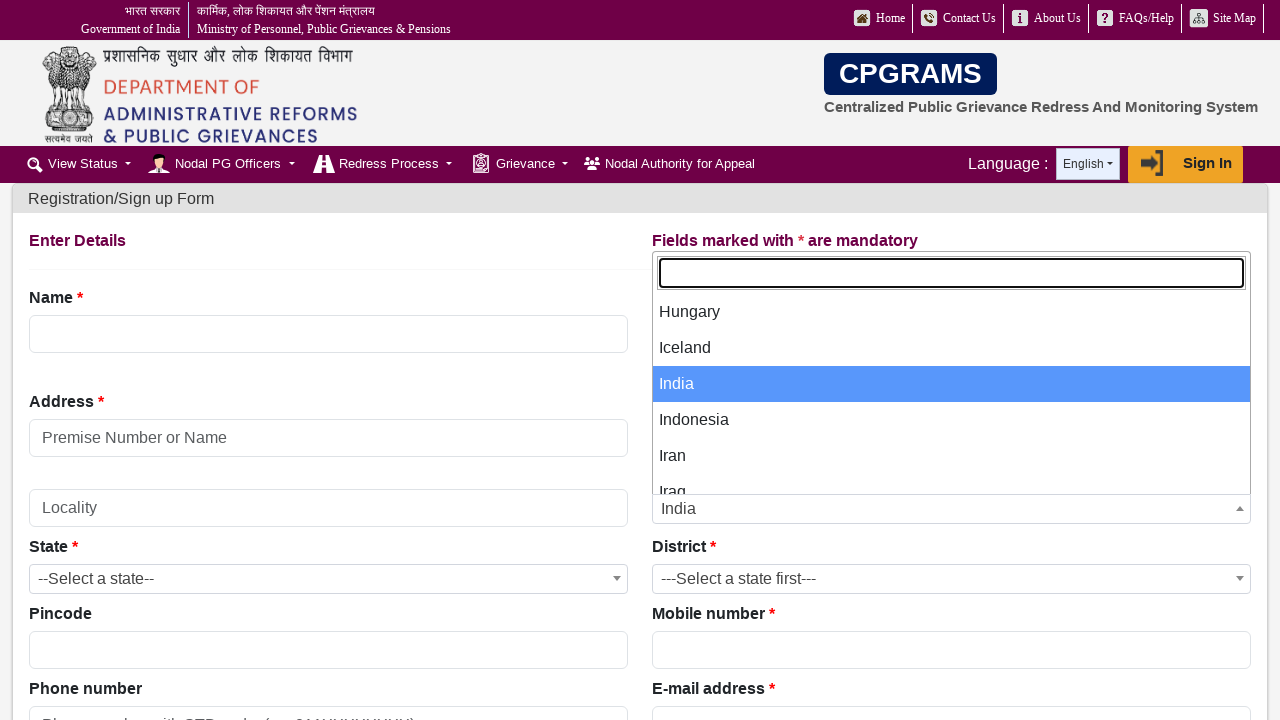

Displayed country option: Belarus
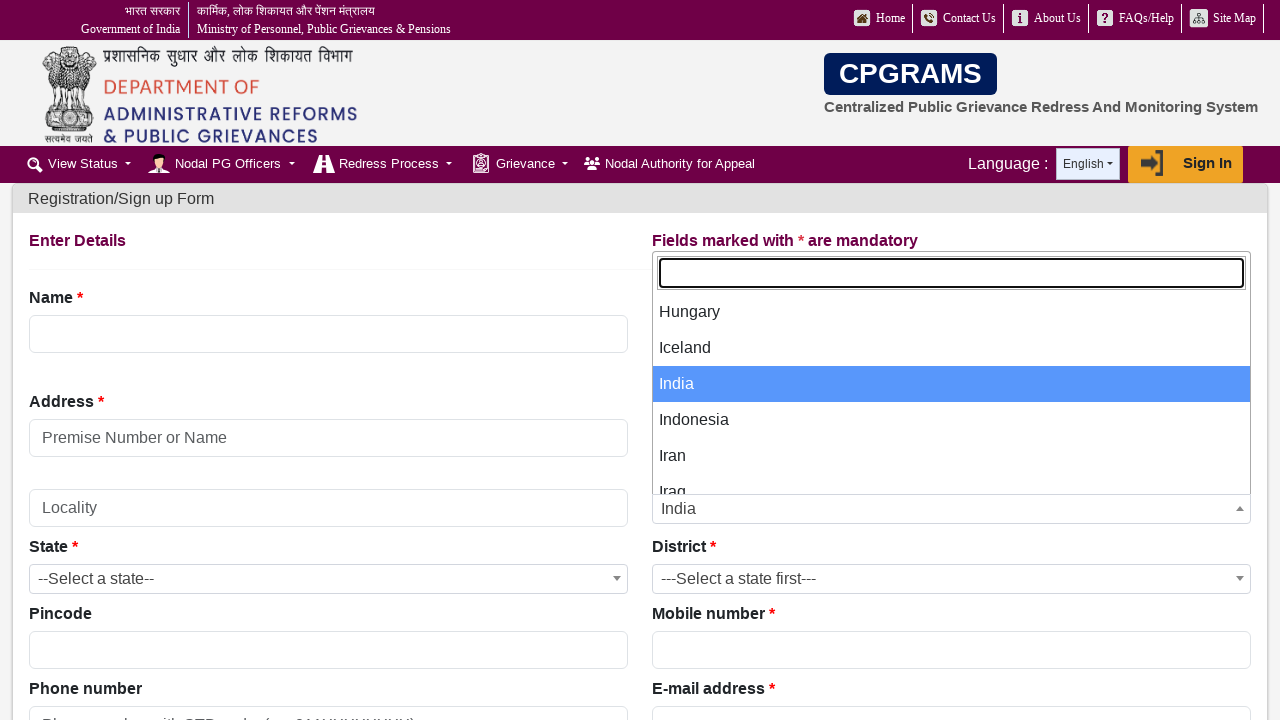

Displayed country option: Belgium
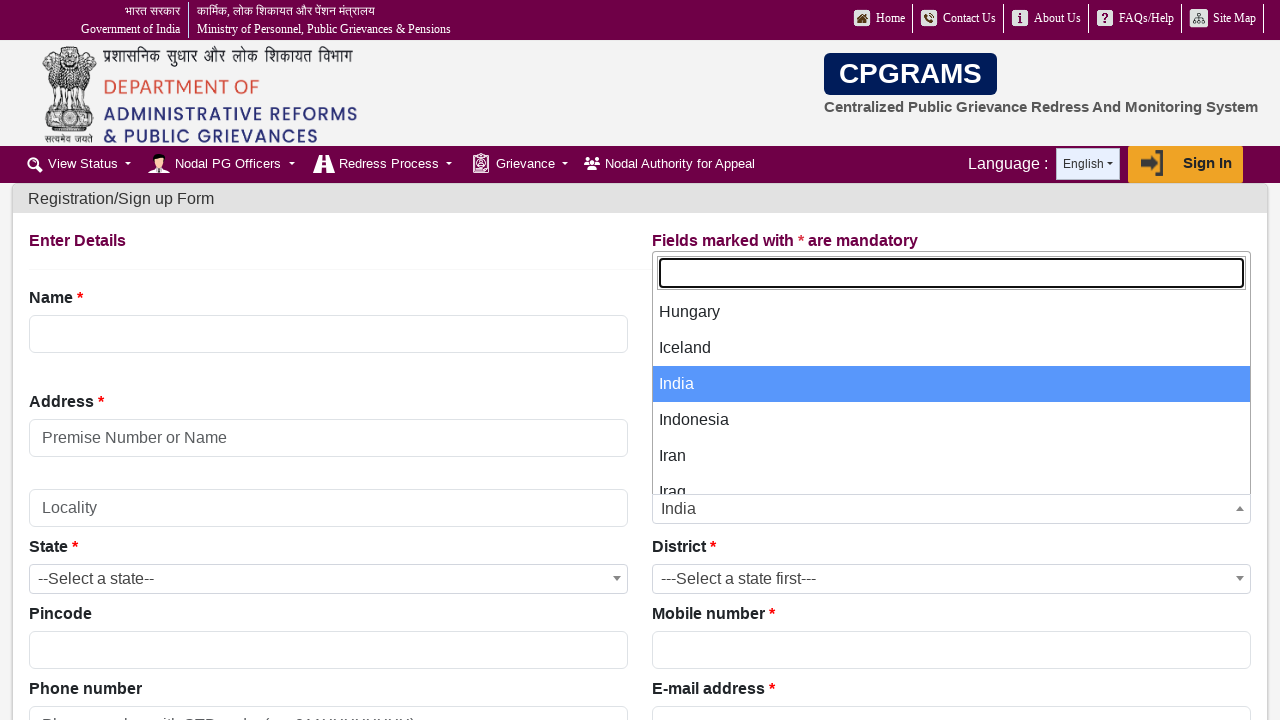

Displayed country option: Belize
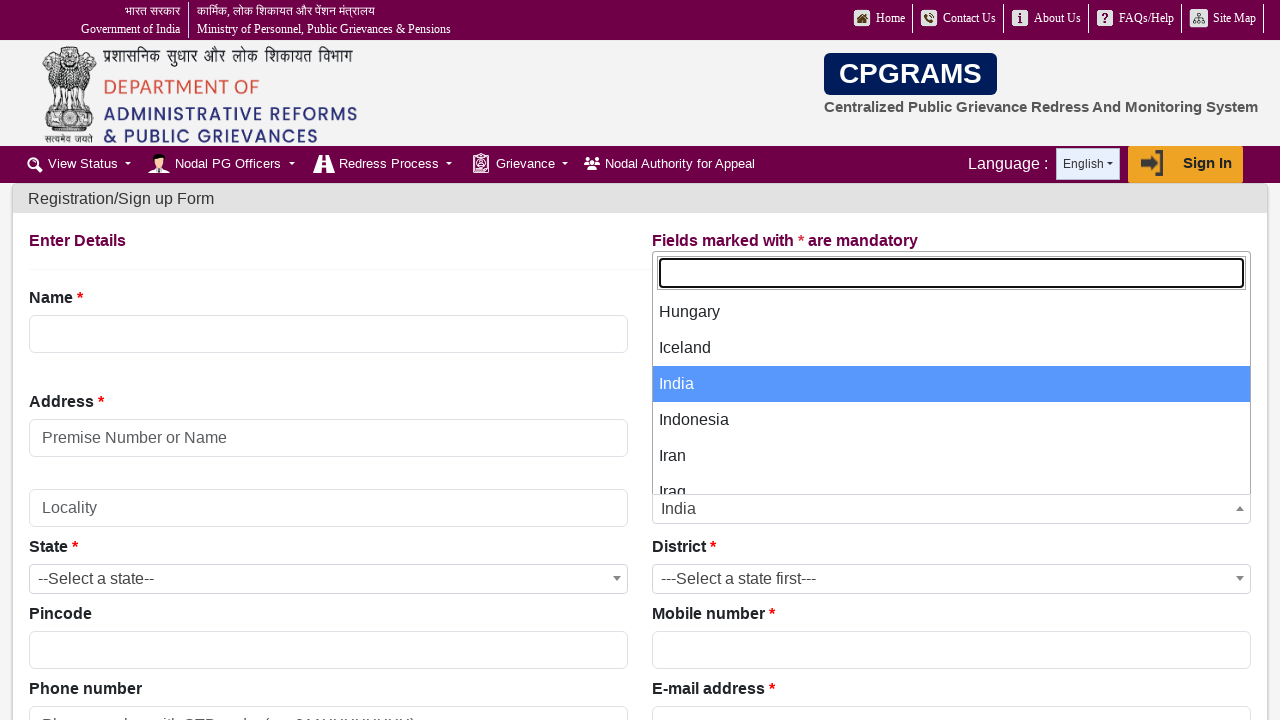

Displayed country option: Benin
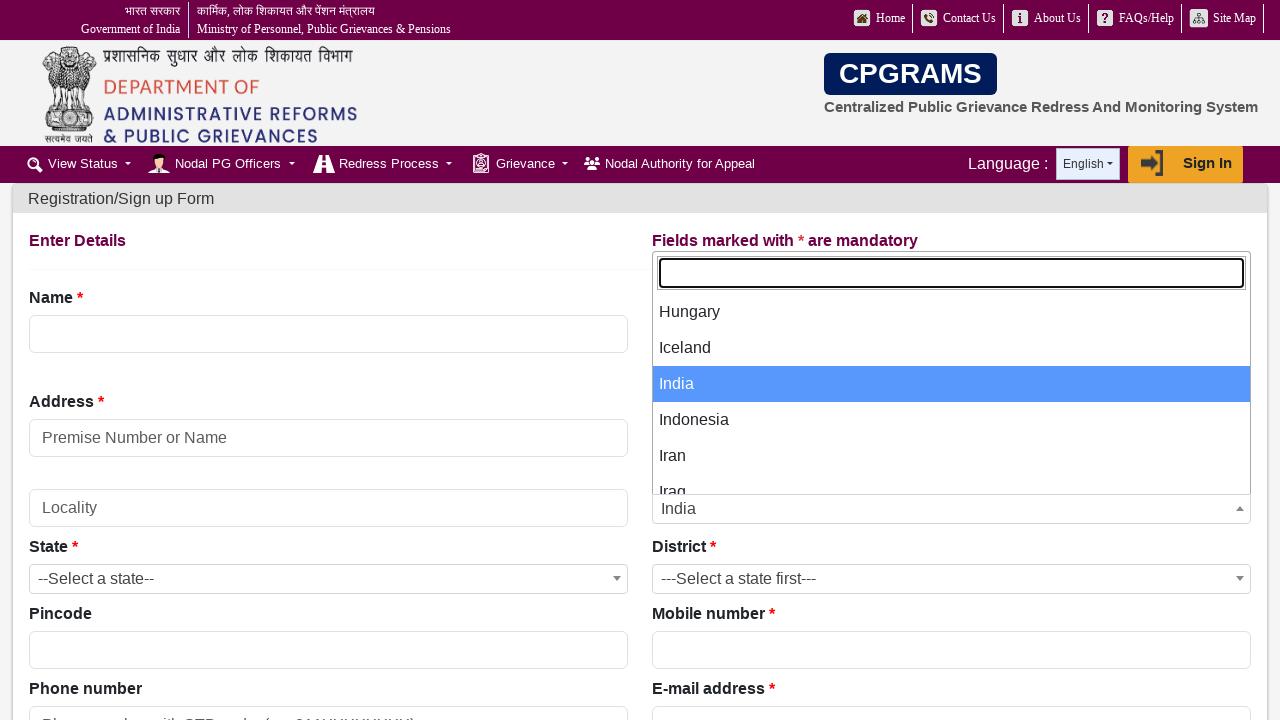

Displayed country option: Bhutan
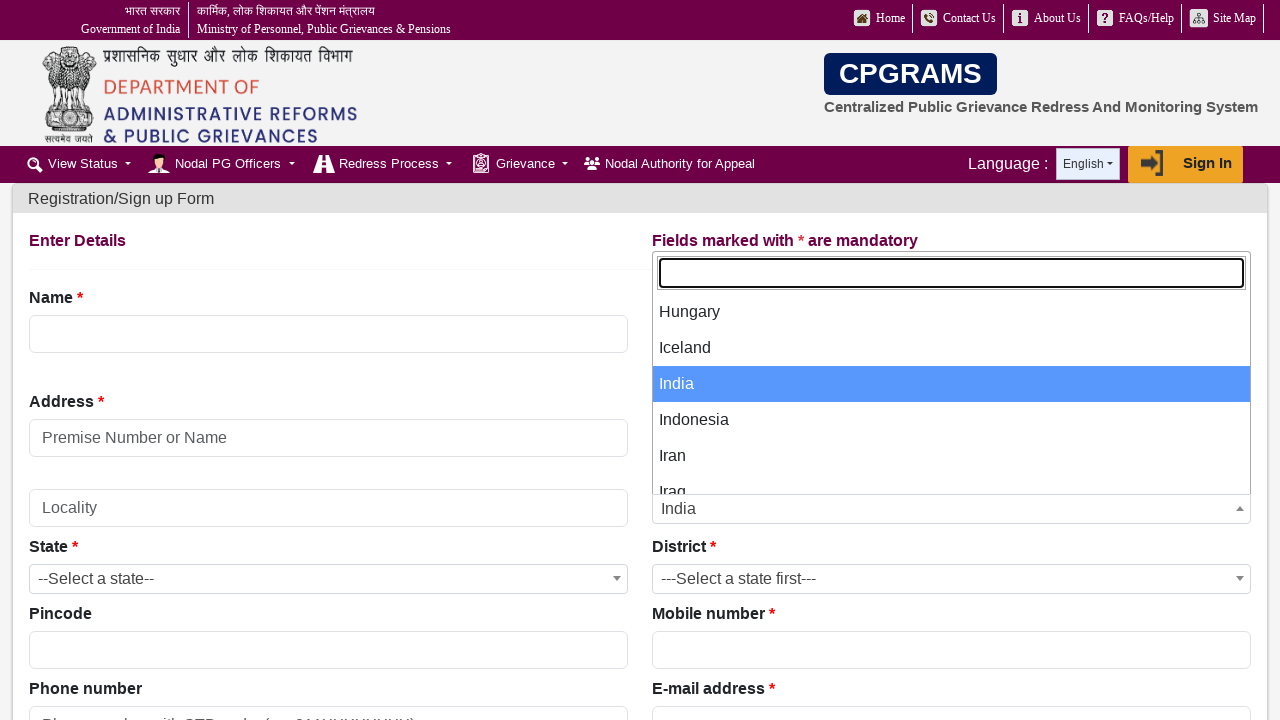

Displayed country option: Bolivia
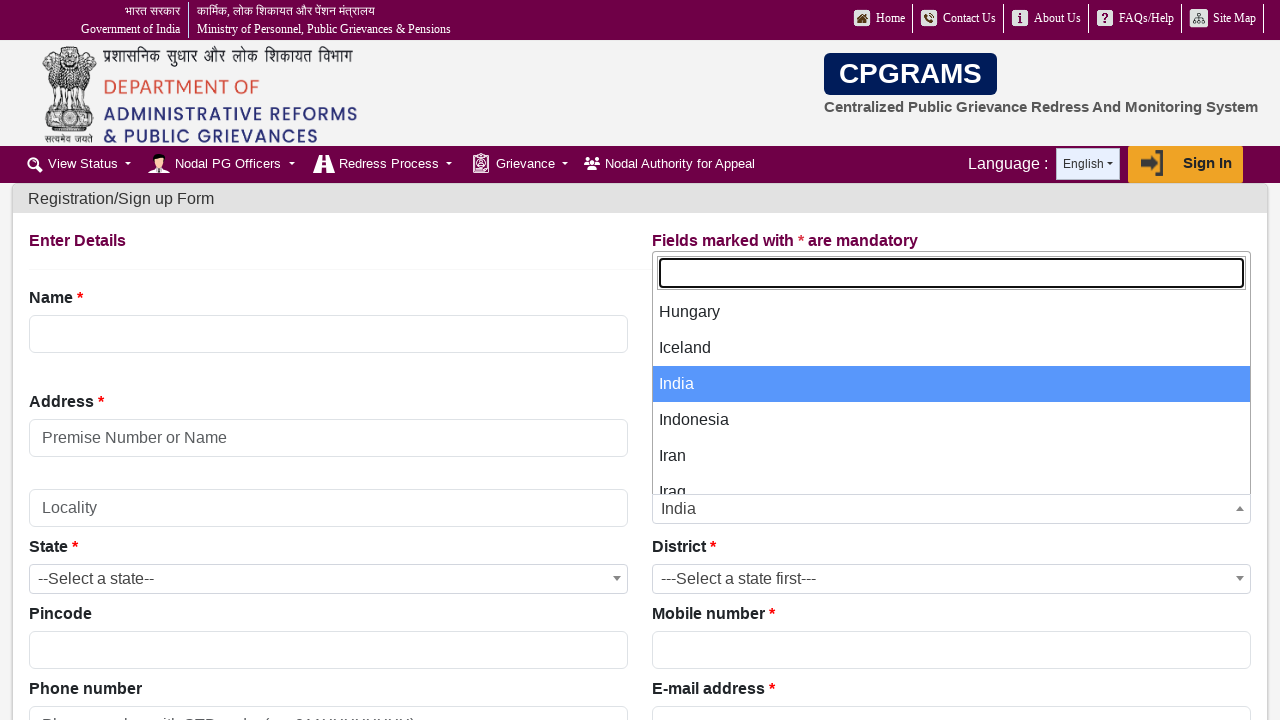

Displayed country option: Bosnia and Herzegovina
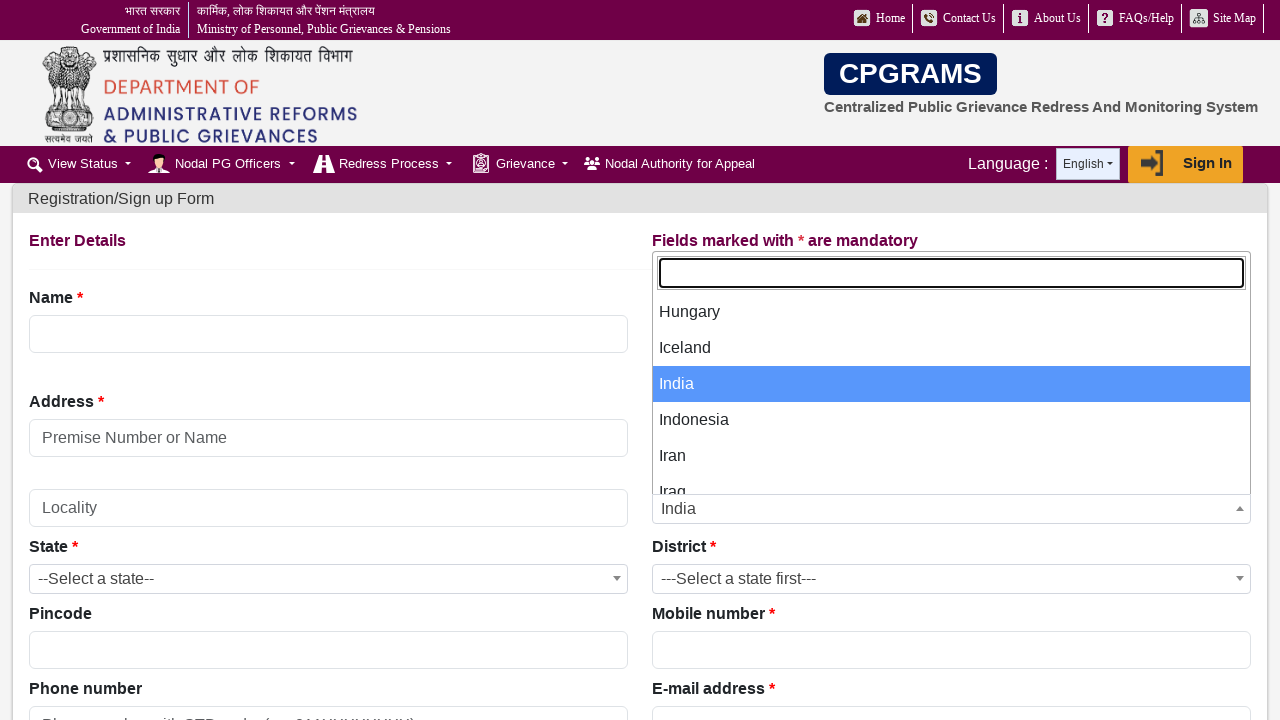

Displayed country option: Botswana
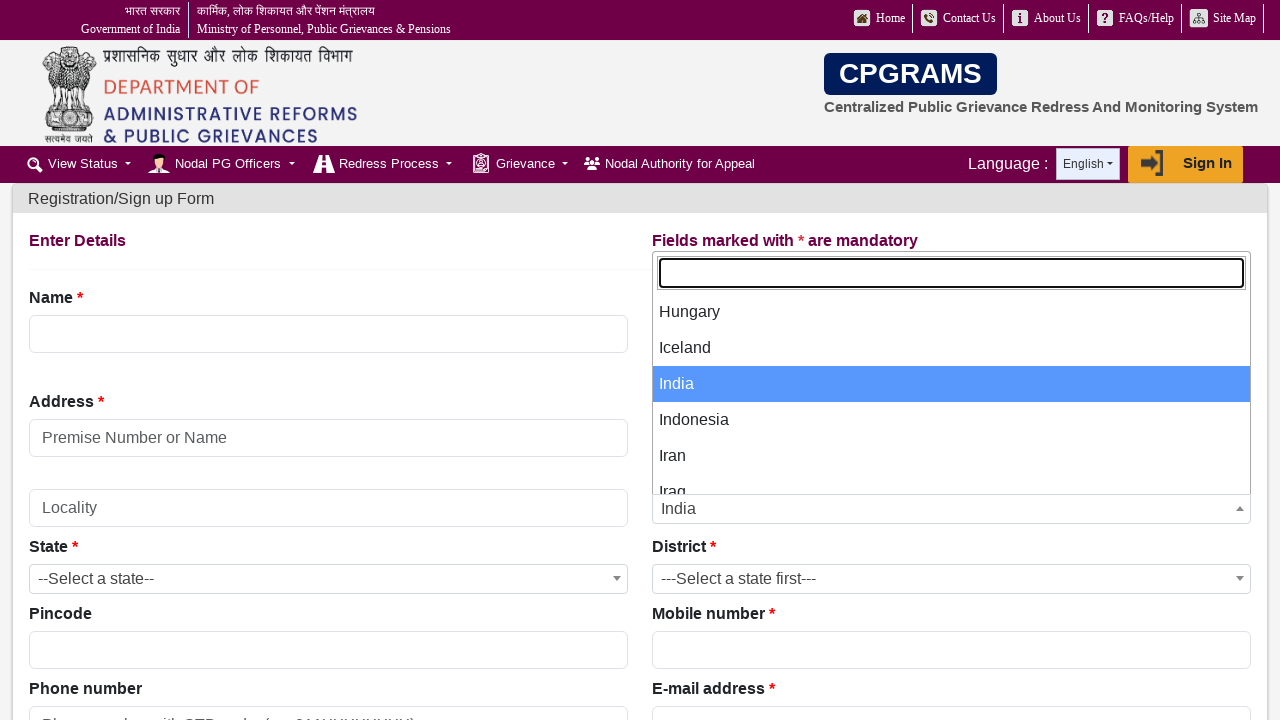

Displayed country option: Brazil
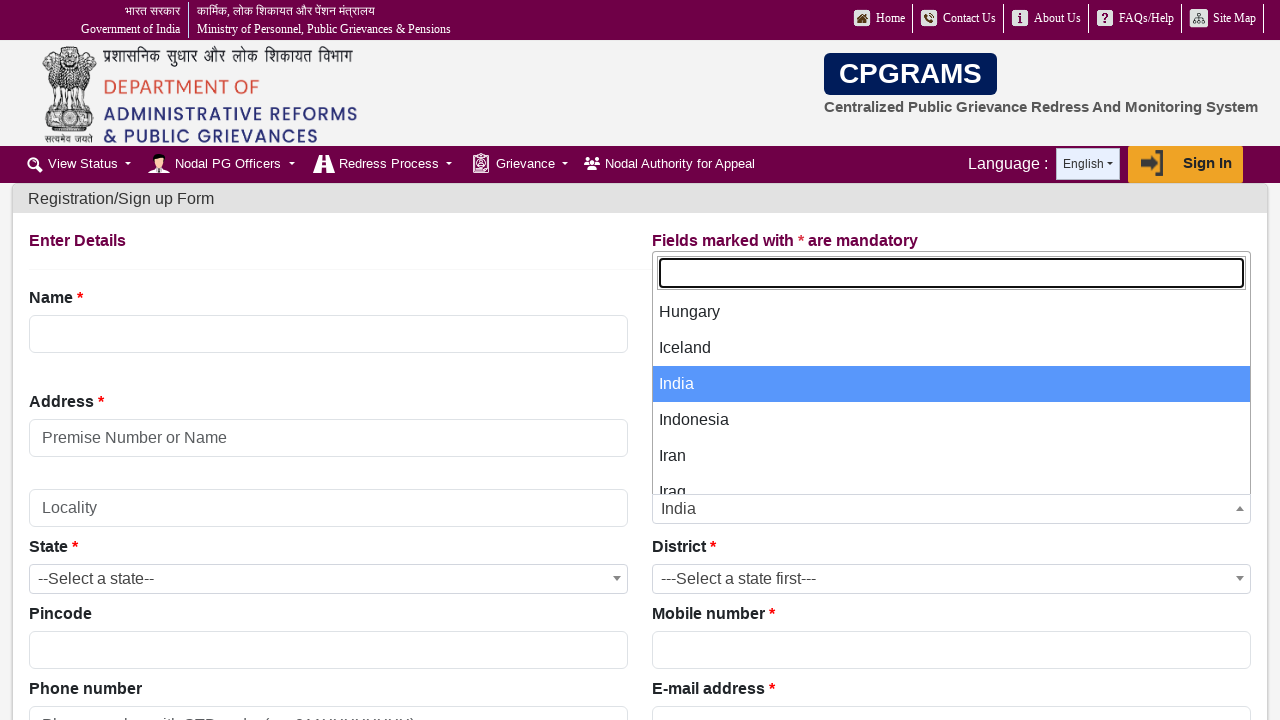

Displayed country option: Brunei
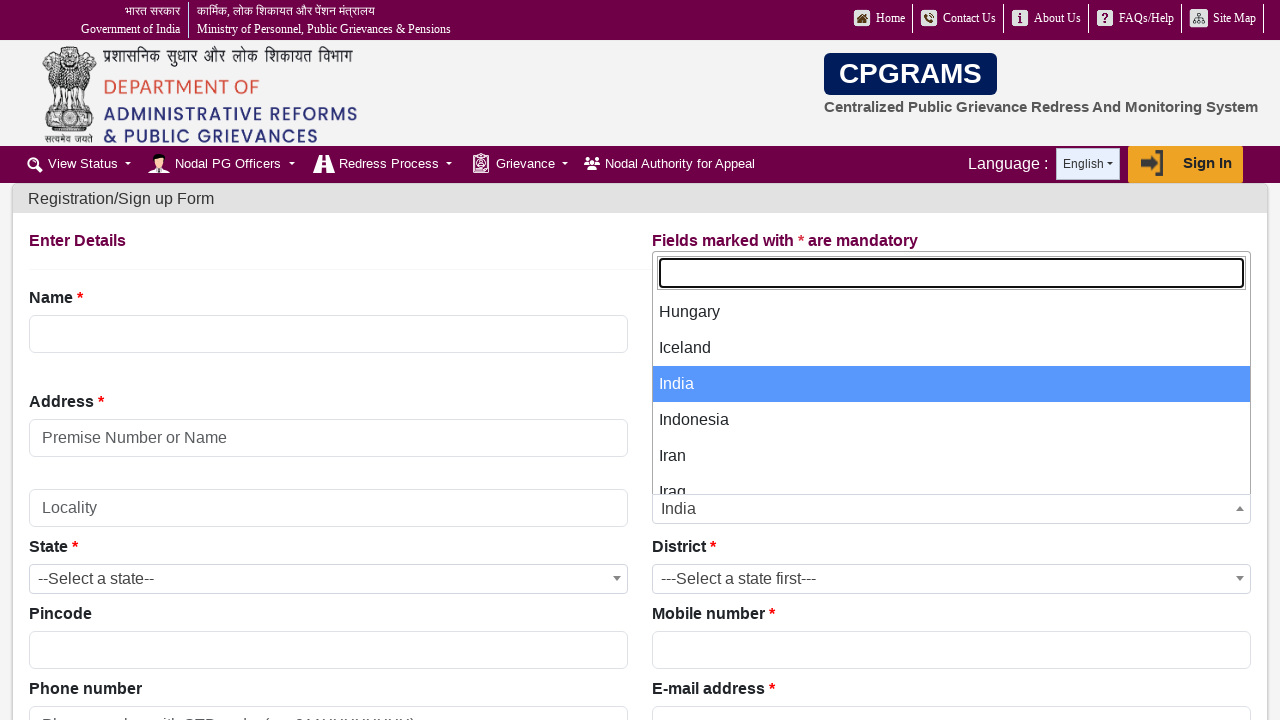

Displayed country option: Bulgaria
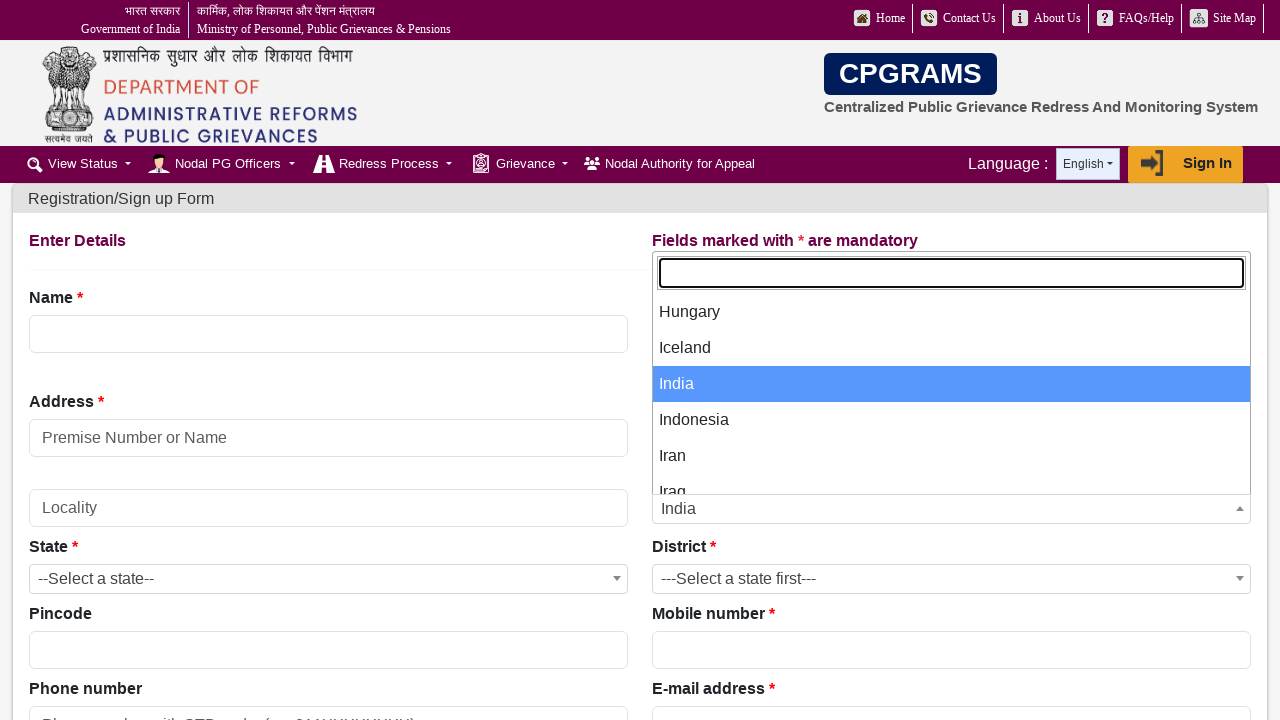

Displayed country option: Burkina Faso
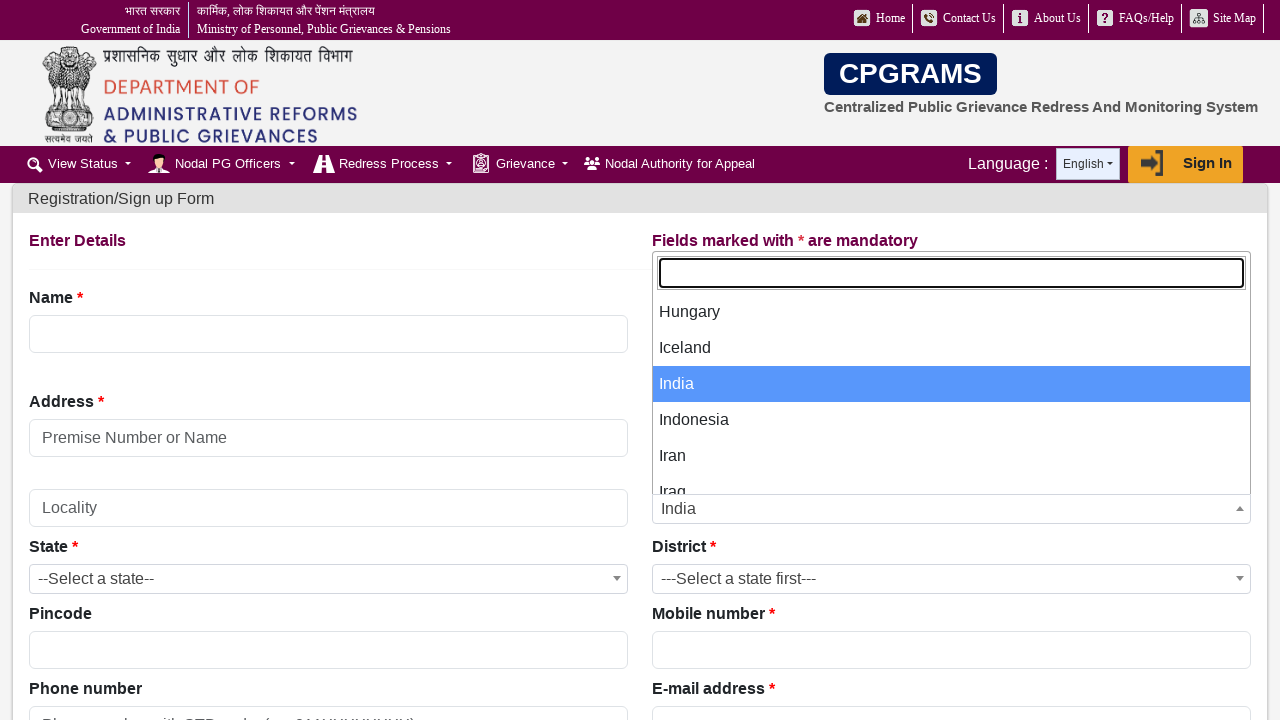

Displayed country option: Burundi
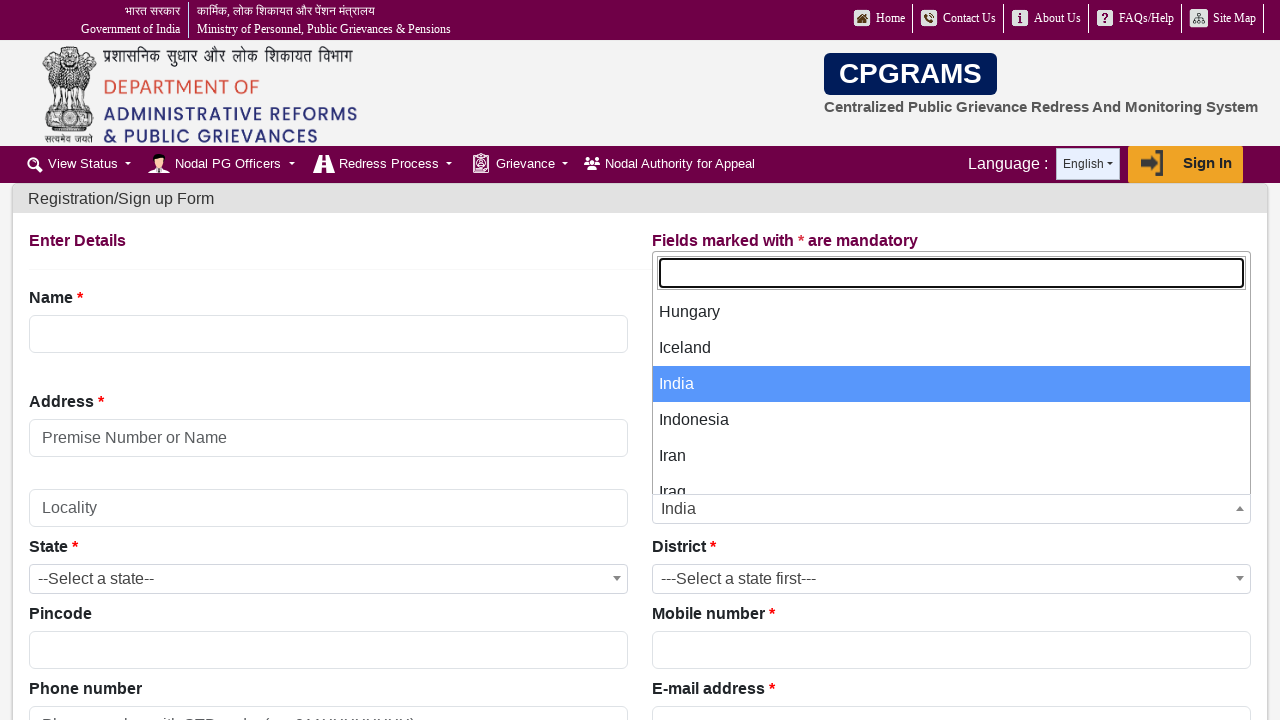

Displayed country option: Cambodia
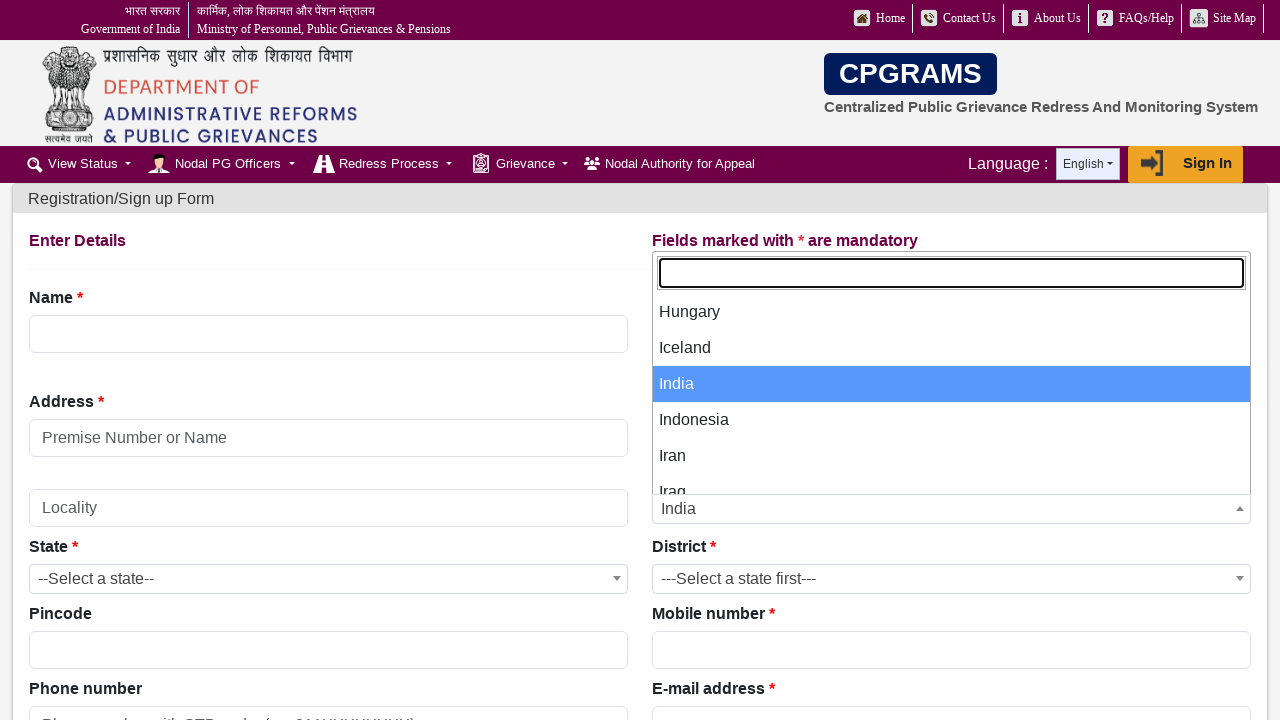

Displayed country option: Cameroon
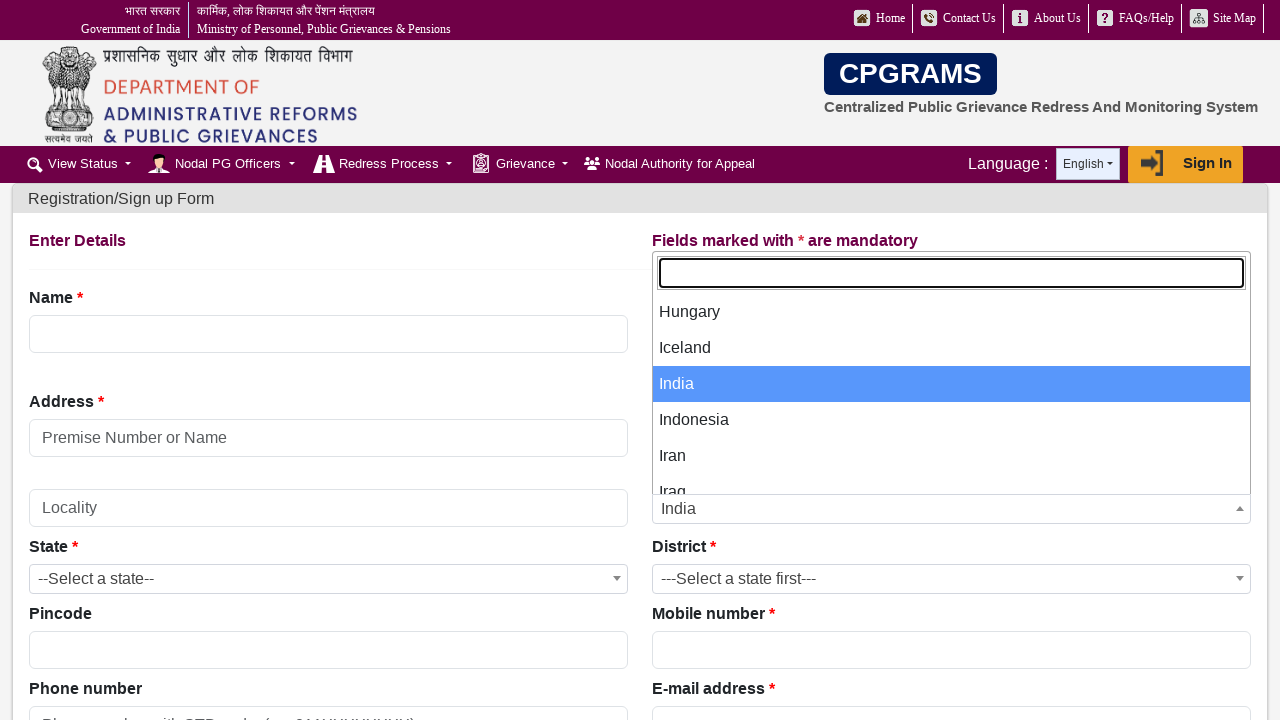

Displayed country option: Canada
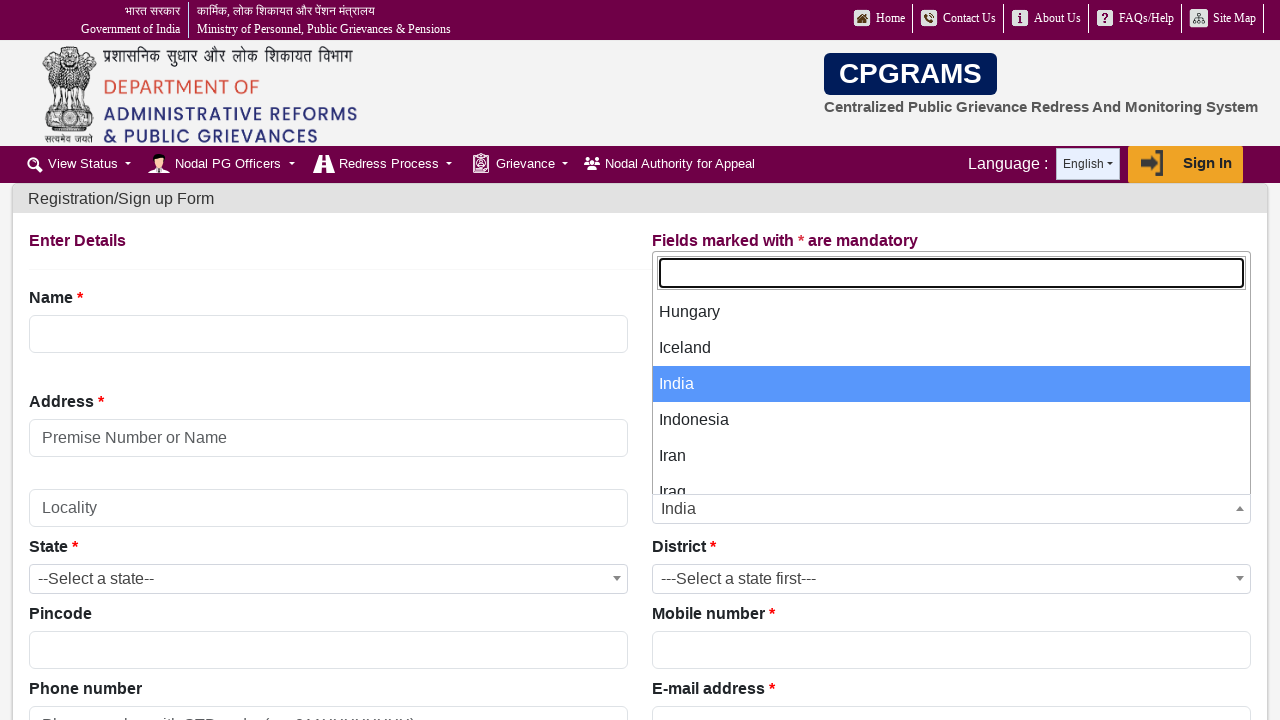

Displayed country option: Cape Verde
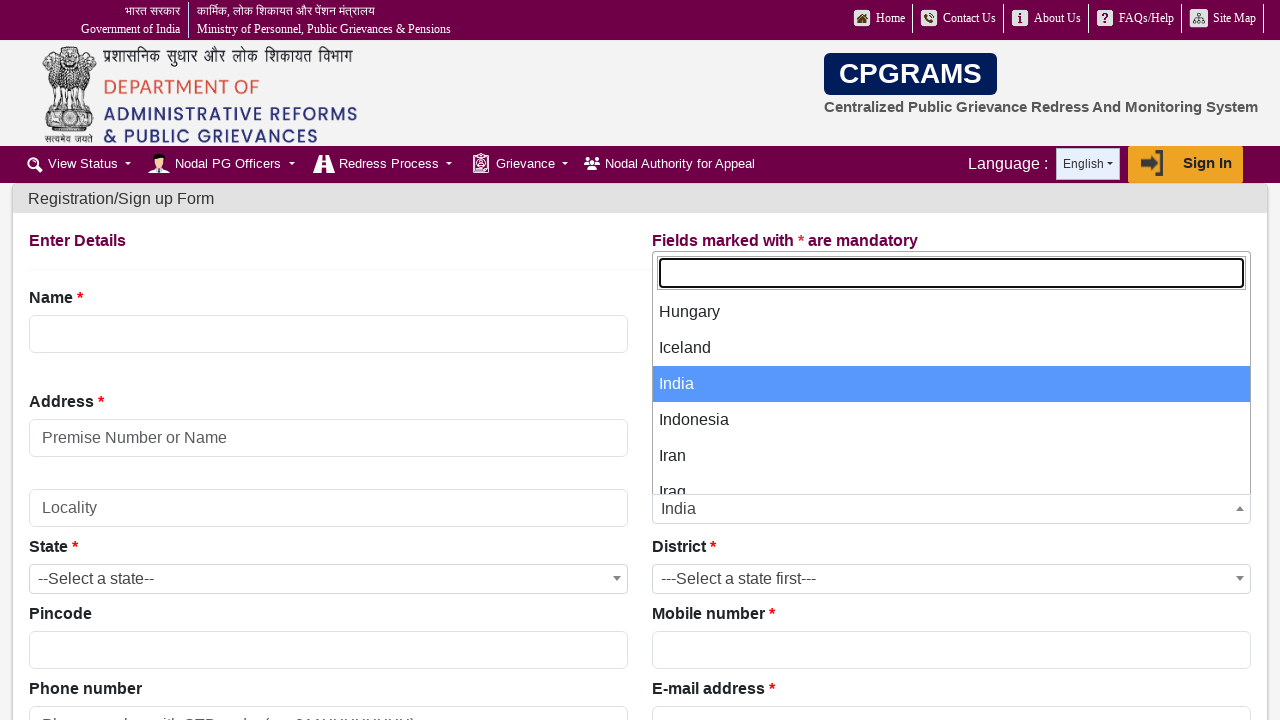

Displayed country option: Central African Republic
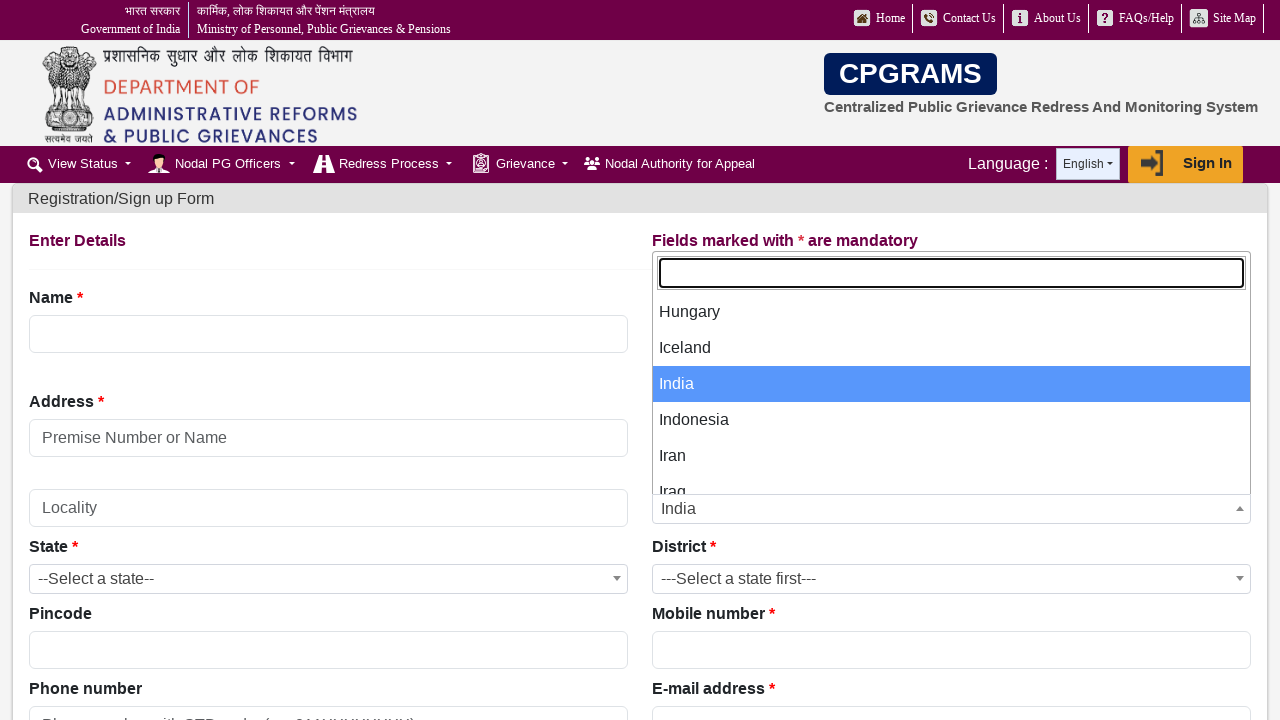

Displayed country option: Chad
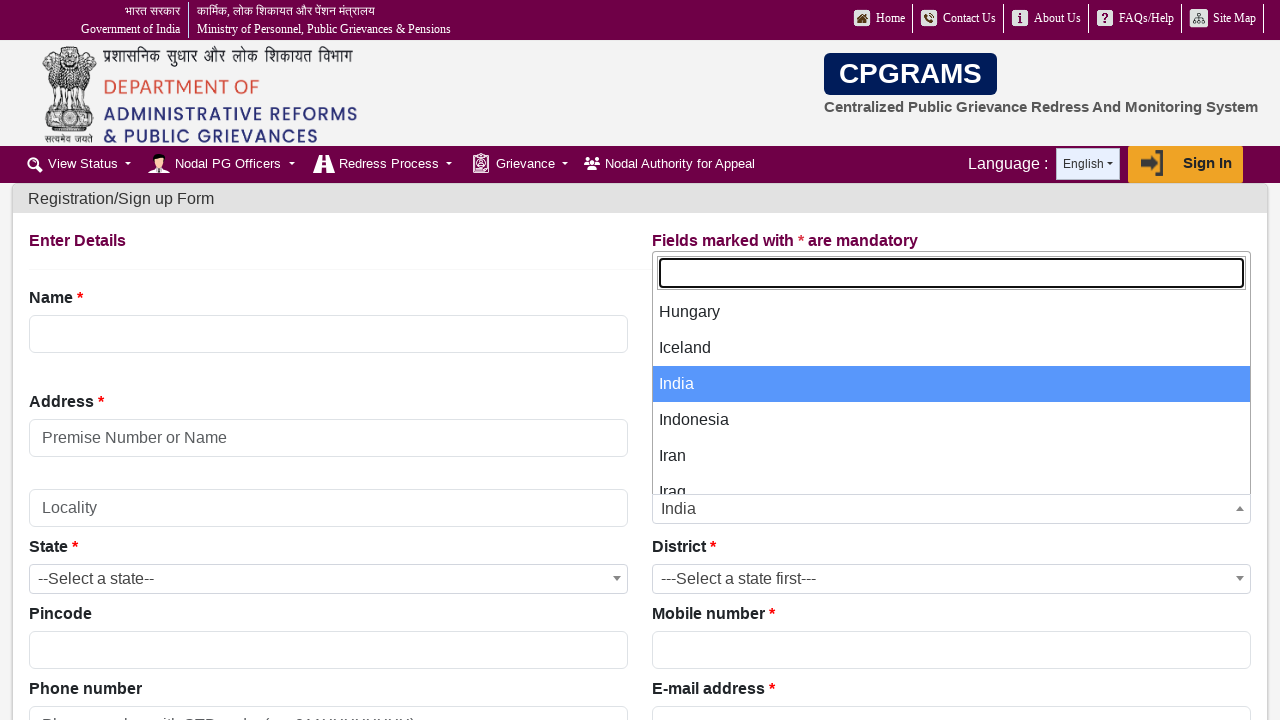

Displayed country option: Chile
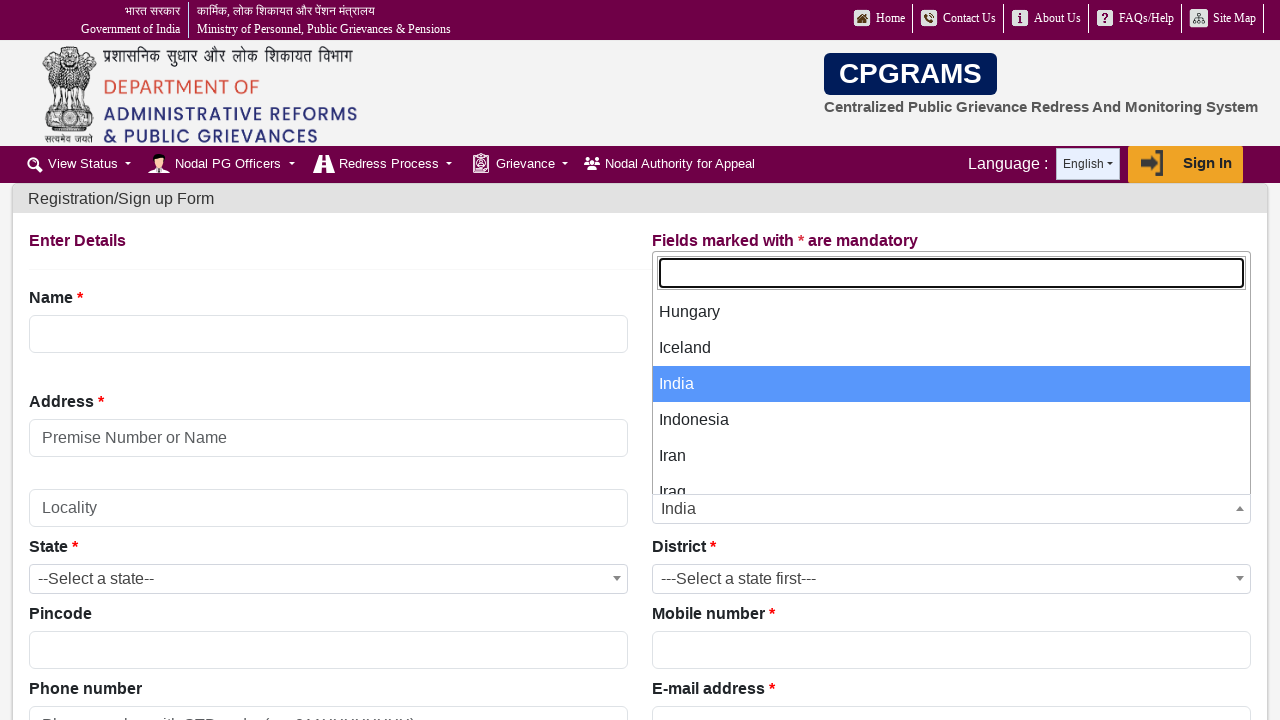

Displayed country option: China
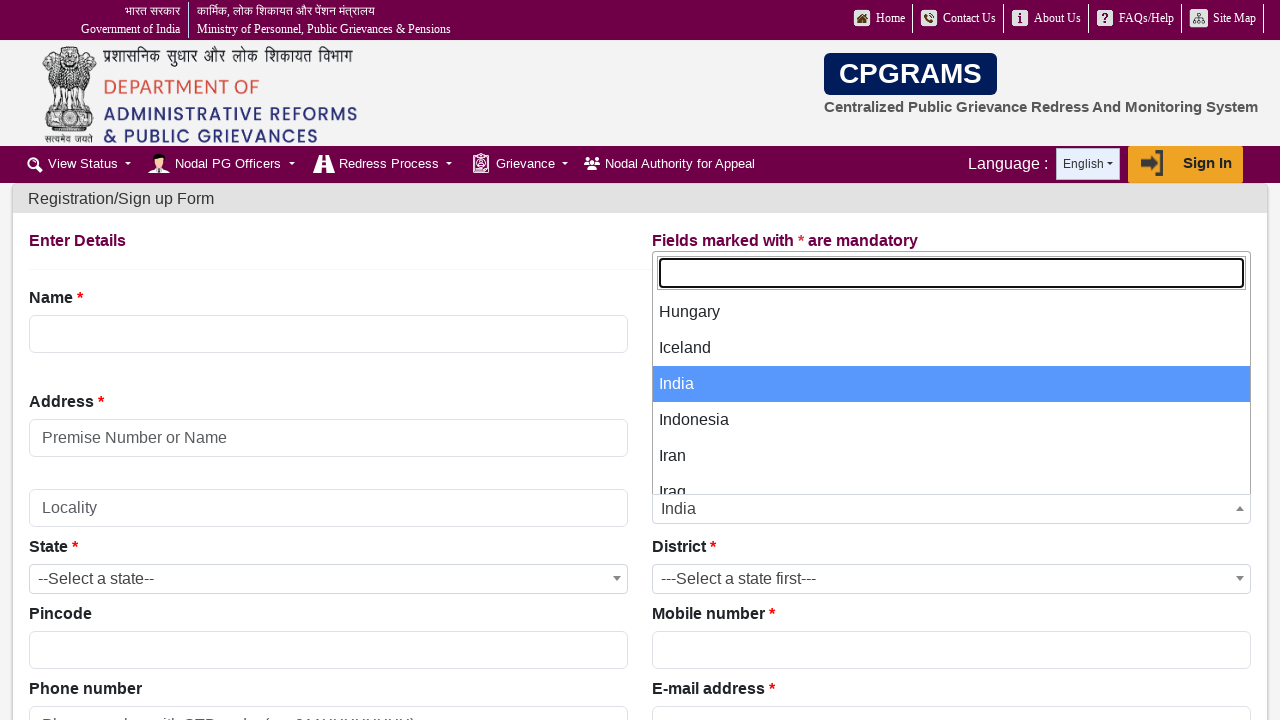

Displayed country option: Colombia
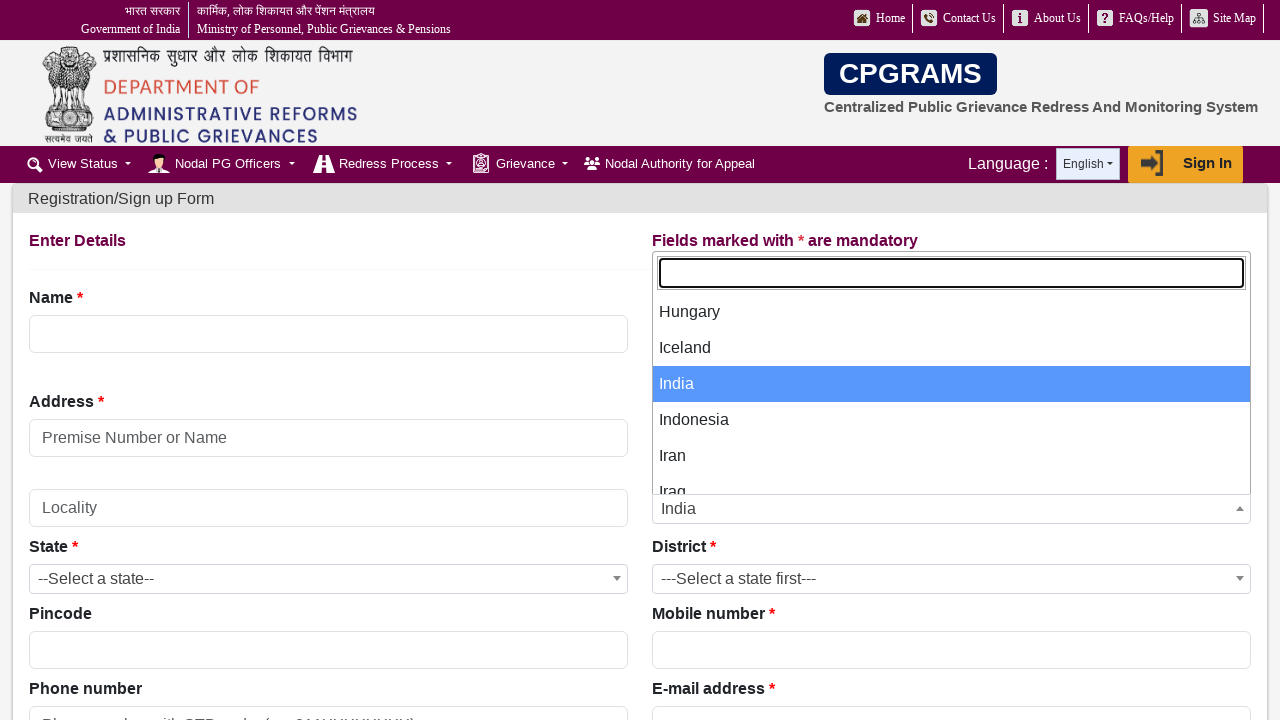

Displayed country option: Comoros
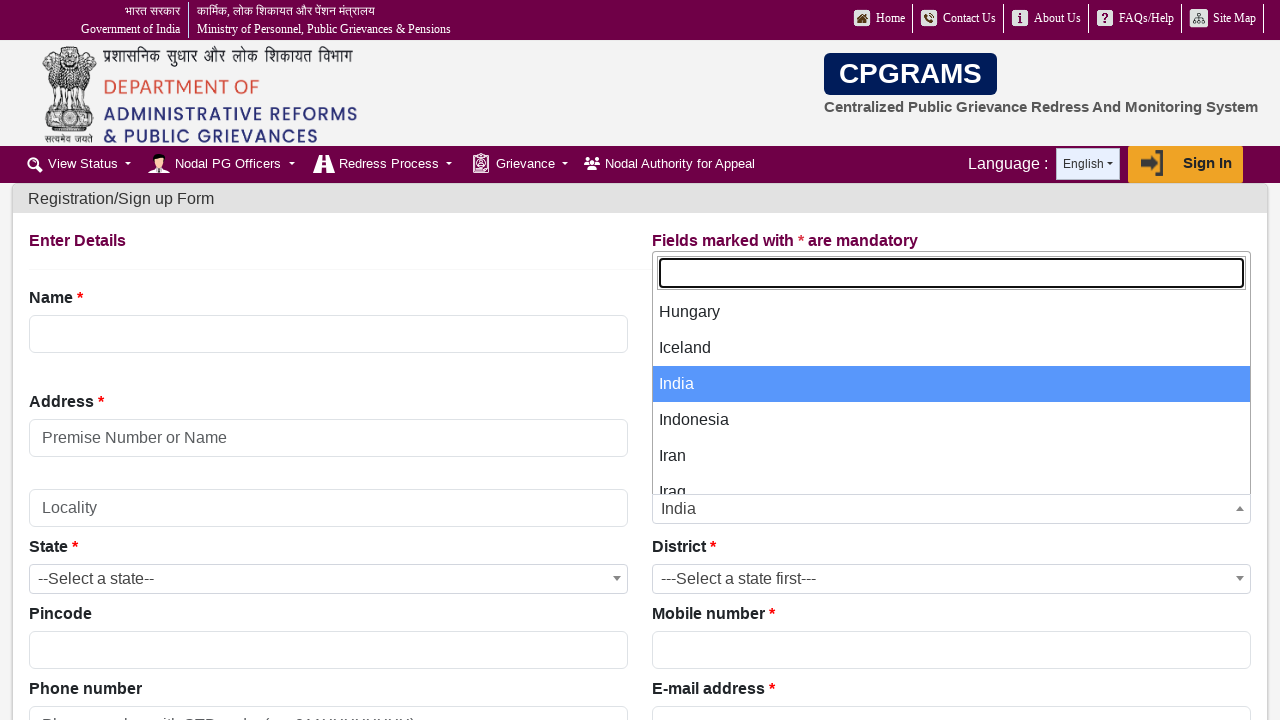

Displayed country option: Congo, Democratic Republic of
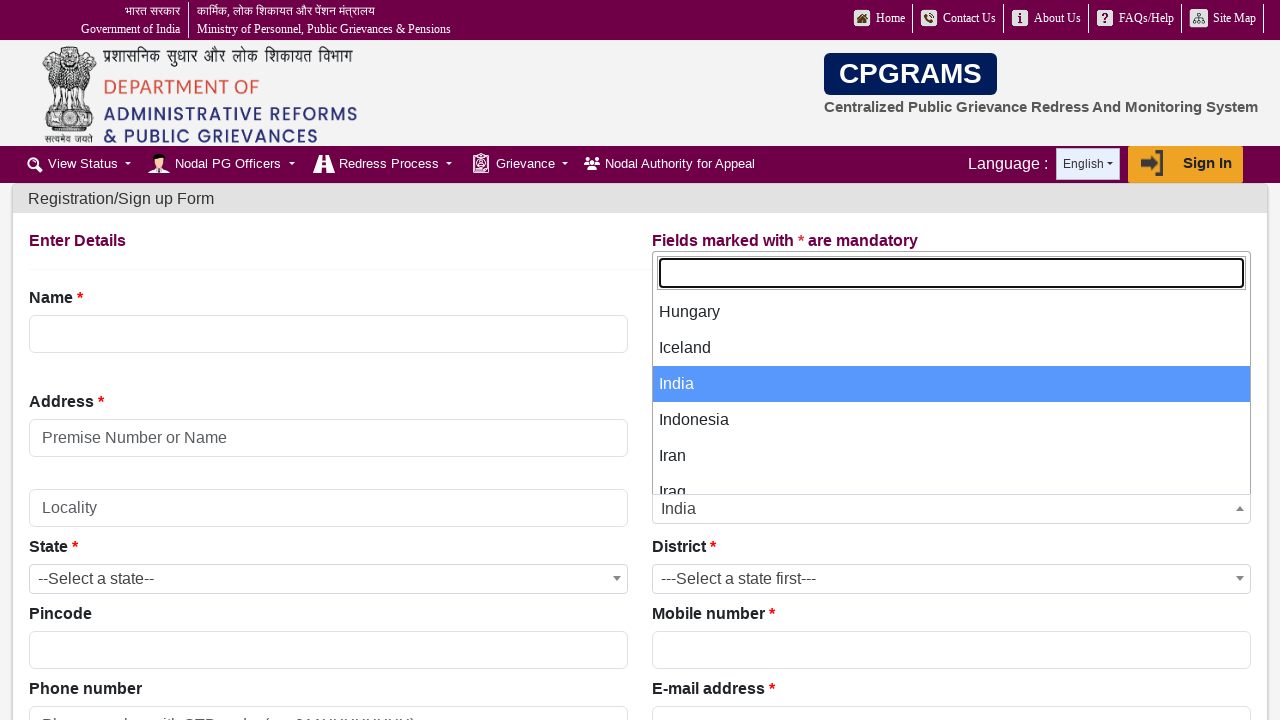

Displayed country option: Congo, Republic of the
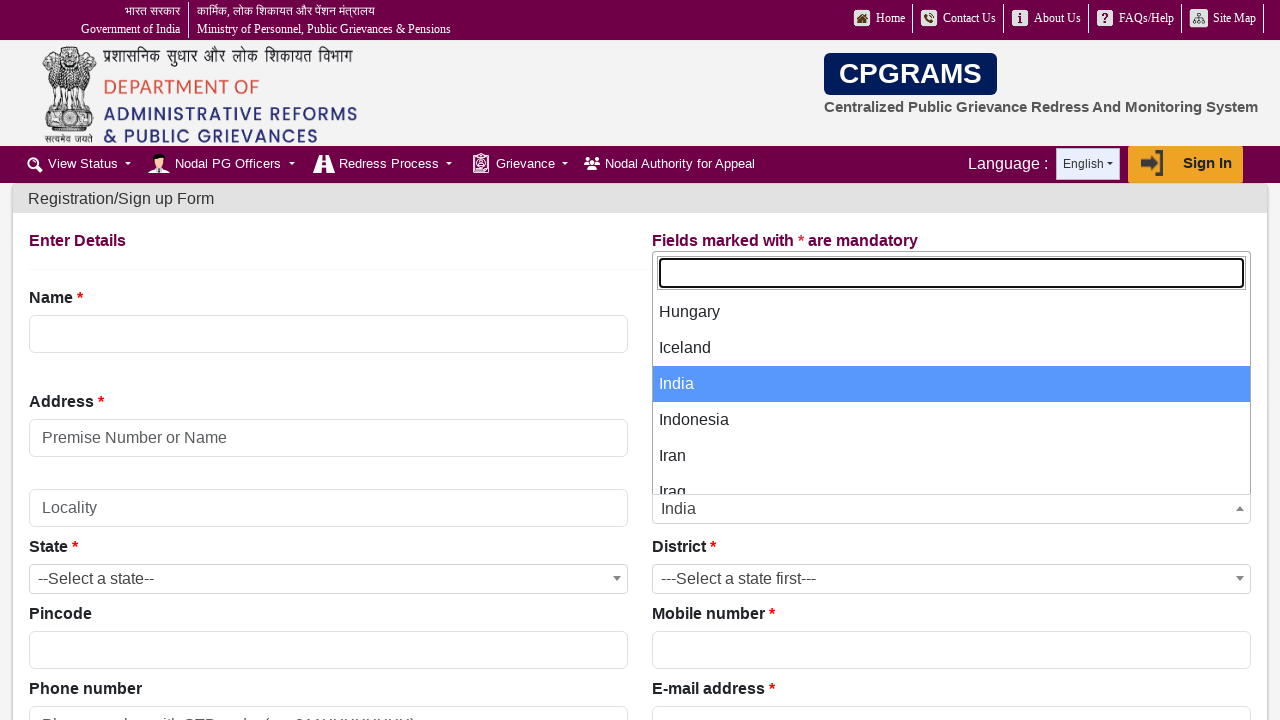

Displayed country option: Costa Rica
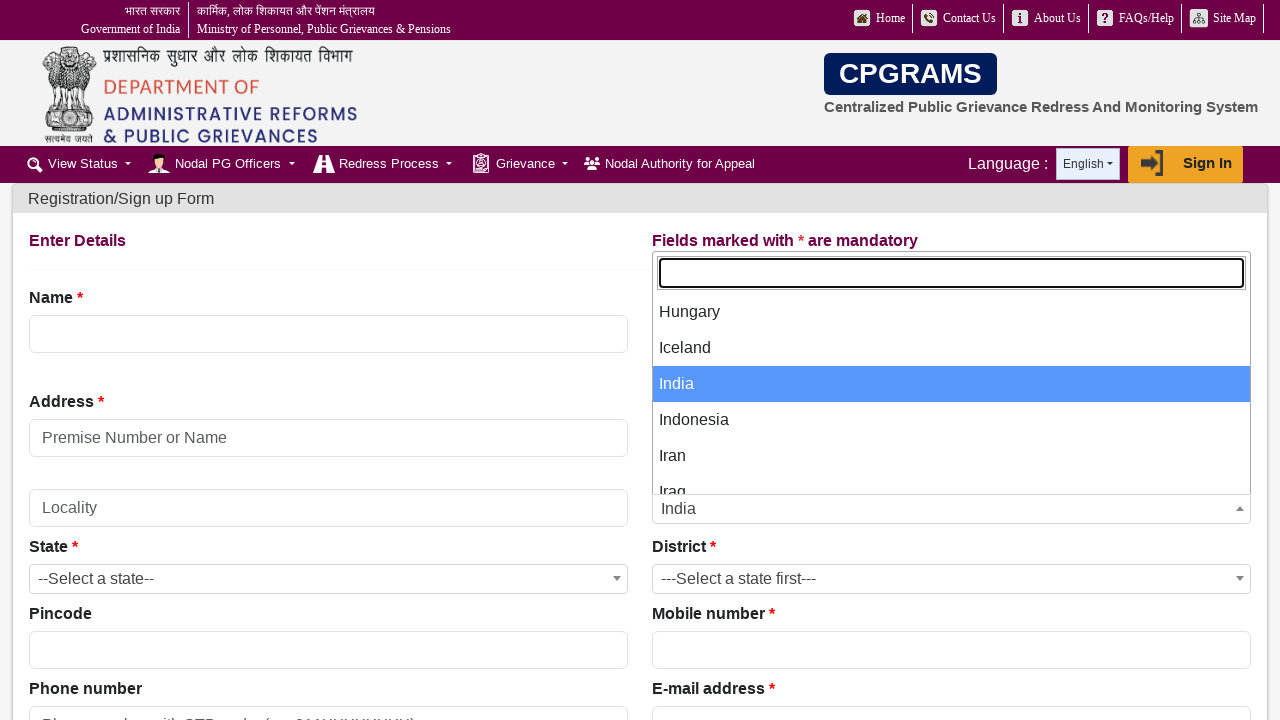

Displayed country option: Cote d'Ivoire
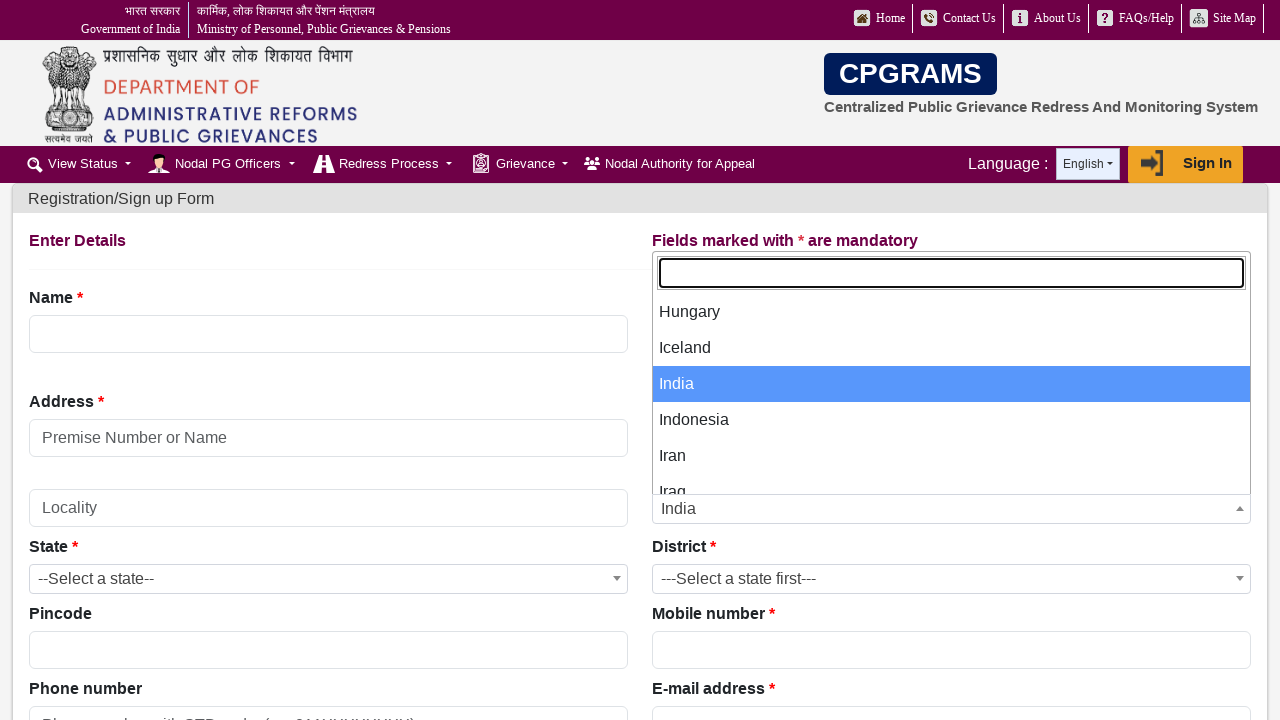

Displayed country option: Croatia
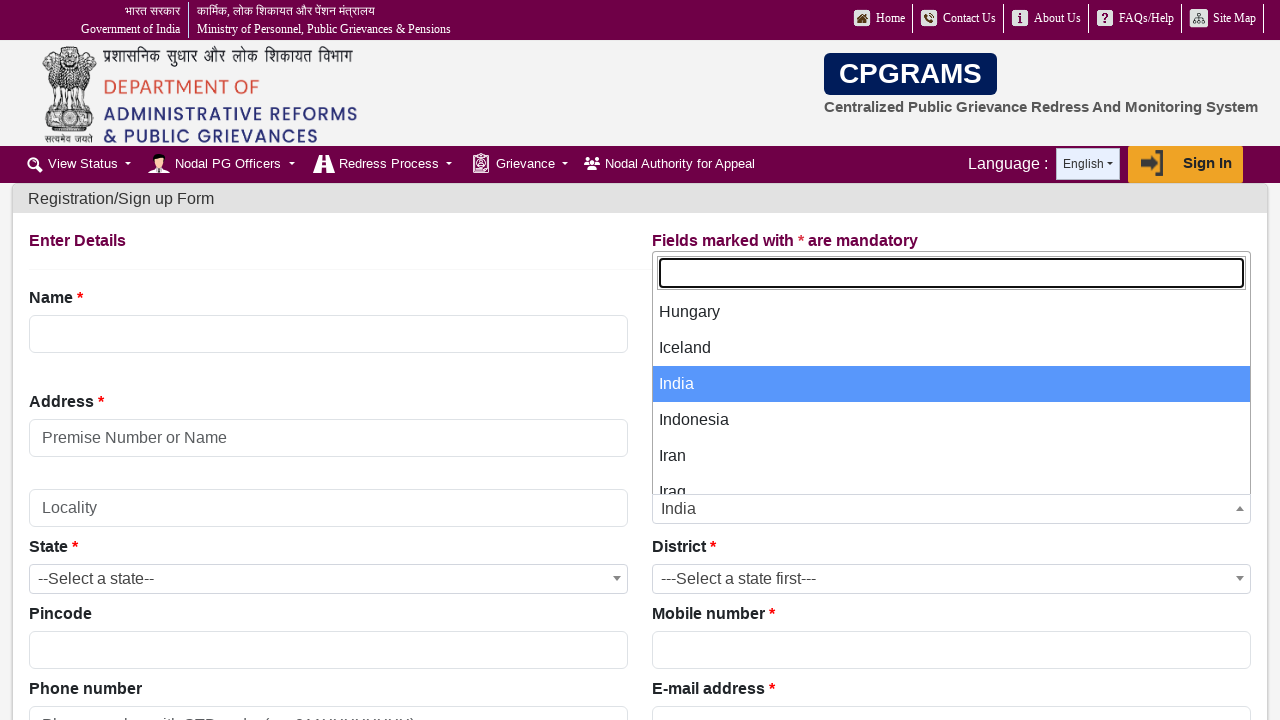

Displayed country option: Cuba
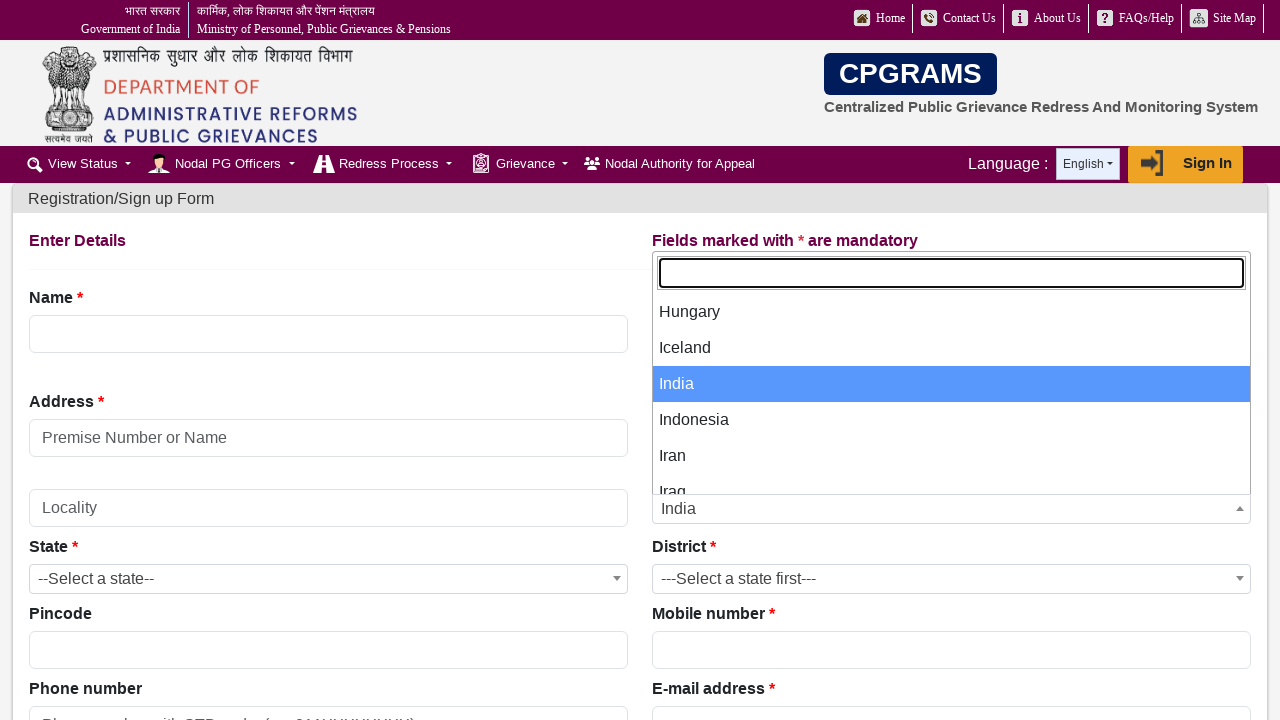

Displayed country option: Cyprus
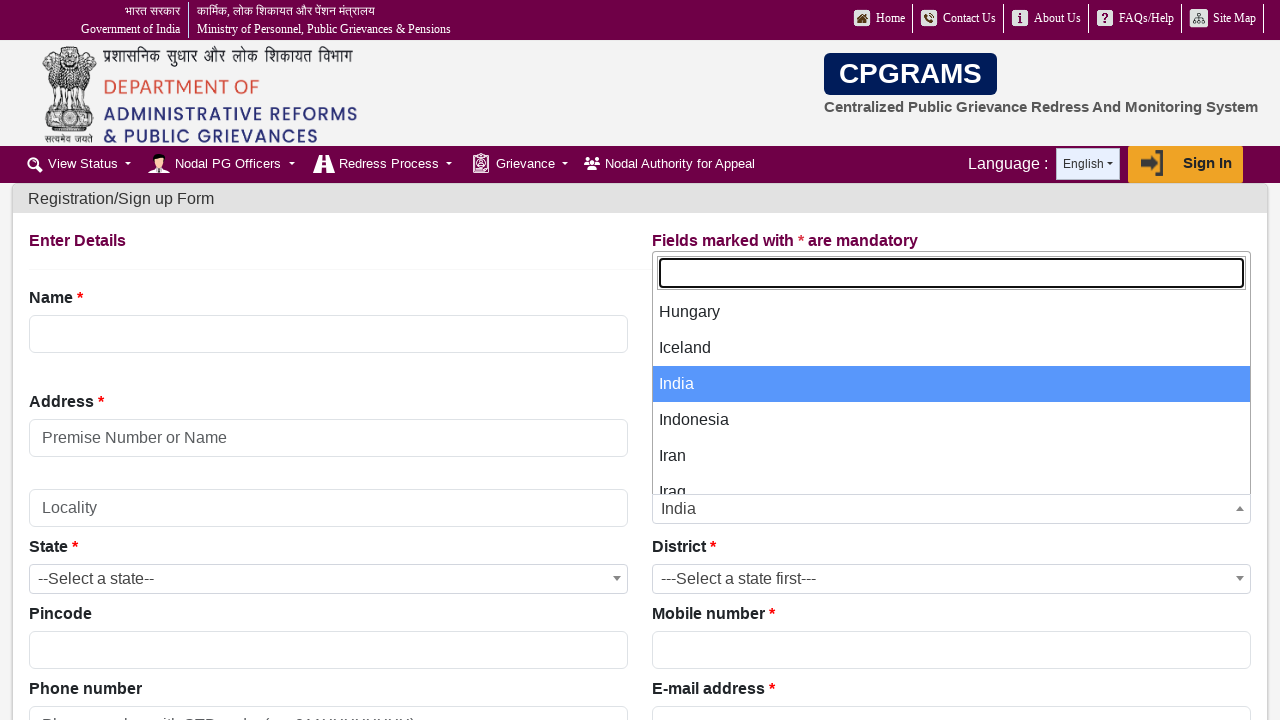

Displayed country option: Czech Republic
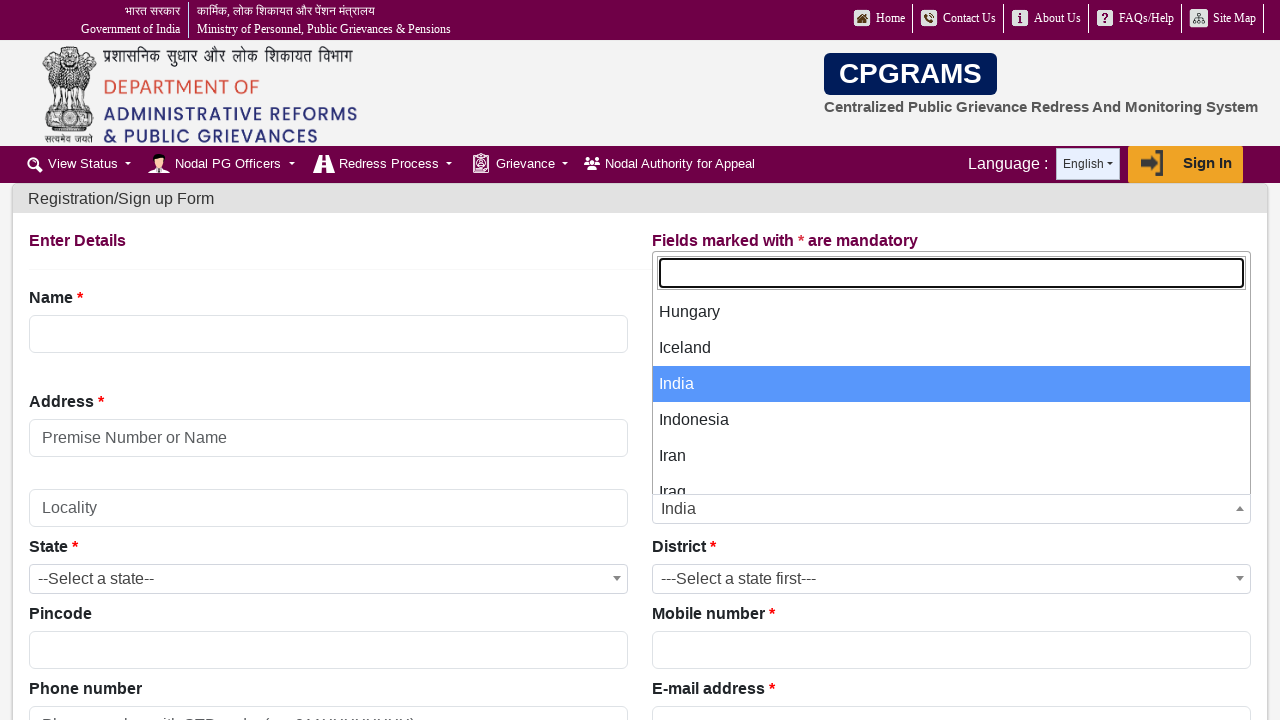

Displayed country option: Democratic People's Republic o
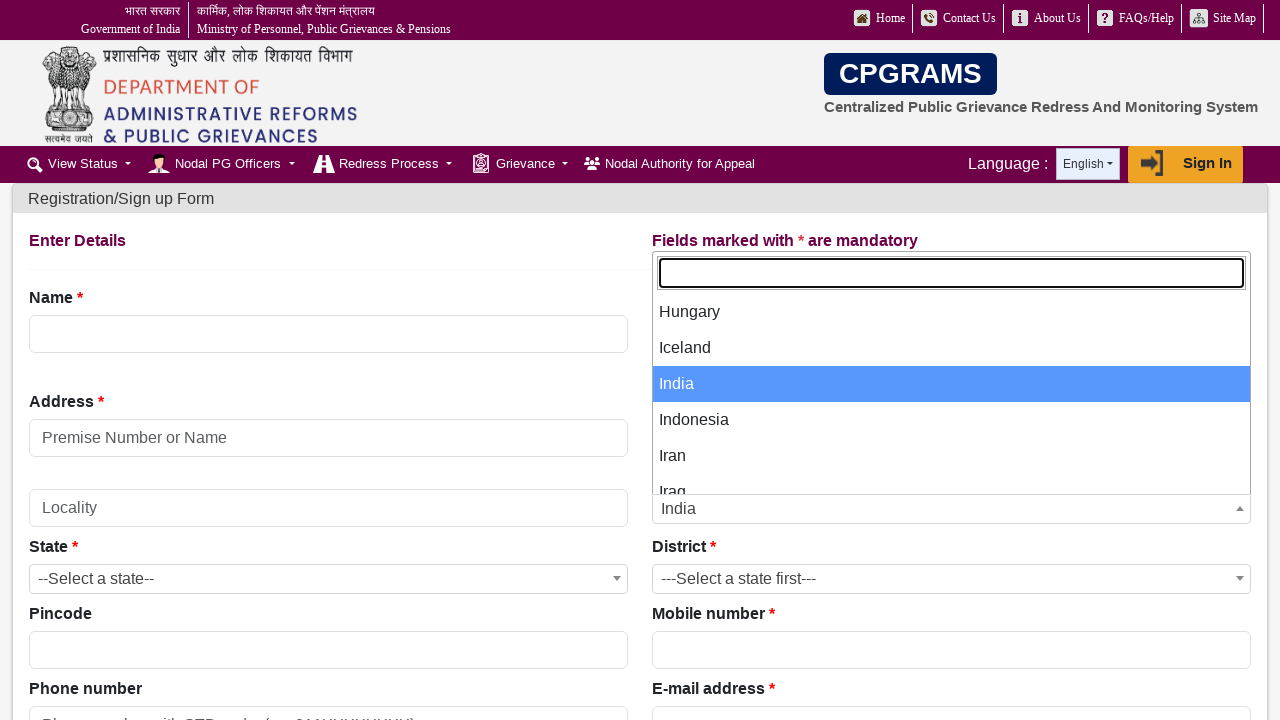

Displayed country option: Denmark
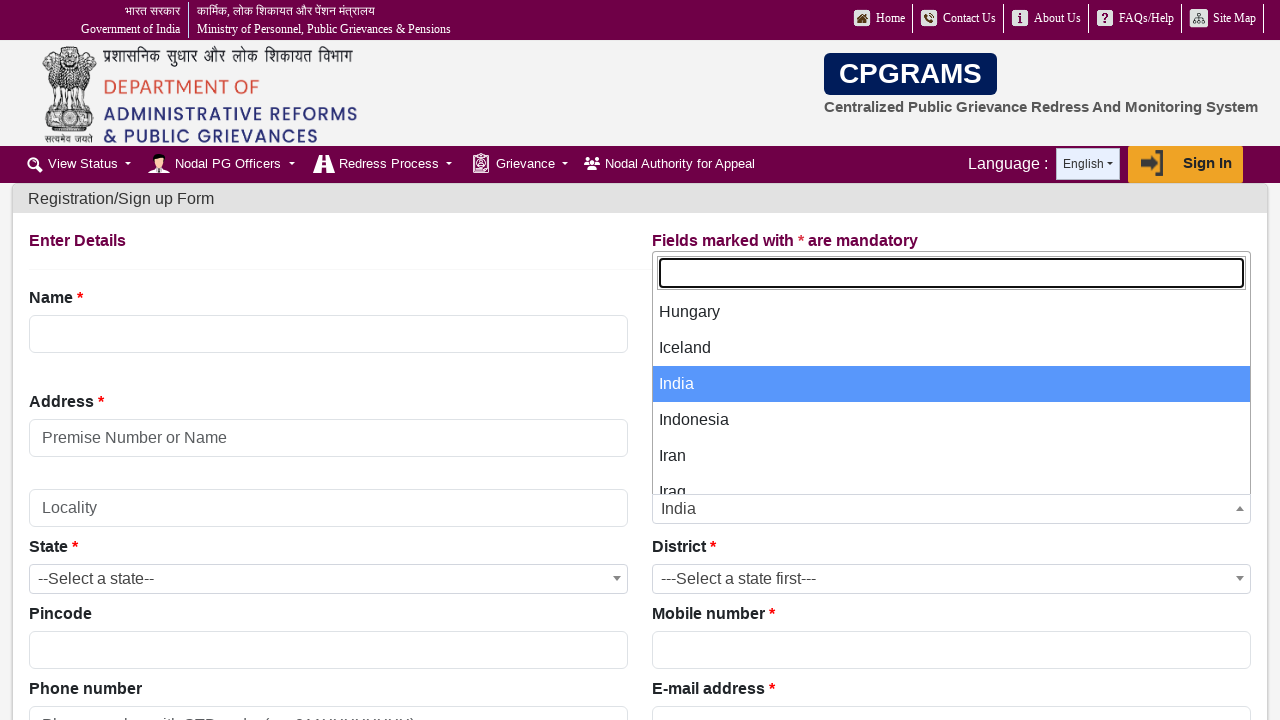

Displayed country option: Djibouti
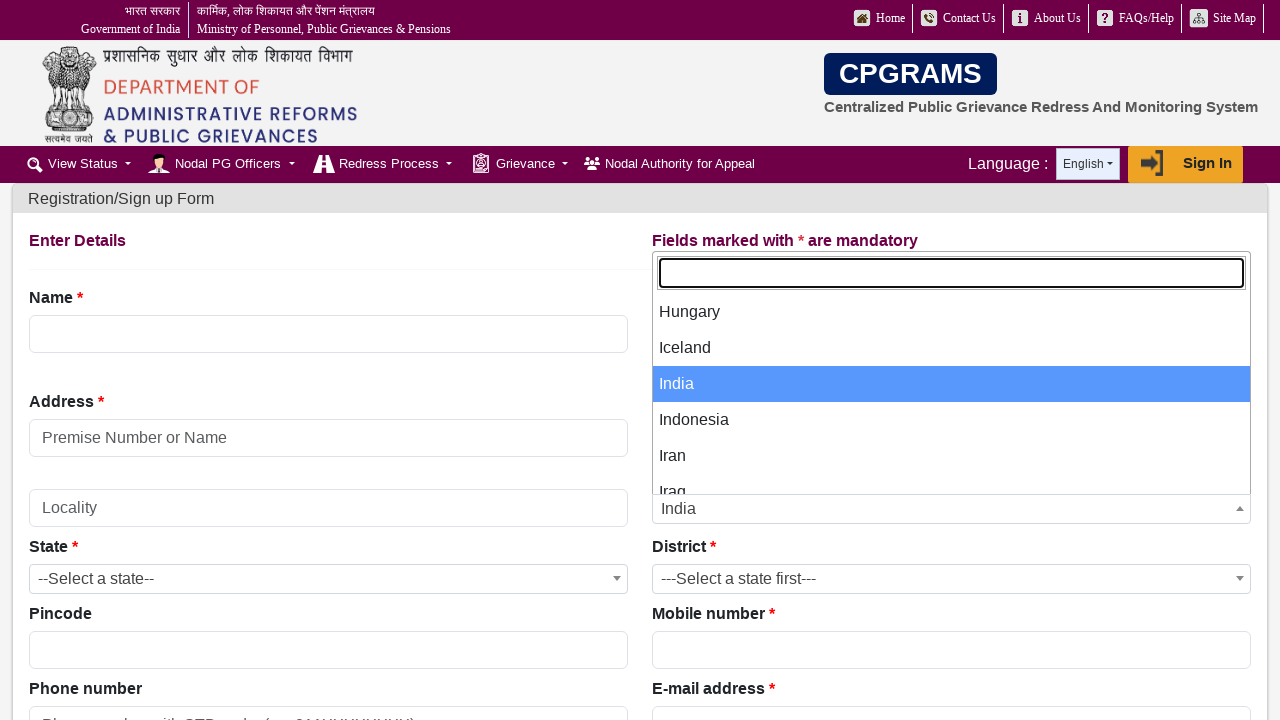

Displayed country option: Dominica
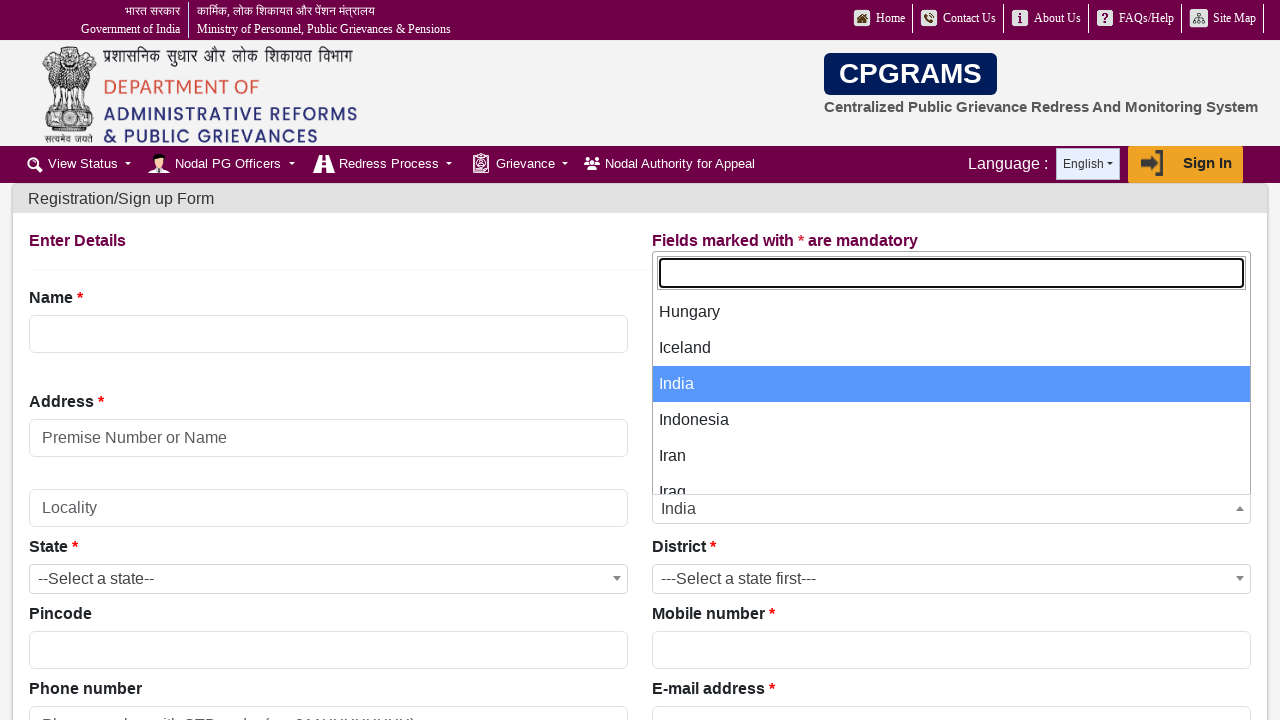

Displayed country option: Dominican Republic
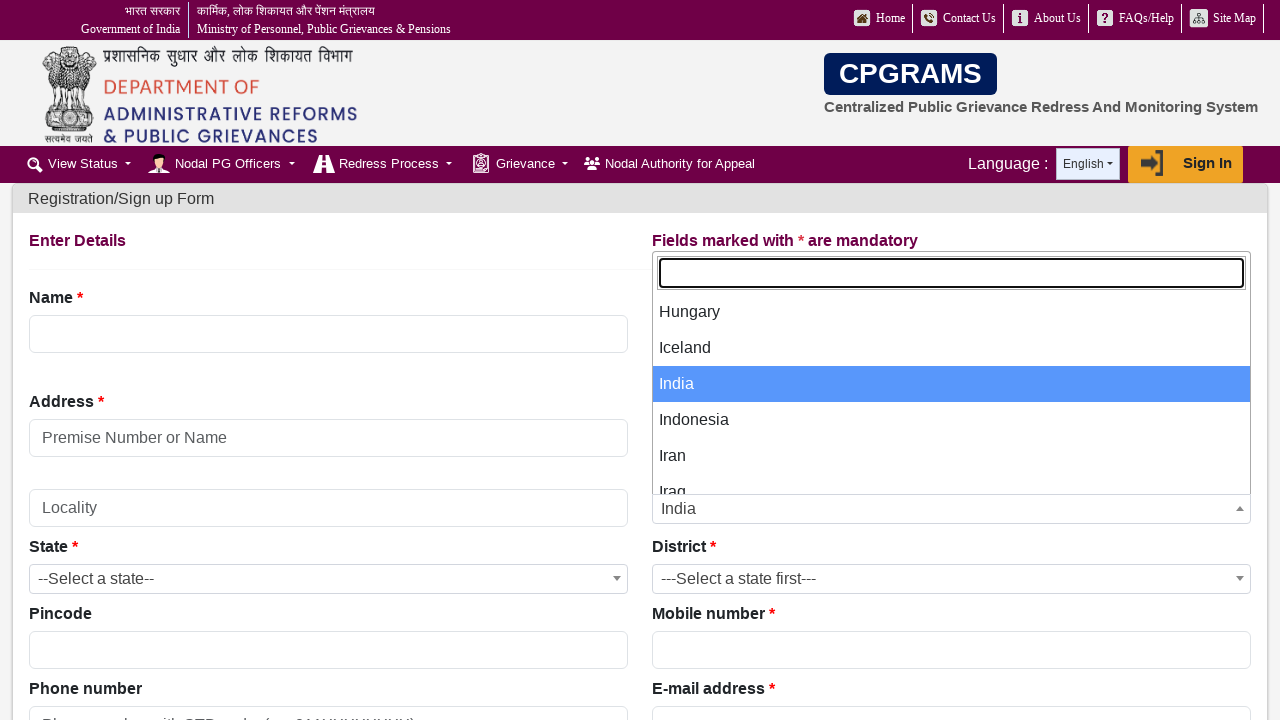

Displayed country option: Ecuador
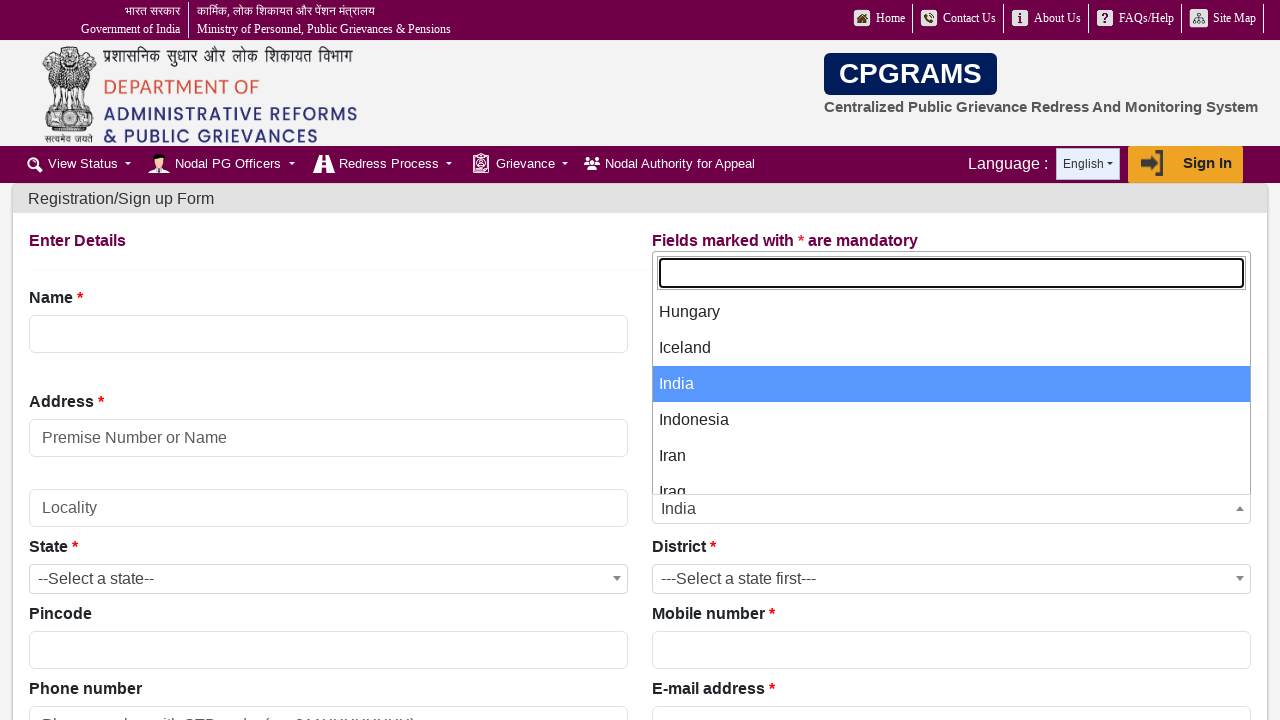

Displayed country option: Egypt
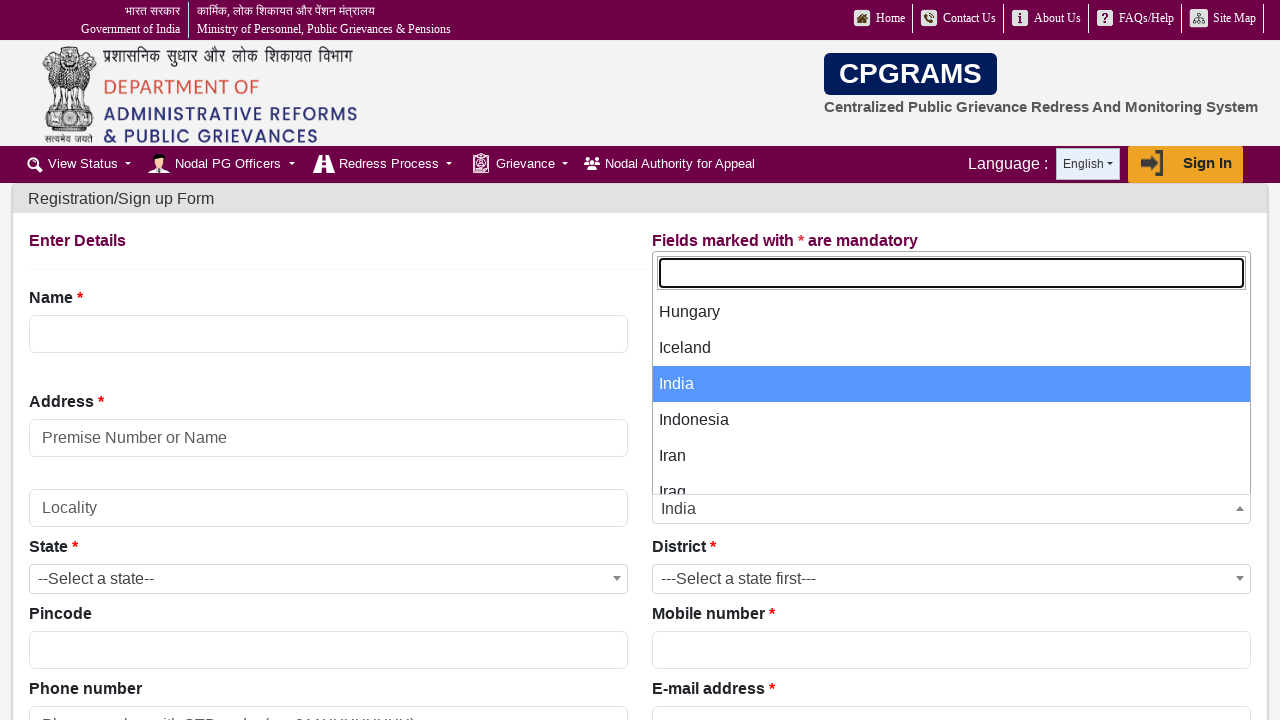

Displayed country option: El Salvador
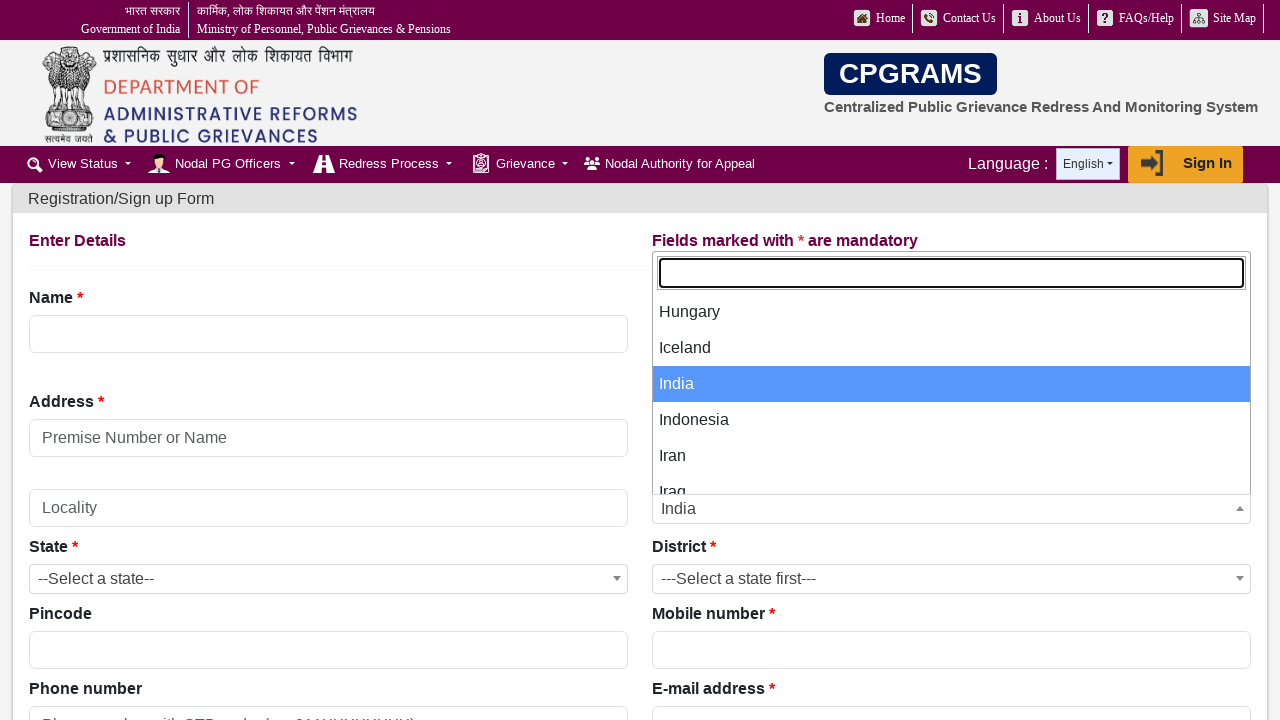

Displayed country option: Equatorial Guinea
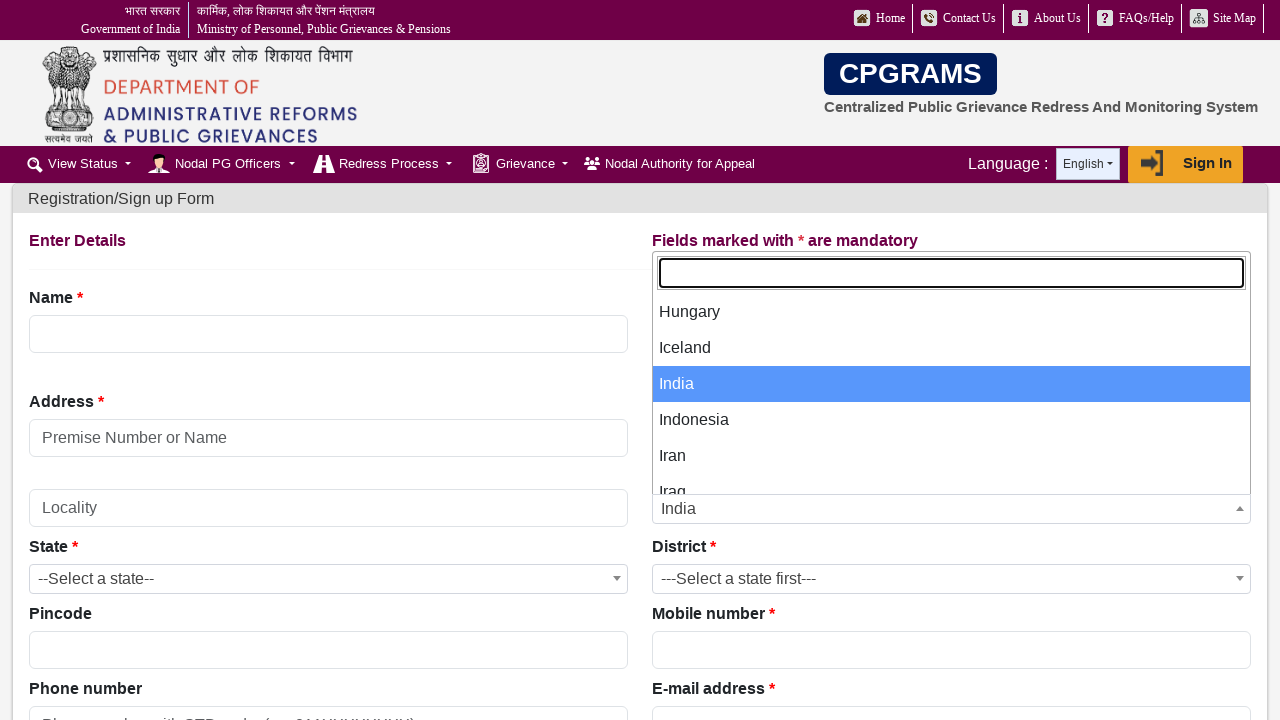

Displayed country option: Eritrea
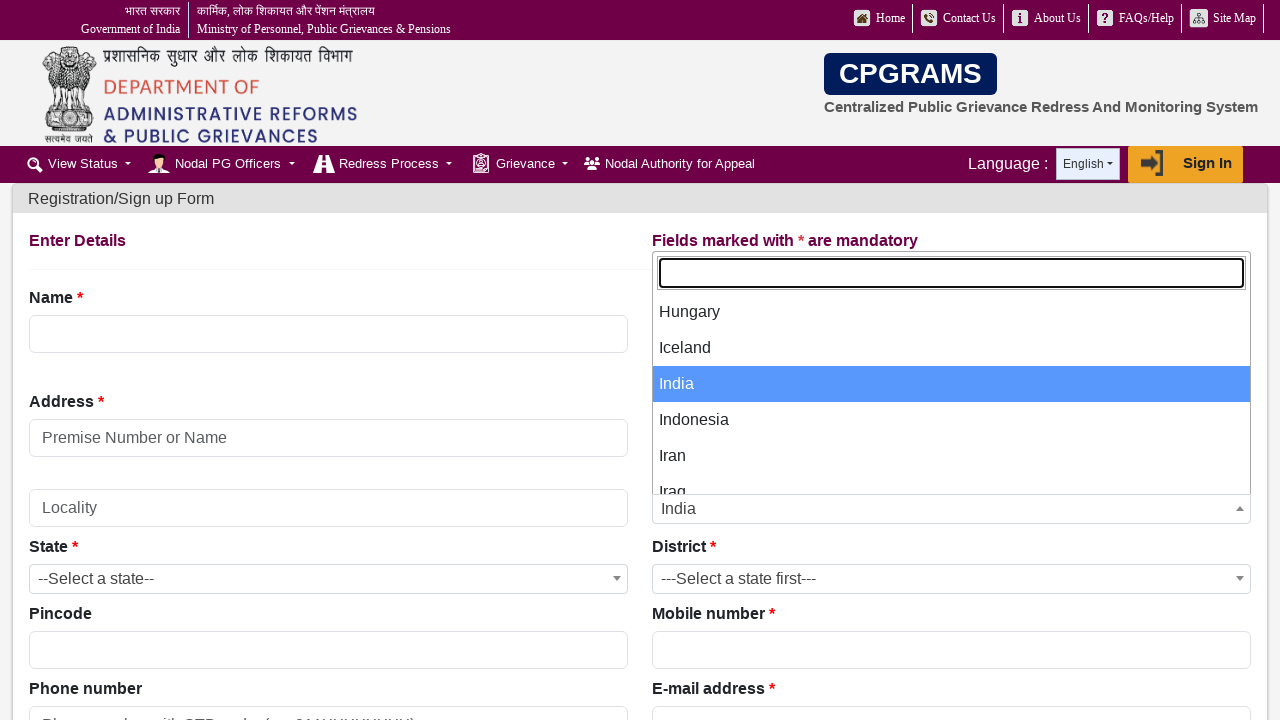

Displayed country option: Estonia
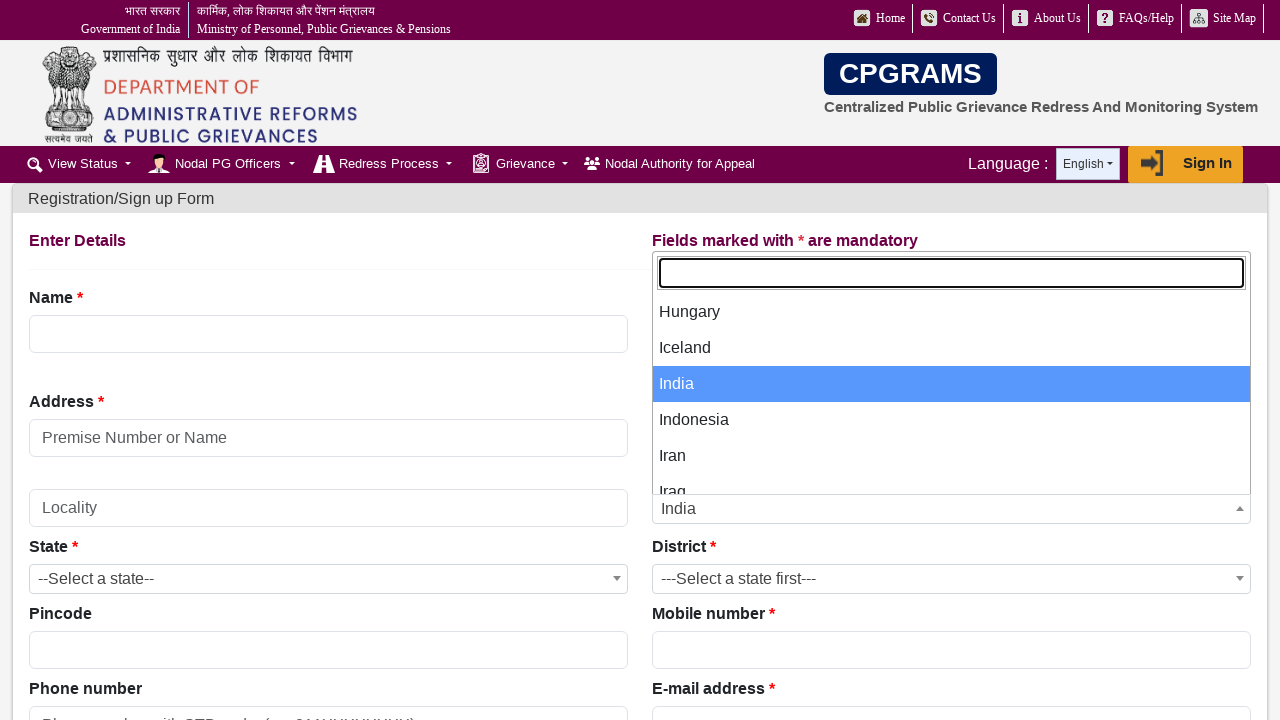

Displayed country option: Ethiopia
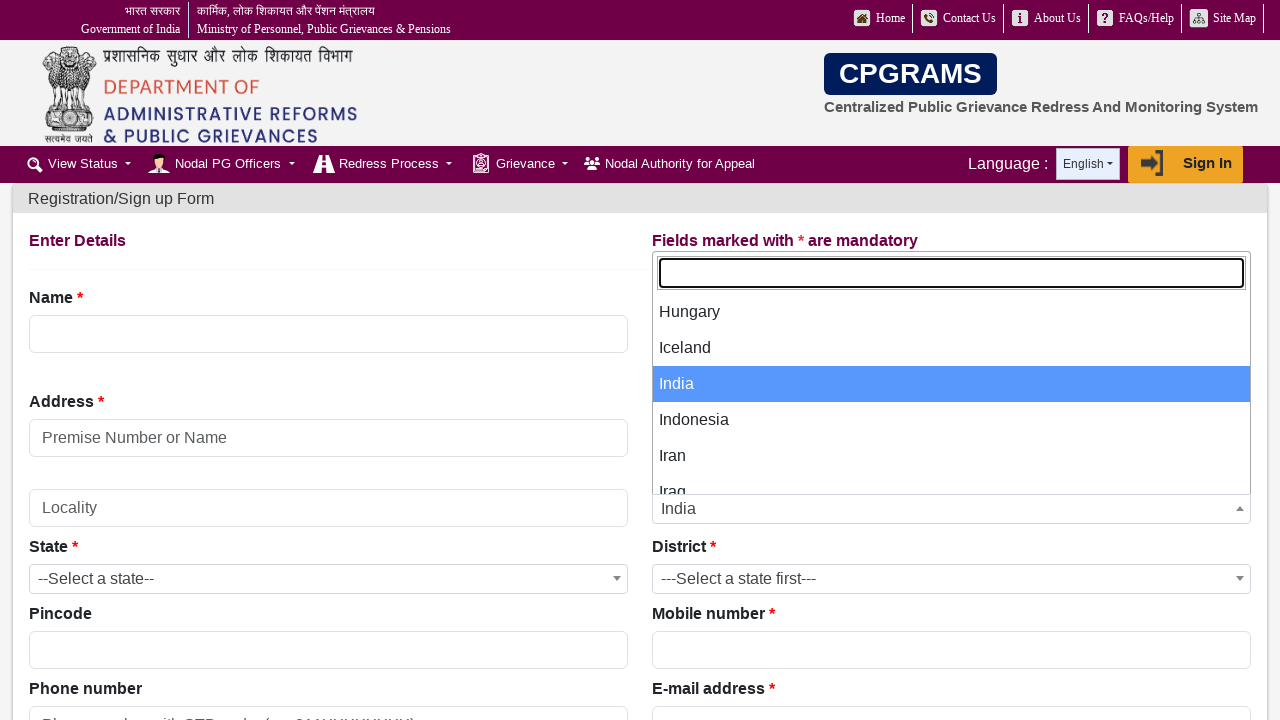

Displayed country option: Fiji
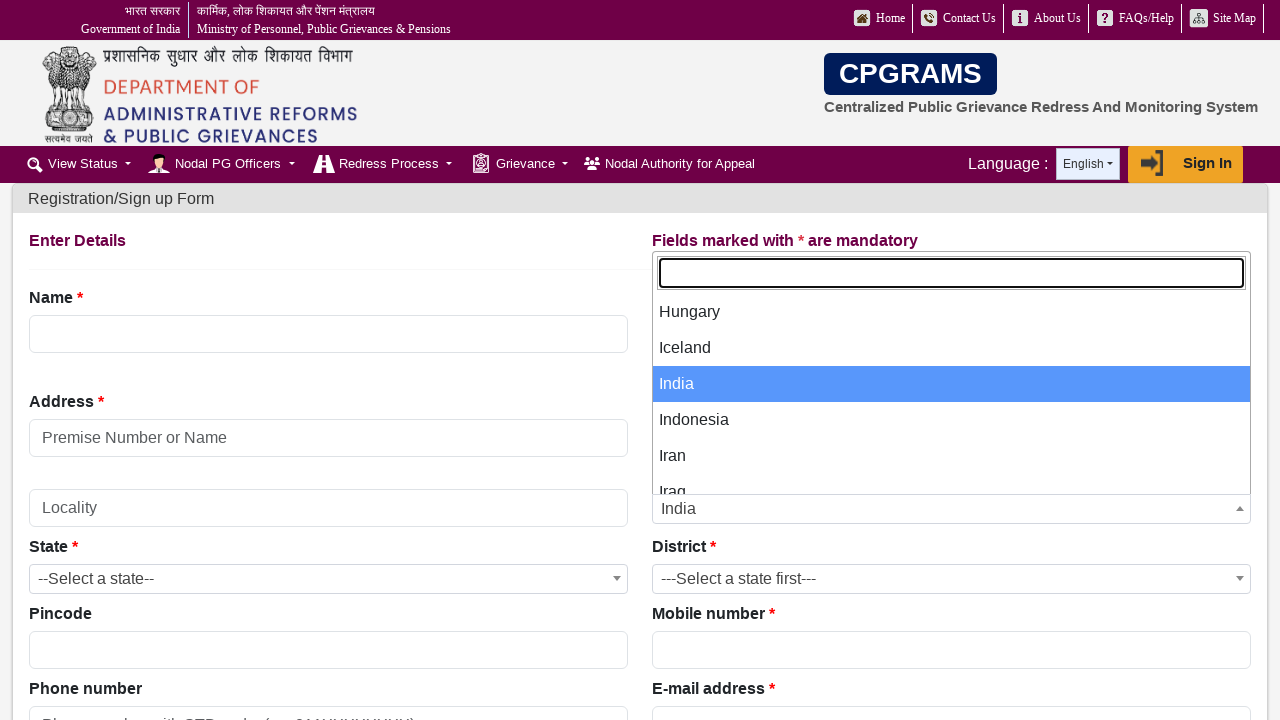

Displayed country option: Finland
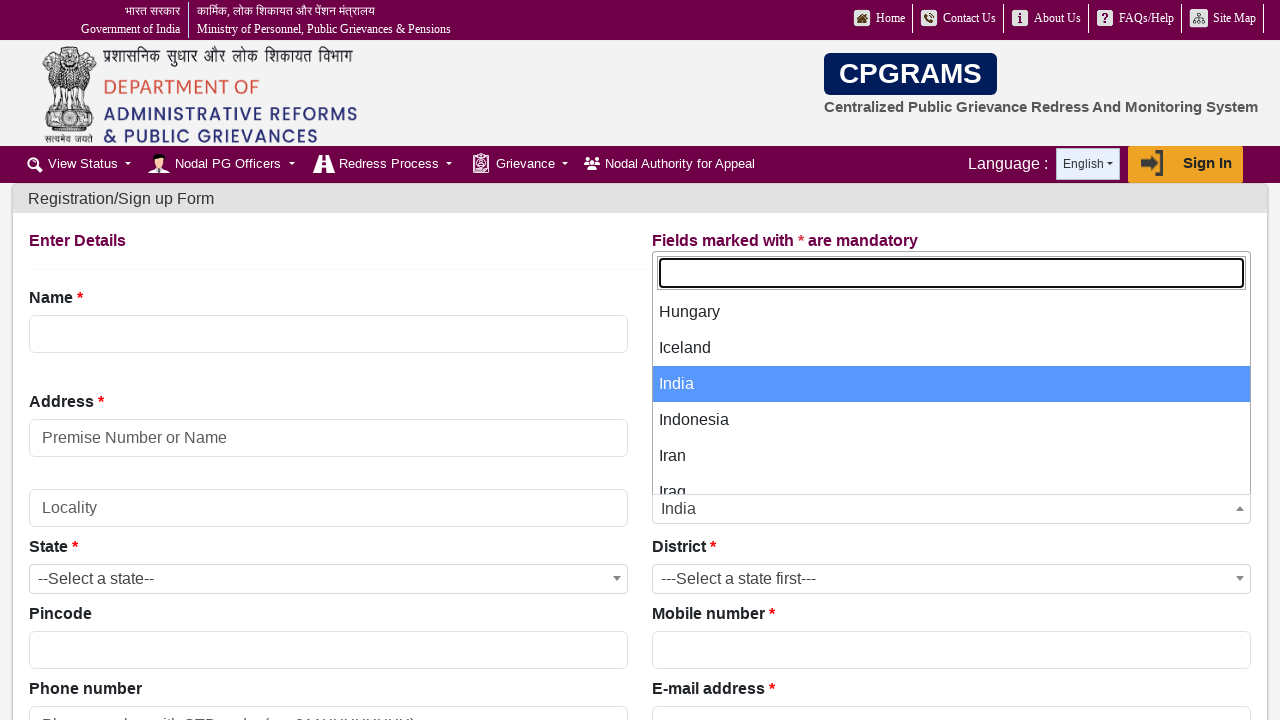

Displayed country option: France
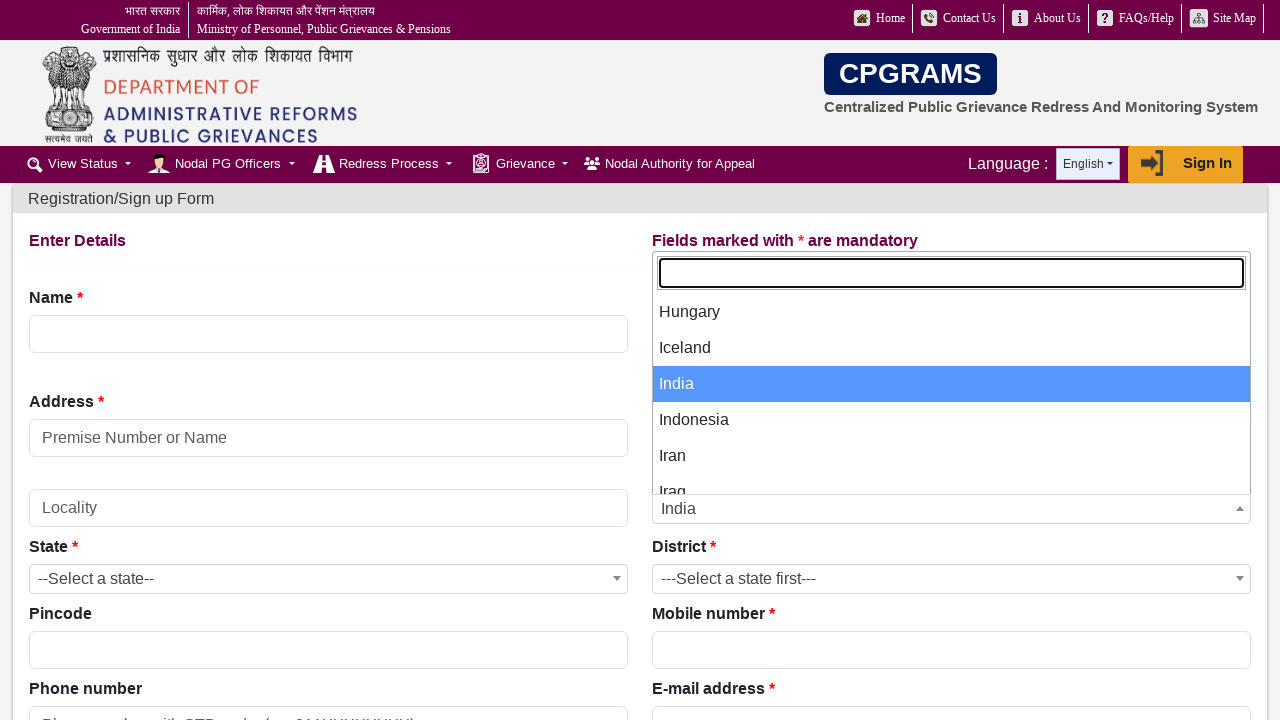

Displayed country option: Gabon
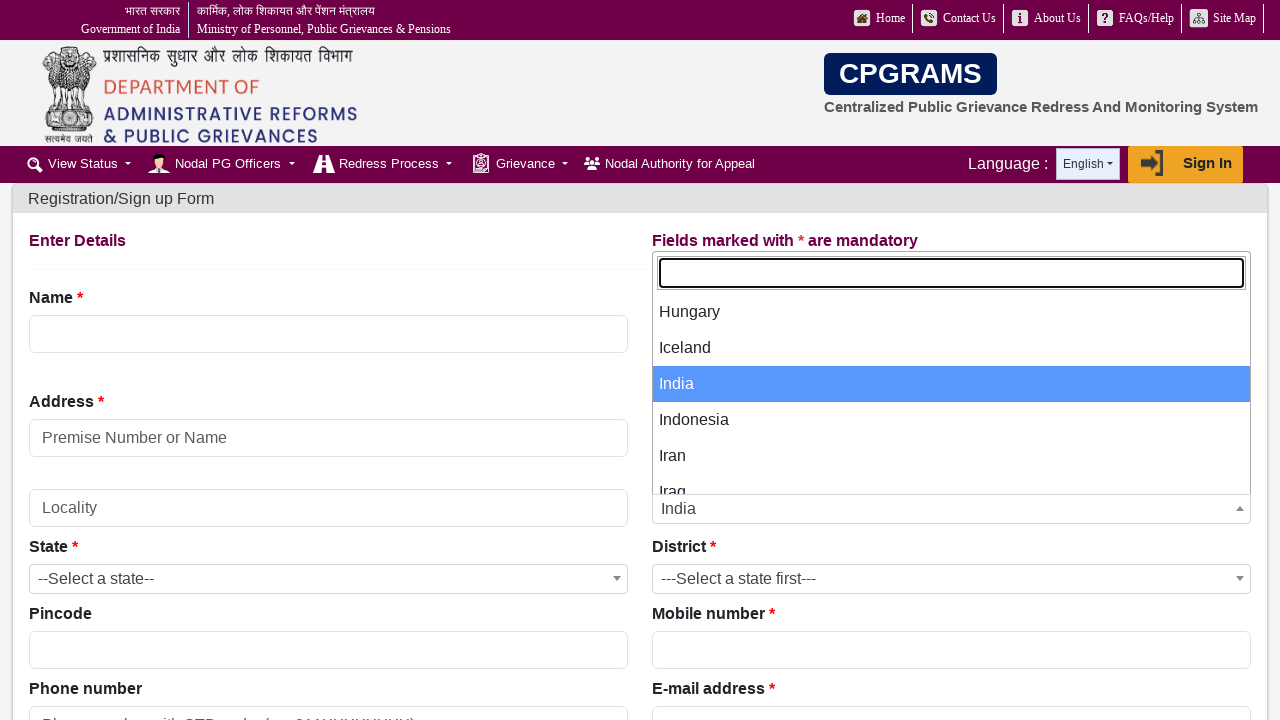

Displayed country option: Georgia
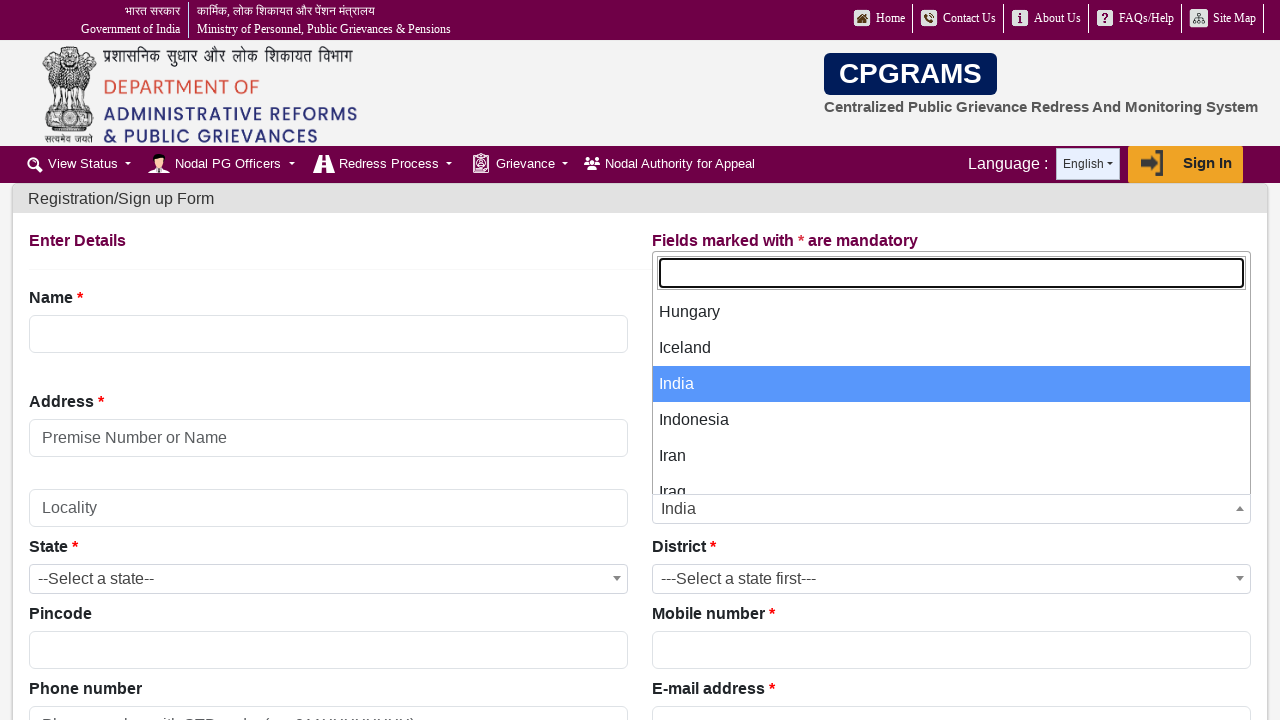

Displayed country option: Germany
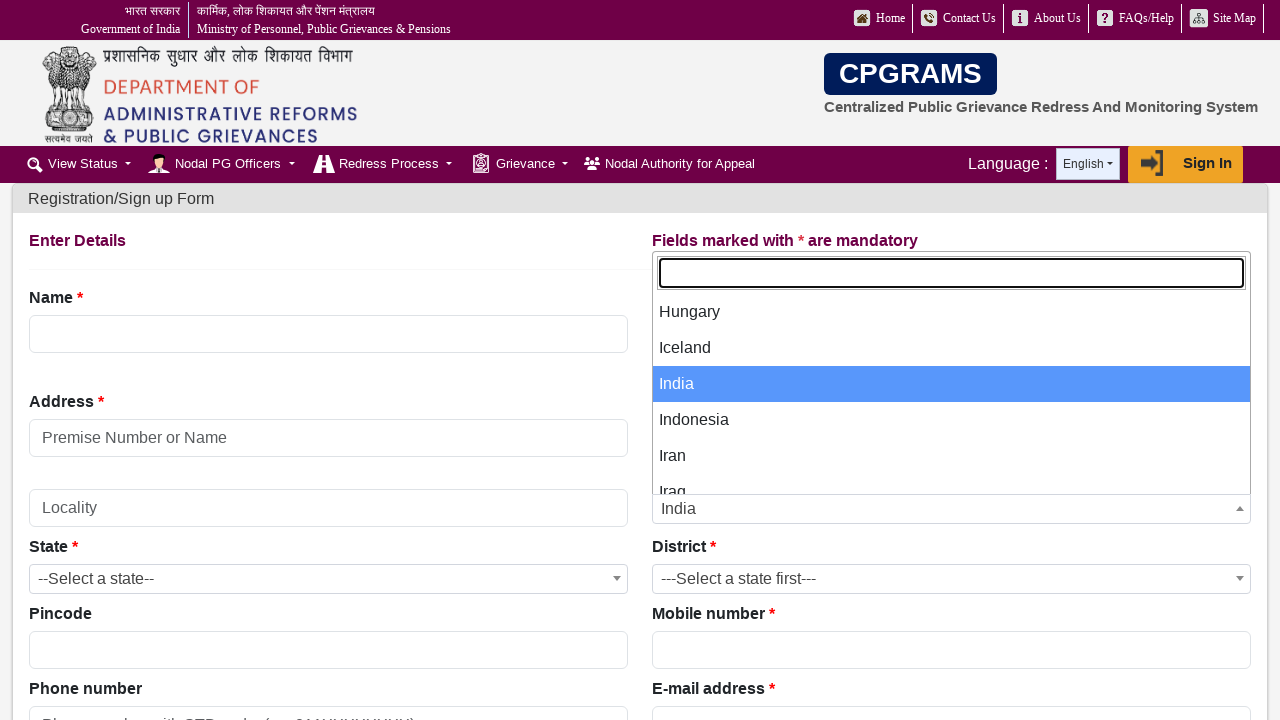

Displayed country option: Ghana
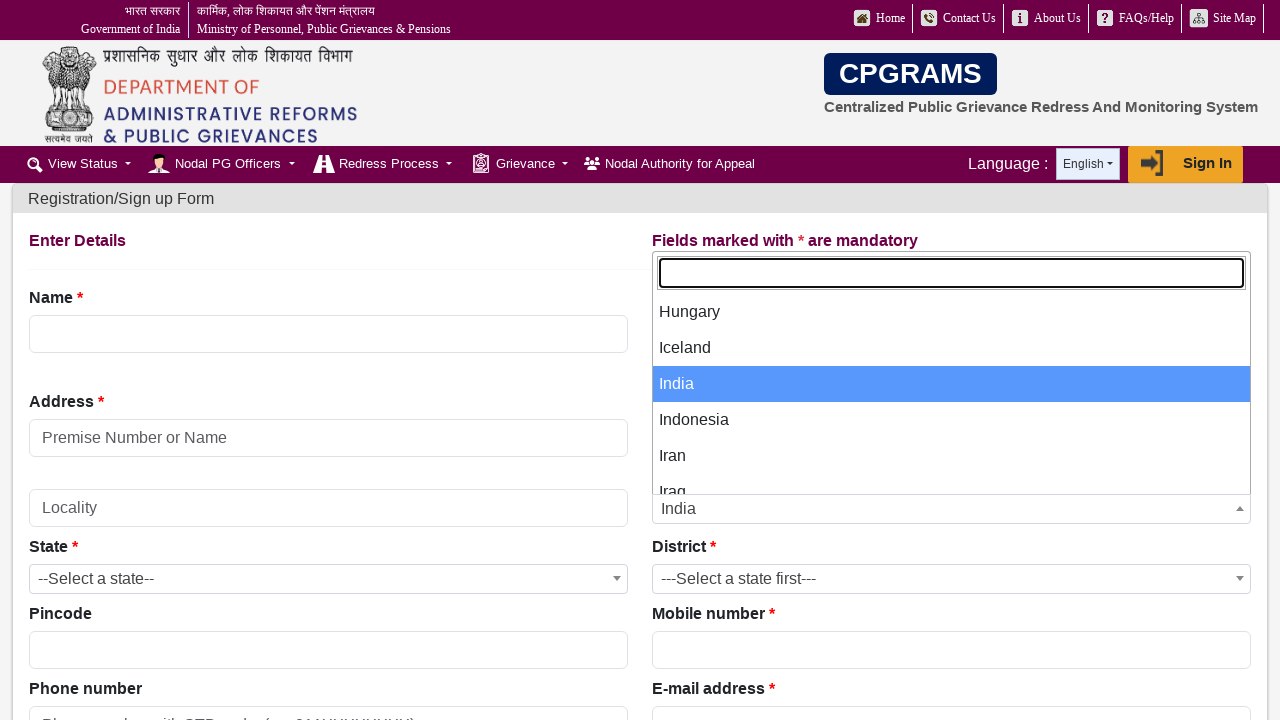

Displayed country option: Greece
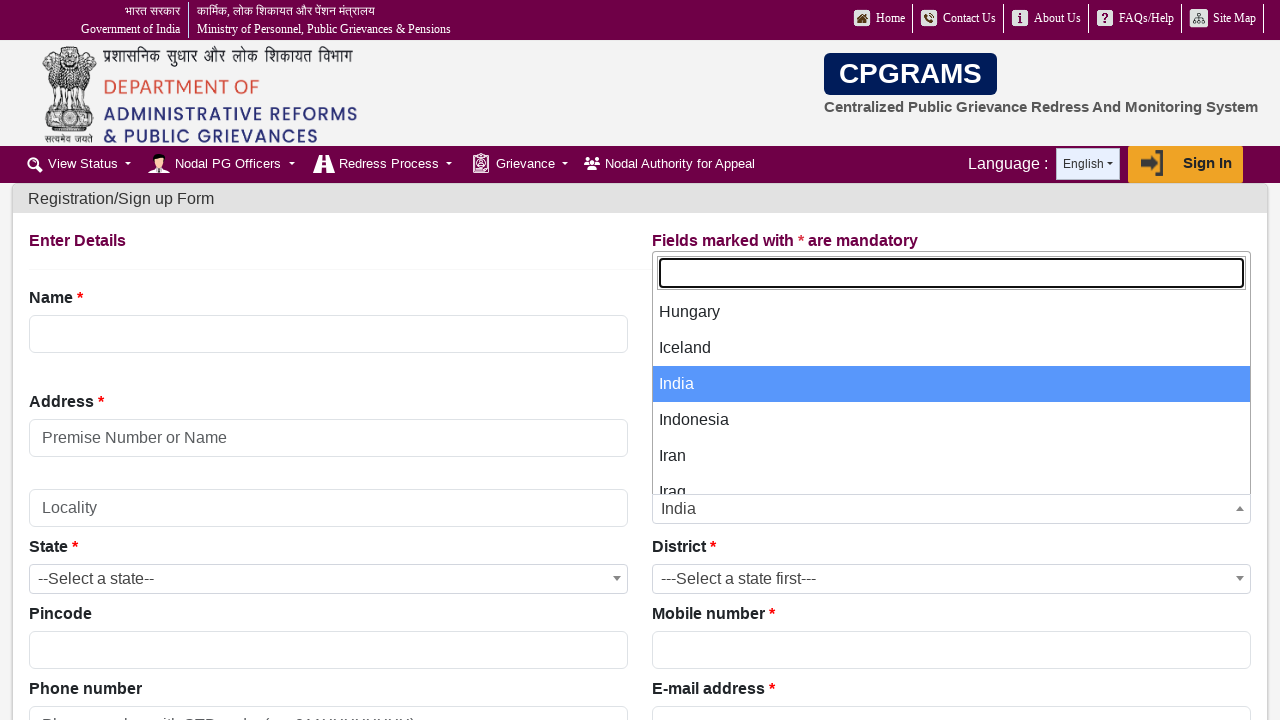

Displayed country option: Grenada
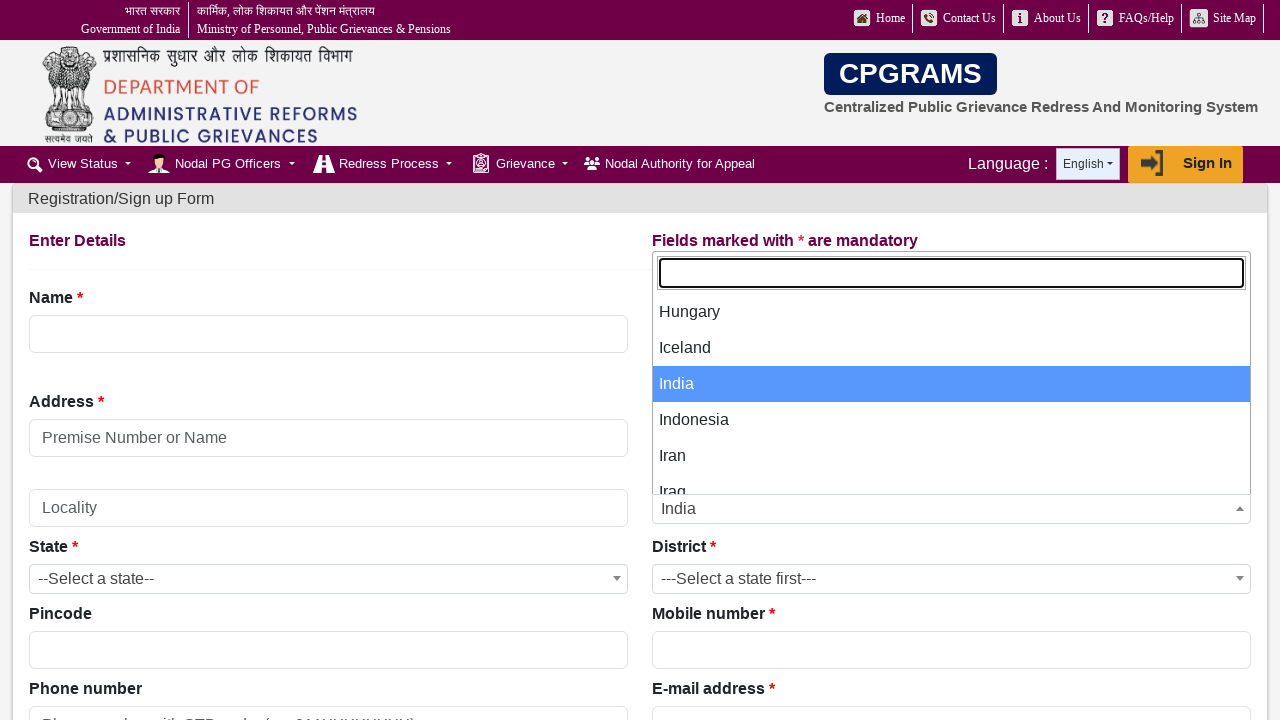

Displayed country option: Guatemala
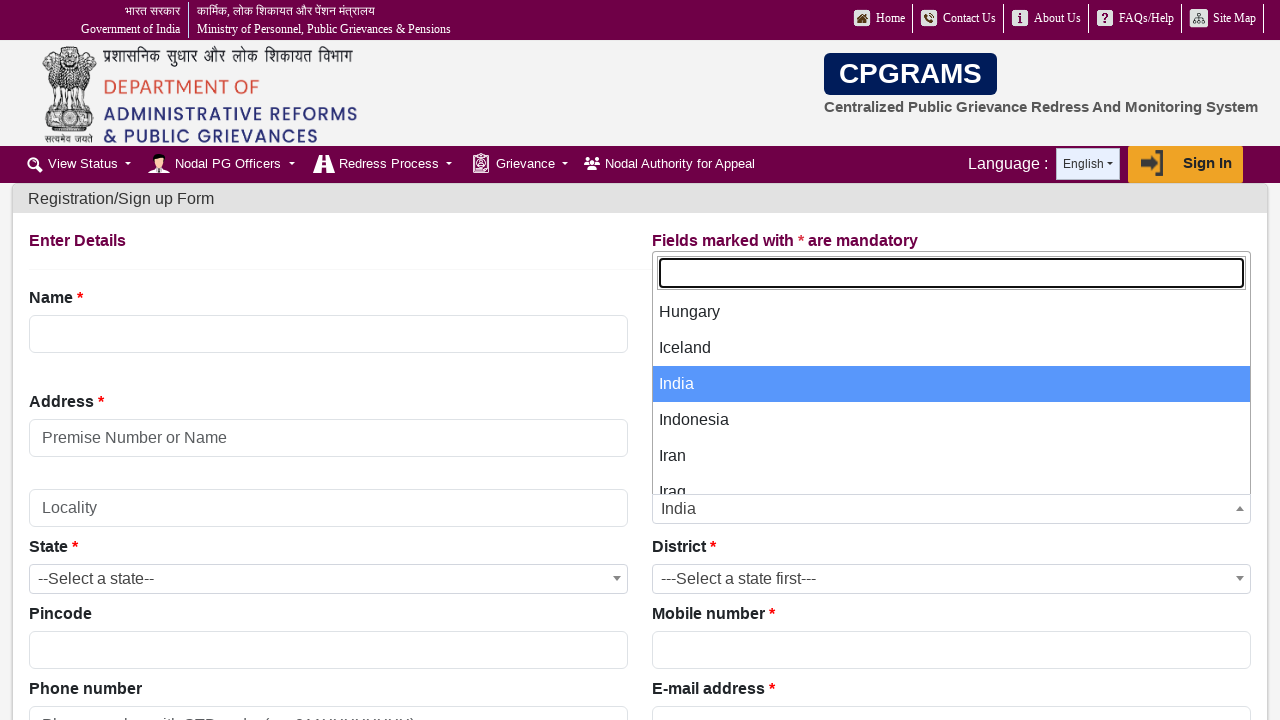

Displayed country option: Guinea
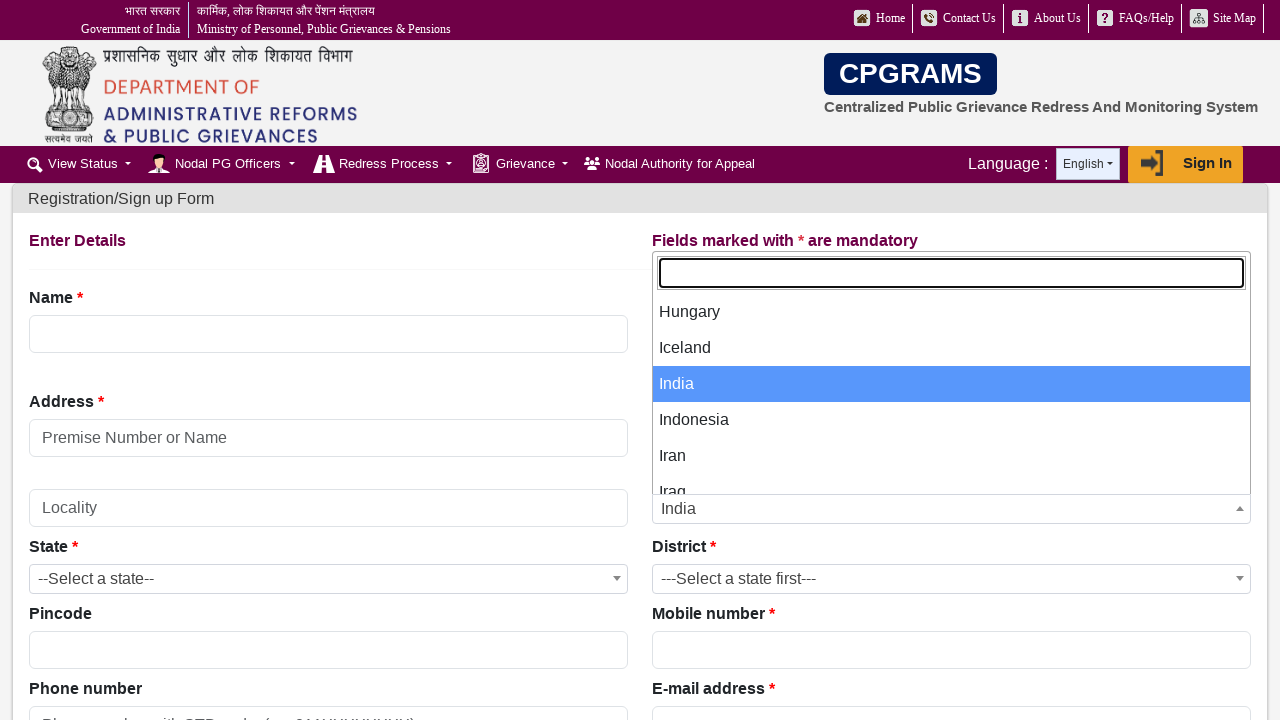

Displayed country option: Guinea-Bissau
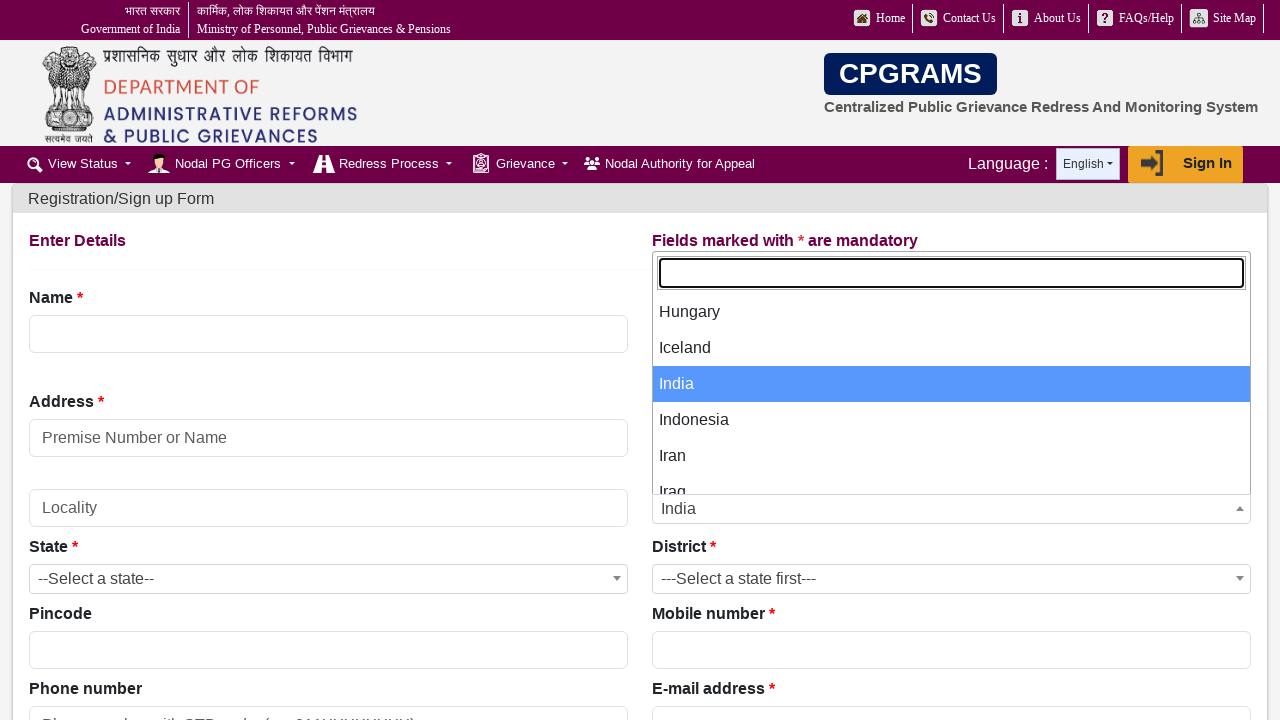

Displayed country option: Guyana
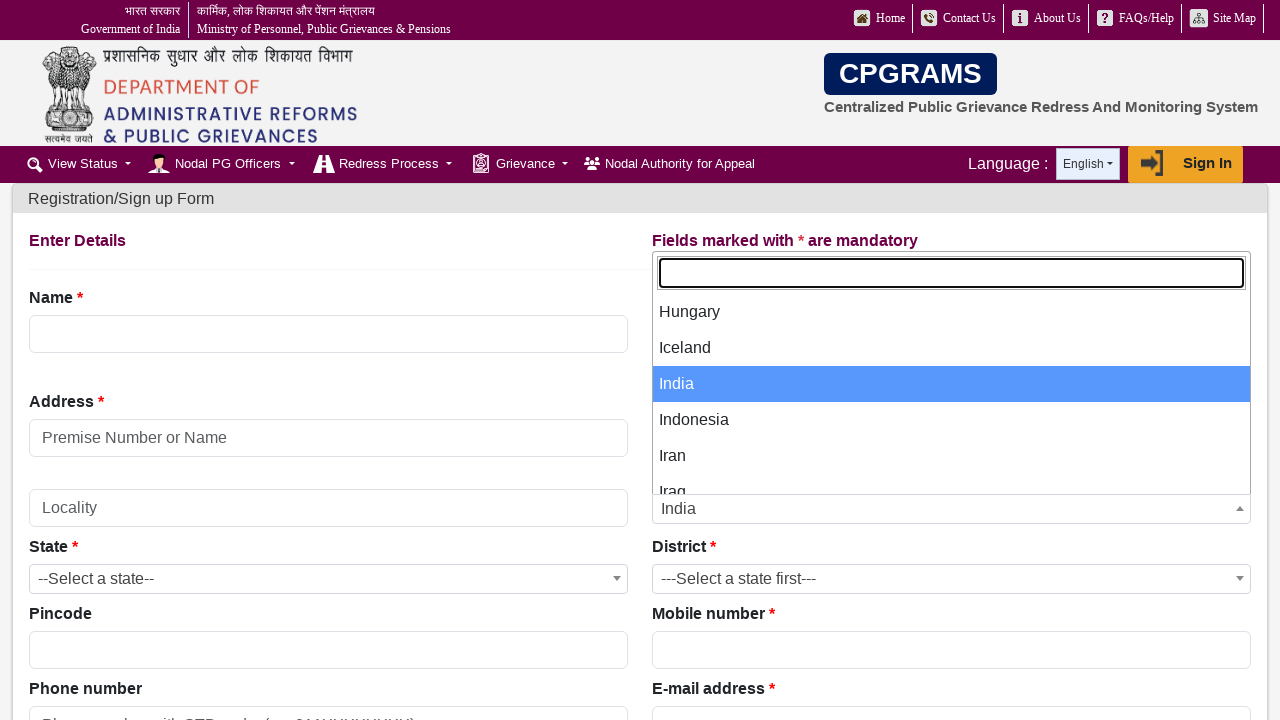

Displayed country option: Haiti
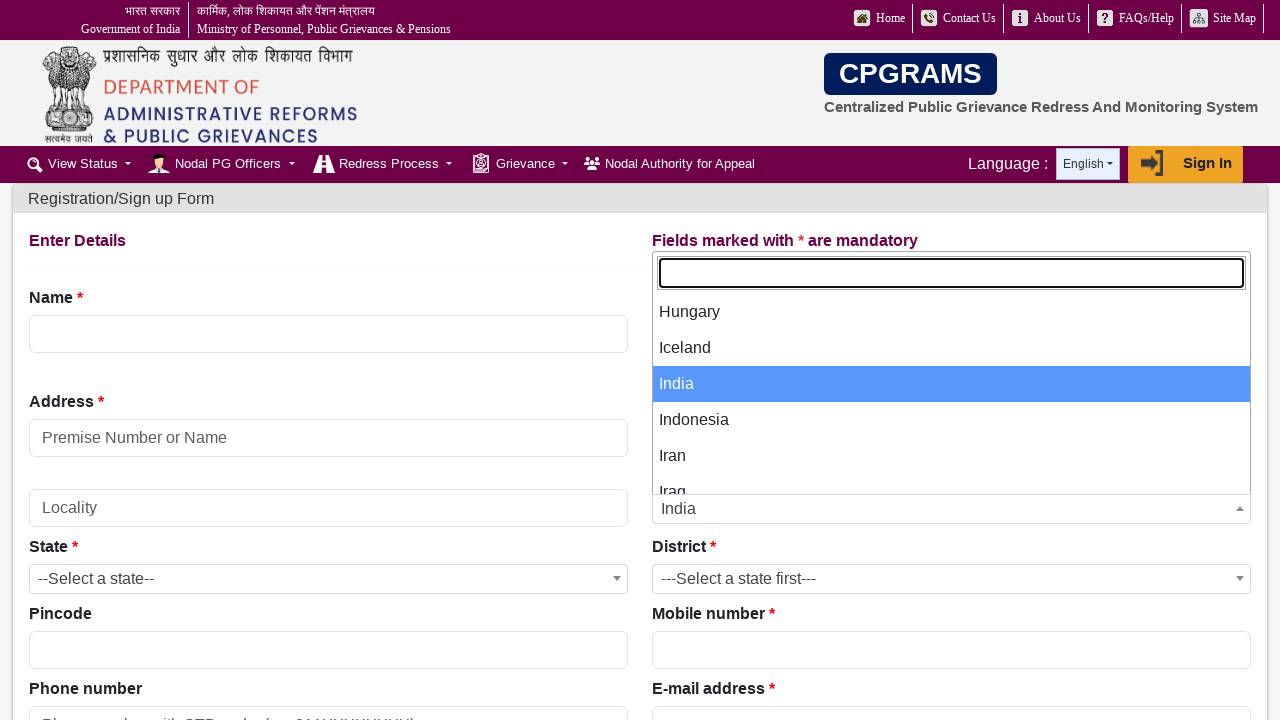

Displayed country option: Honduras
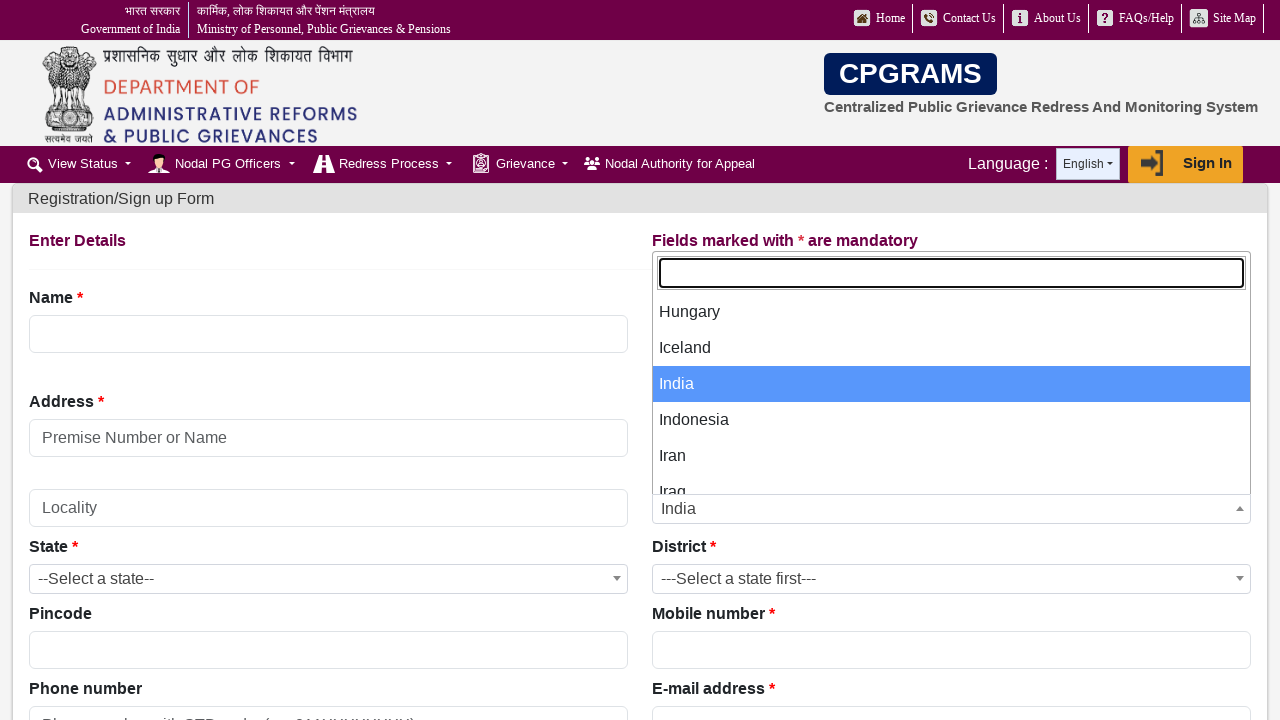

Displayed country option: Hong Kong
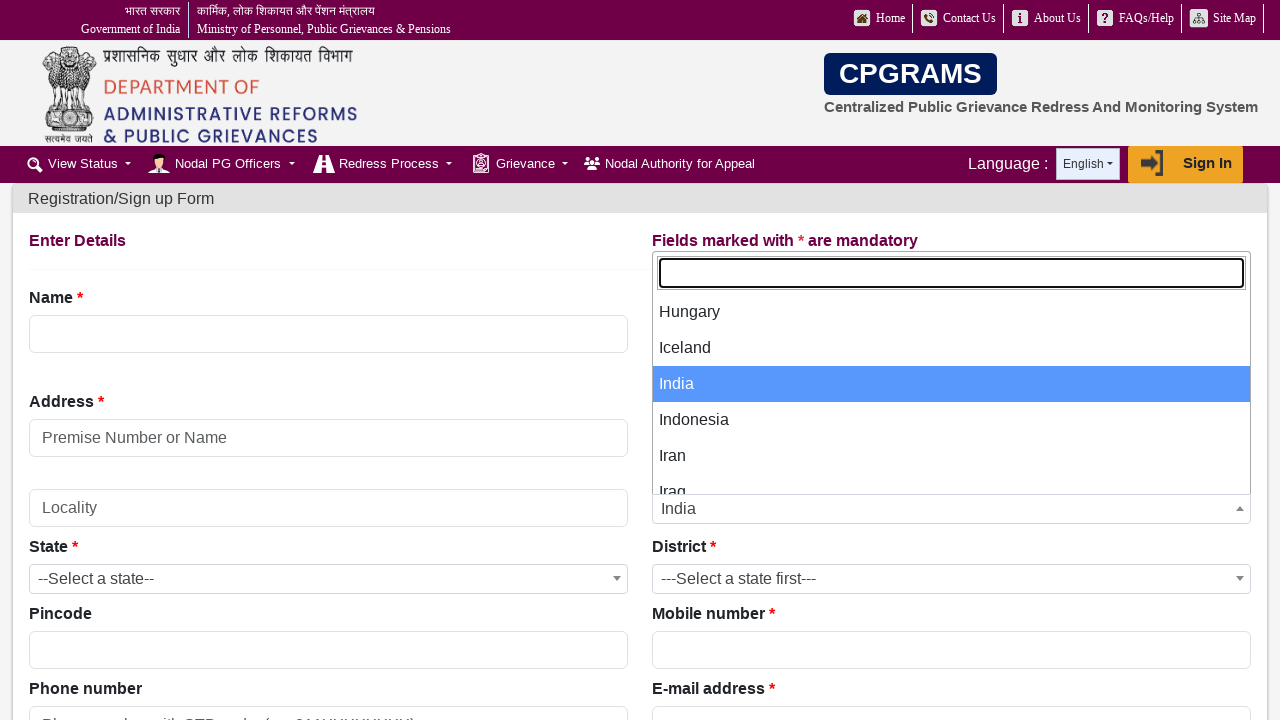

Displayed country option: Hungary
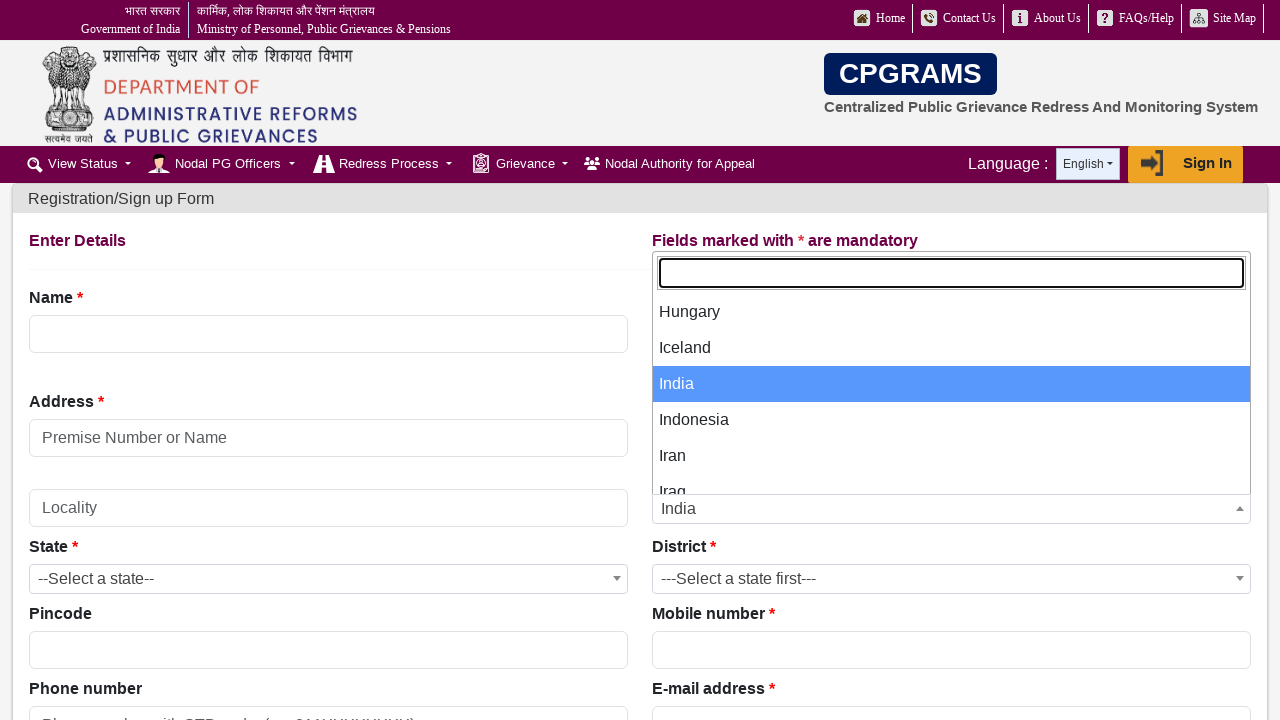

Displayed country option: Iceland
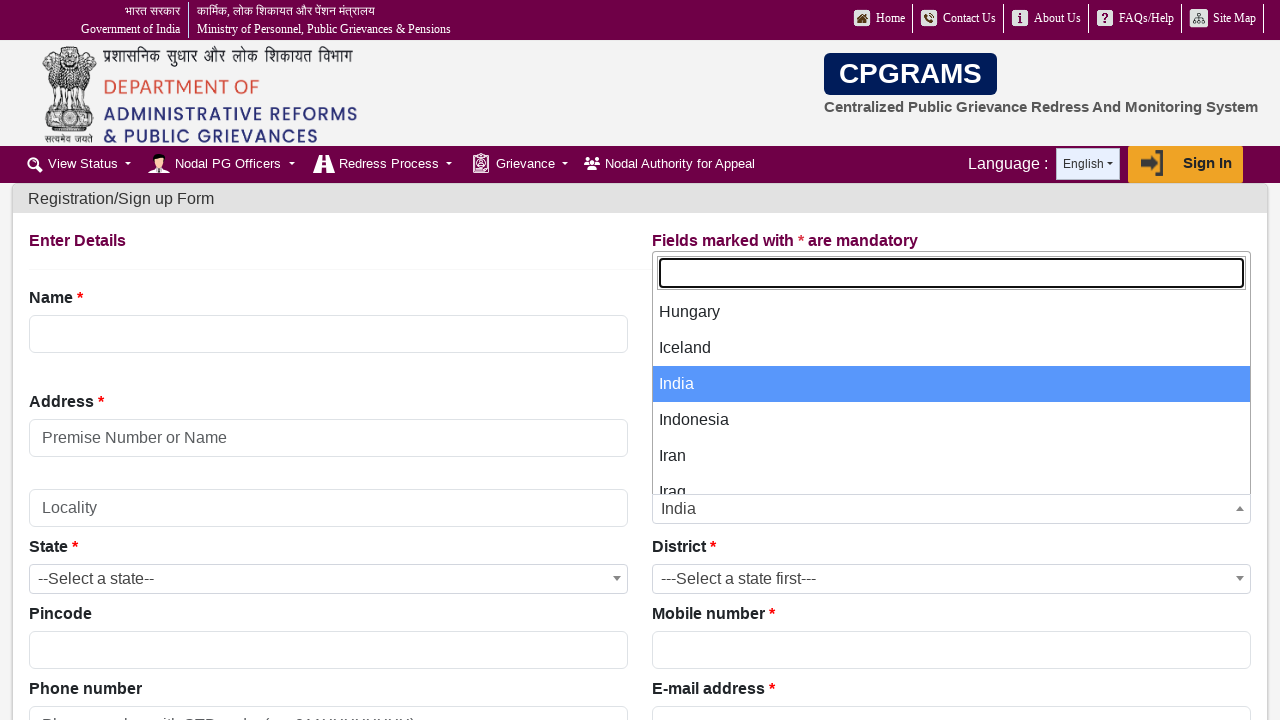

Displayed country option: India
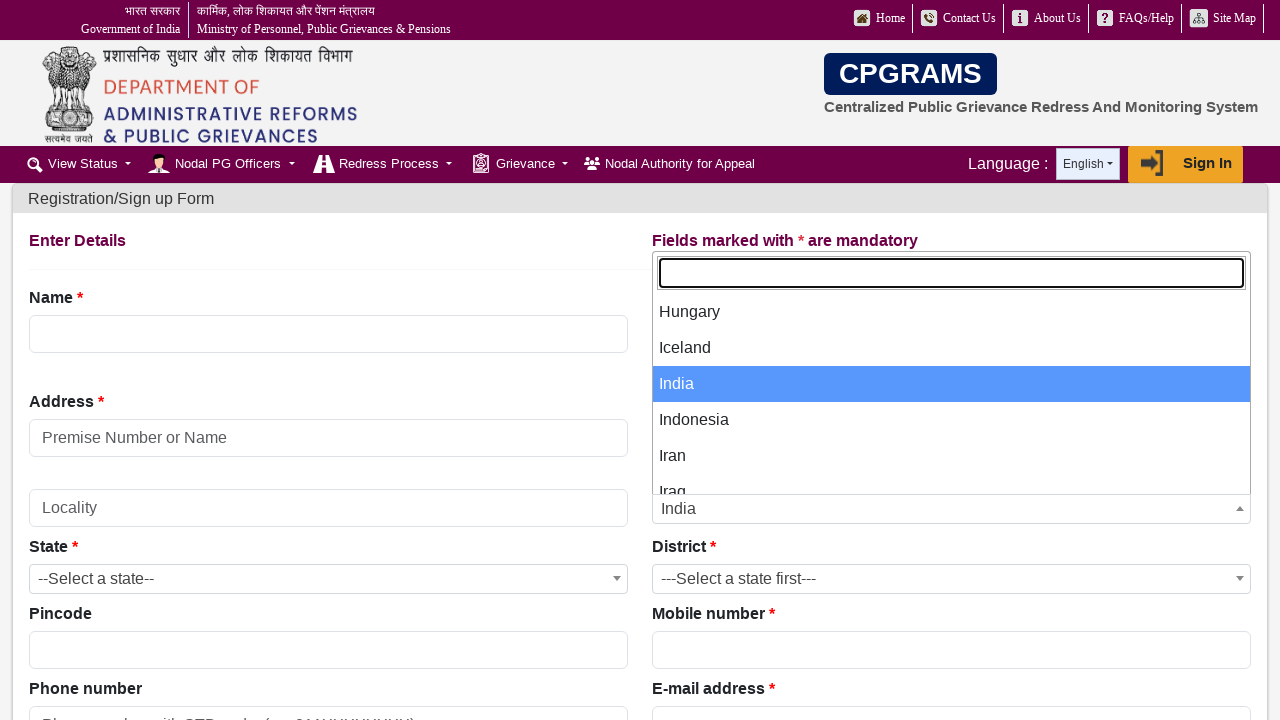

Displayed country option: Indonesia
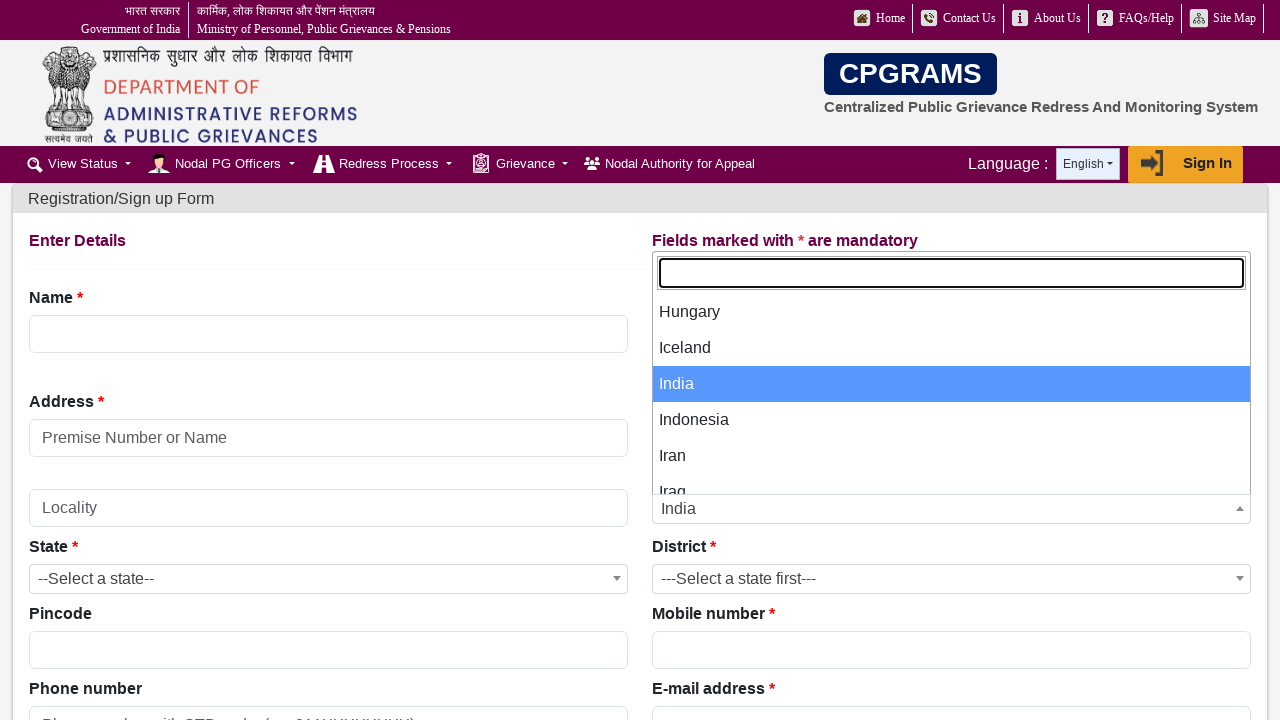

Displayed country option: Iran
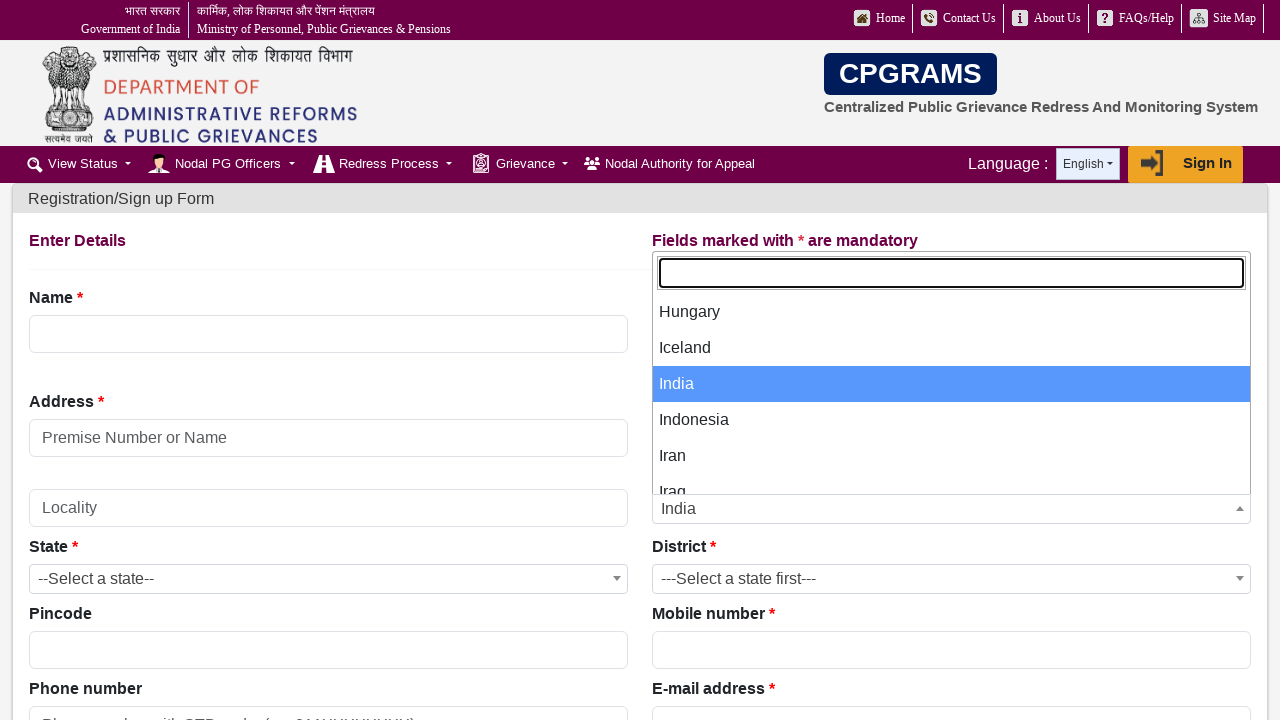

Displayed country option: Iraq
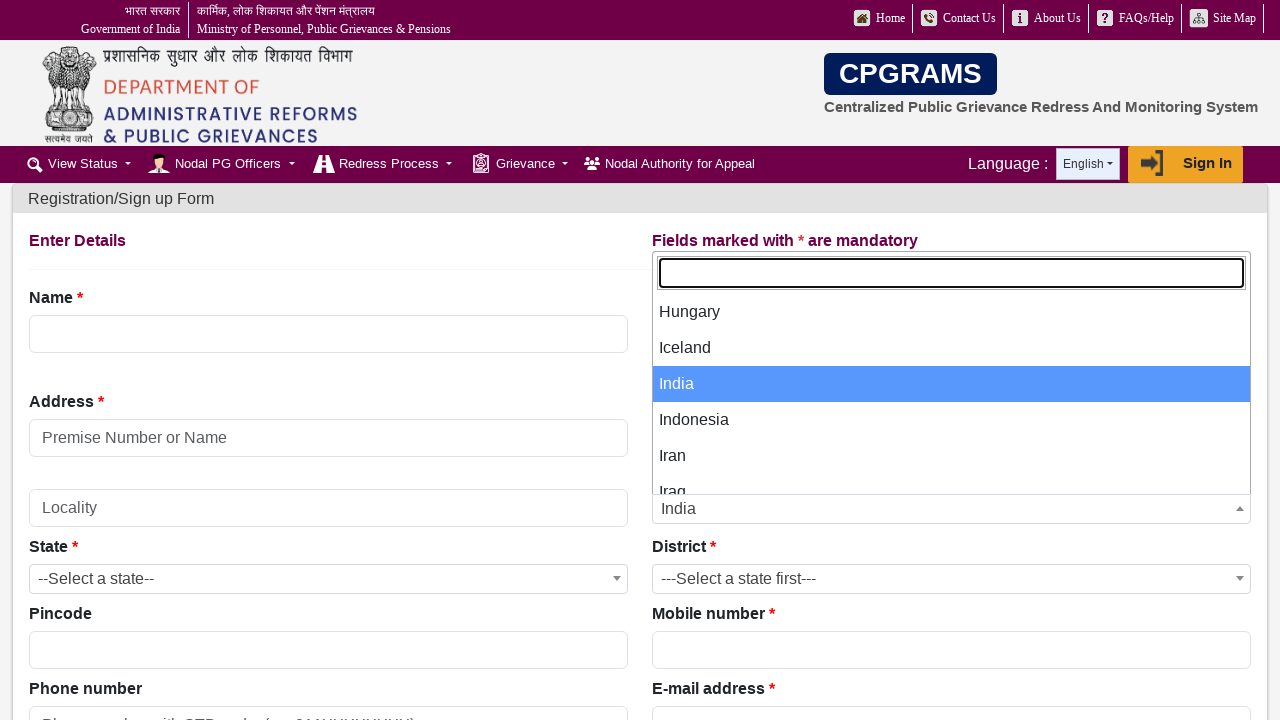

Displayed country option: Ireland
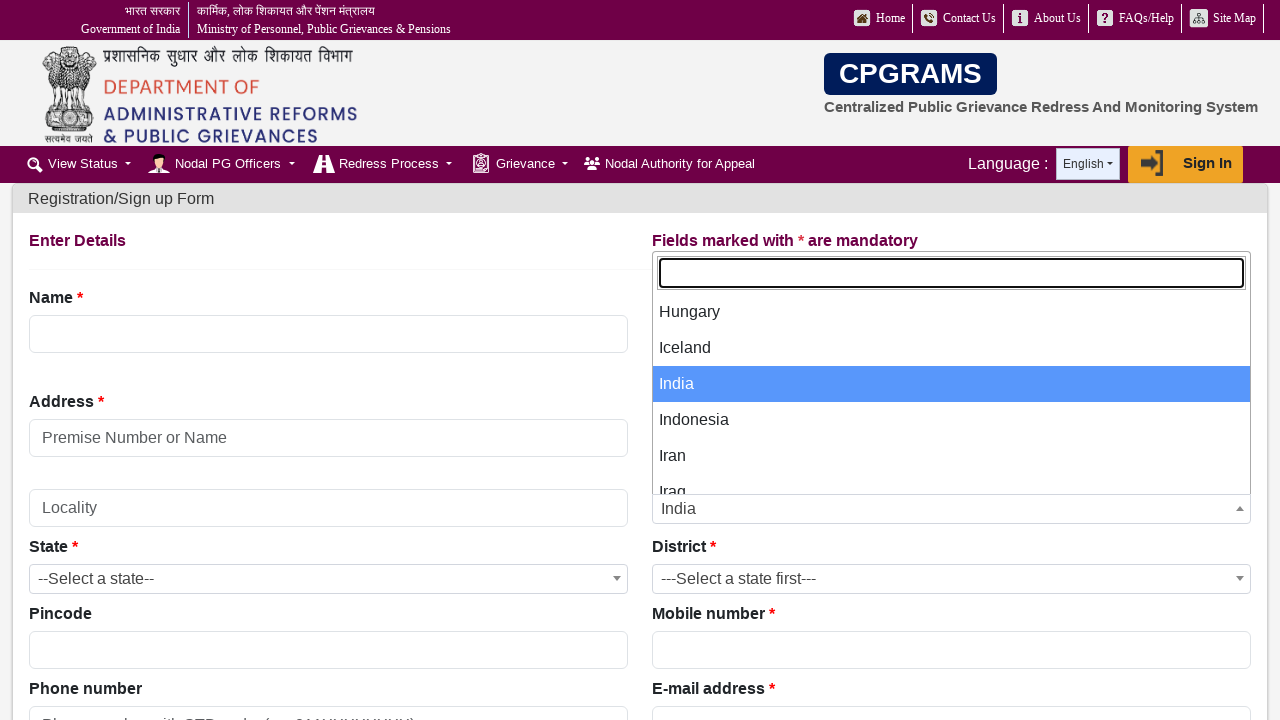

Displayed country option: Israel
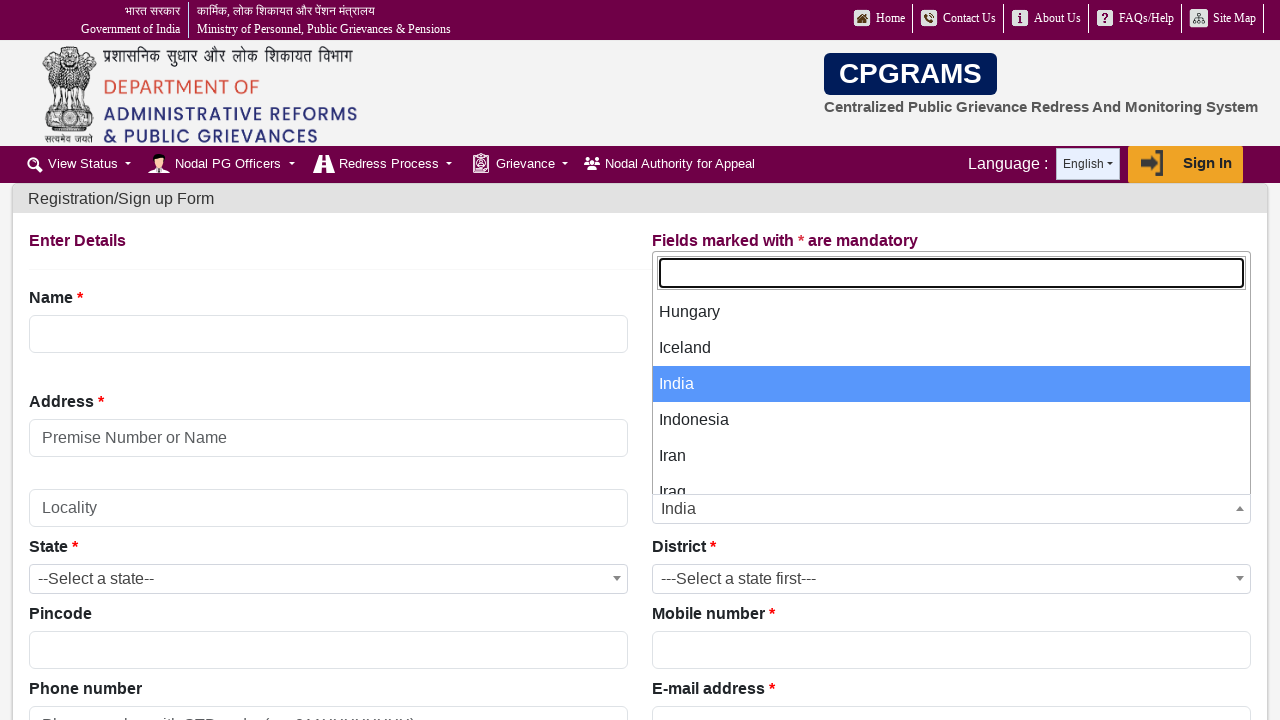

Displayed country option: Italy
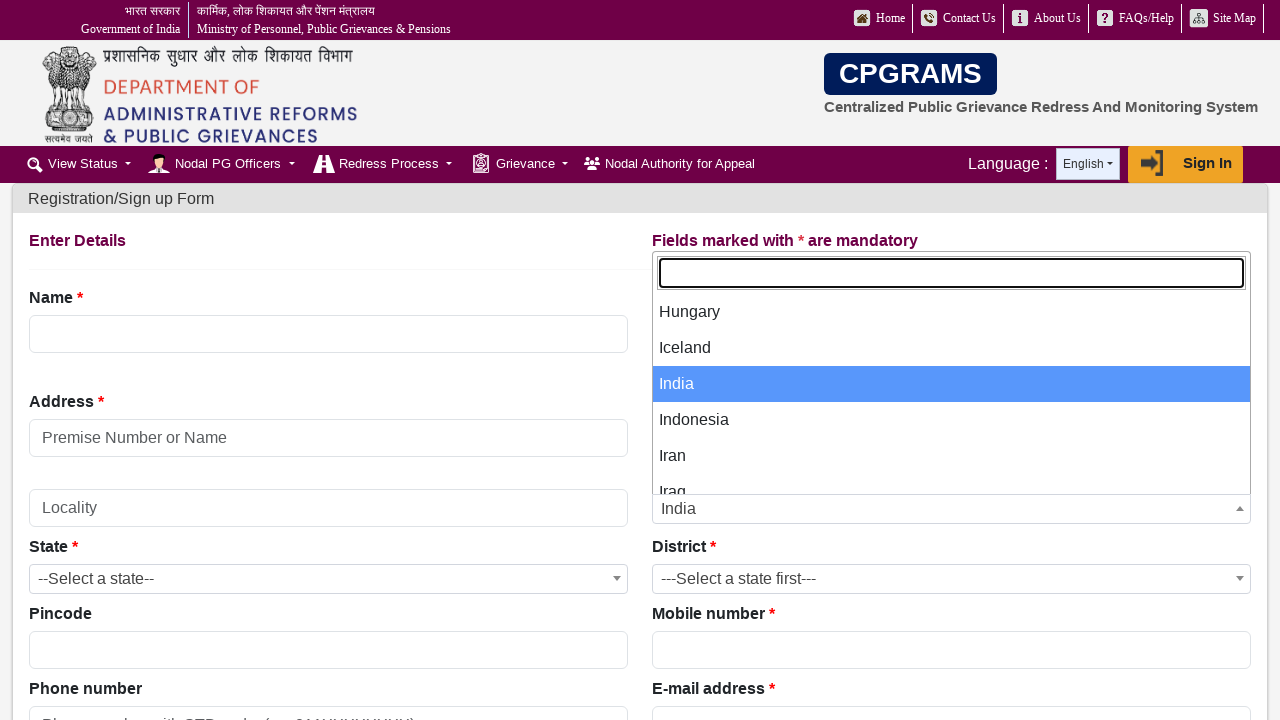

Displayed country option: Jamaica
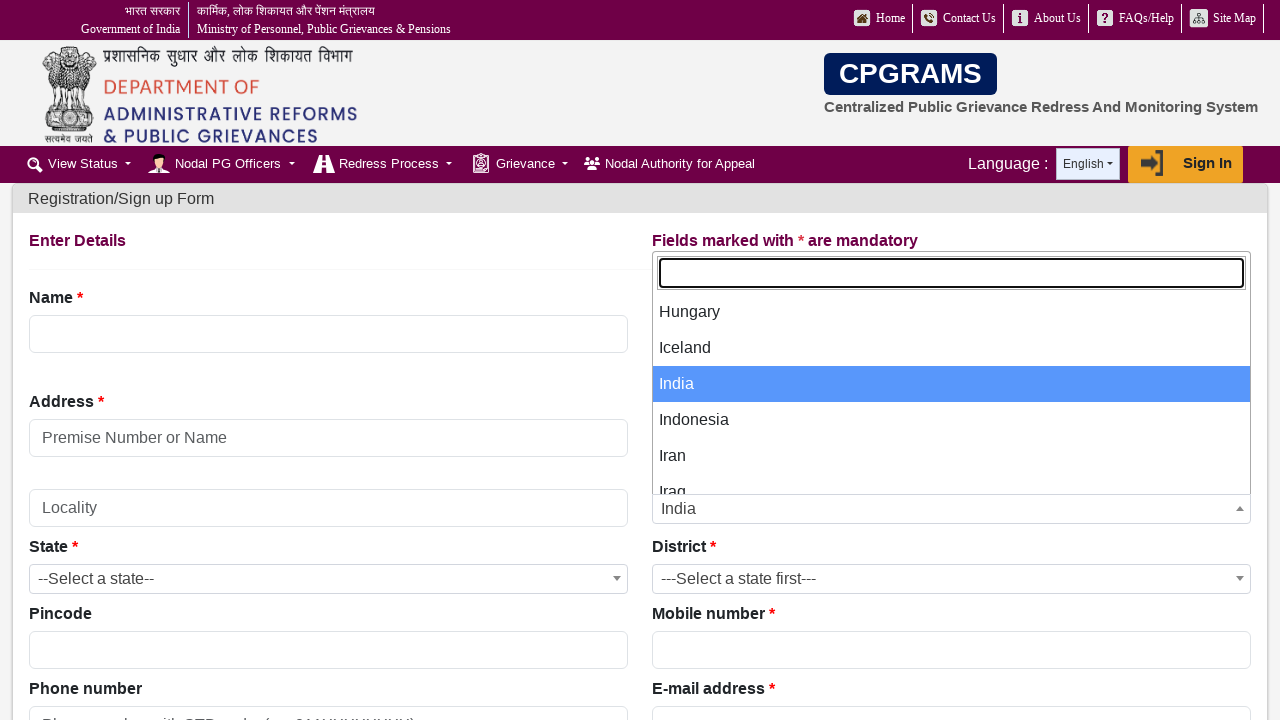

Displayed country option: Japan
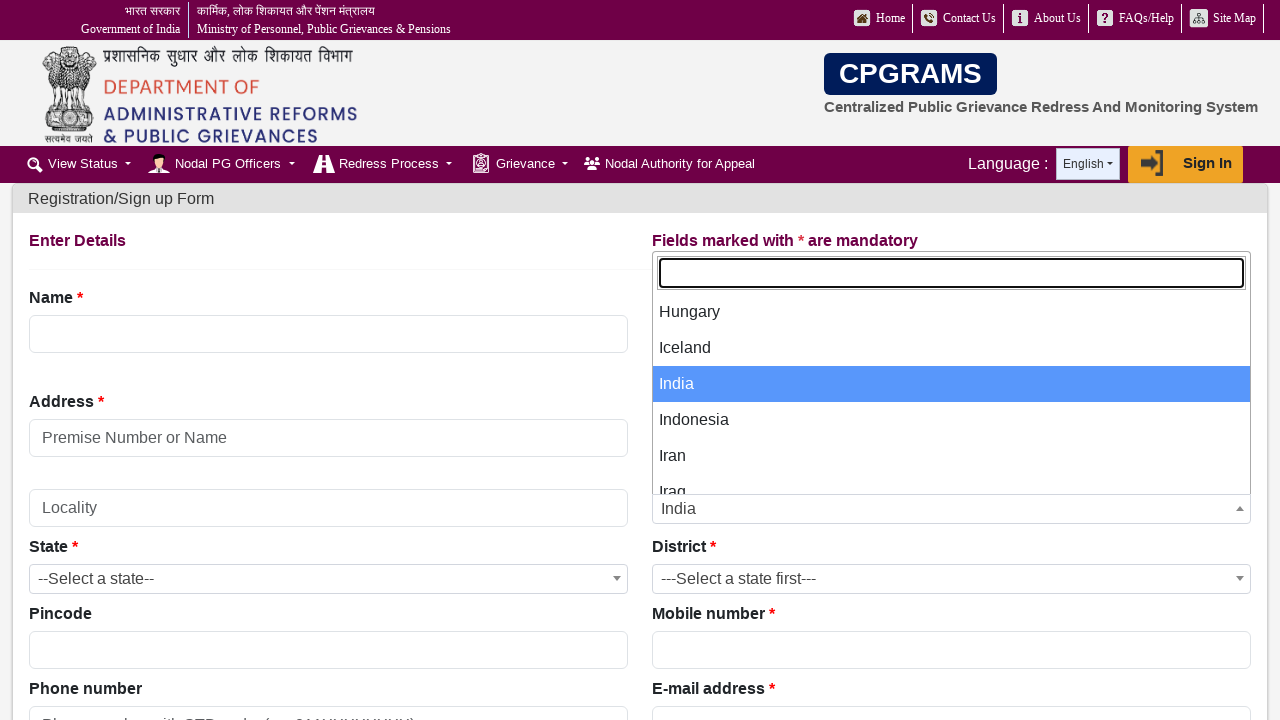

Displayed country option: Jordan
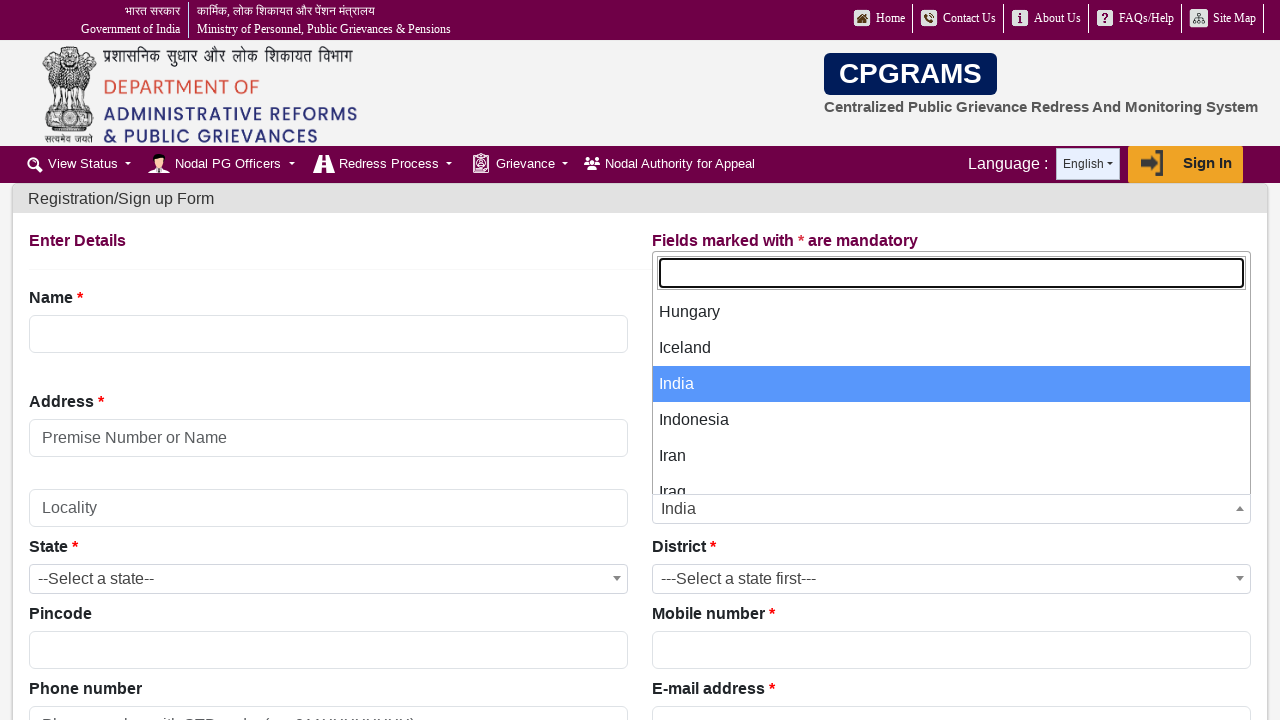

Displayed country option: Kazakhstan
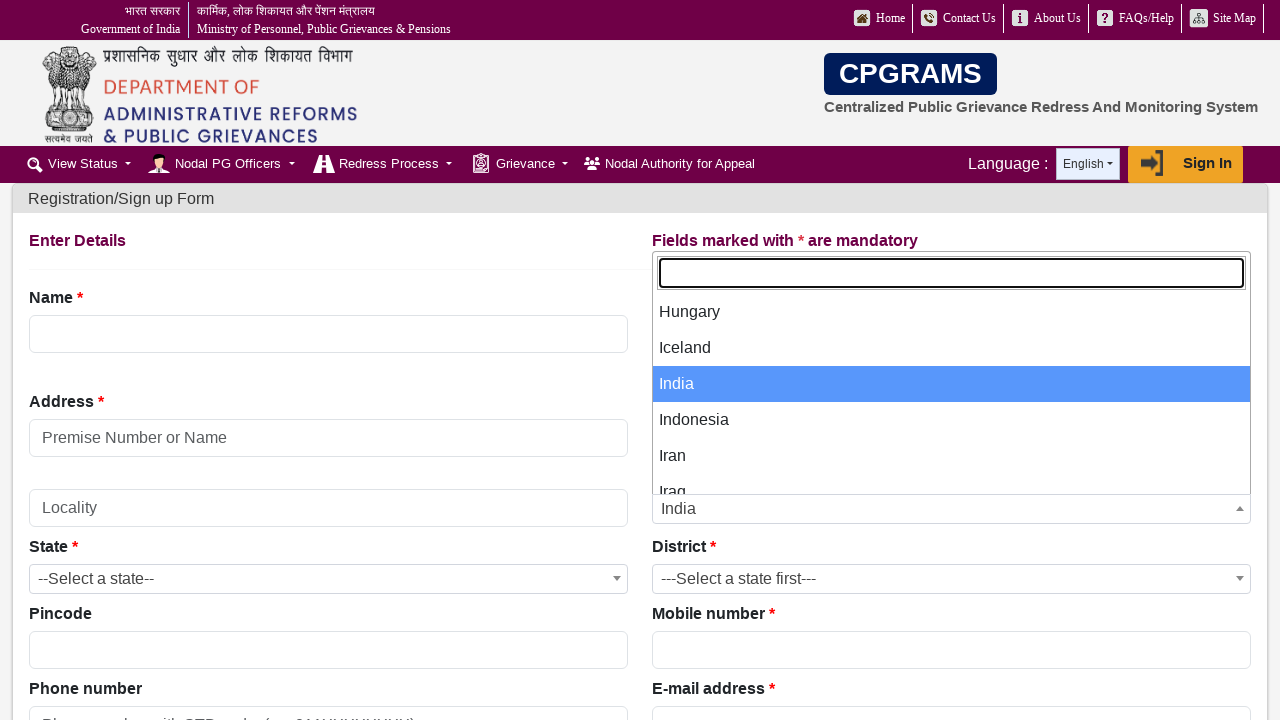

Displayed country option: Kenya
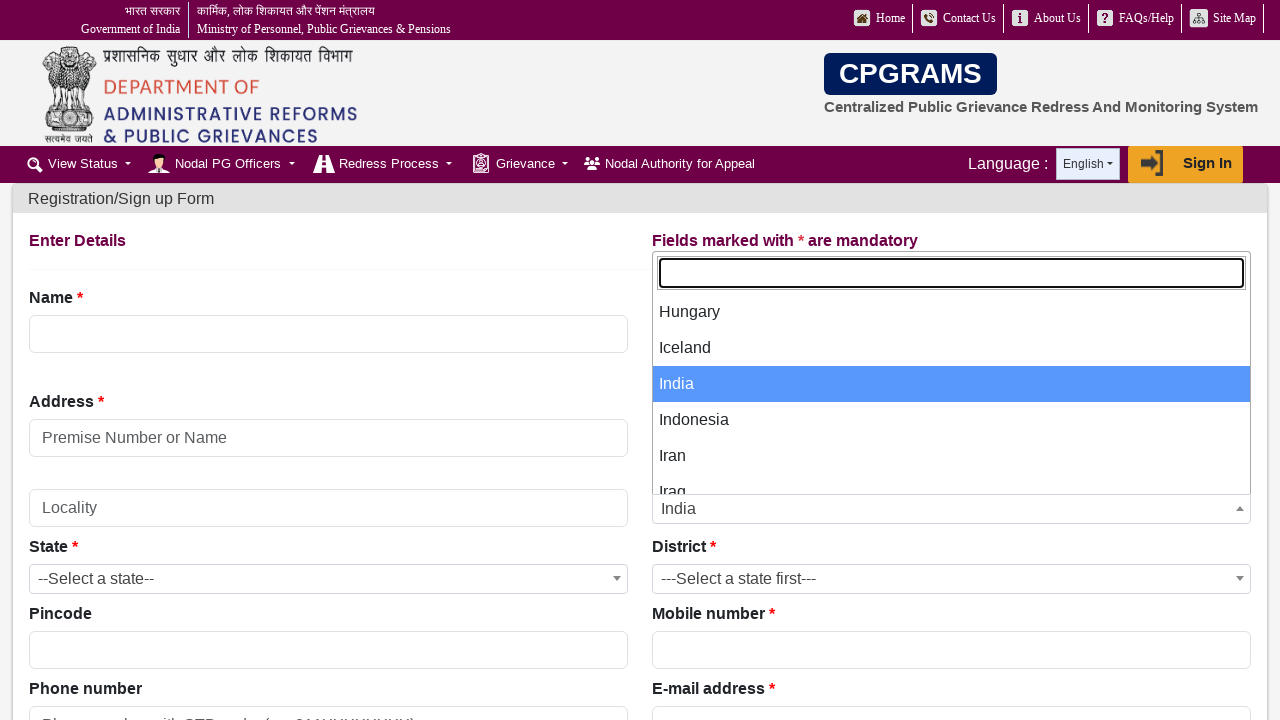

Displayed country option: Kiribati
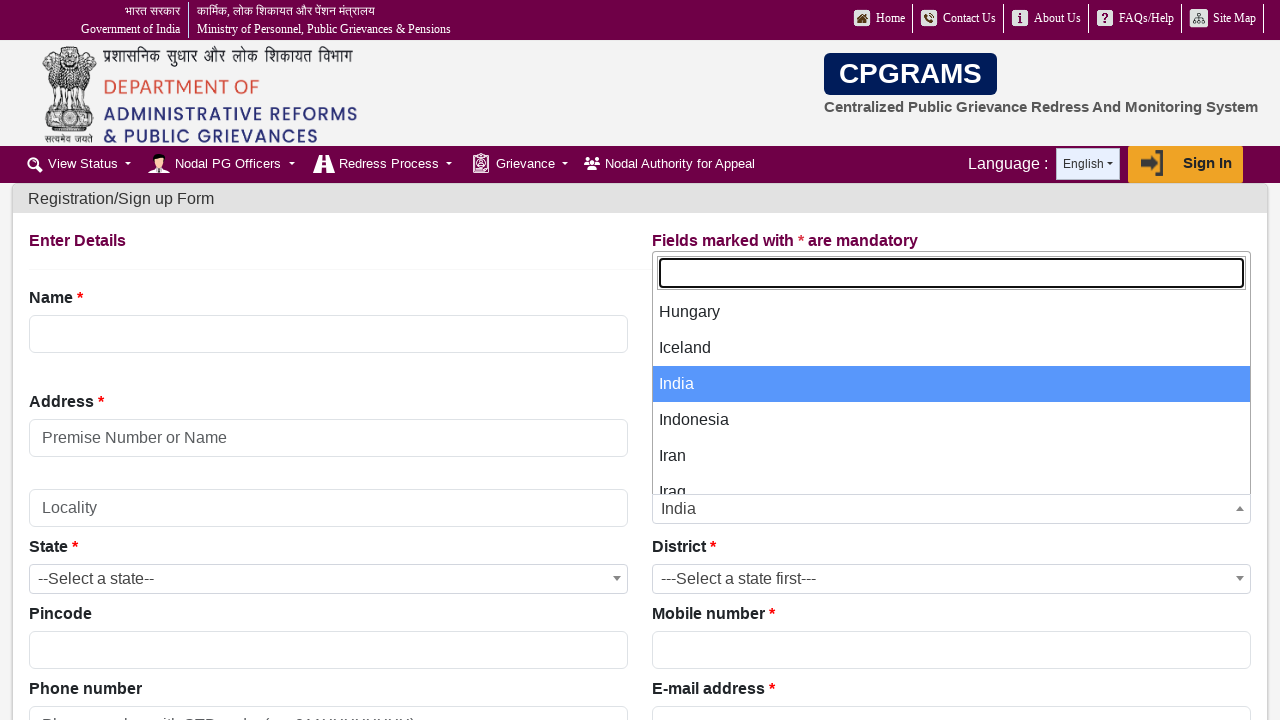

Displayed country option: Kuwait
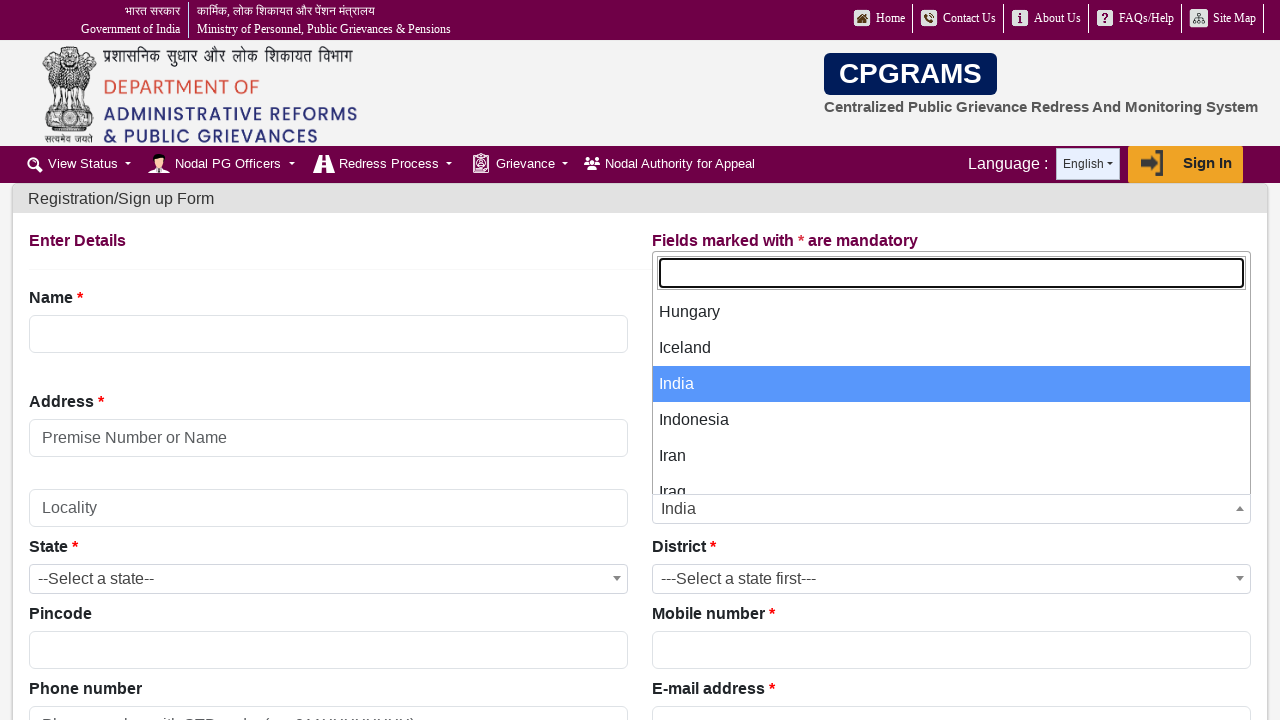

Displayed country option: Kyrgyzstan
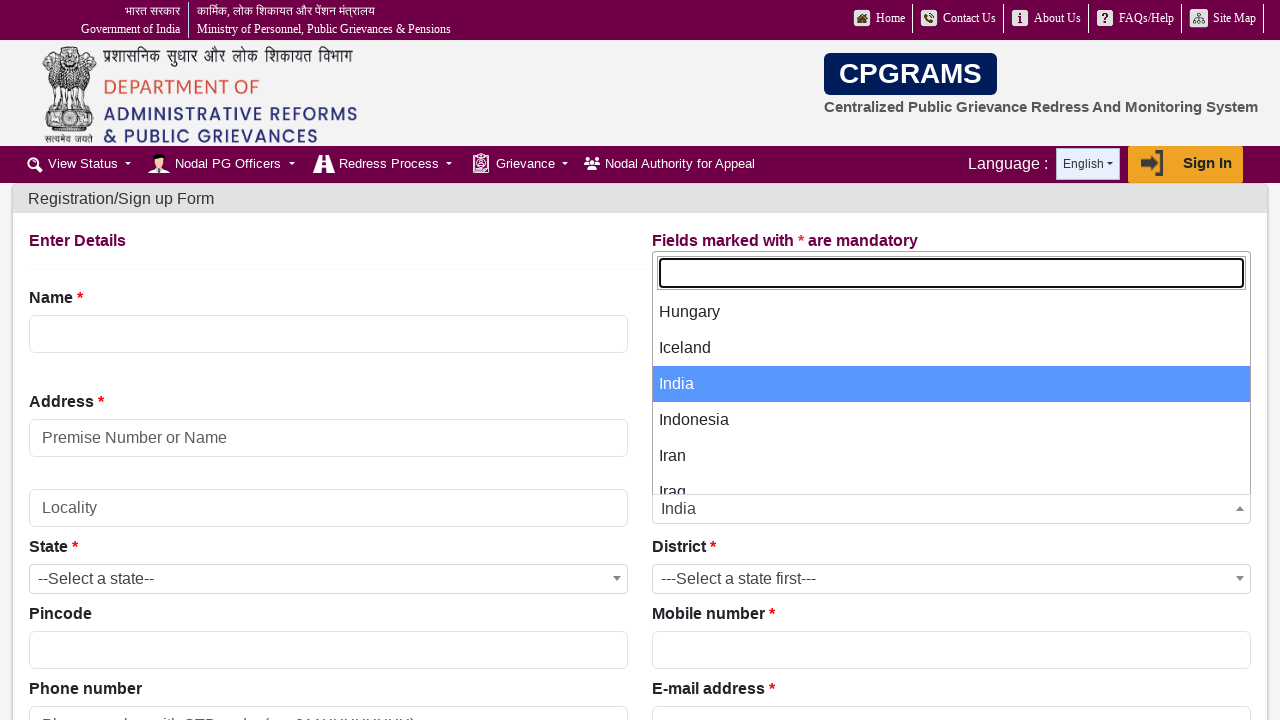

Displayed country option: Laos
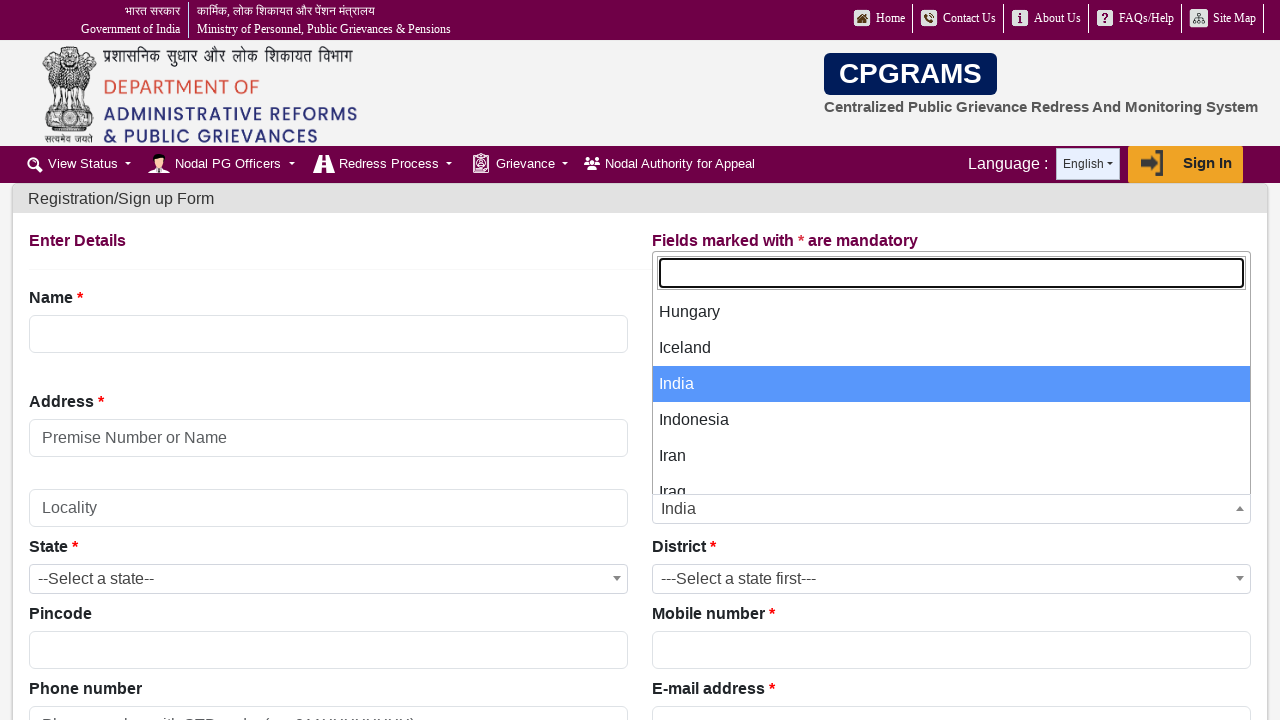

Displayed country option: Latvia
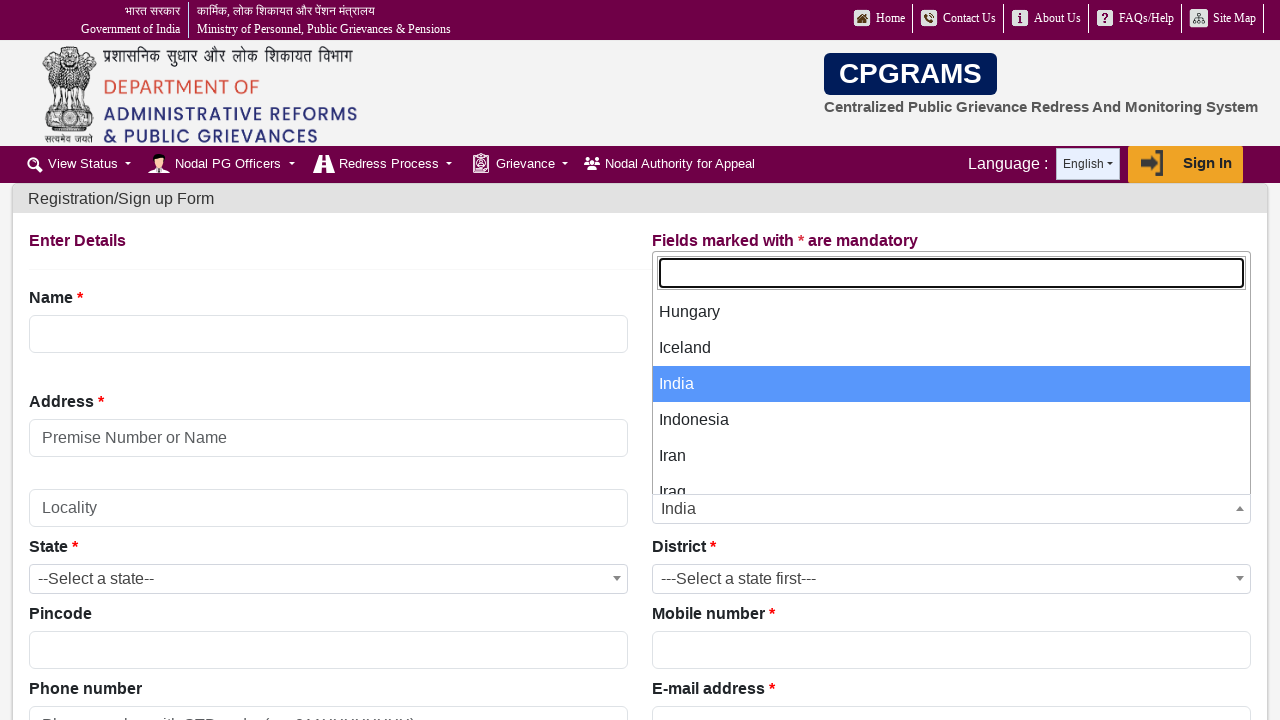

Displayed country option: Lebanon
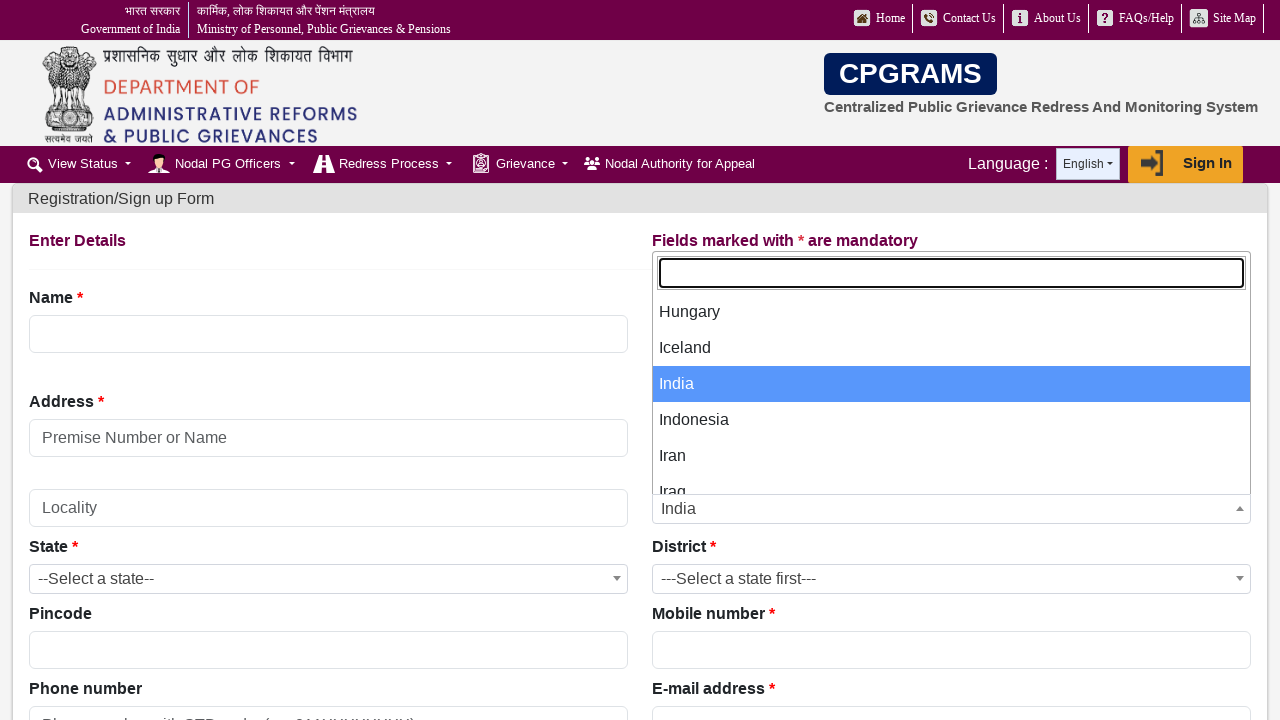

Displayed country option: Lesotho
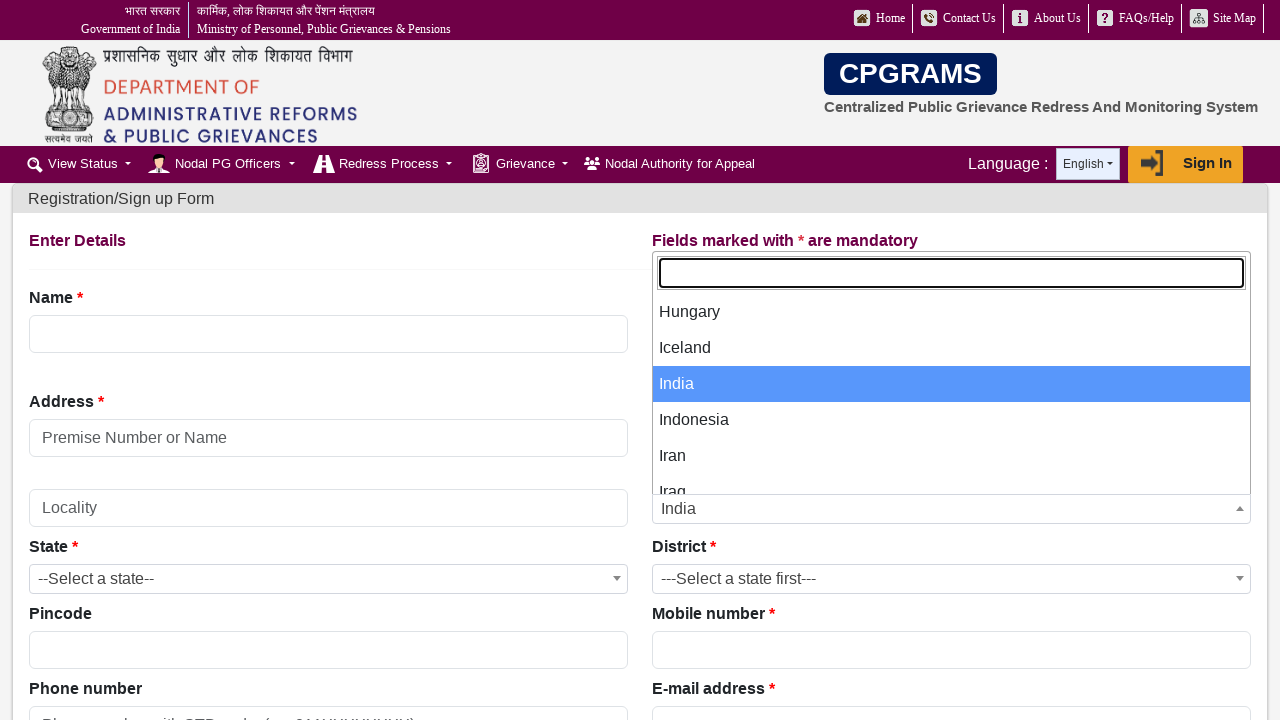

Displayed country option: Liberia
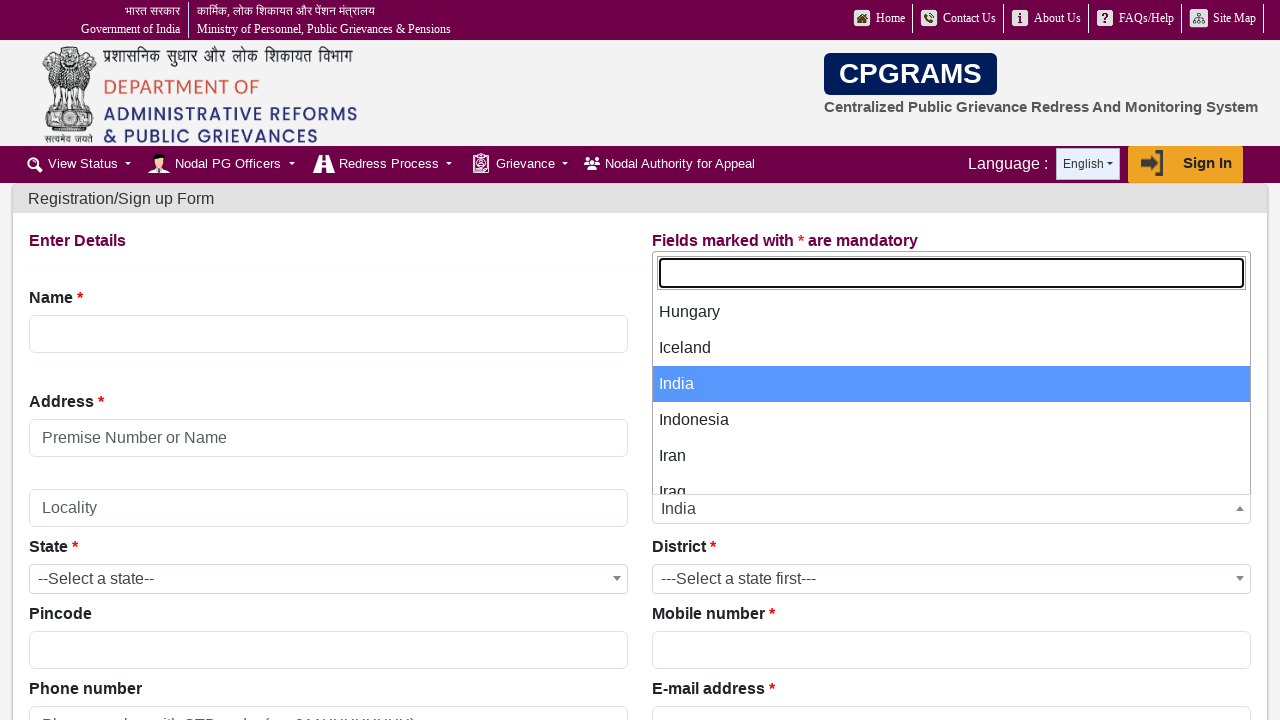

Displayed country option: Libyan Arab Jamahiriya
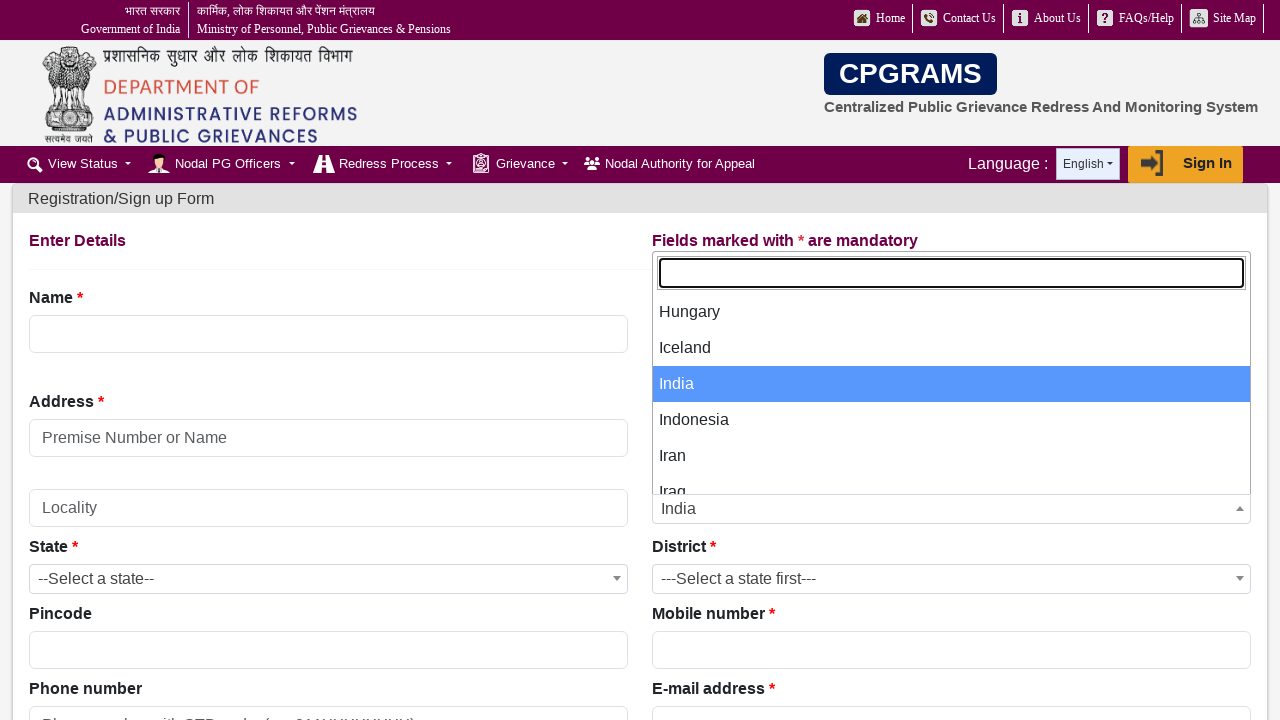

Displayed country option: Liechtenstein
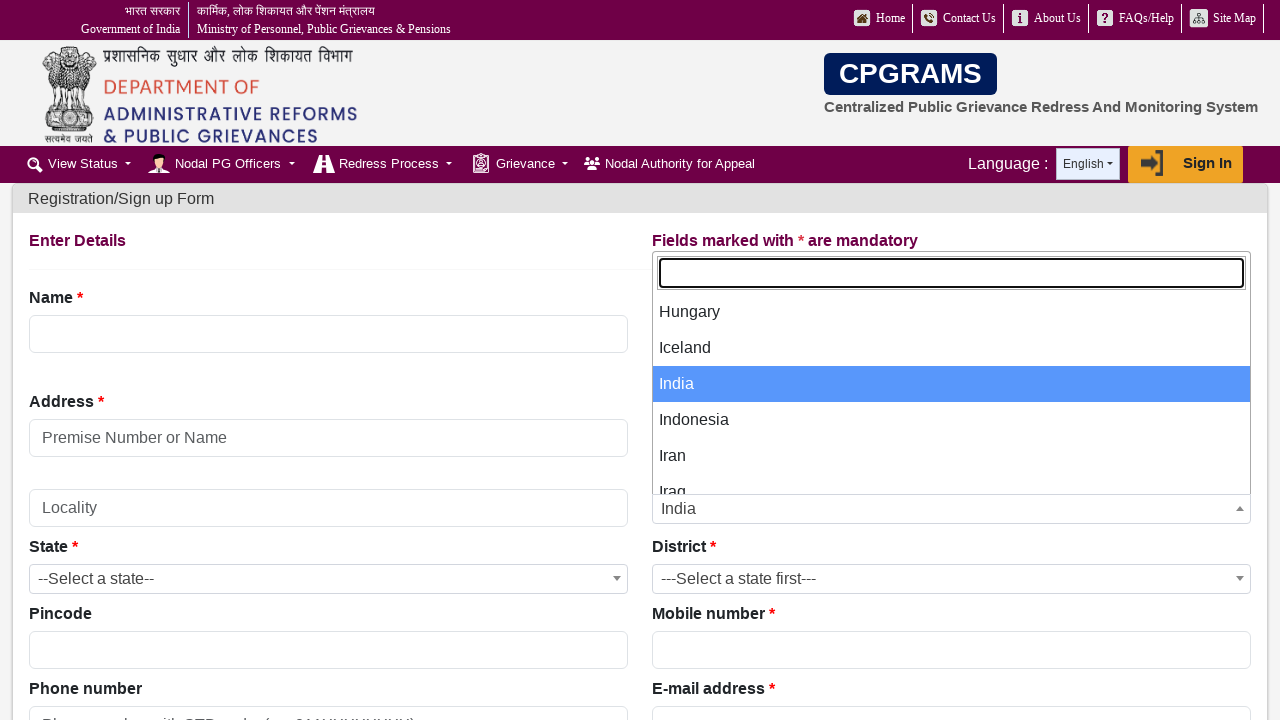

Displayed country option: Lithuania
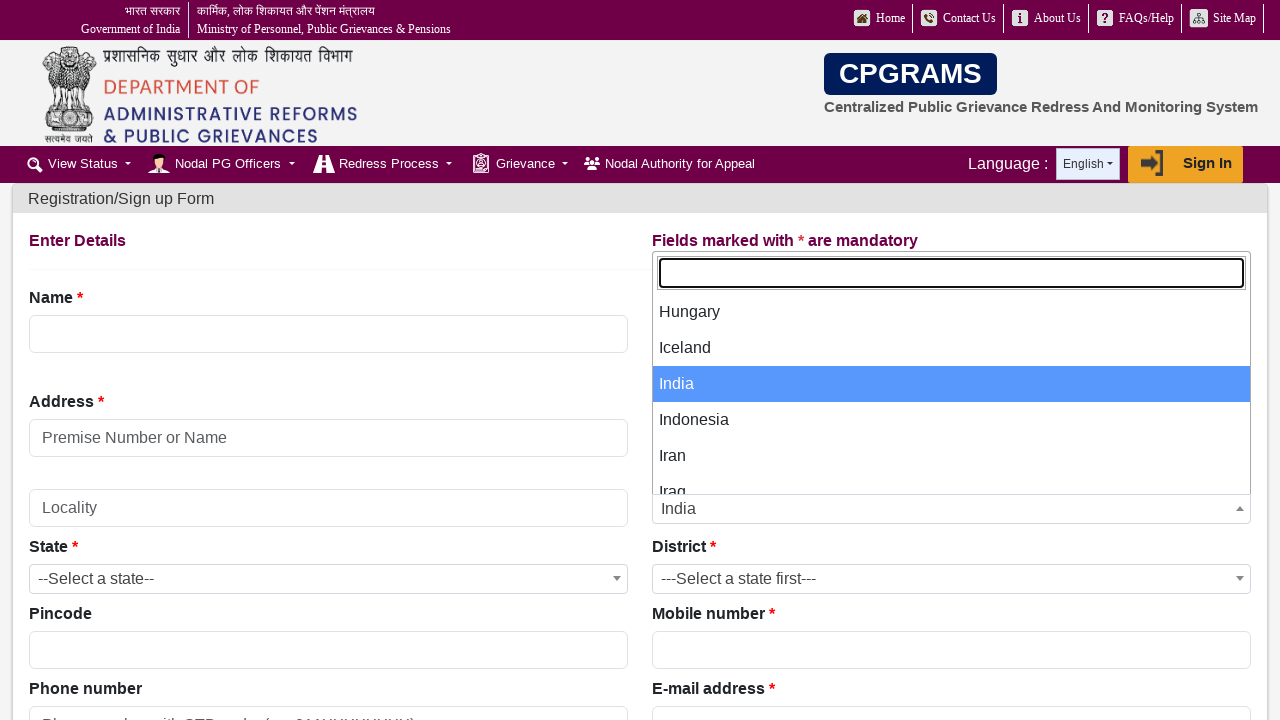

Displayed country option: Luxembourg
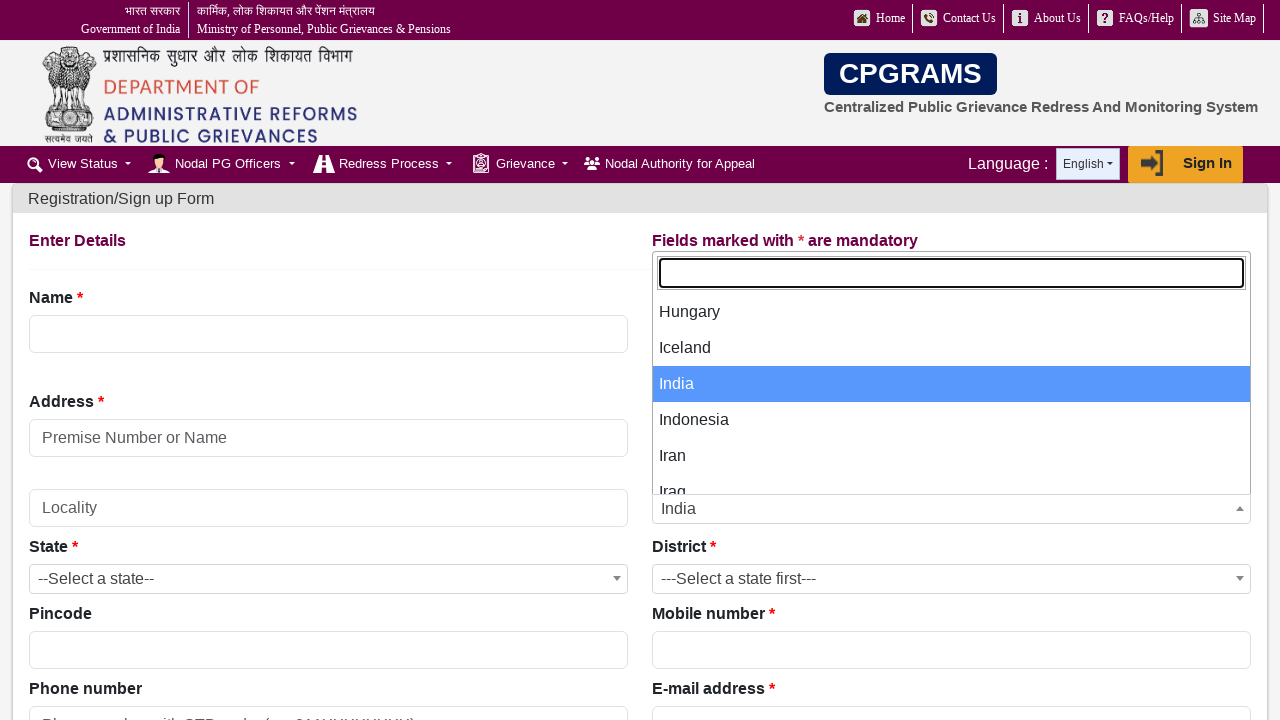

Displayed country option: Macedonia
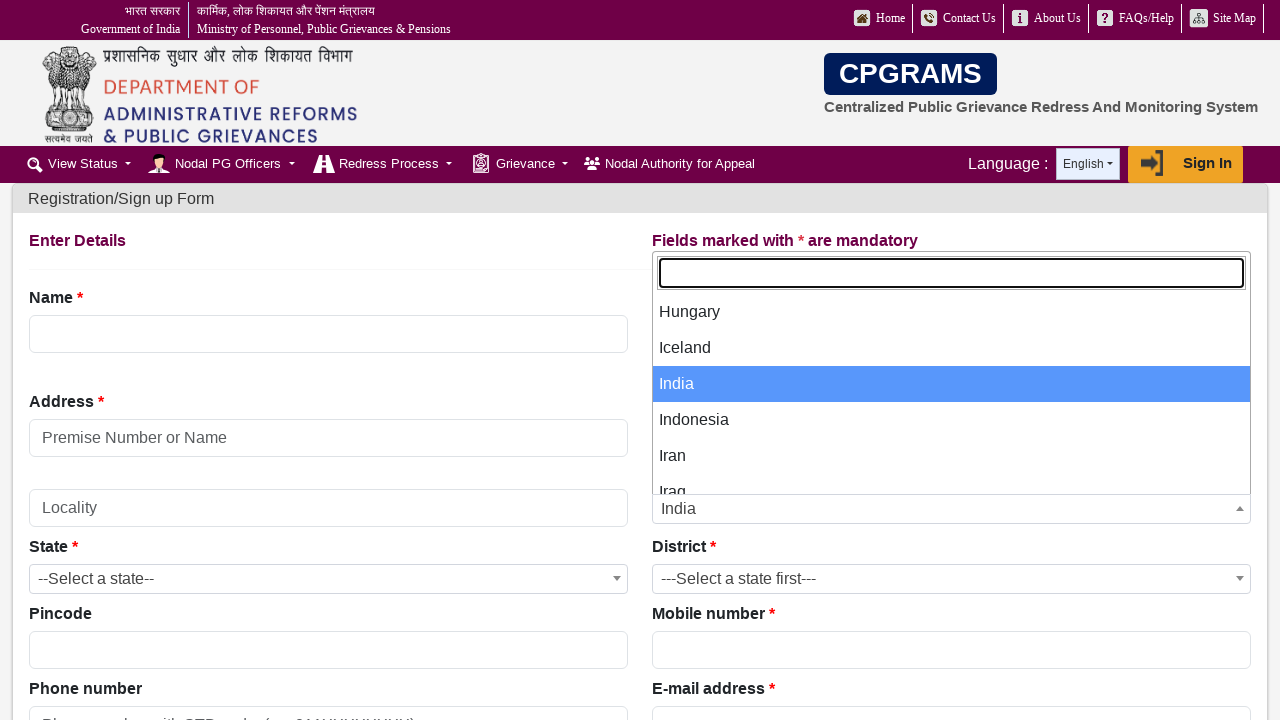

Displayed country option: Madagascar
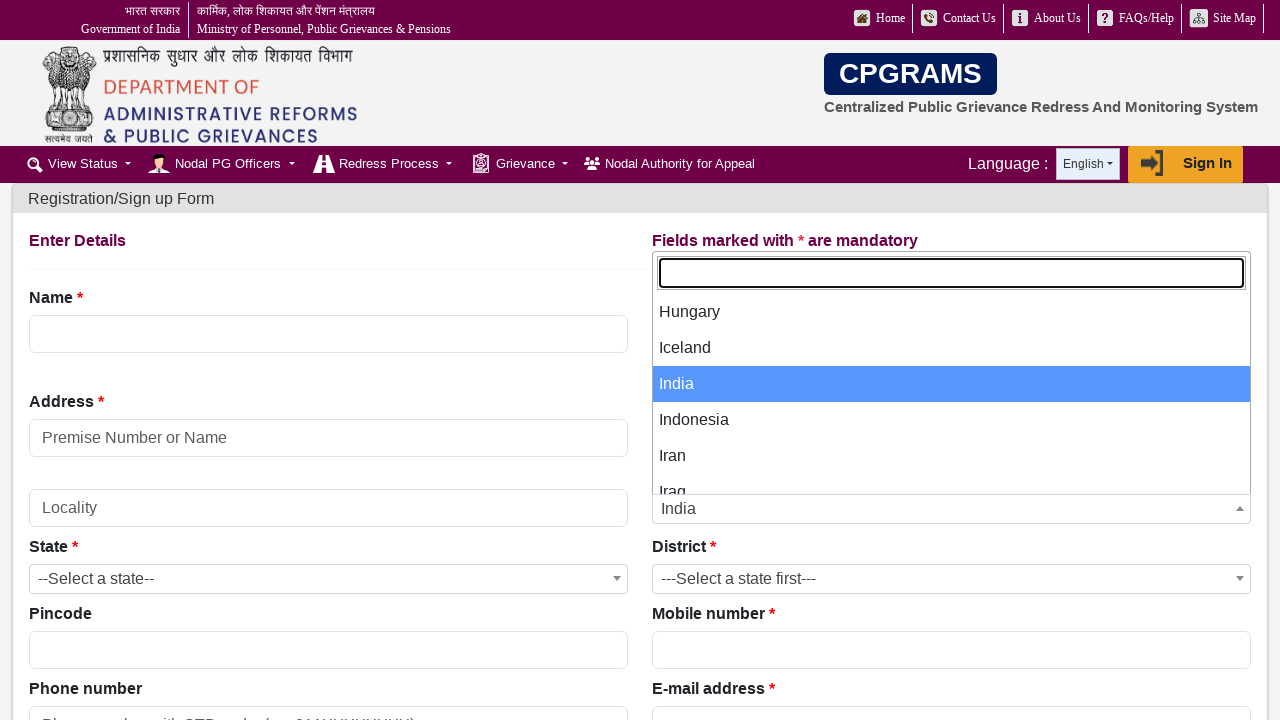

Displayed country option: Malawi
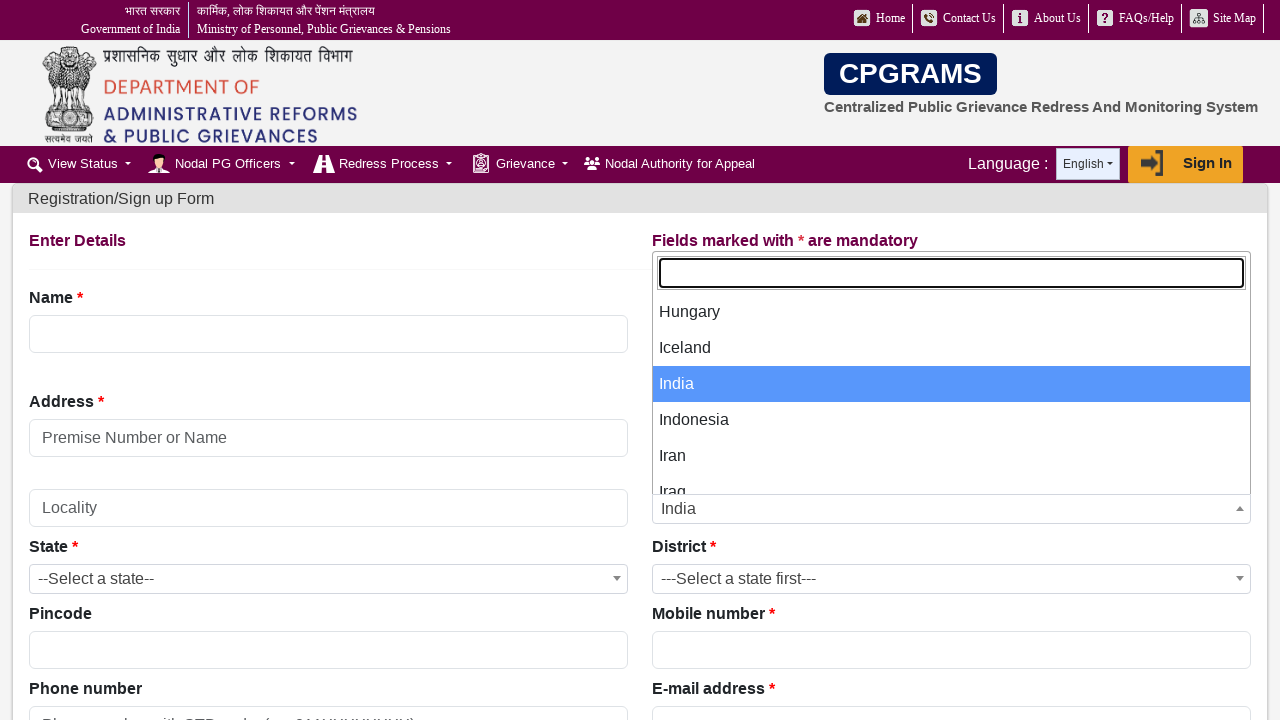

Displayed country option: Malaysia
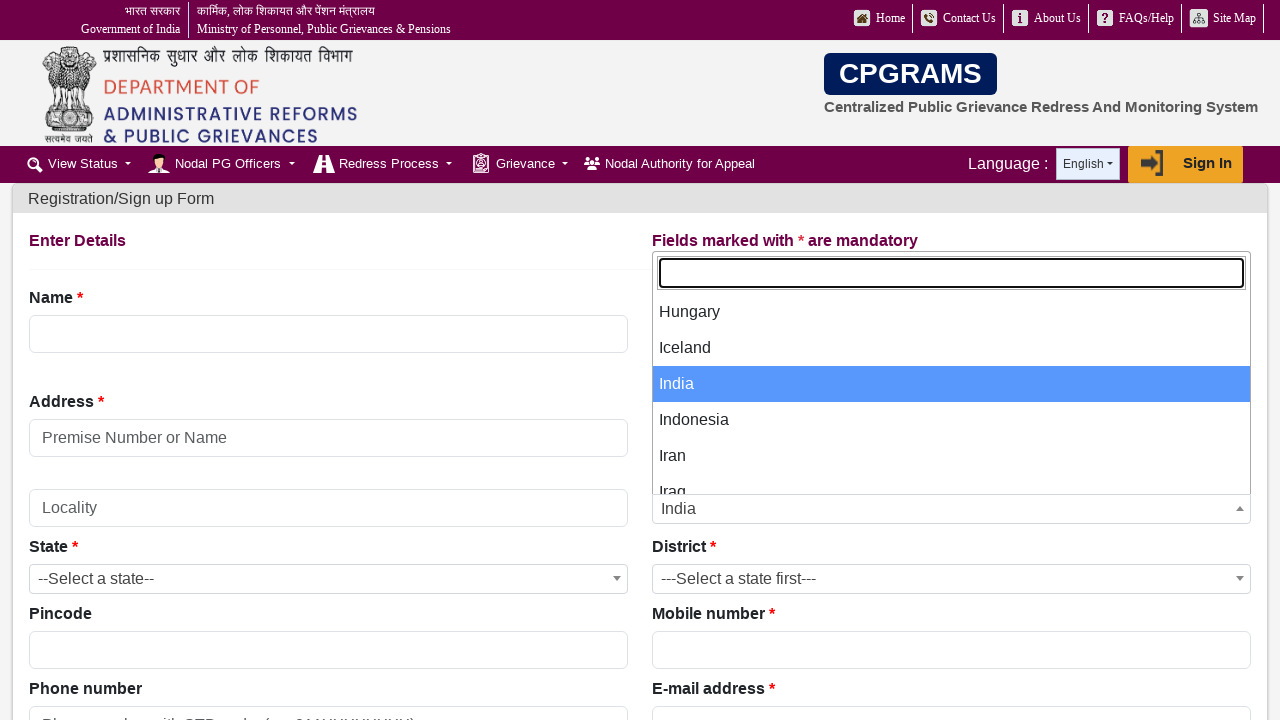

Displayed country option: Maldives
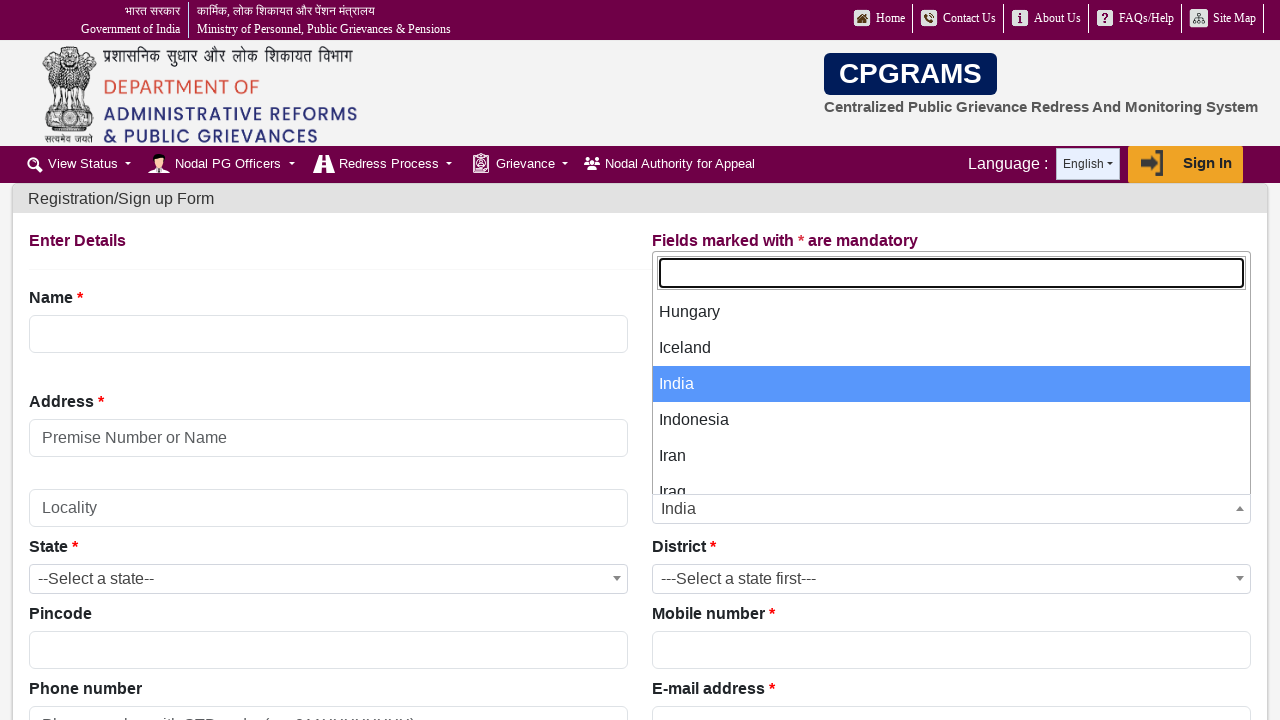

Displayed country option: Mali
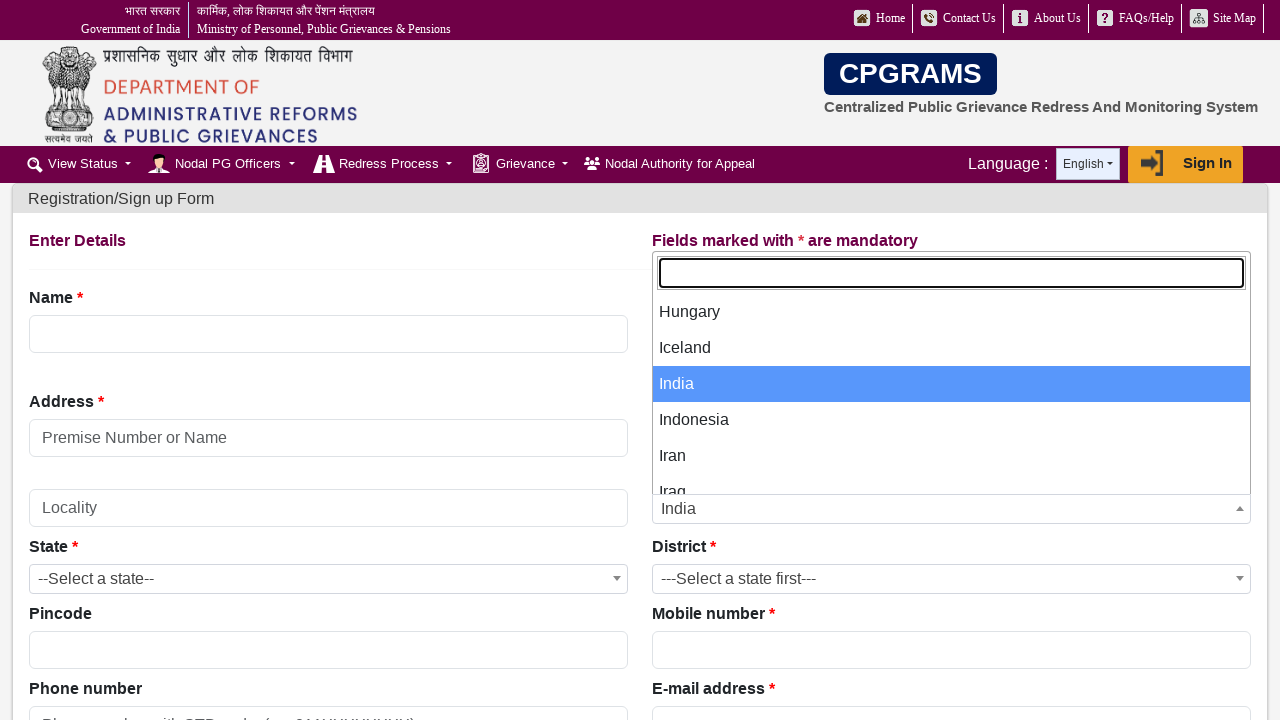

Displayed country option: Malta
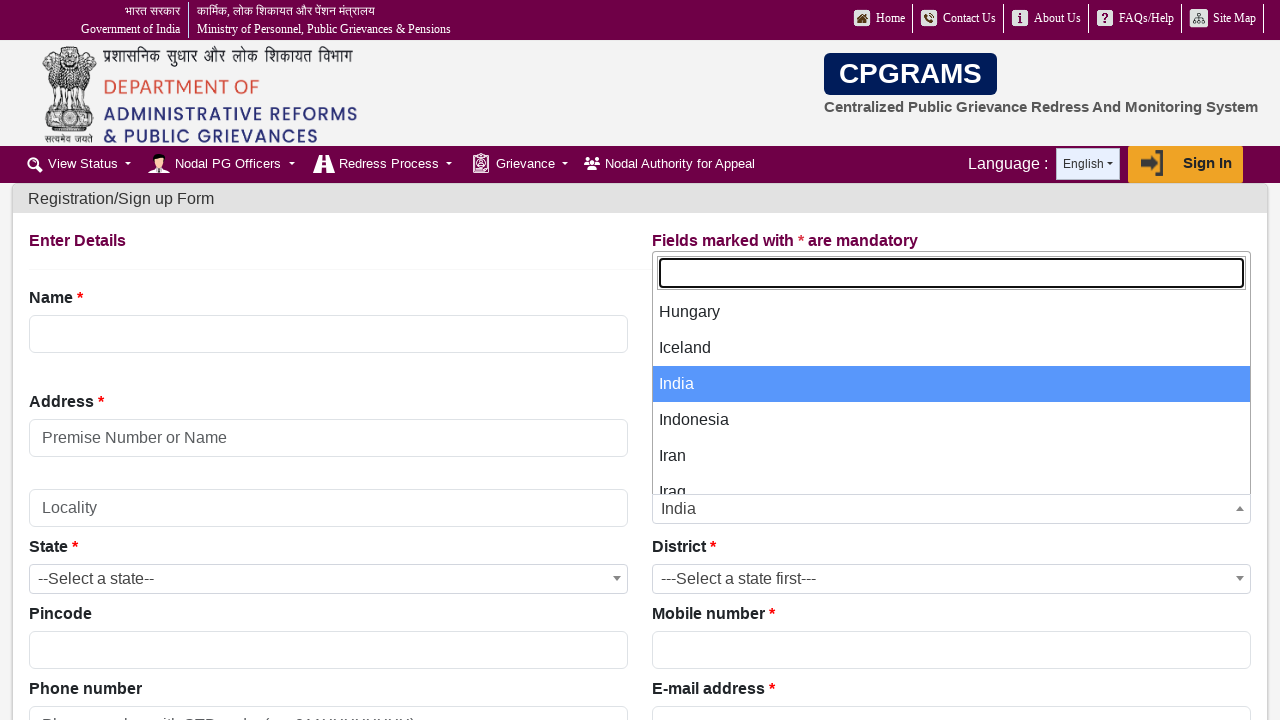

Displayed country option: Marshall Islands
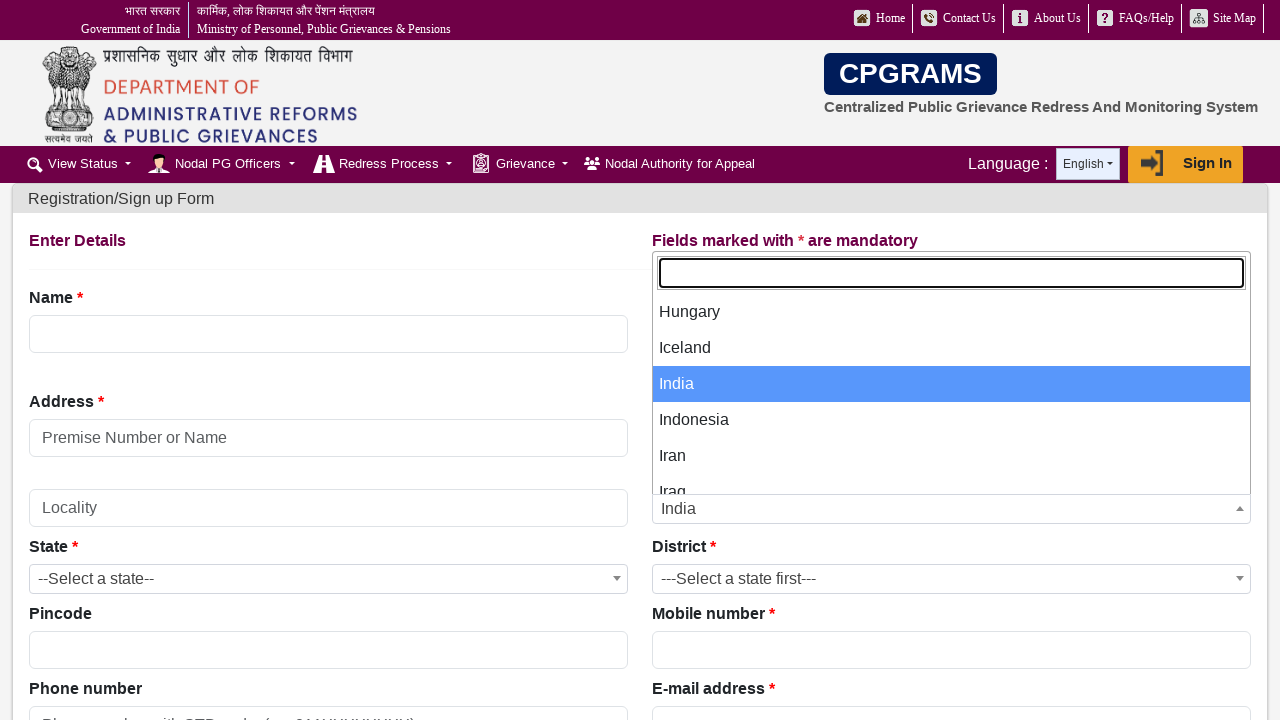

Displayed country option: Mauritania
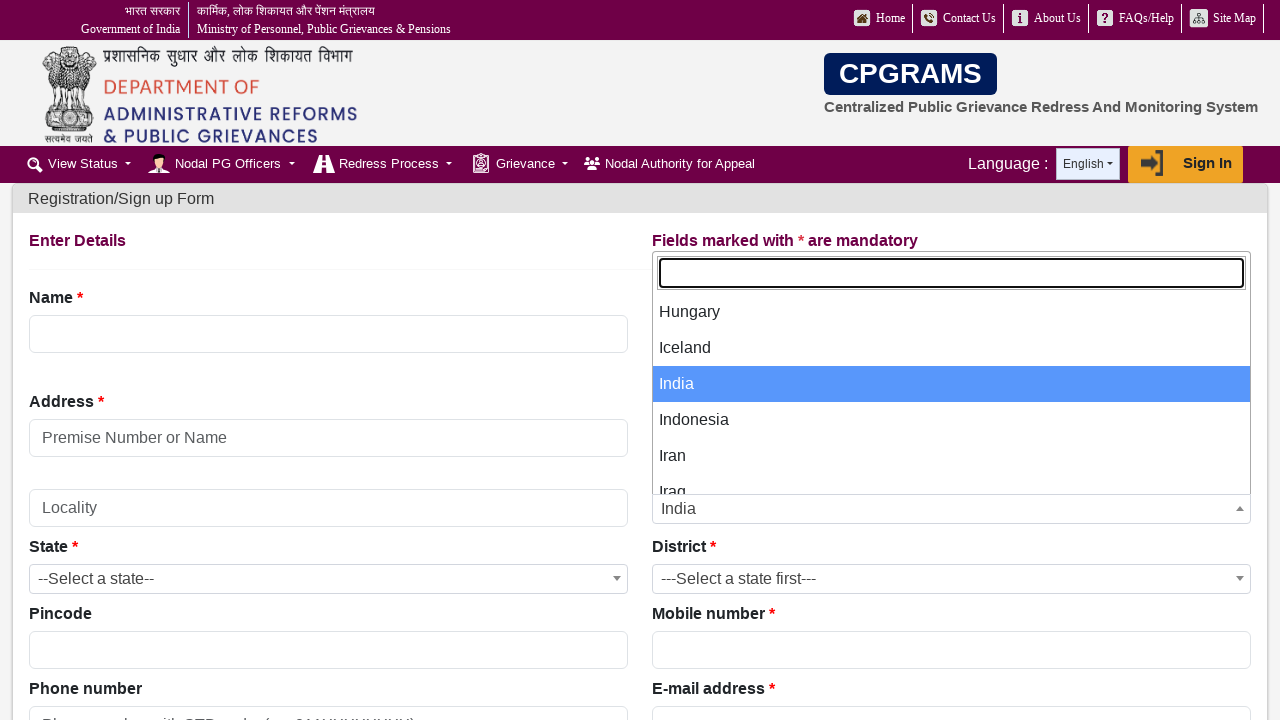

Displayed country option: Mauritius
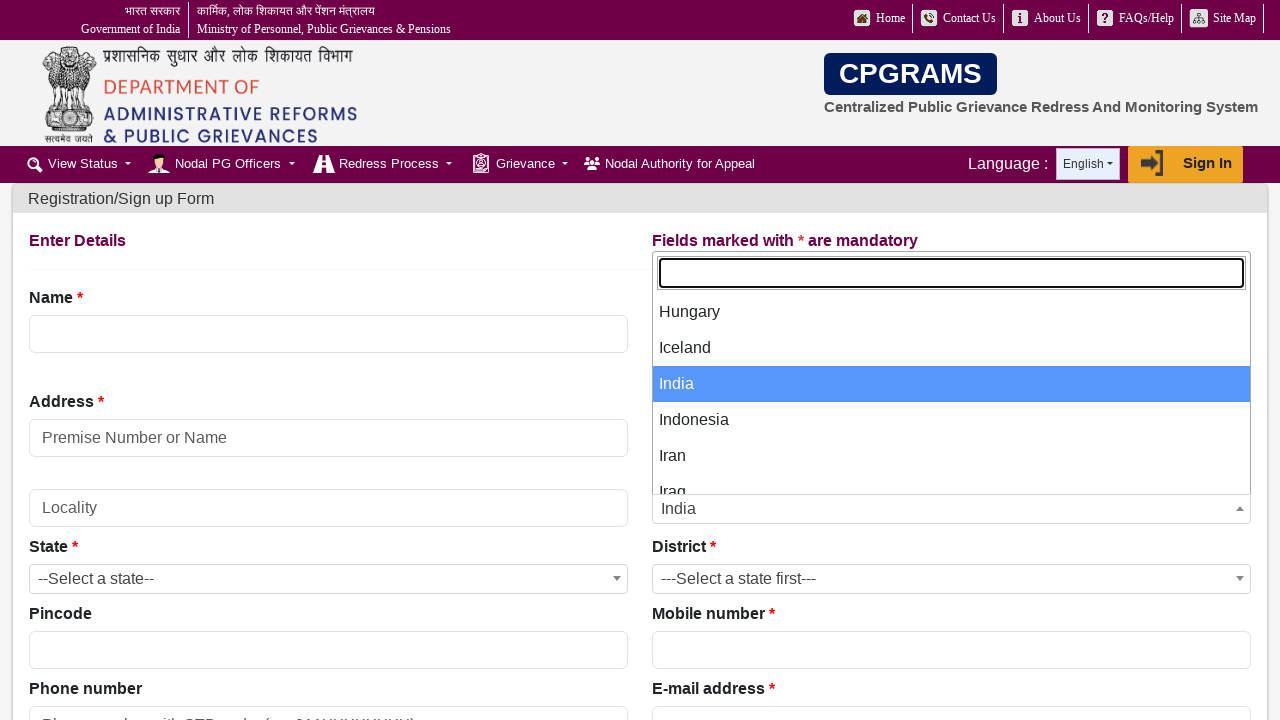

Displayed country option: Mexico
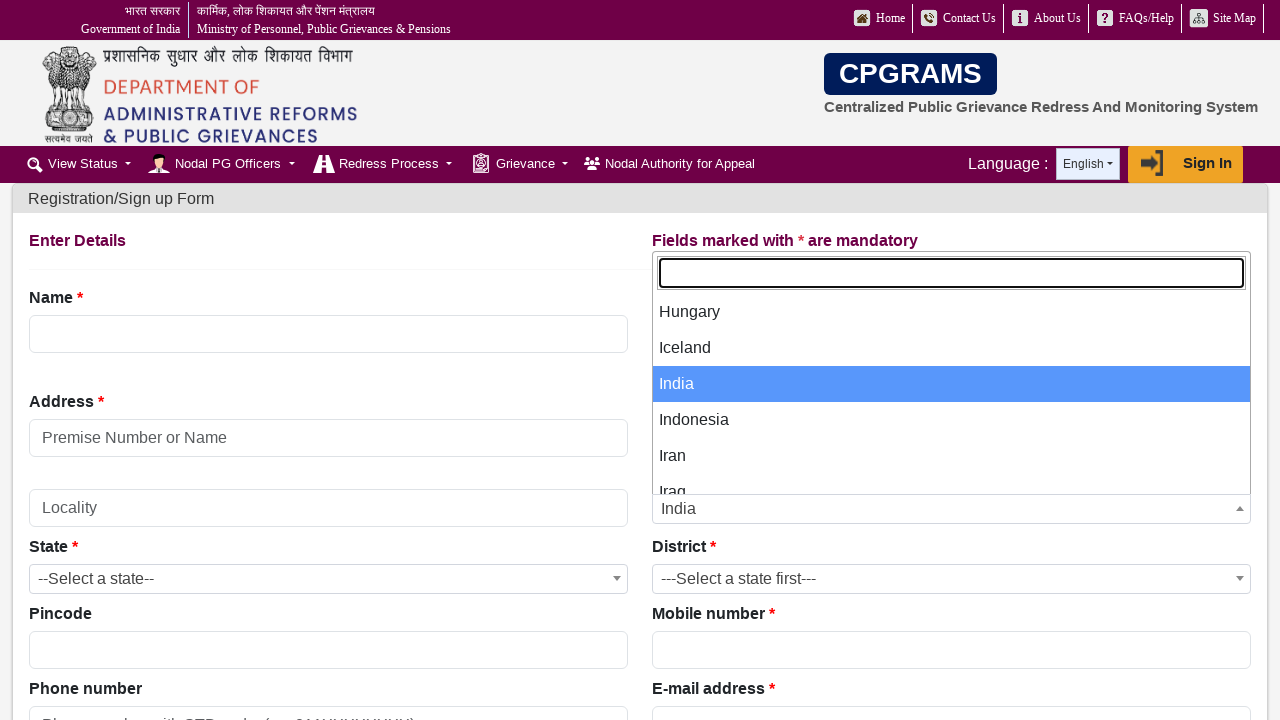

Displayed country option: Micronesia, Federated States o
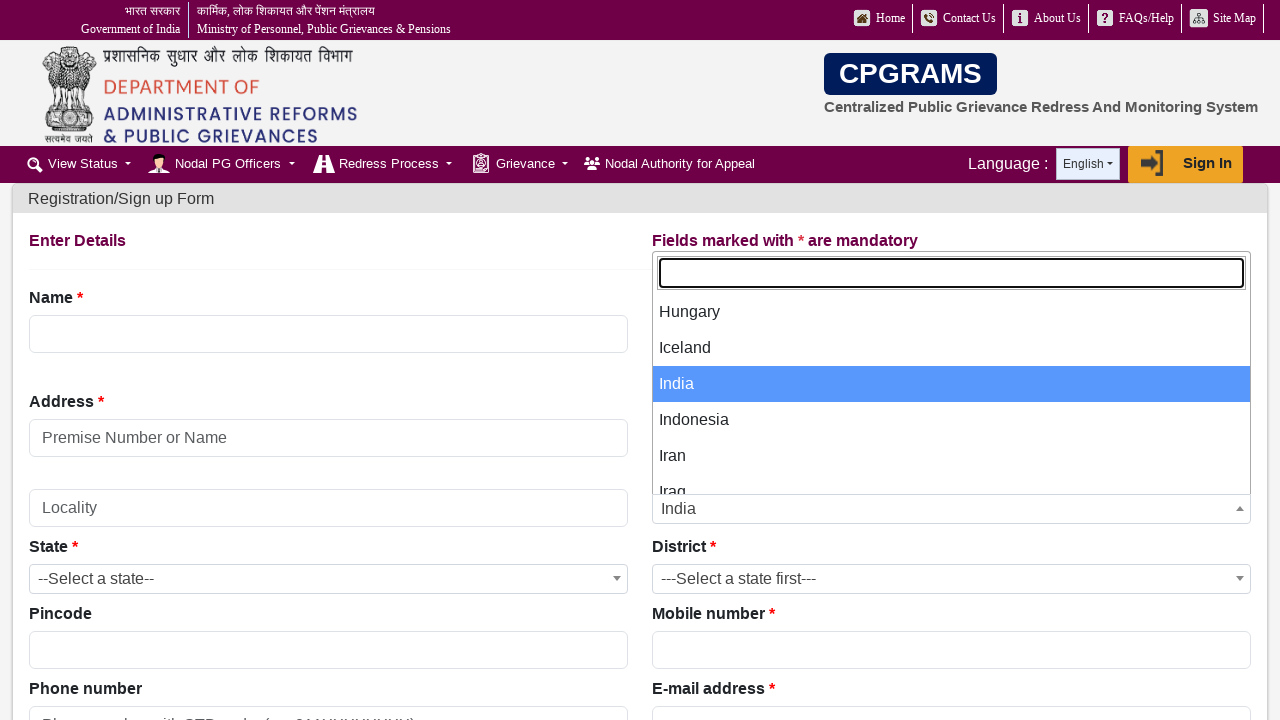

Displayed country option: Moldova
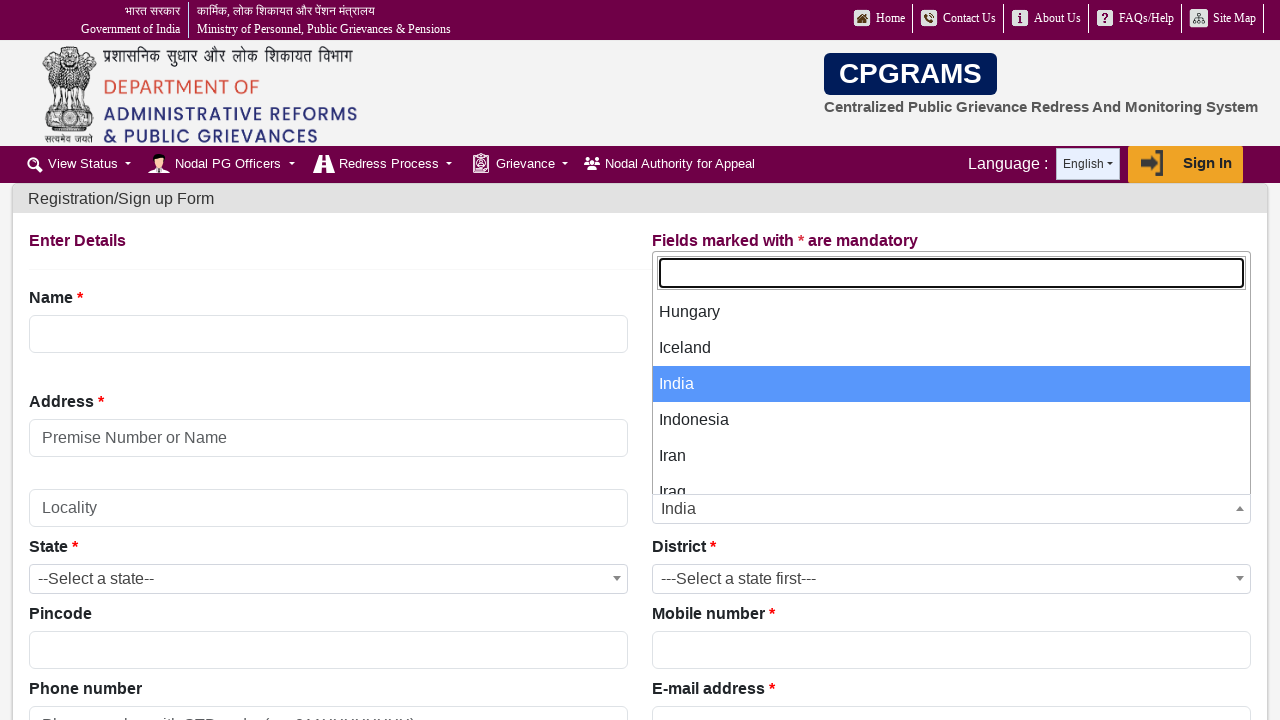

Displayed country option: Monaco
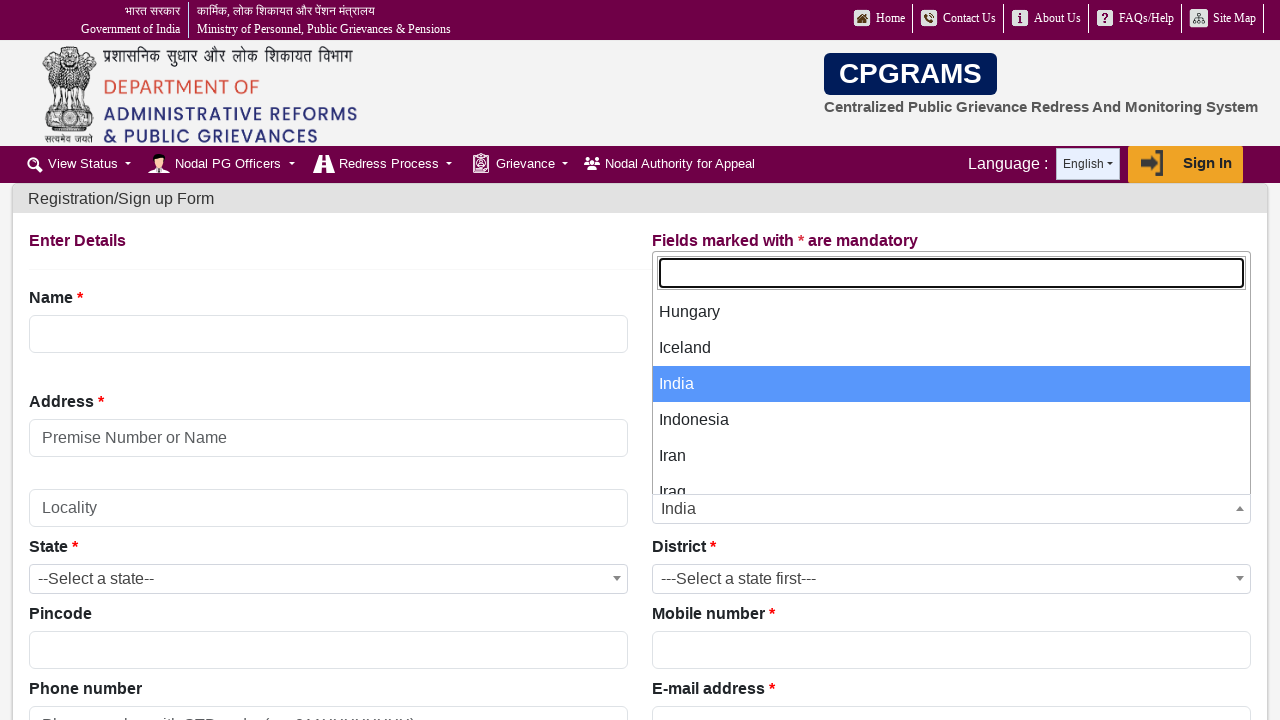

Displayed country option: Mongolia
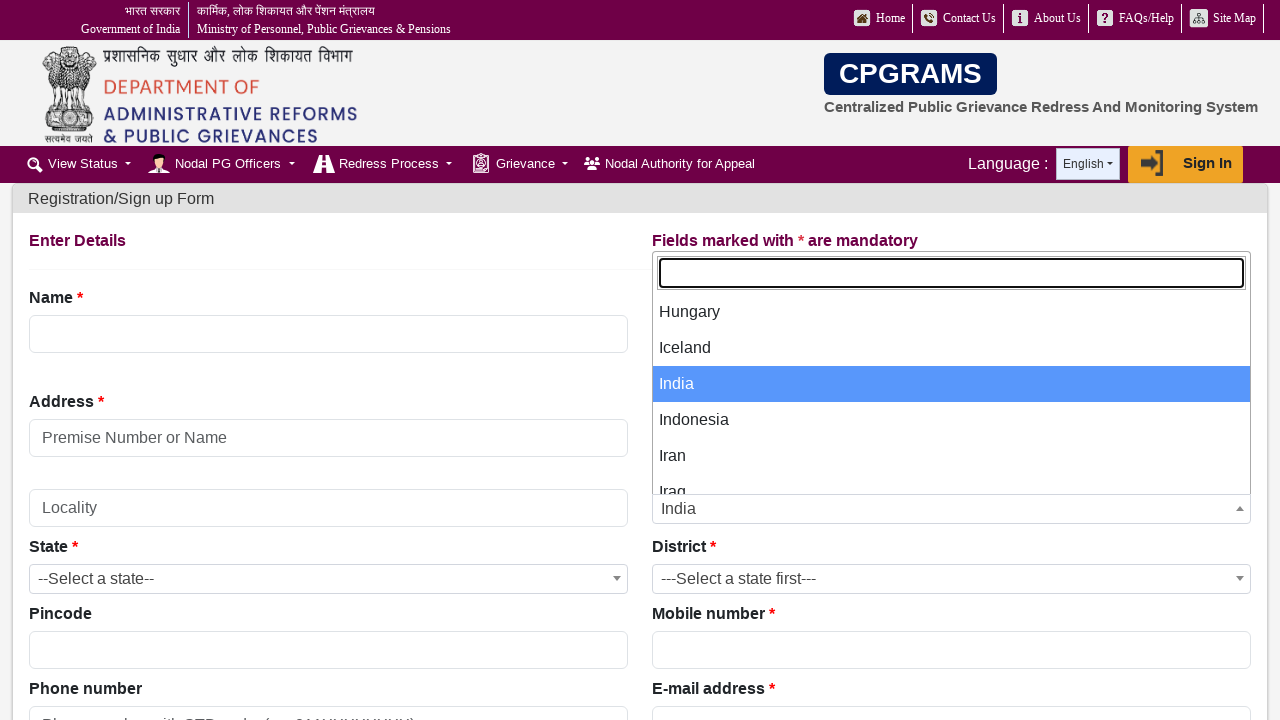

Displayed country option: Montenegro
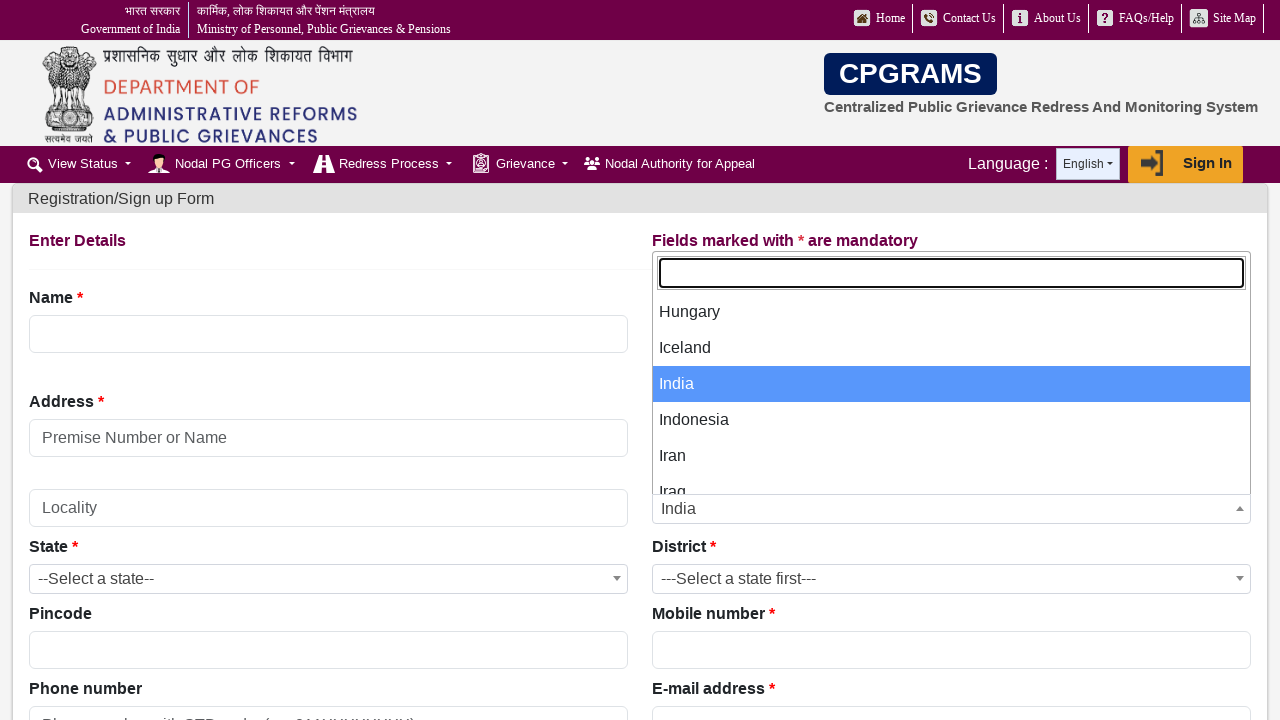

Displayed country option: Morocco
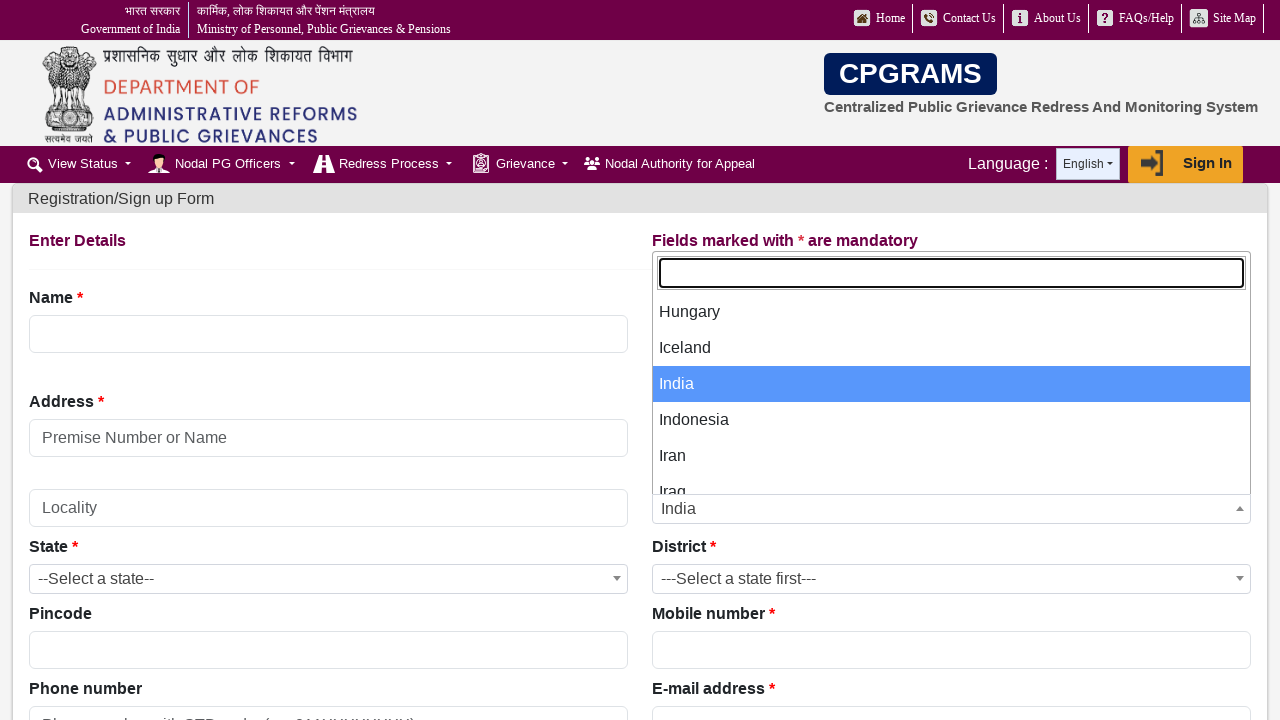

Displayed country option: Mozambique
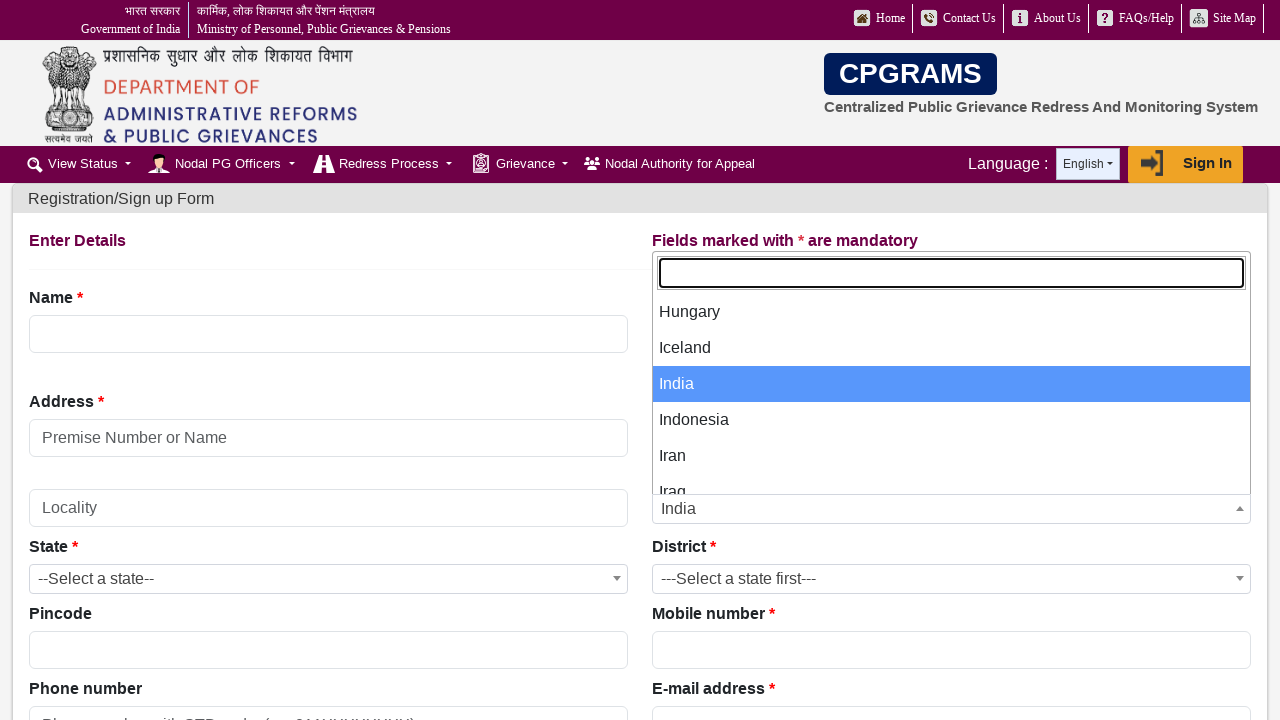

Displayed country option: Myanmar
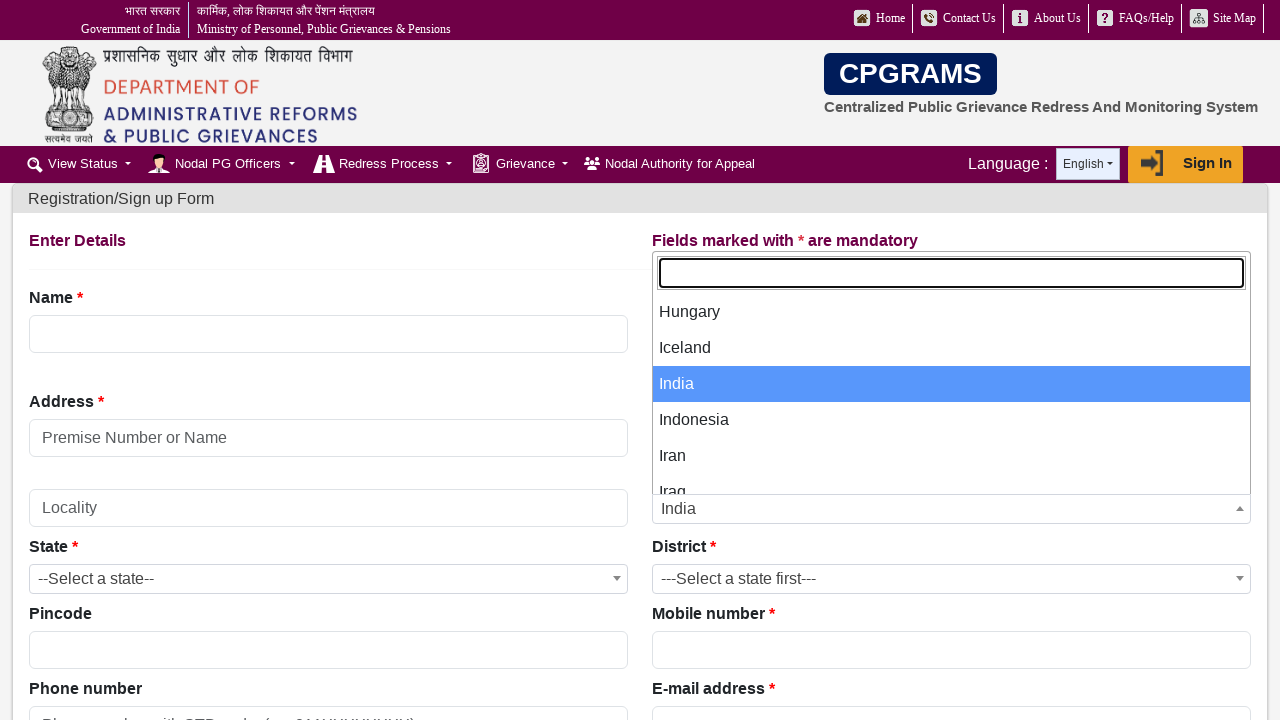

Displayed country option: Namibia
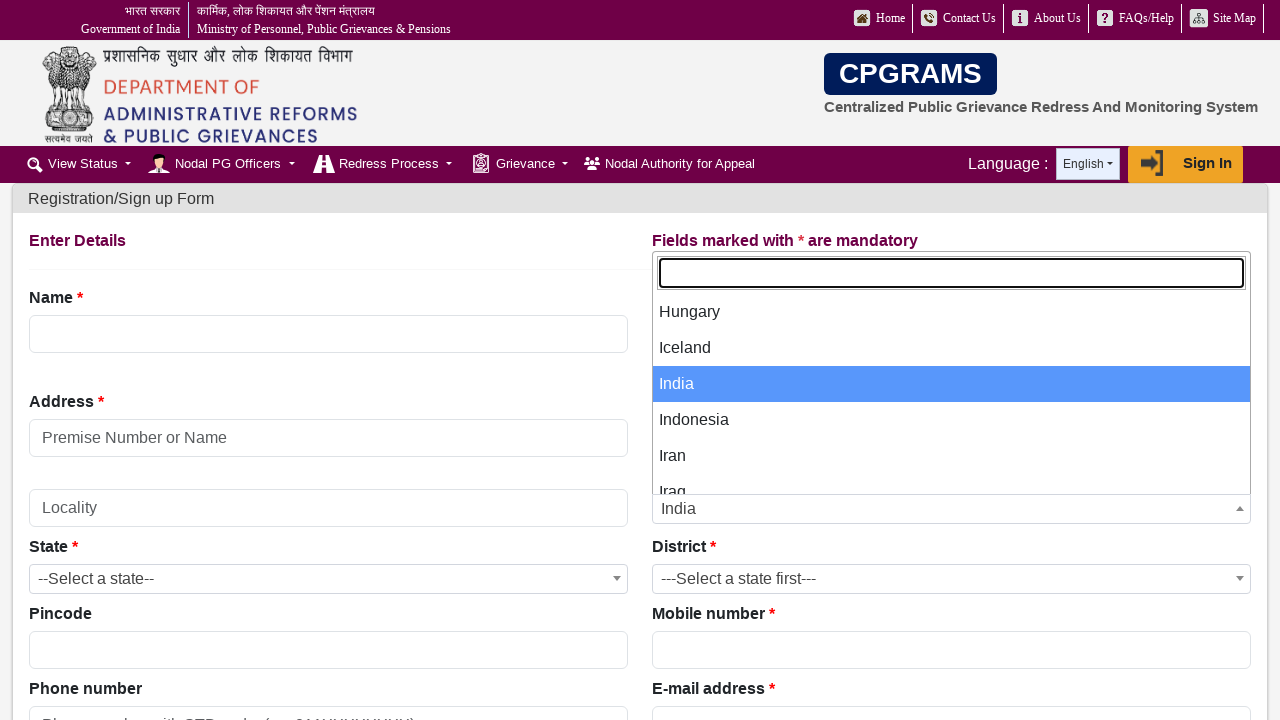

Displayed country option: Nauru
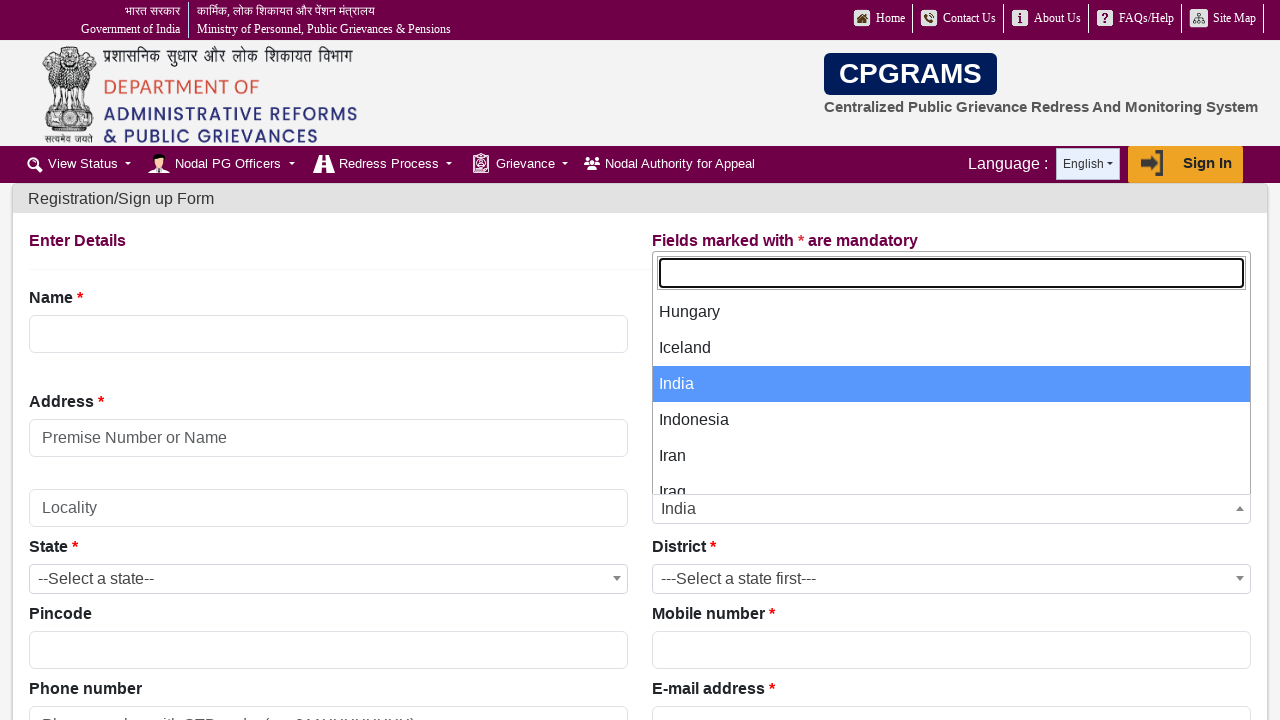

Displayed country option: Nepal
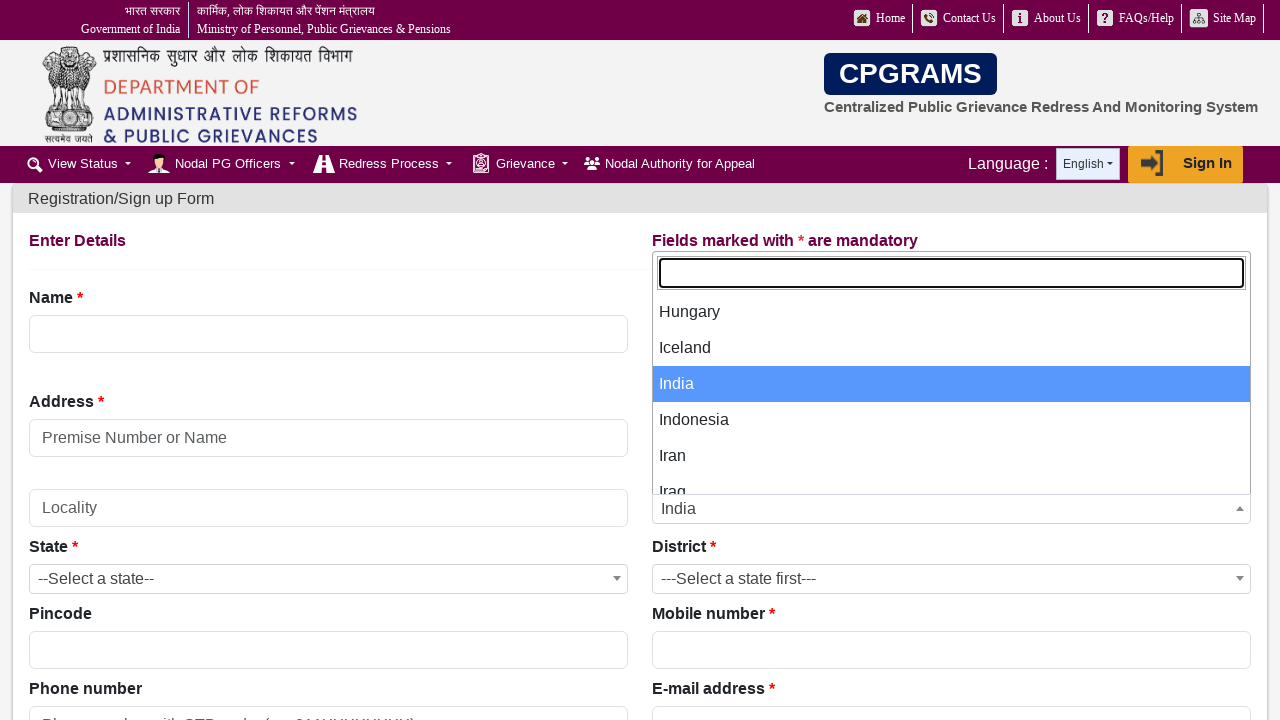

Displayed country option: Netherlands
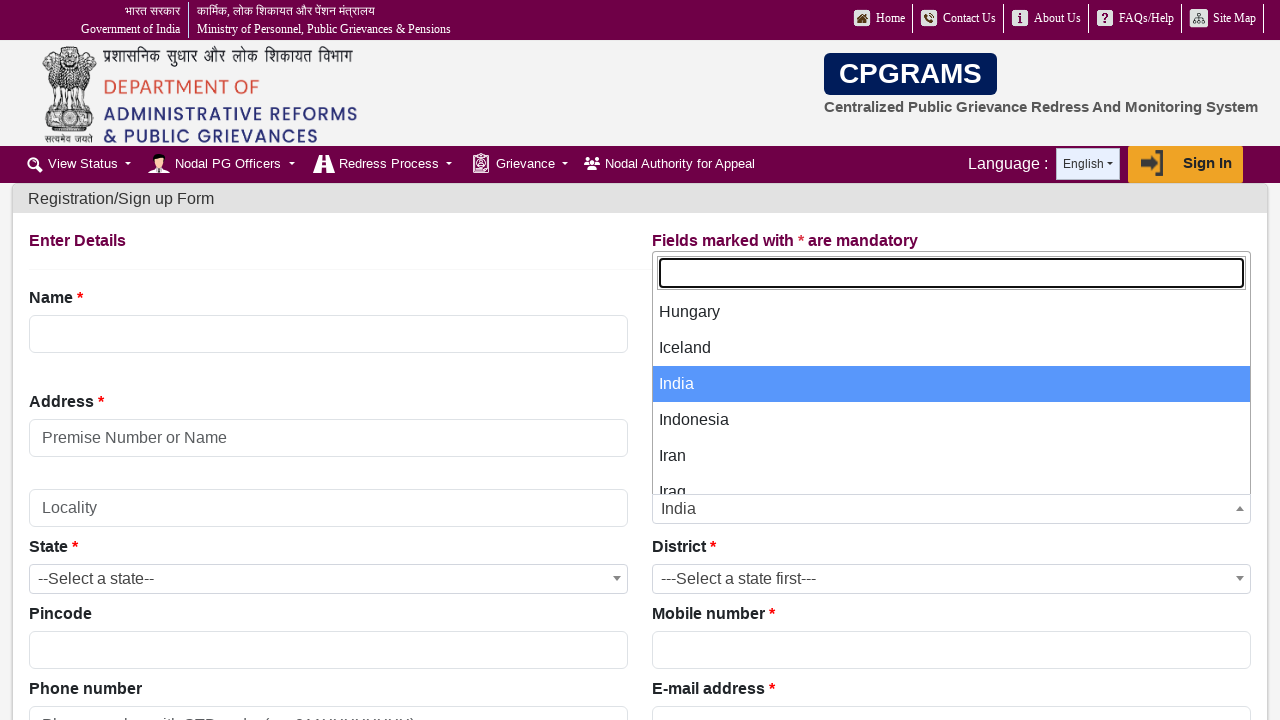

Displayed country option: New Zealand
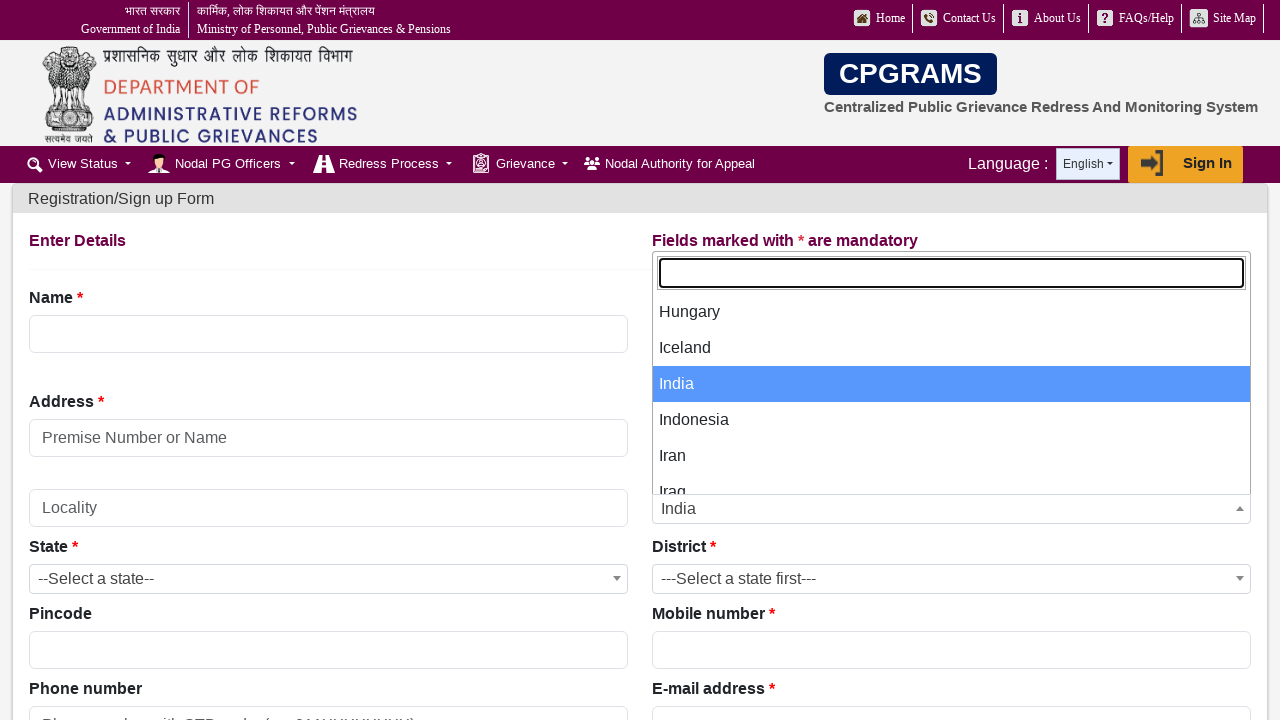

Displayed country option: Nicaragua
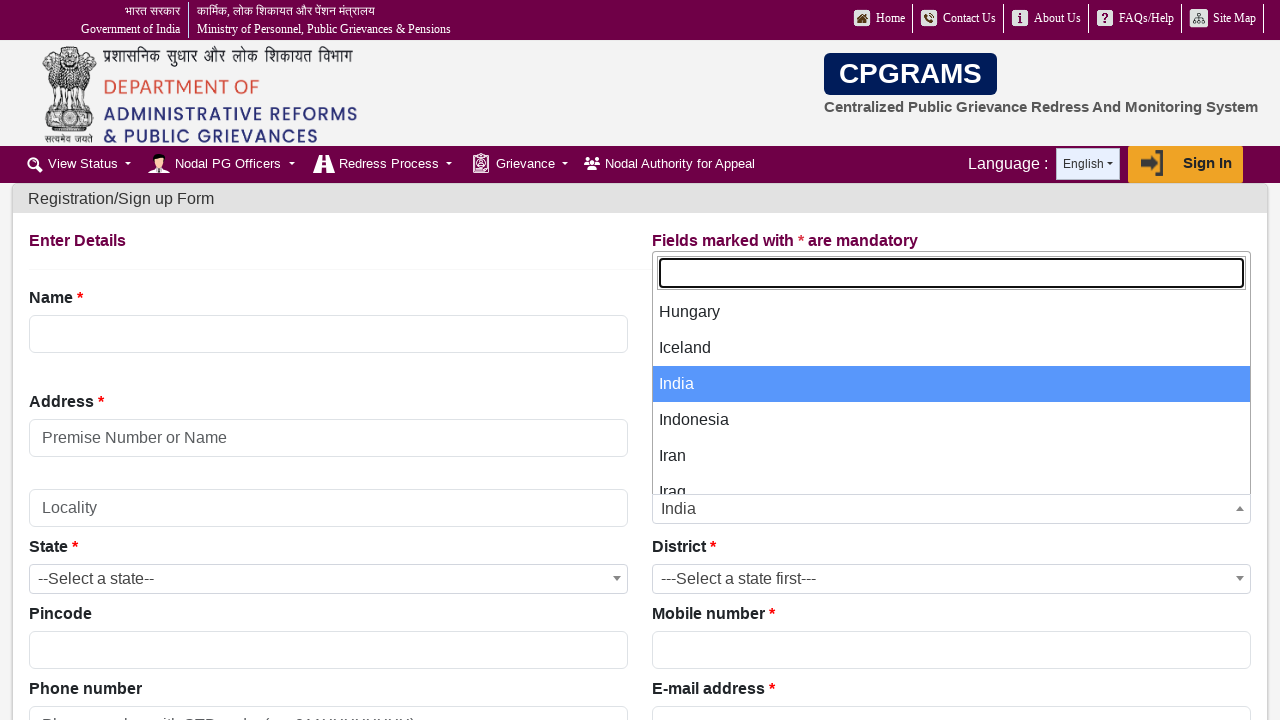

Displayed country option: Niger
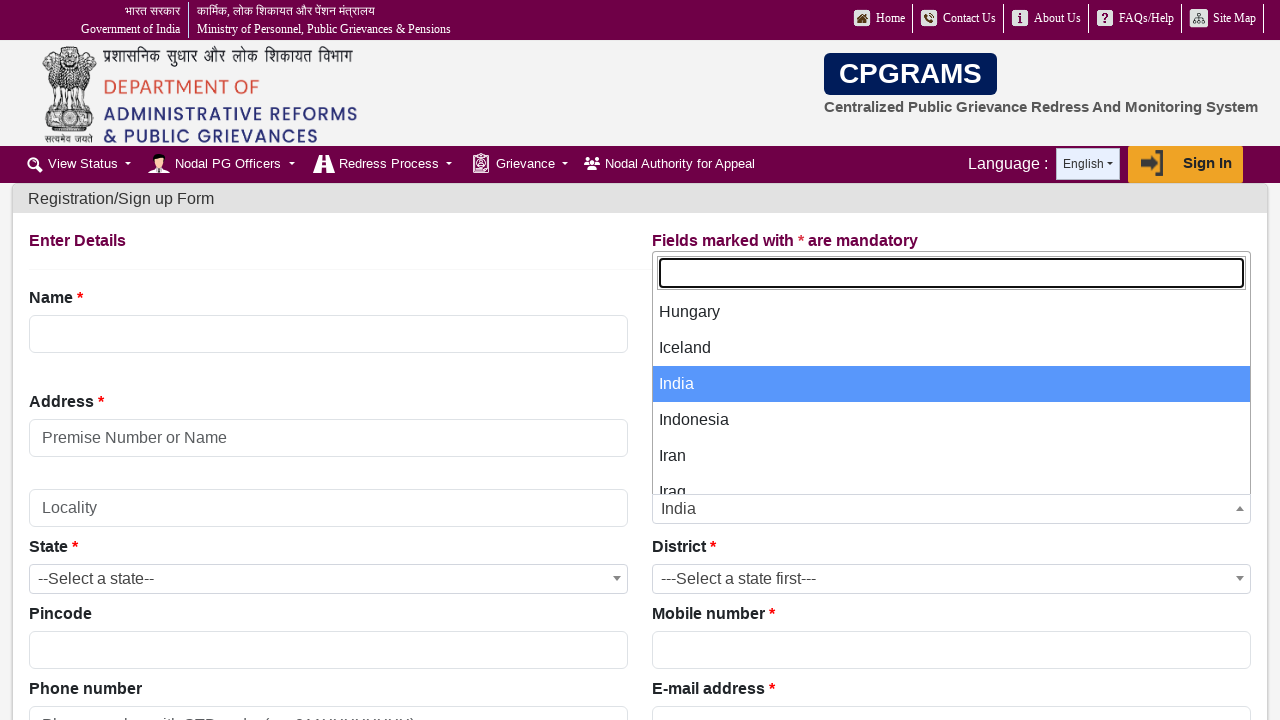

Displayed country option: Nigeria
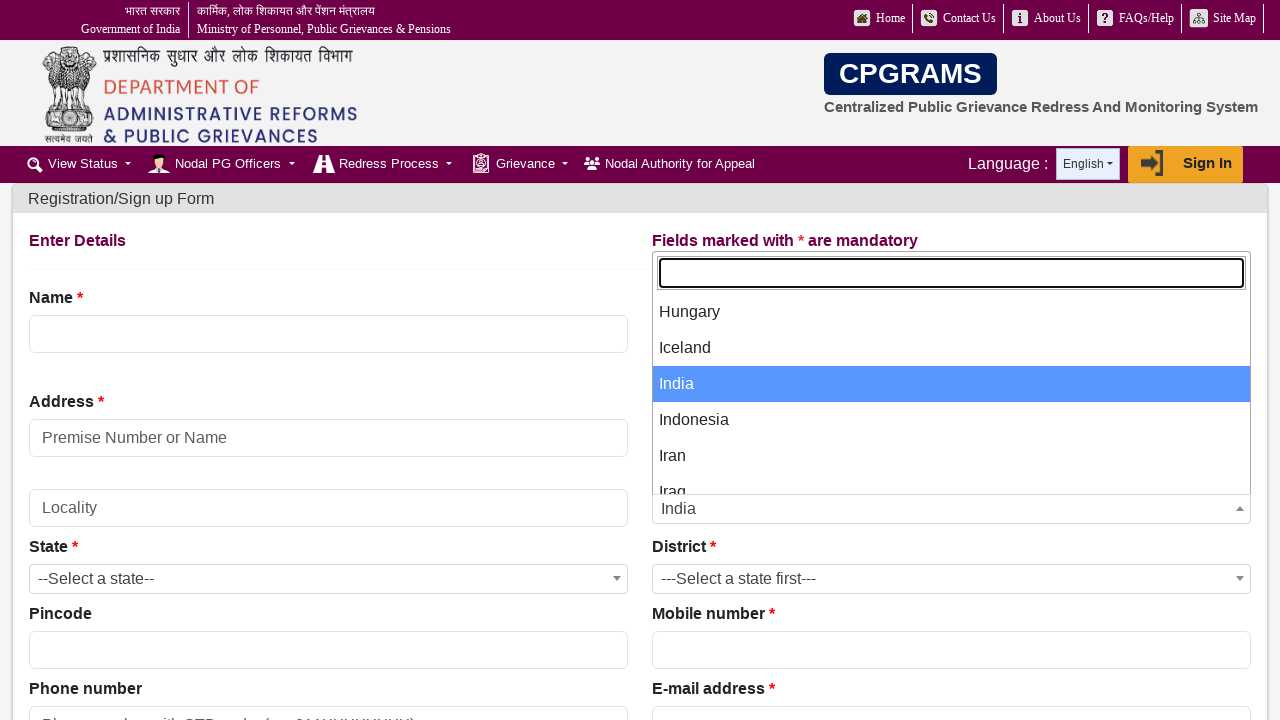

Displayed country option: Norway
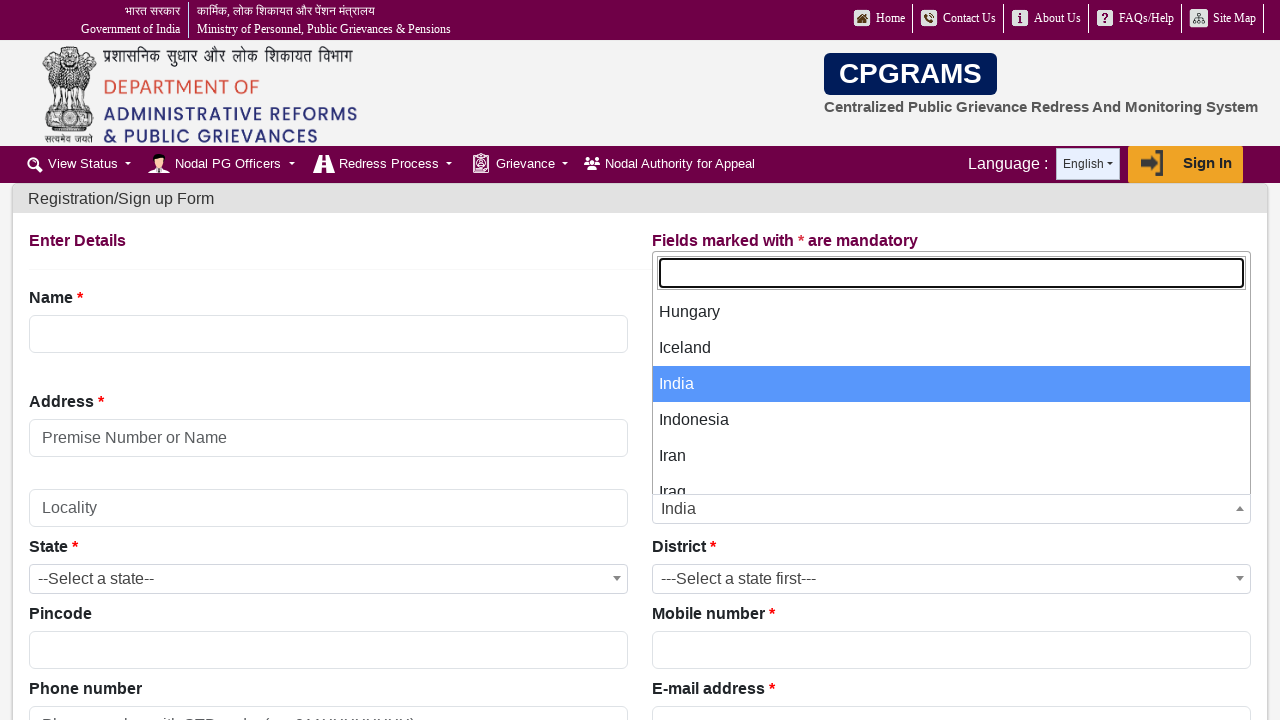

Displayed country option: Oman
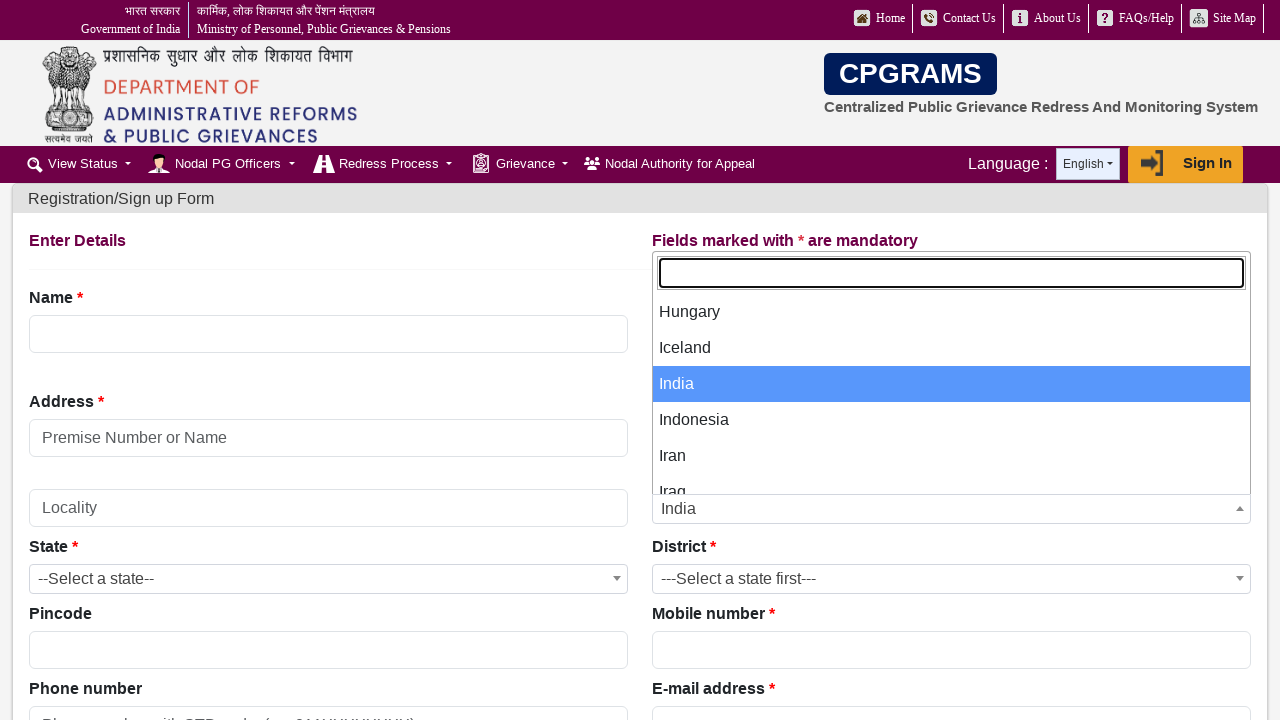

Displayed country option: Others
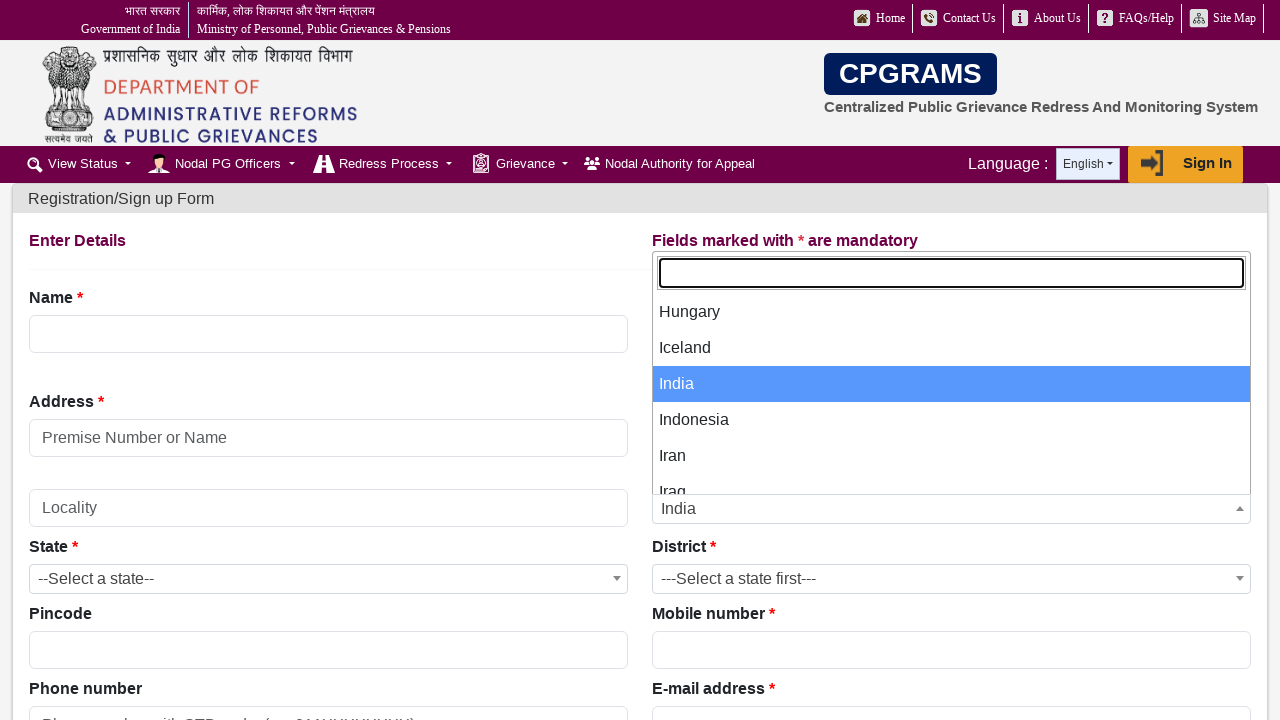

Displayed country option: Pakistan
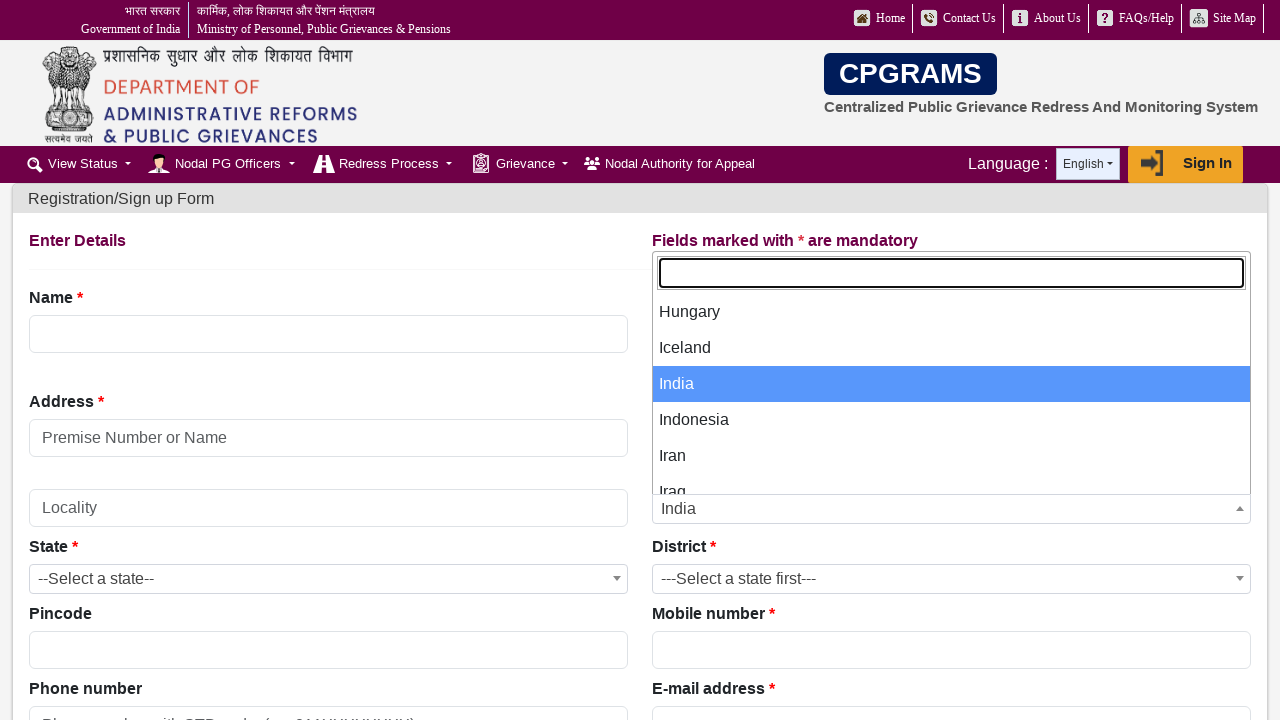

Displayed country option: Palau
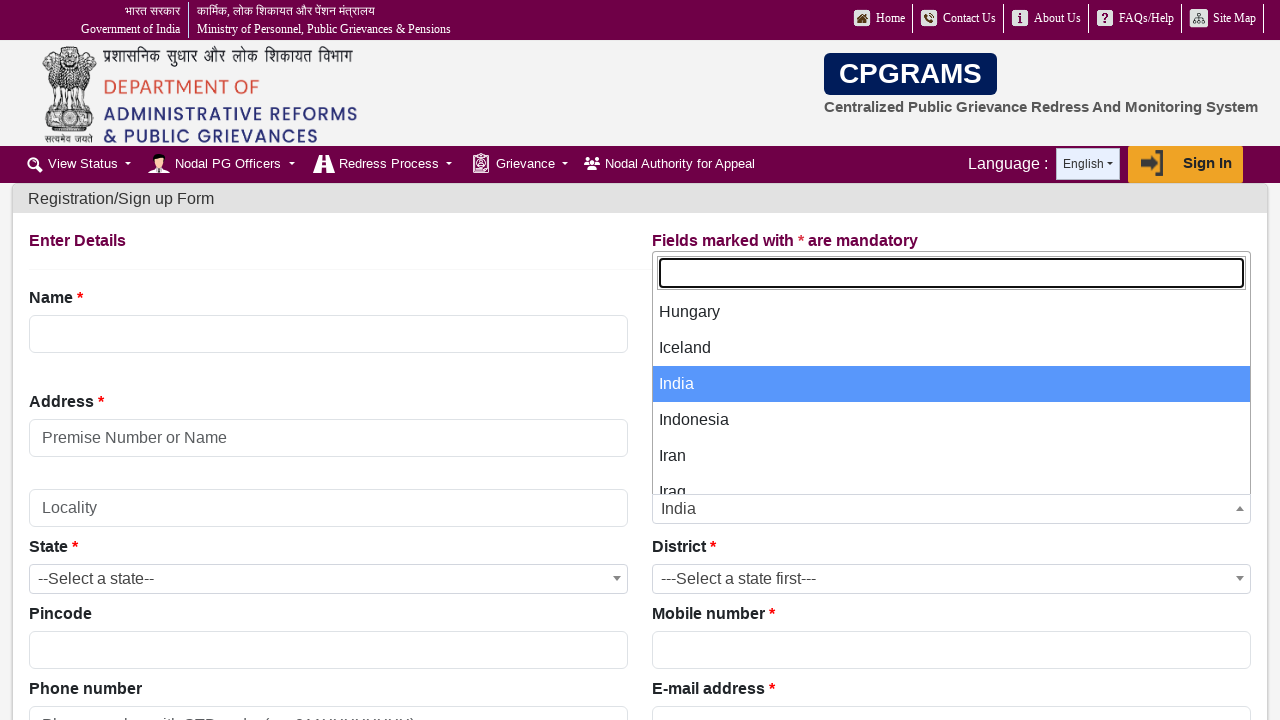

Displayed country option: Panama
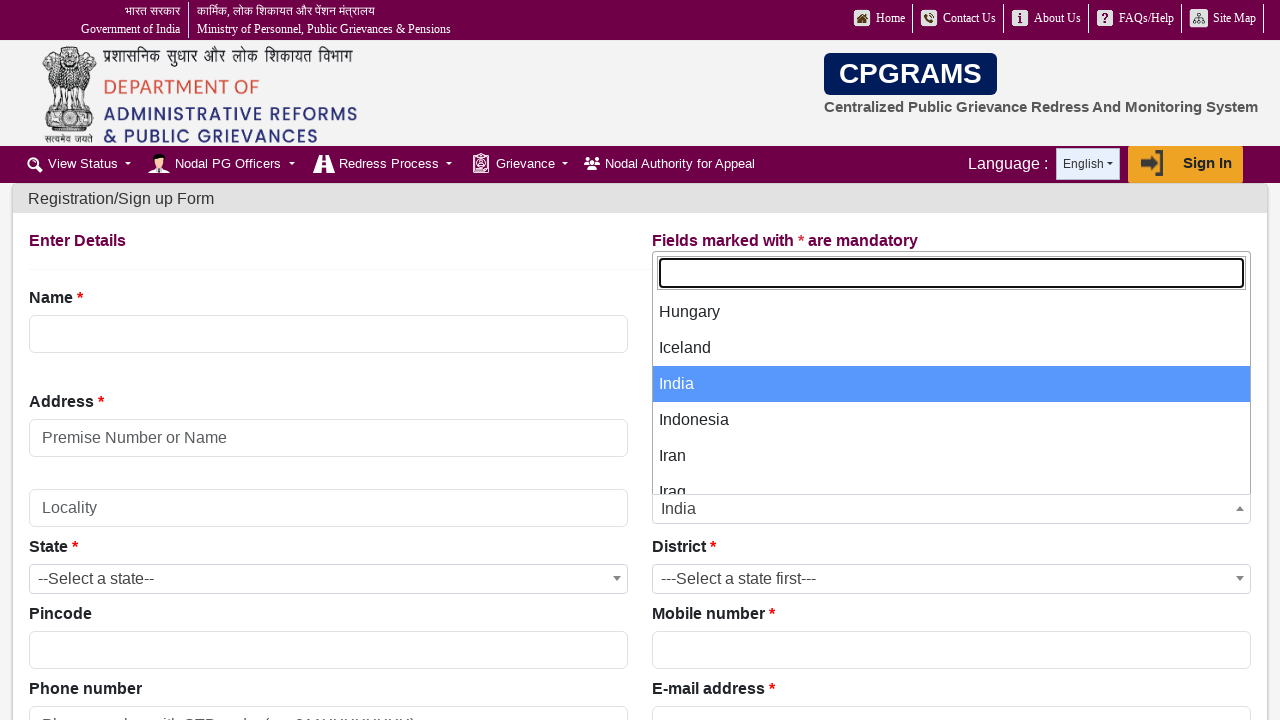

Displayed country option: Papua New Guinea
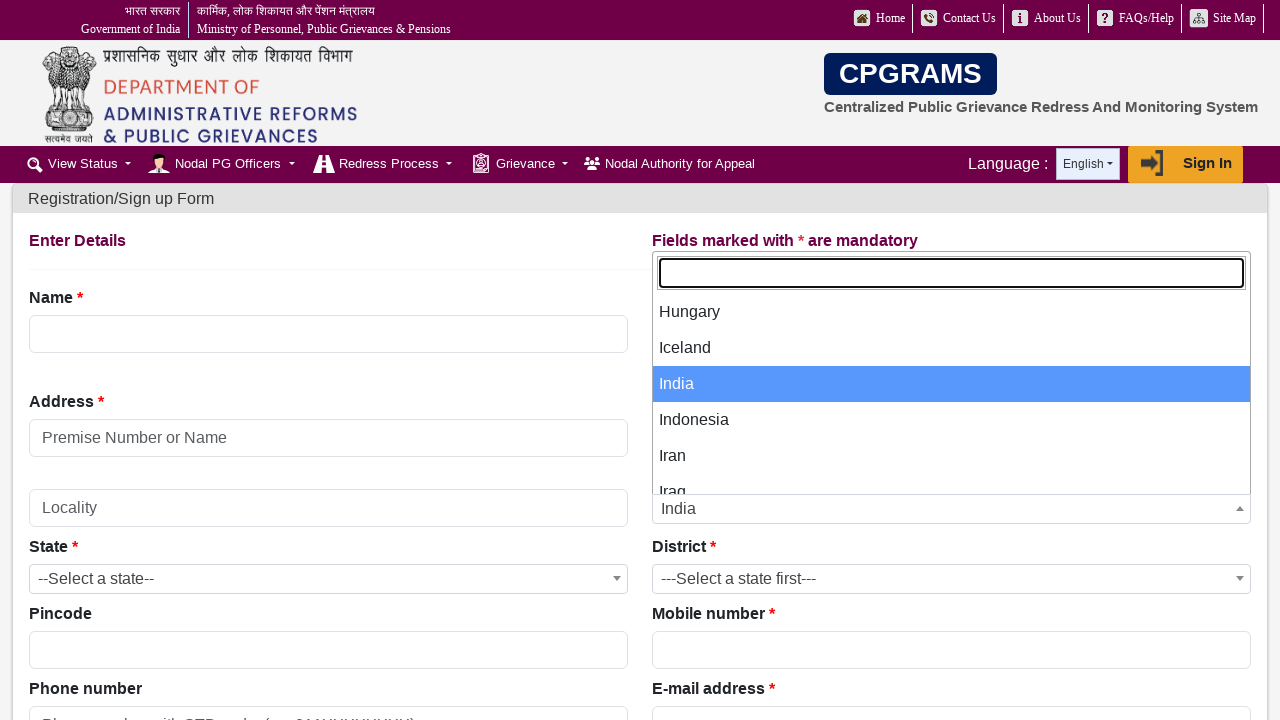

Displayed country option: Paraguay
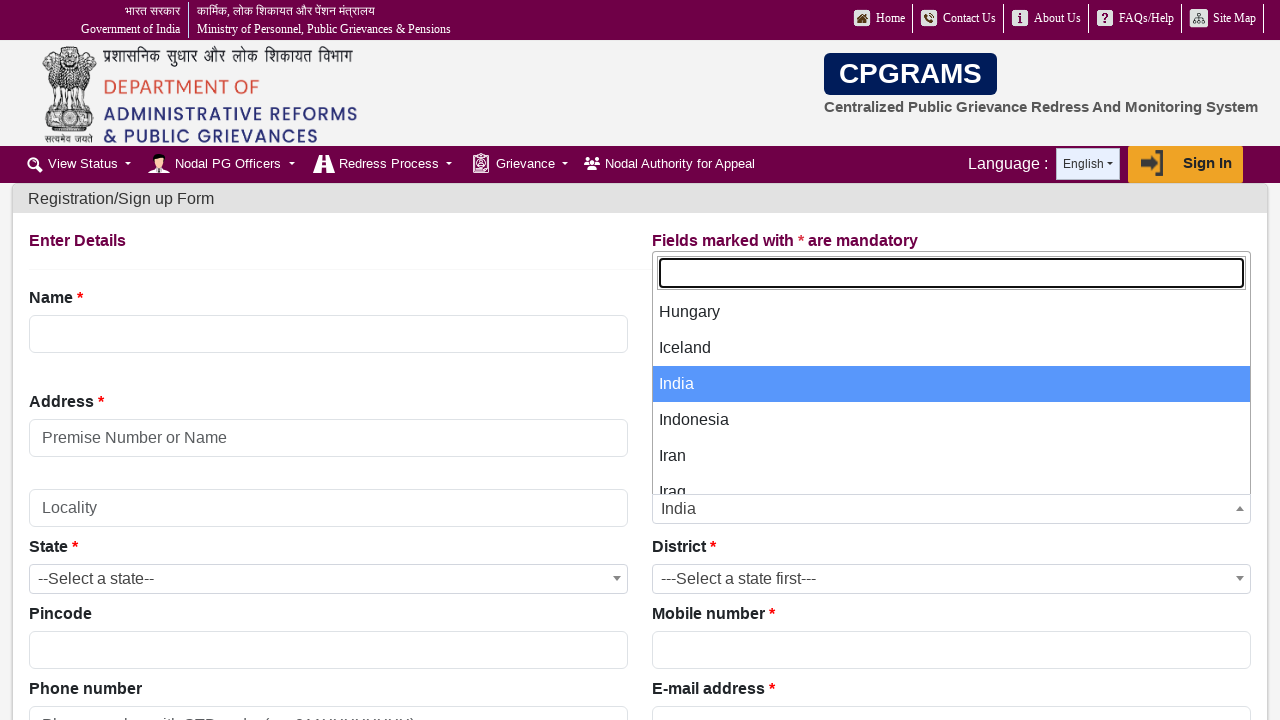

Displayed country option: Peru
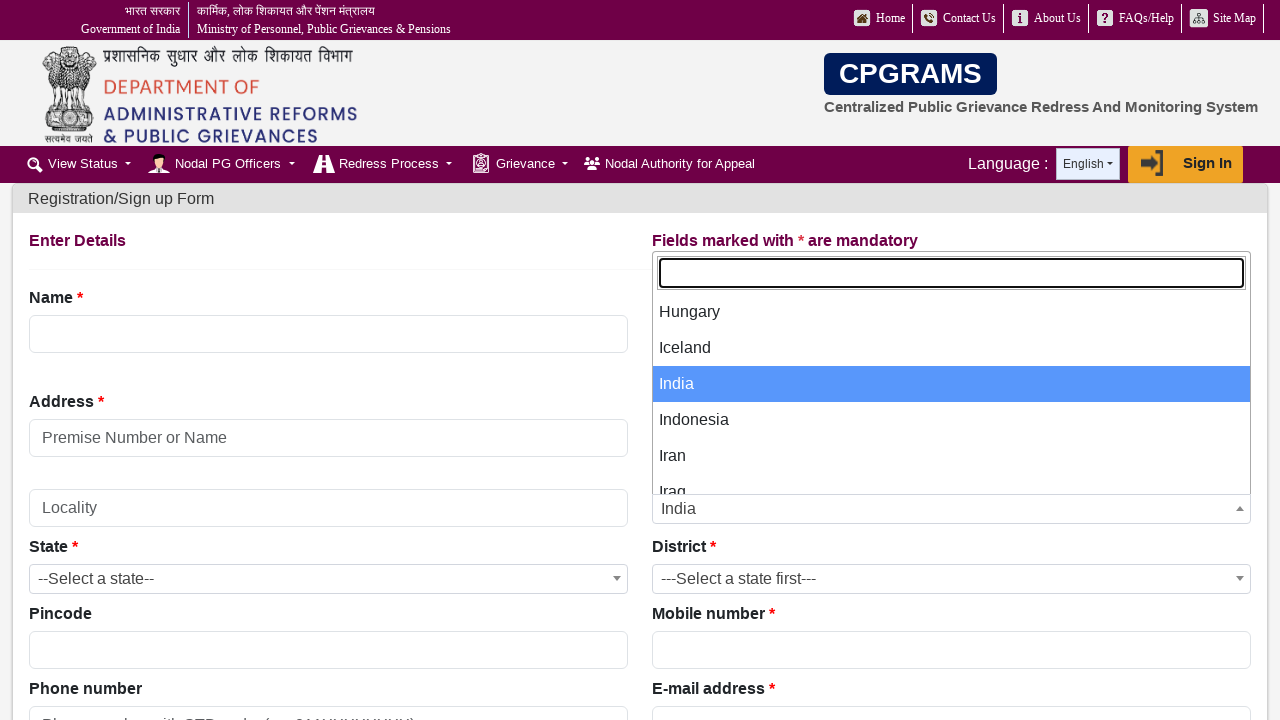

Displayed country option: Philippines
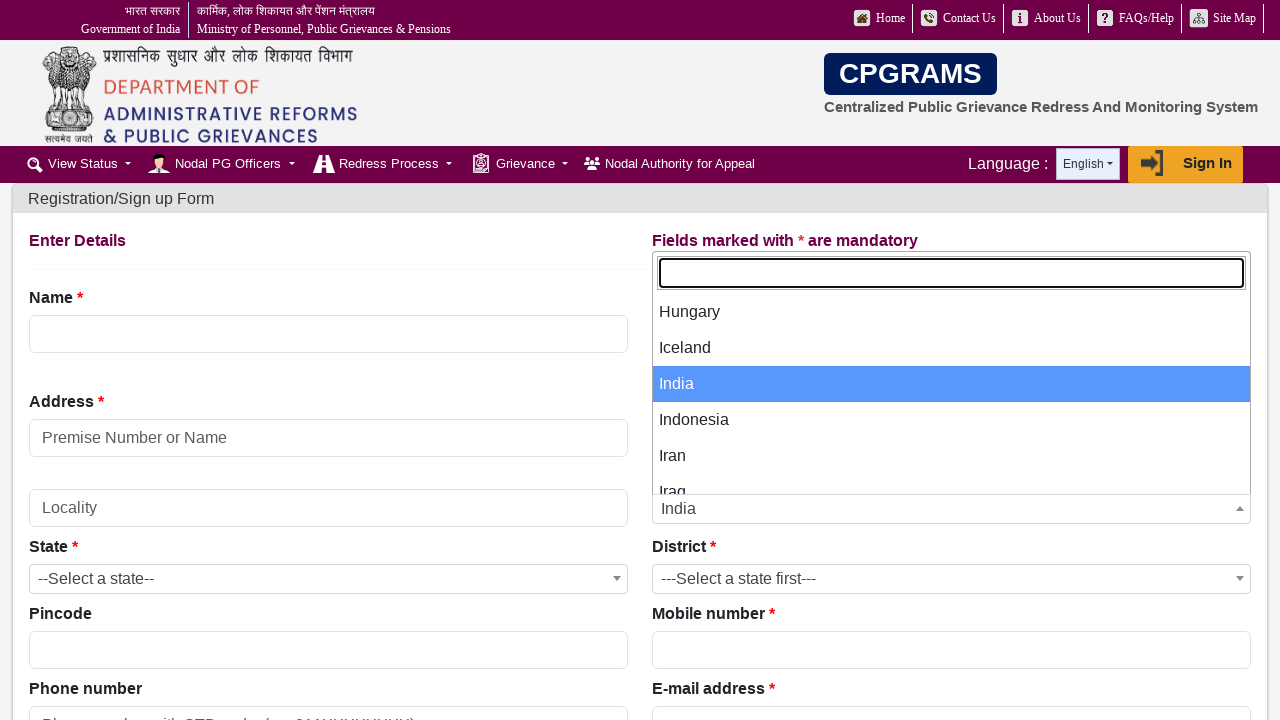

Displayed country option: Poland
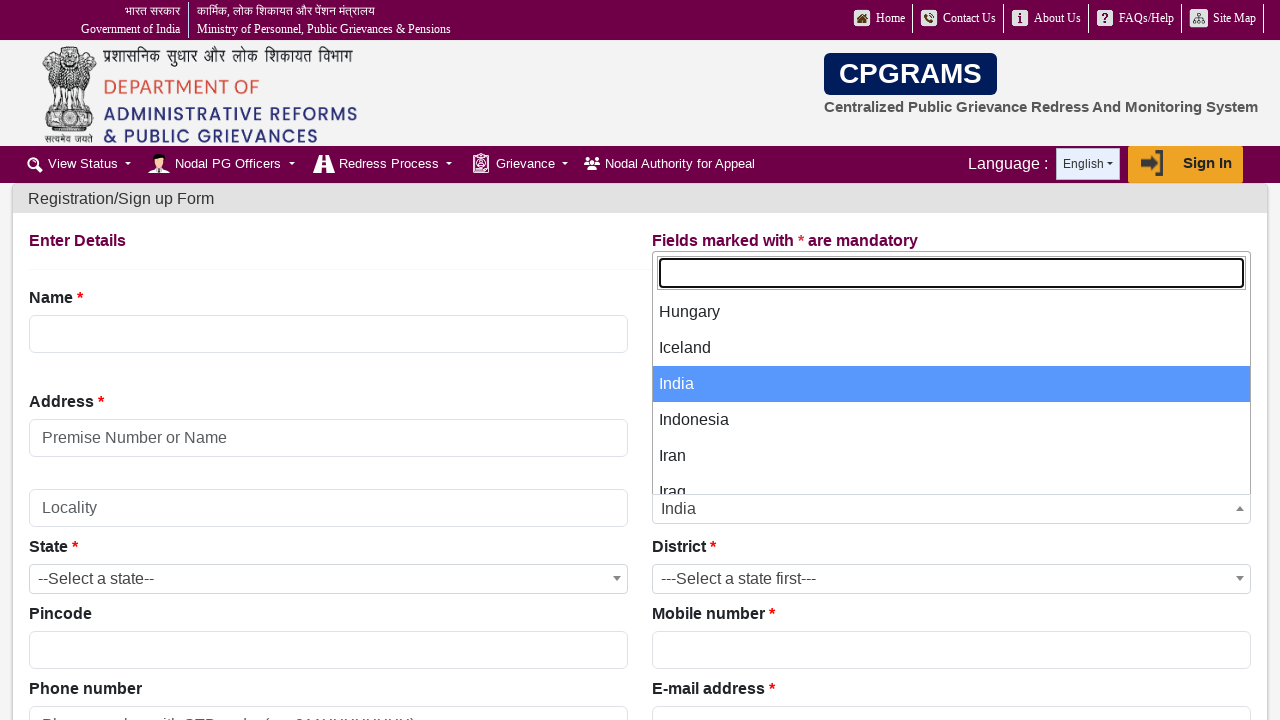

Displayed country option: Portugal
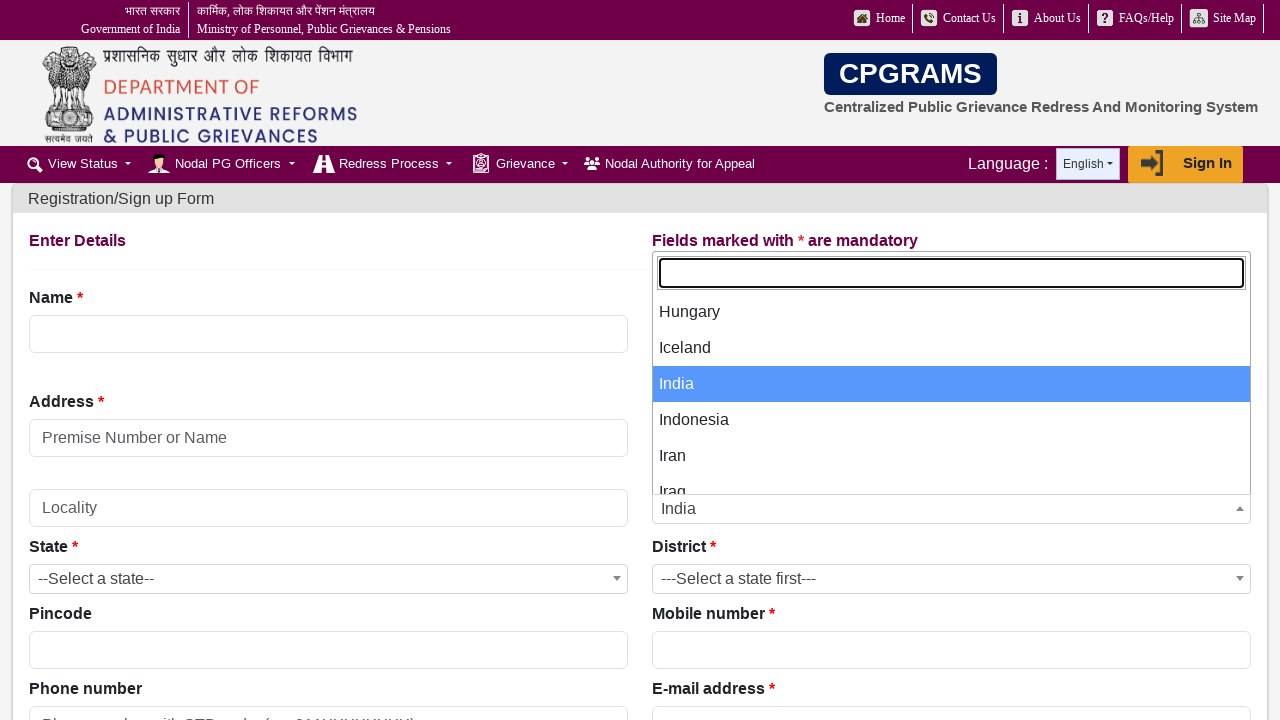

Displayed country option: Qatar
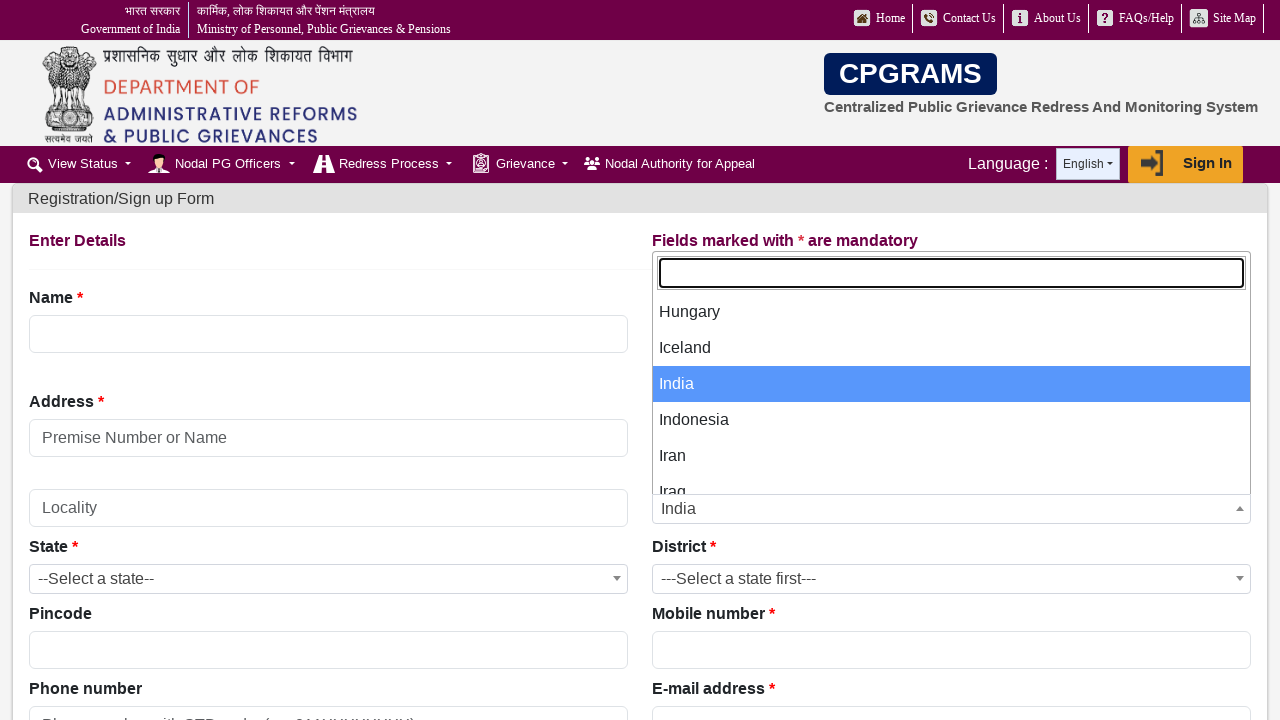

Displayed country option: Republic of Korea
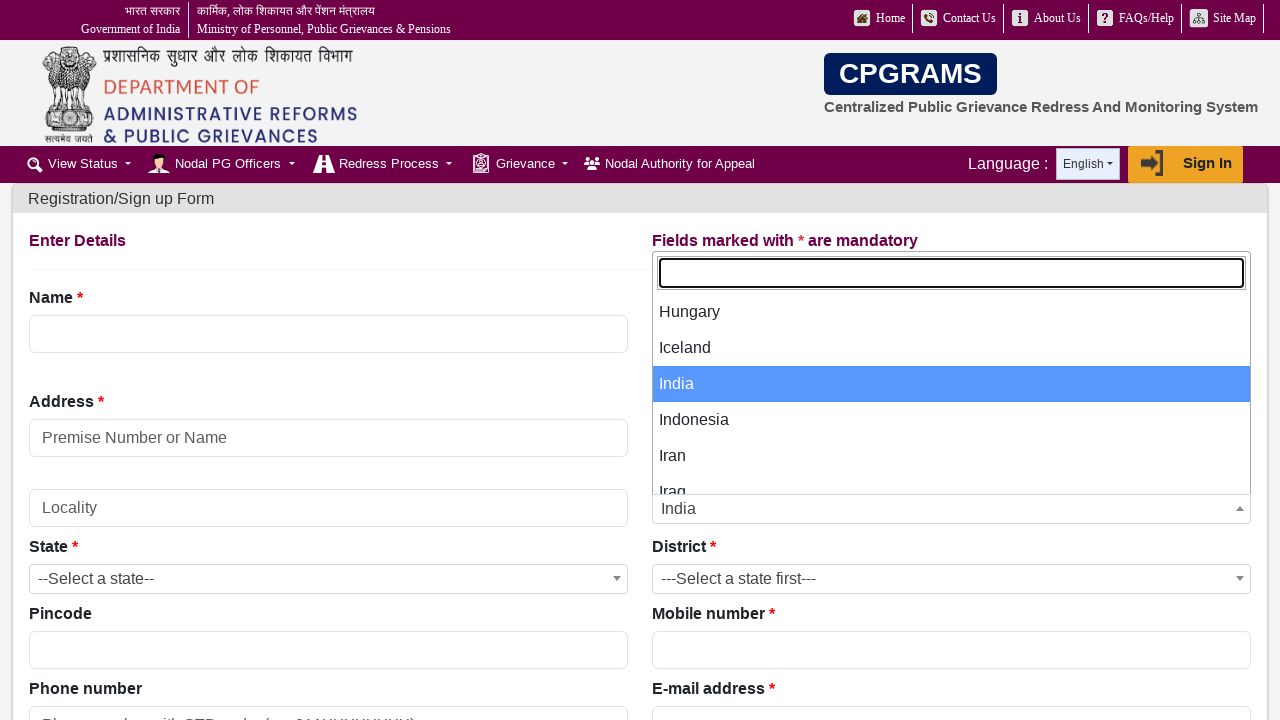

Displayed country option: Romania
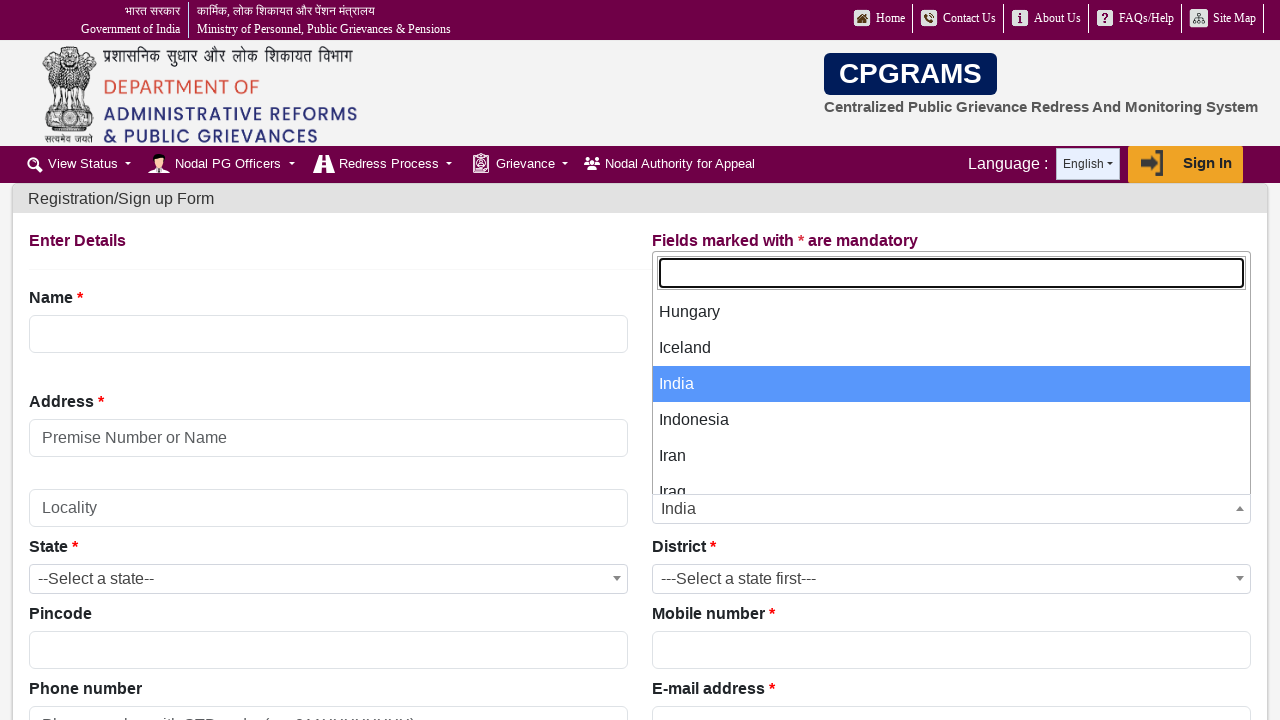

Displayed country option: Russia
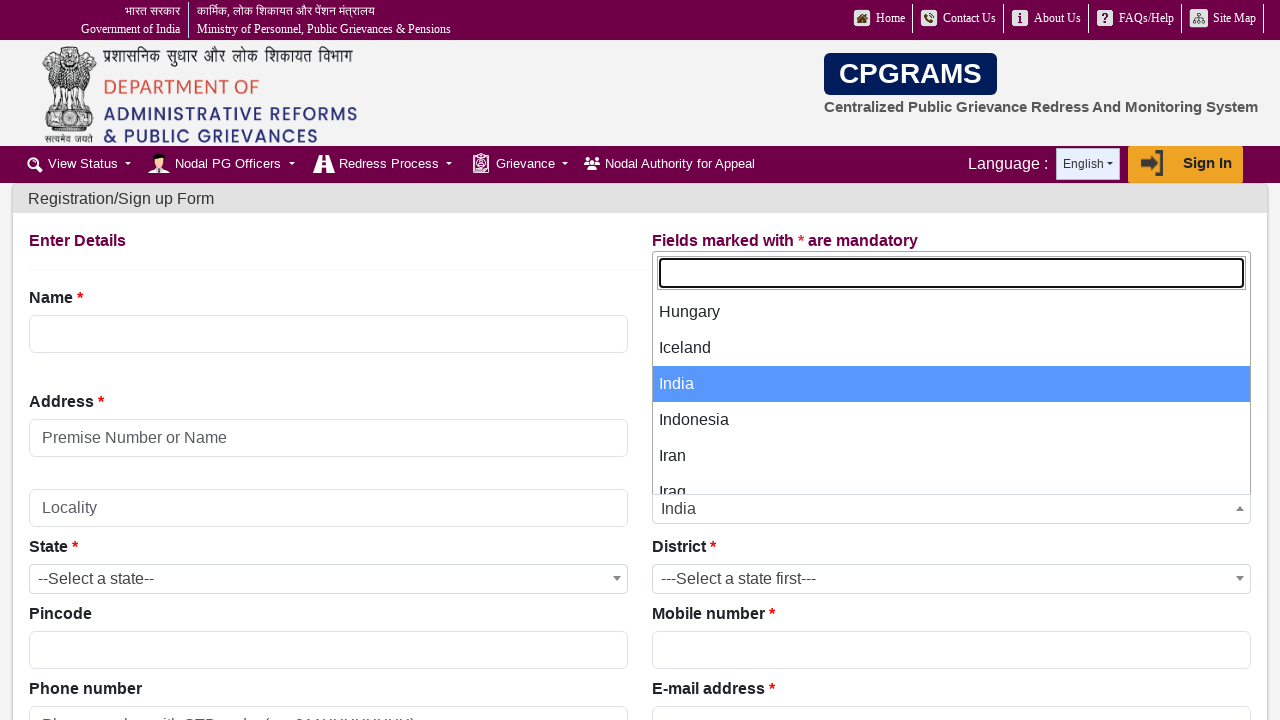

Displayed country option: Rwanda
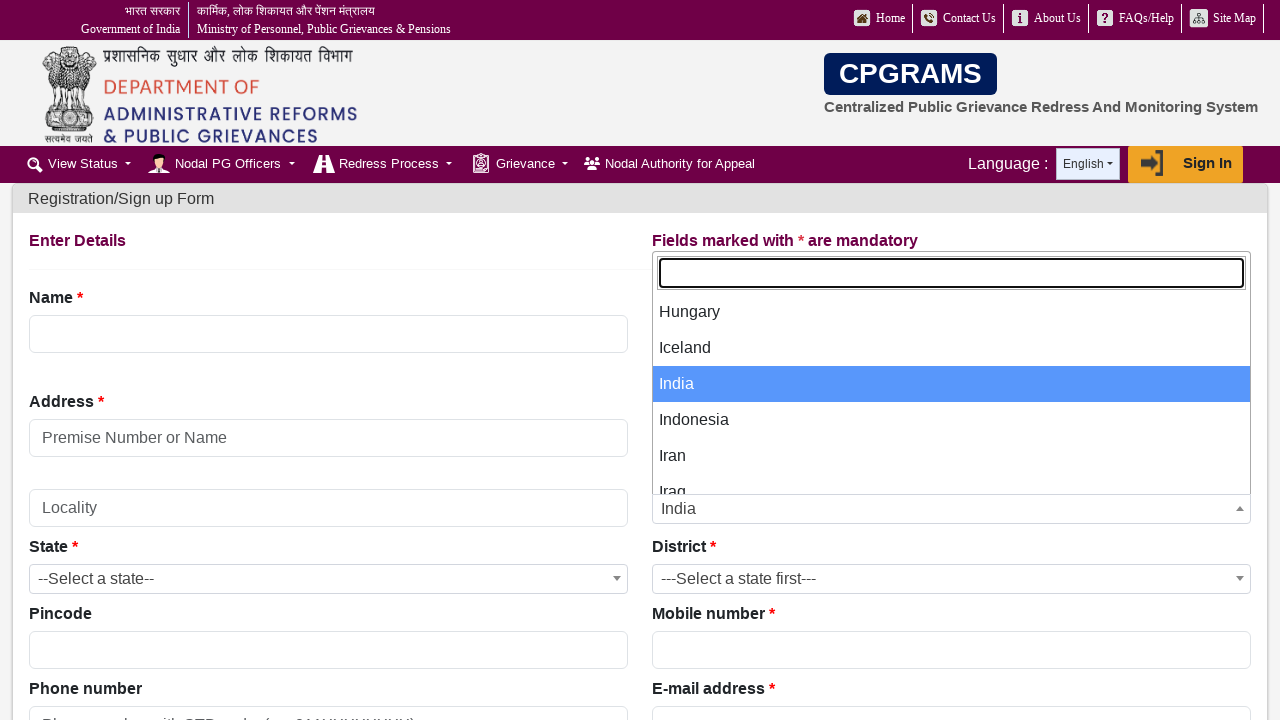

Displayed country option: Saint Kitts and Nevis
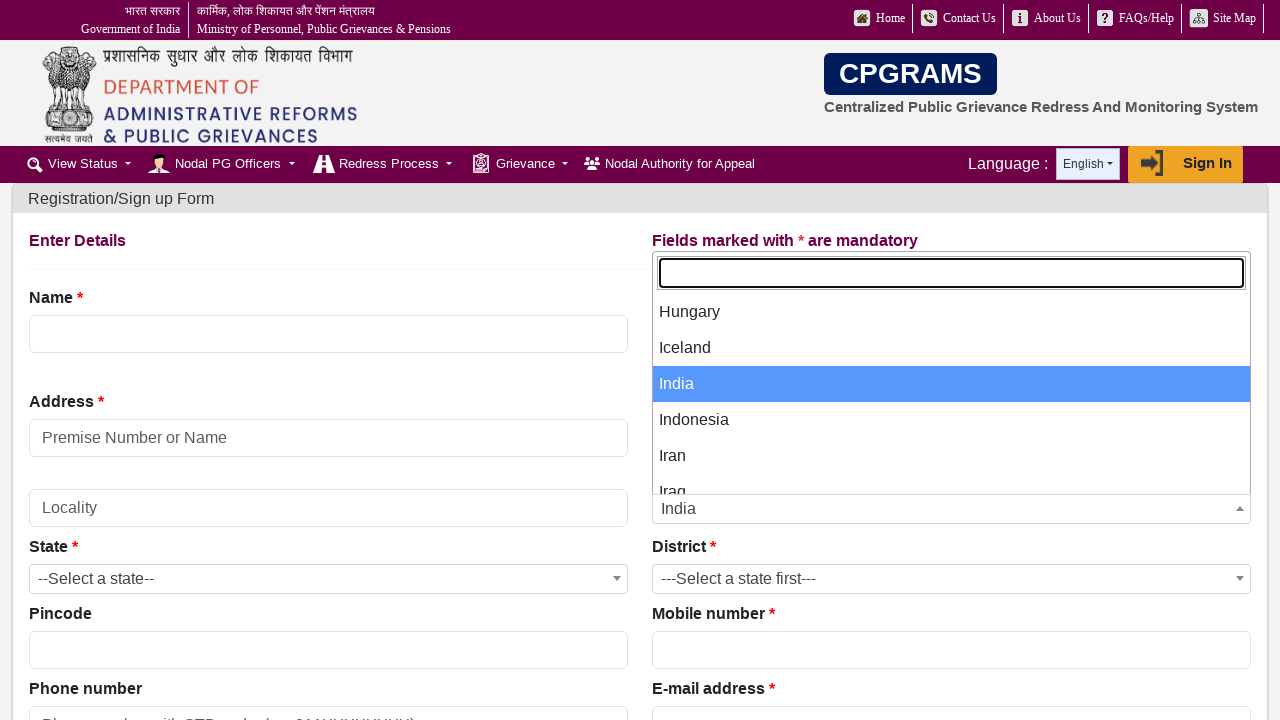

Displayed country option: Saint Lucia
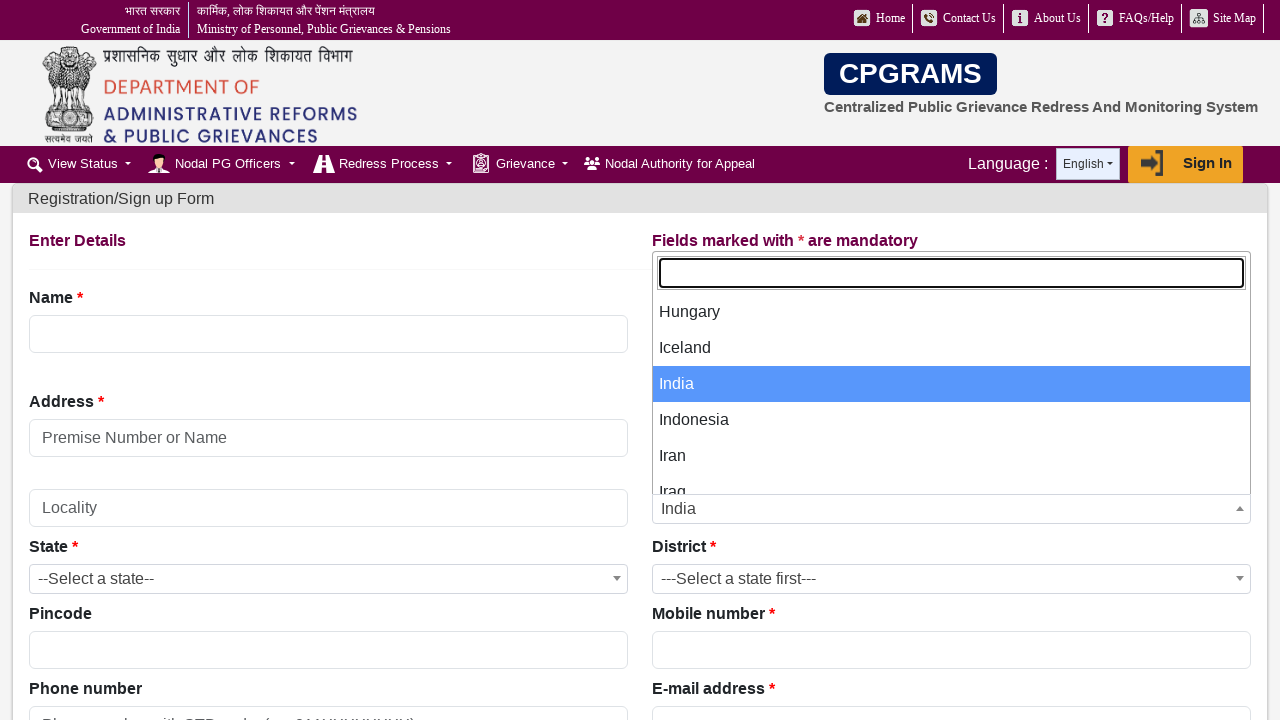

Displayed country option: Saint Vincent and the Grenadin
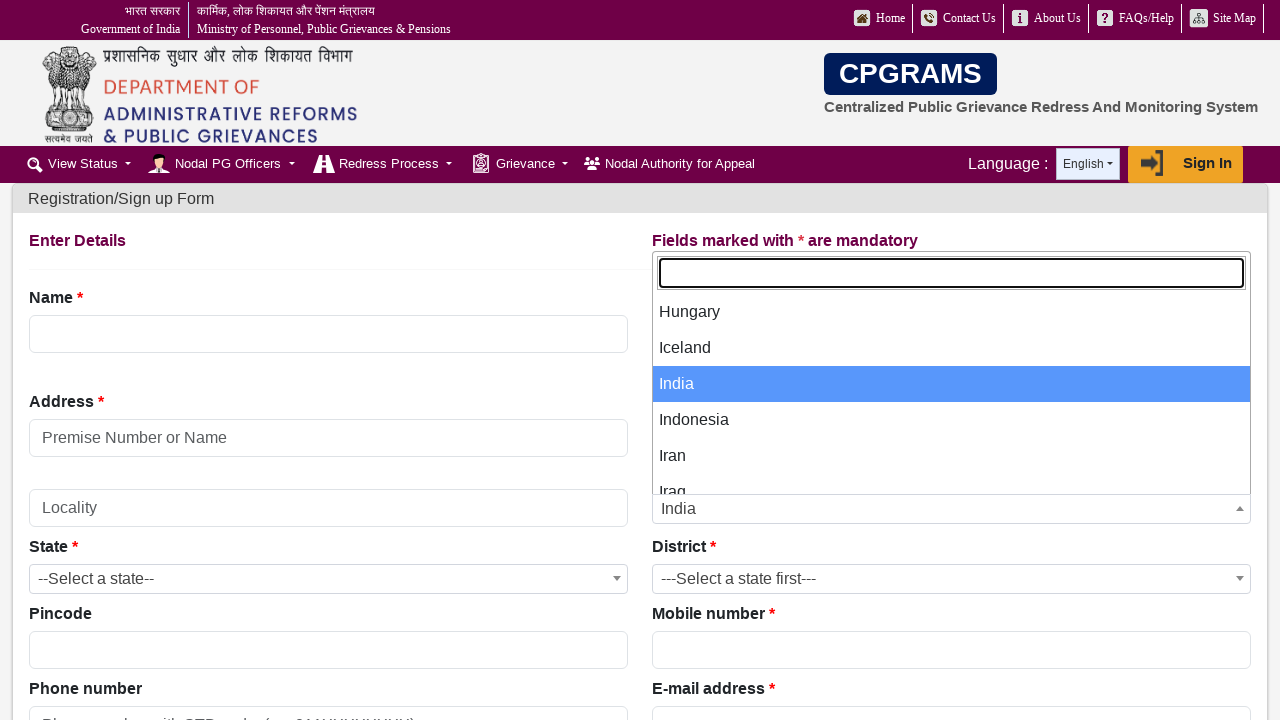

Displayed country option: Samoa
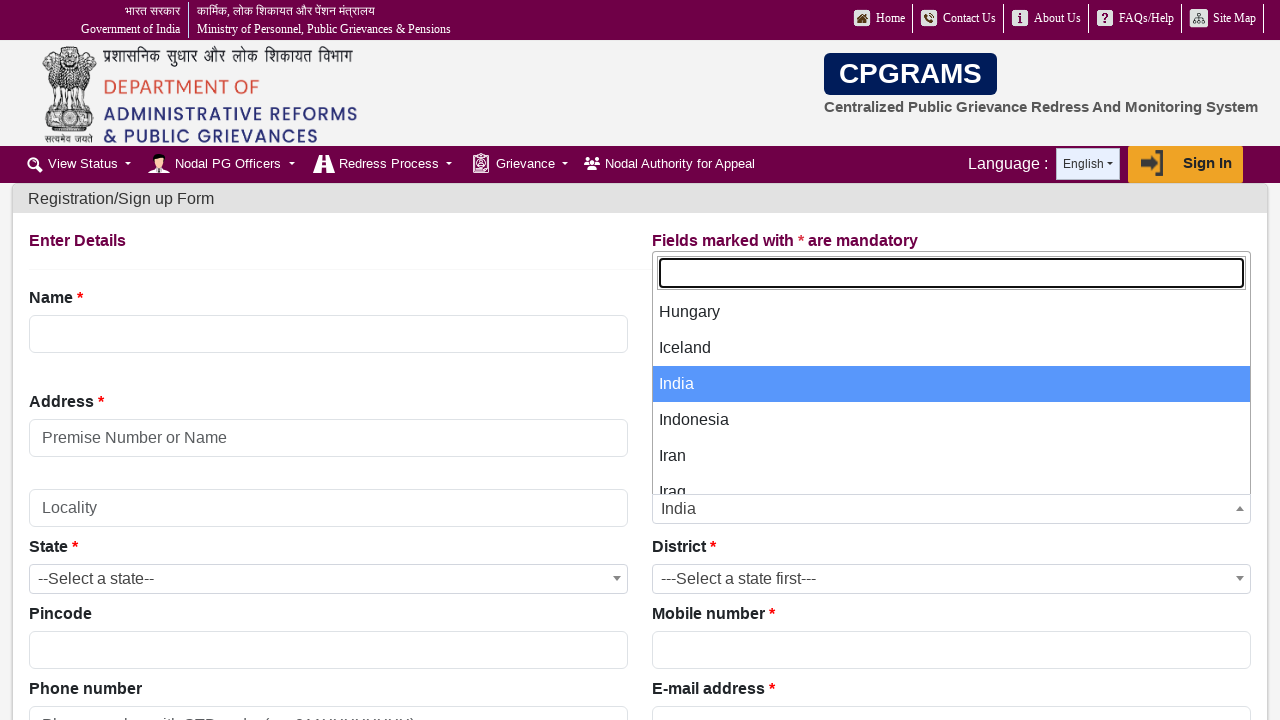

Displayed country option: San Marino
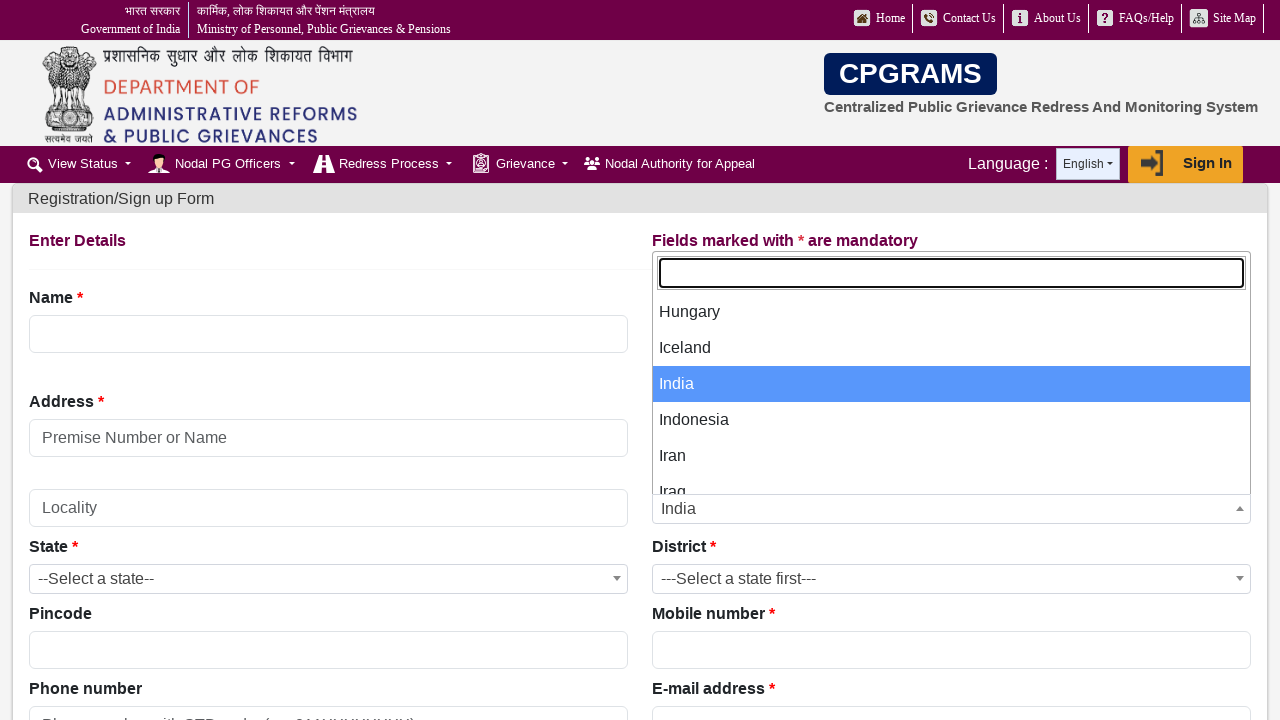

Displayed country option: Sao Tome and Principe
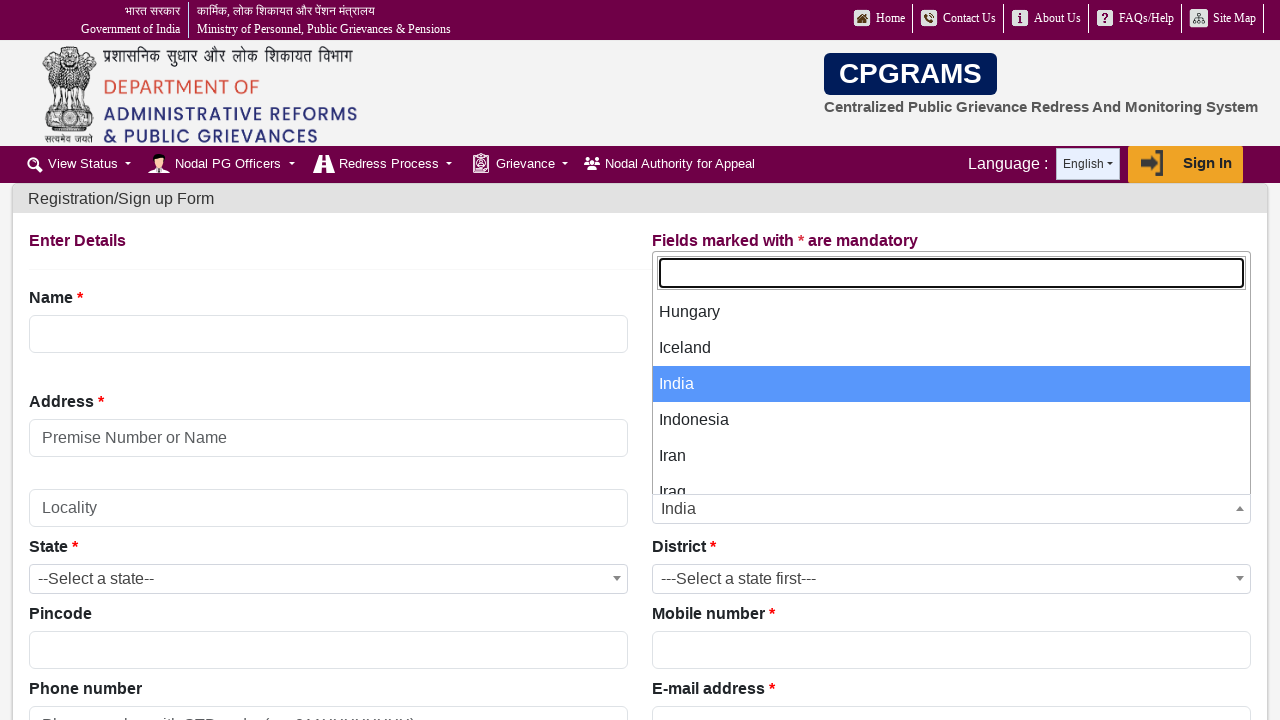

Displayed country option: Saudi Arabia
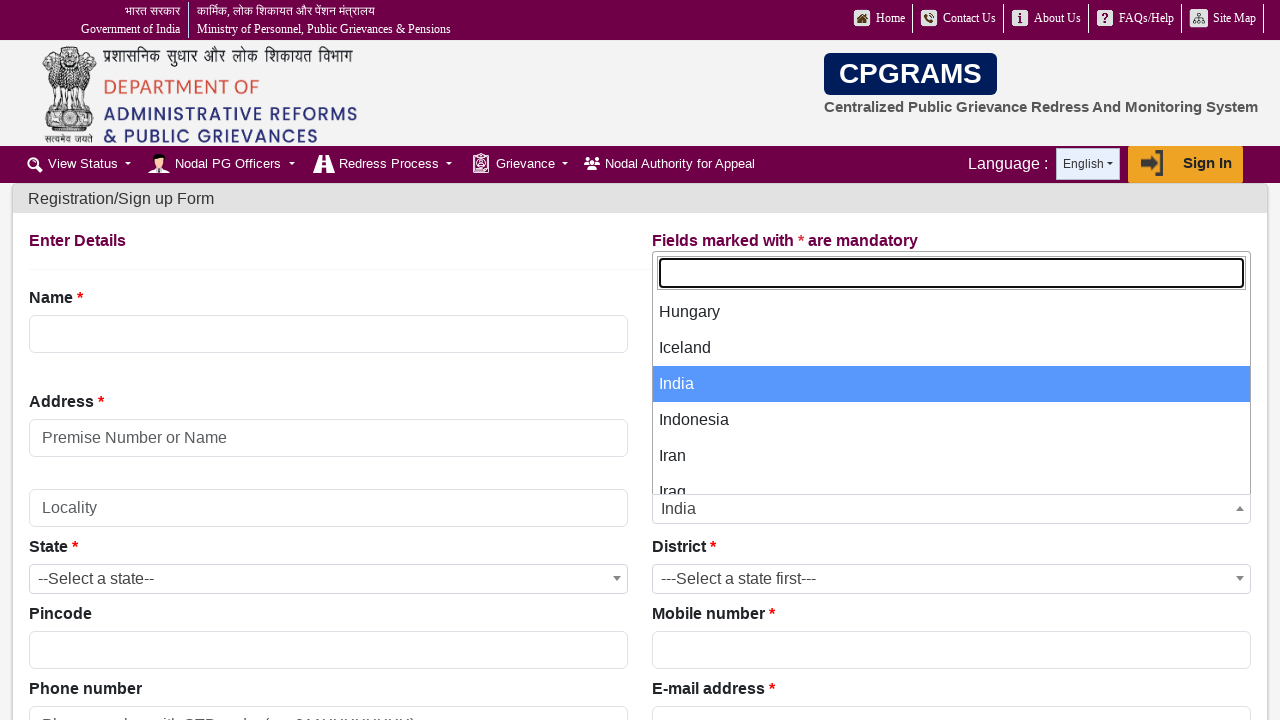

Displayed country option: Senegal
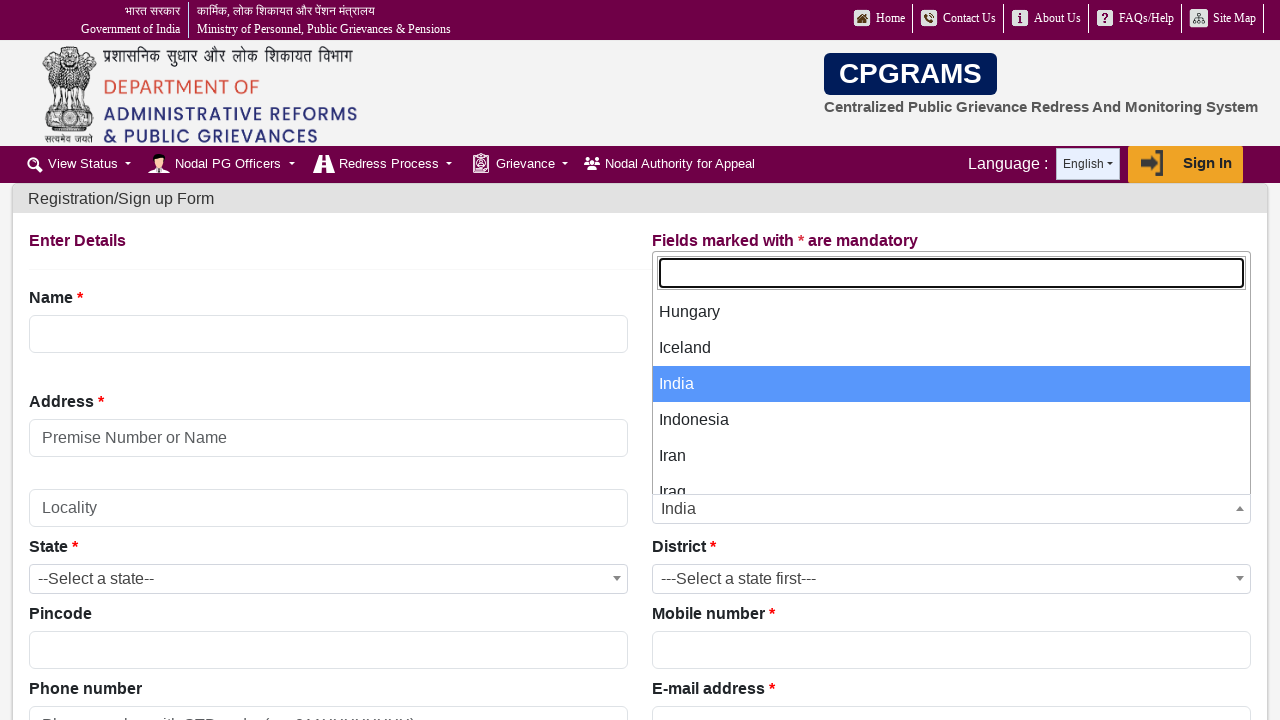

Displayed country option: Serbia
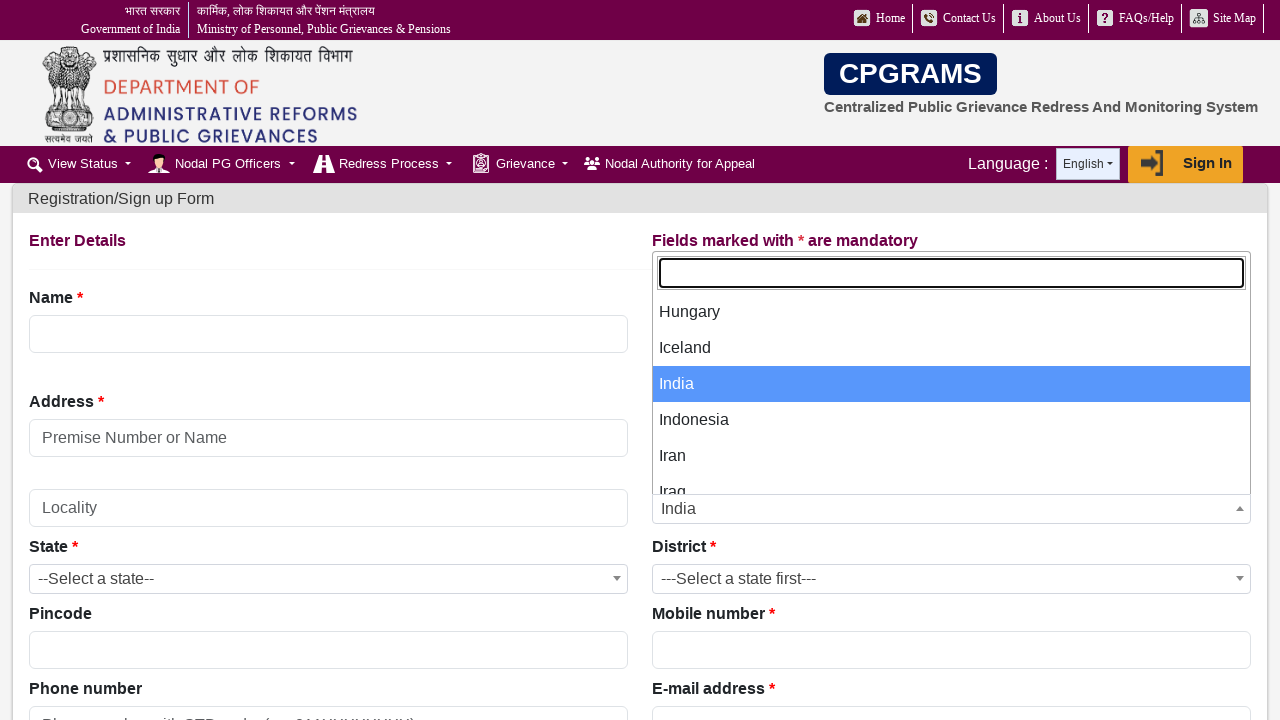

Displayed country option: Seychelles
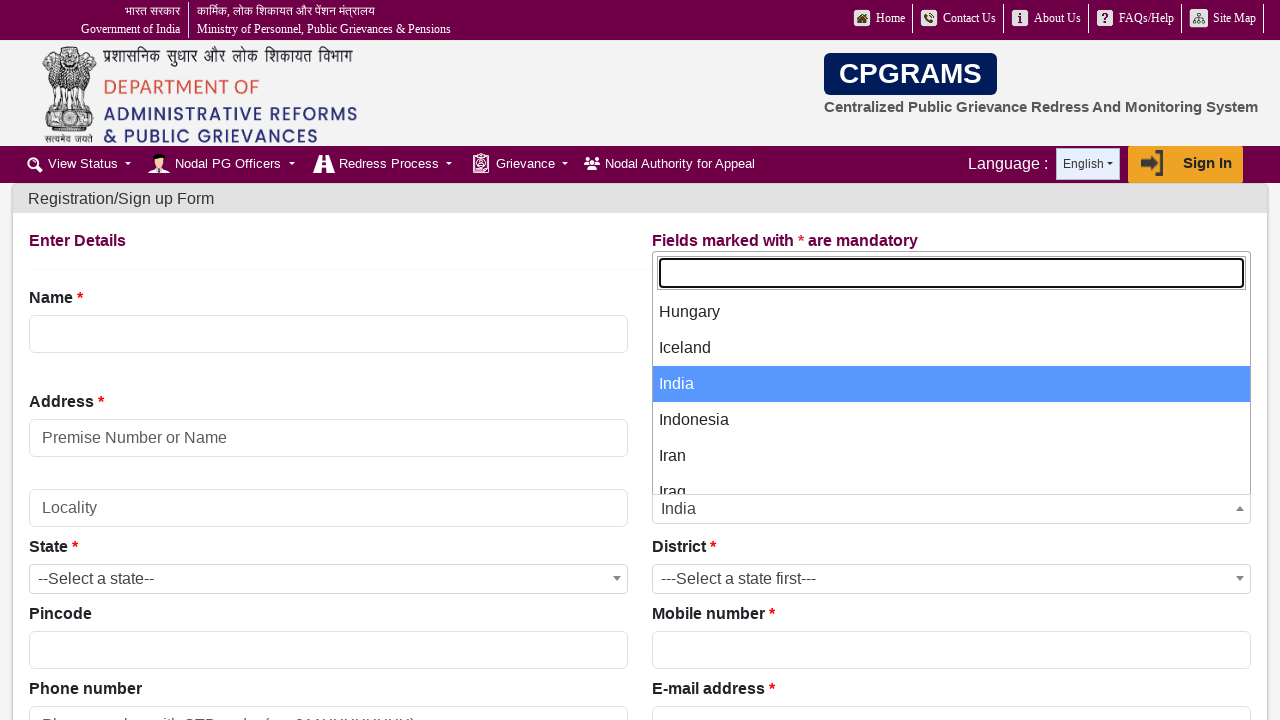

Displayed country option: Sierra Leone
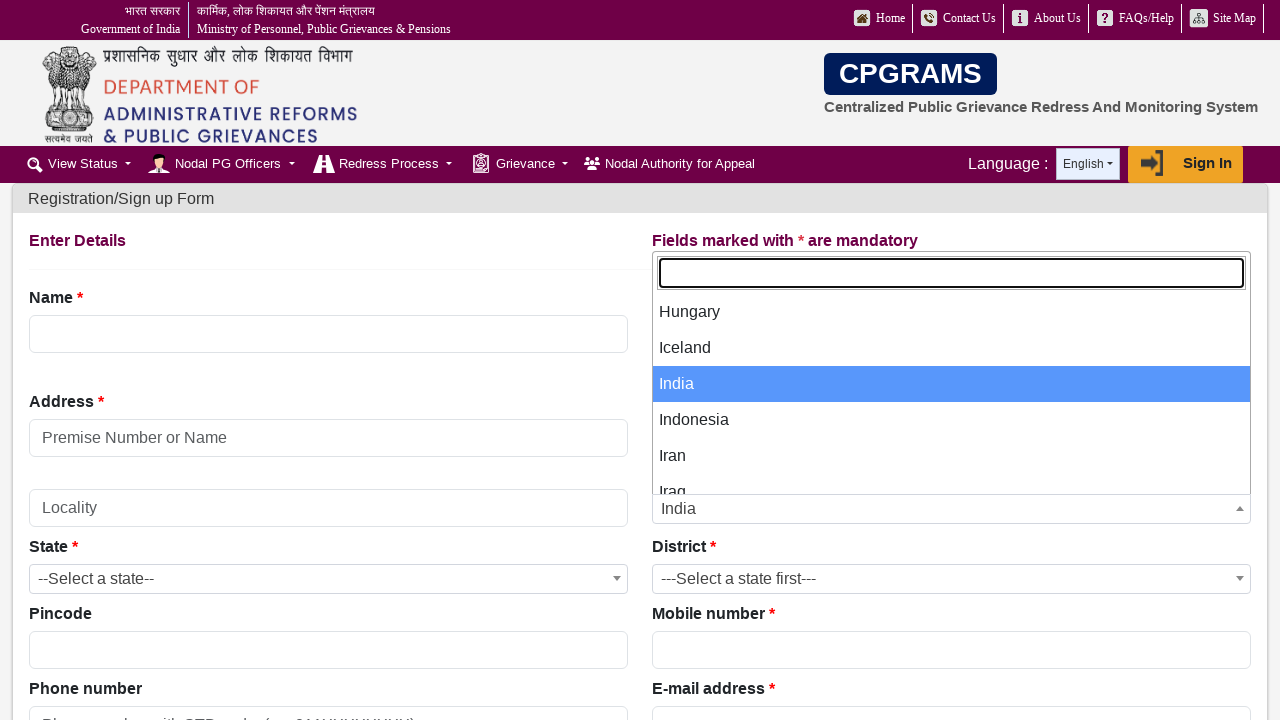

Displayed country option: Singapore
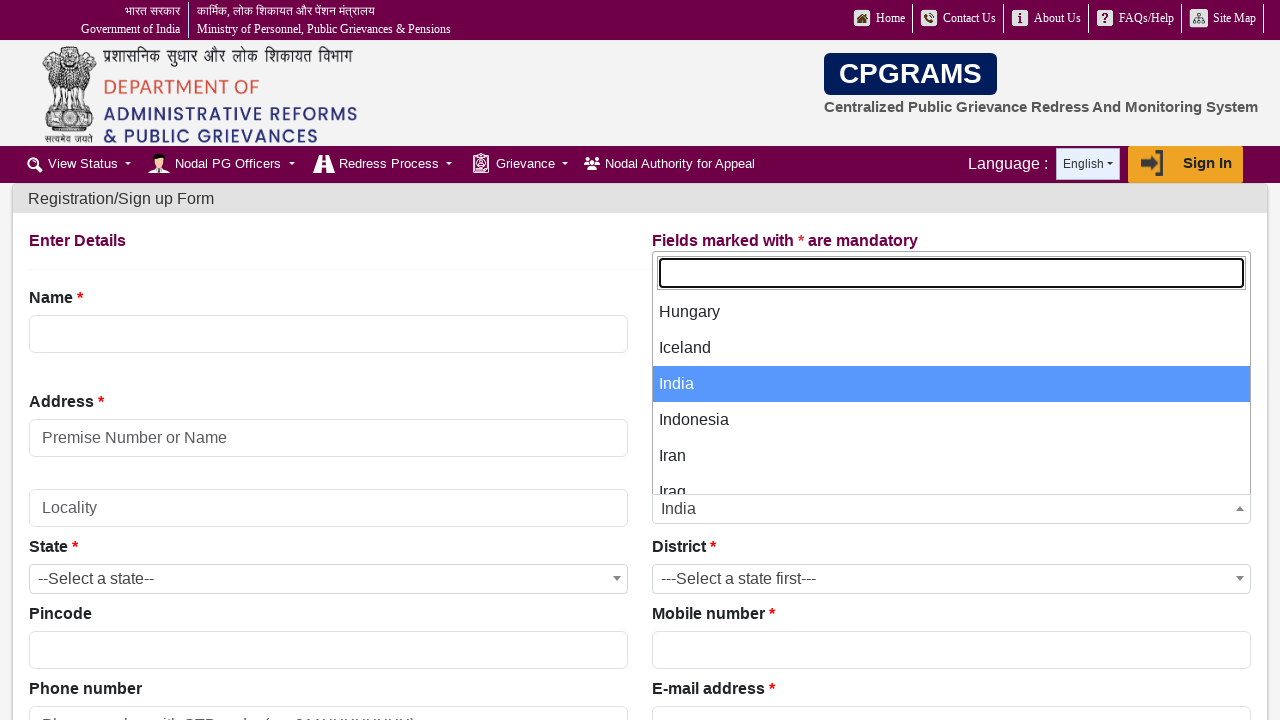

Displayed country option: Slovakia
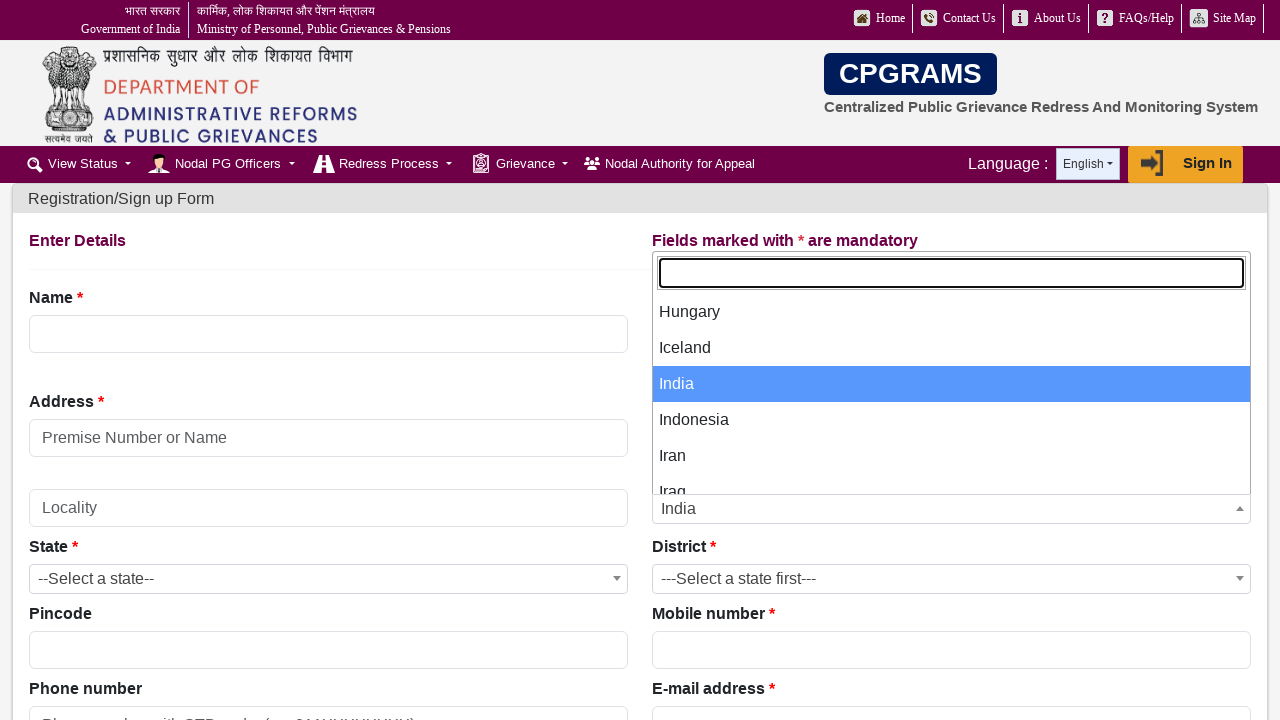

Displayed country option: Slovenia
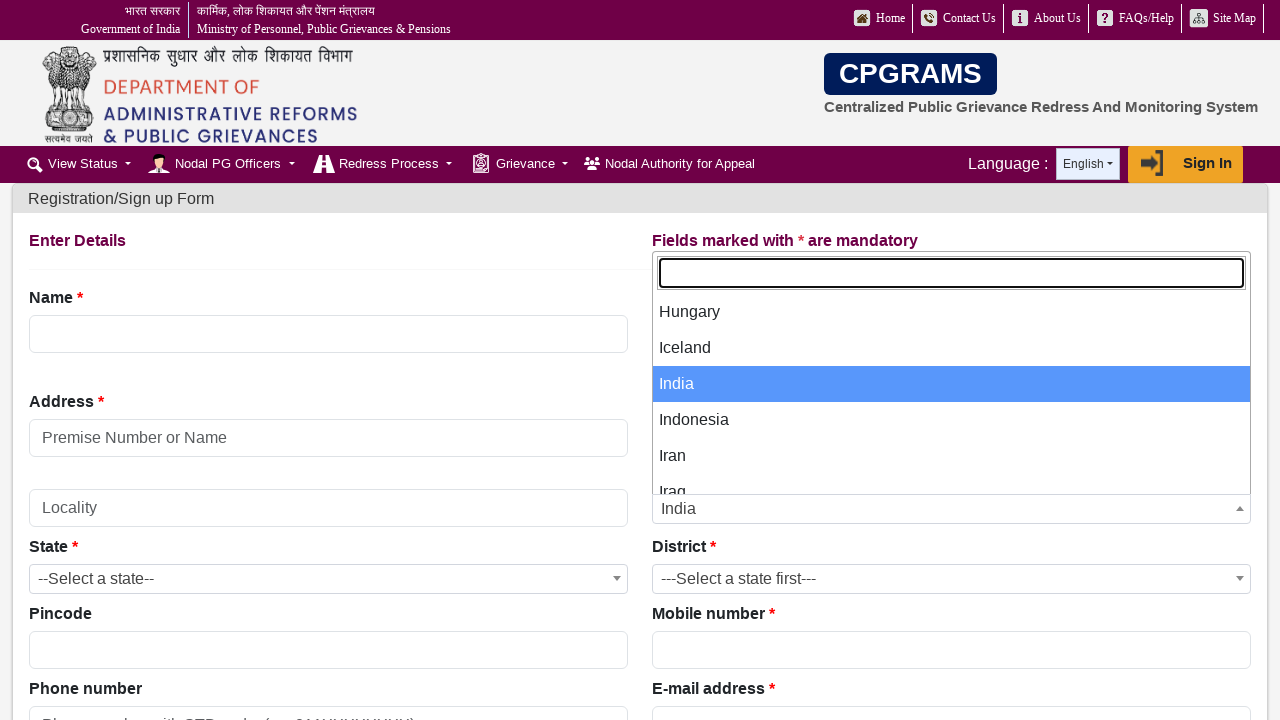

Displayed country option: Solomon Islands
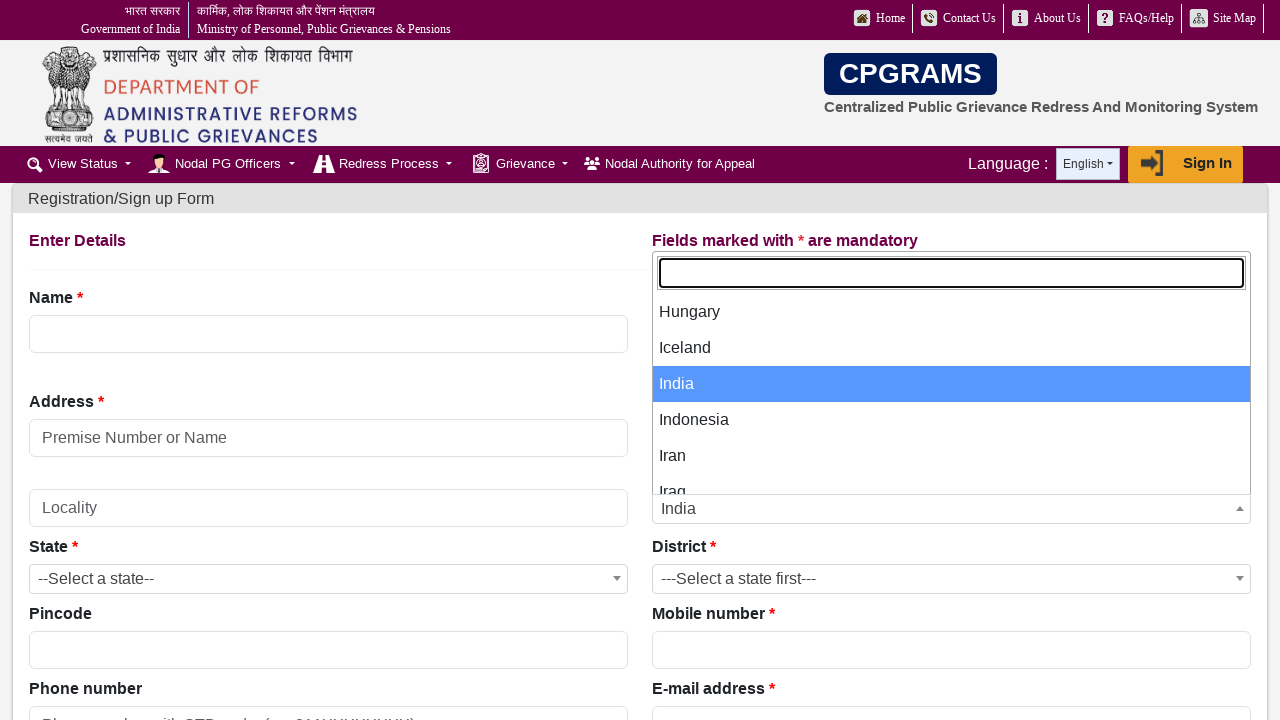

Displayed country option: Somalia
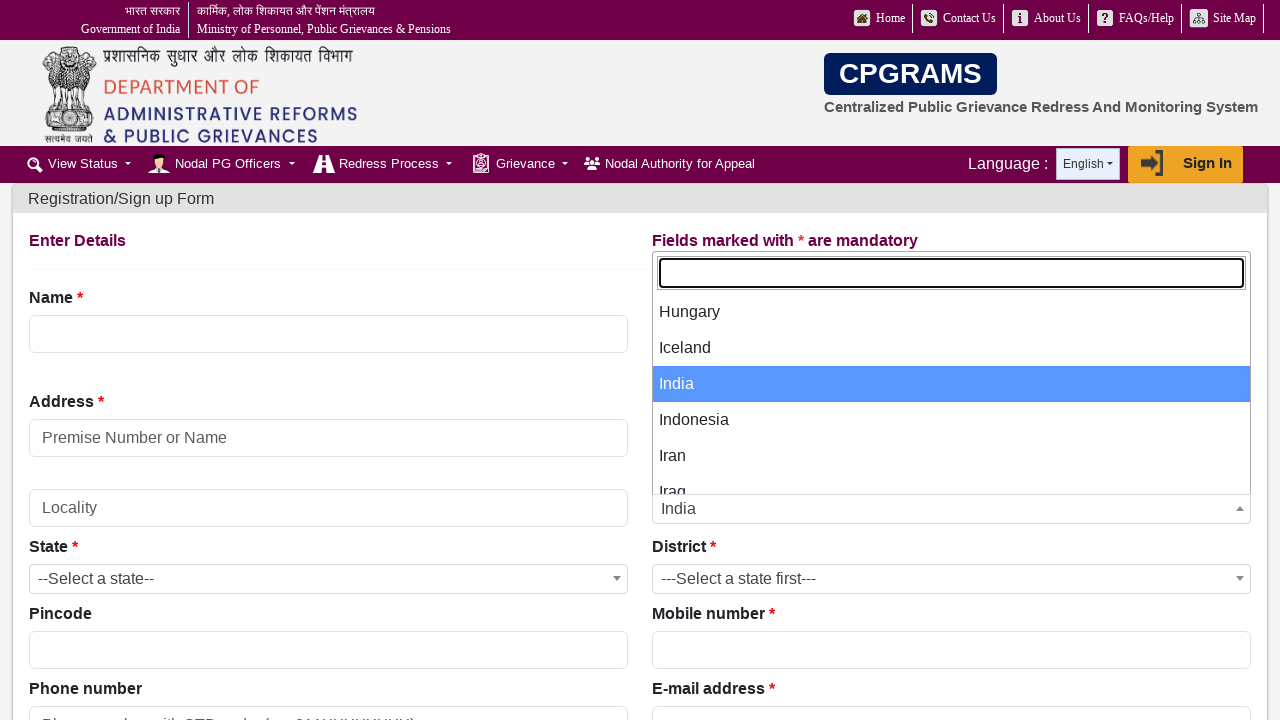

Displayed country option: South Africa
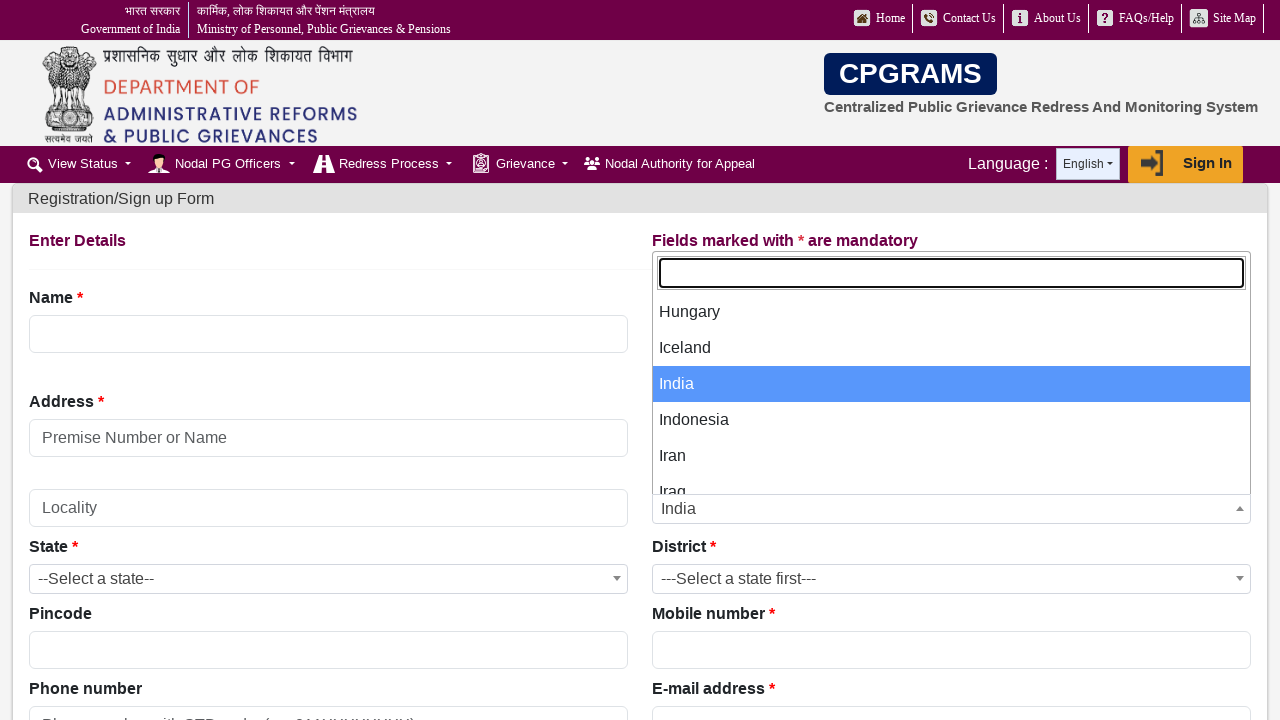

Displayed country option: South Sudan
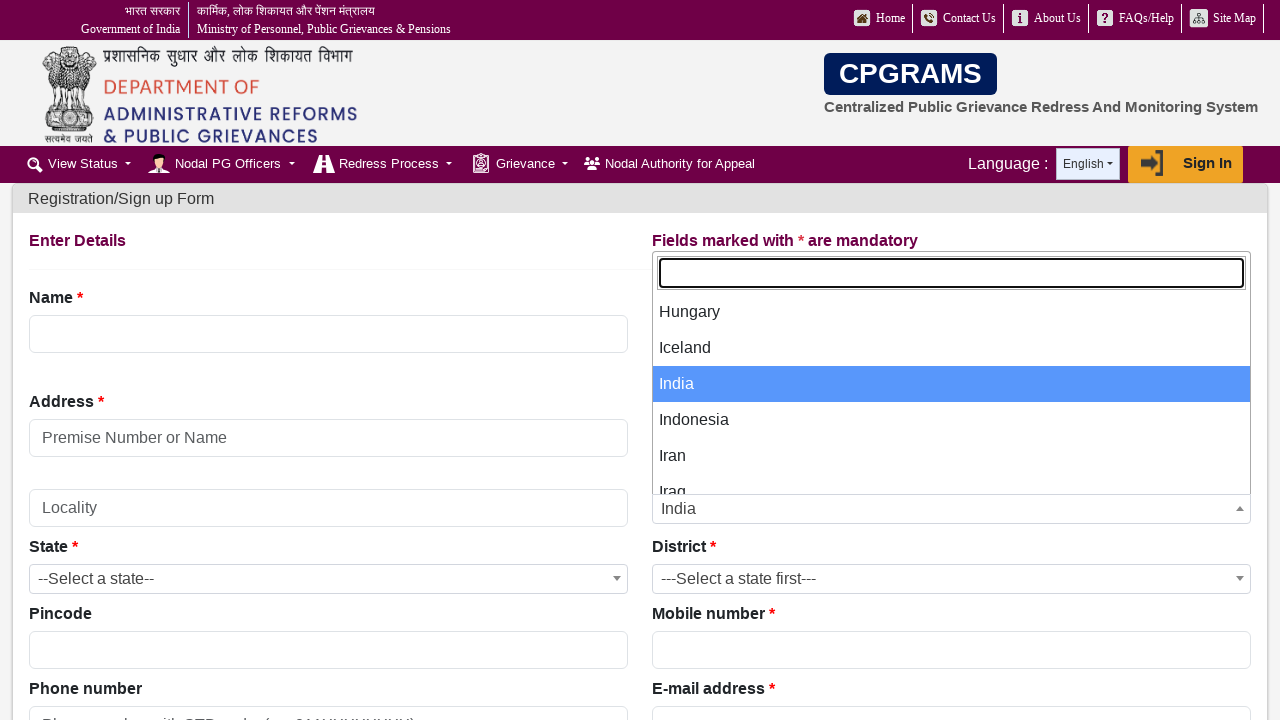

Displayed country option: Spain
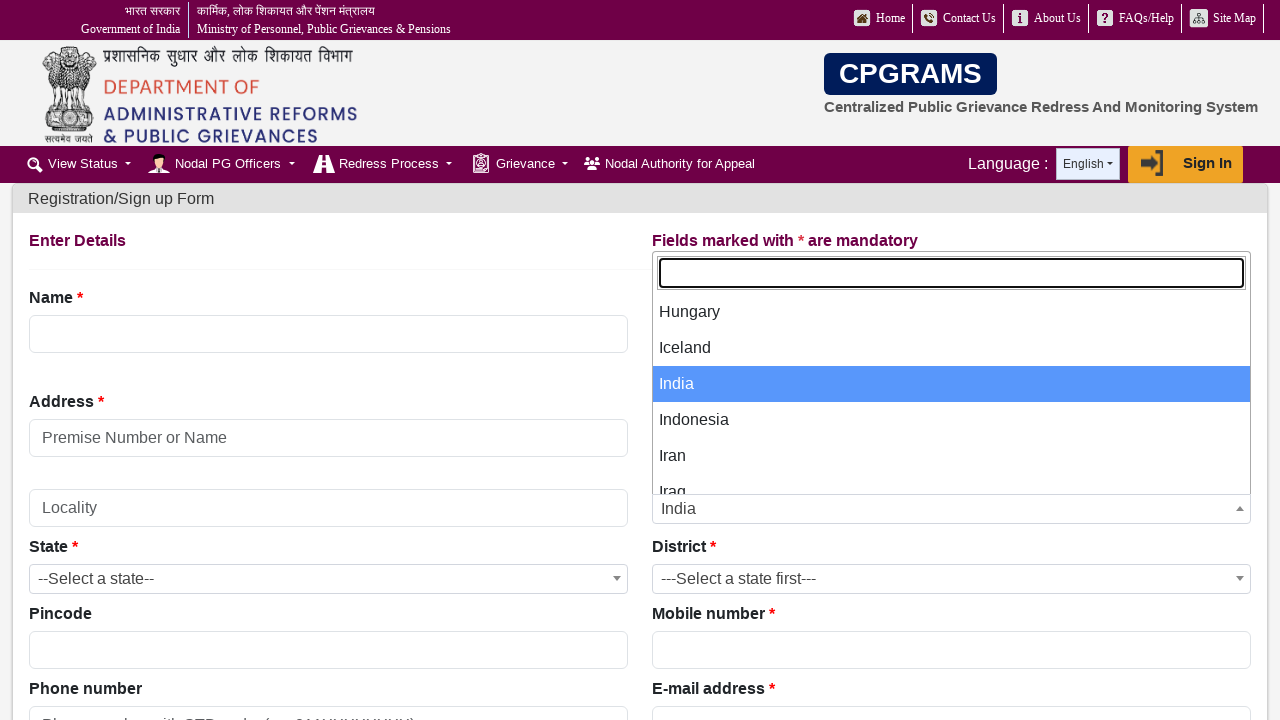

Displayed country option: Sri Lanka
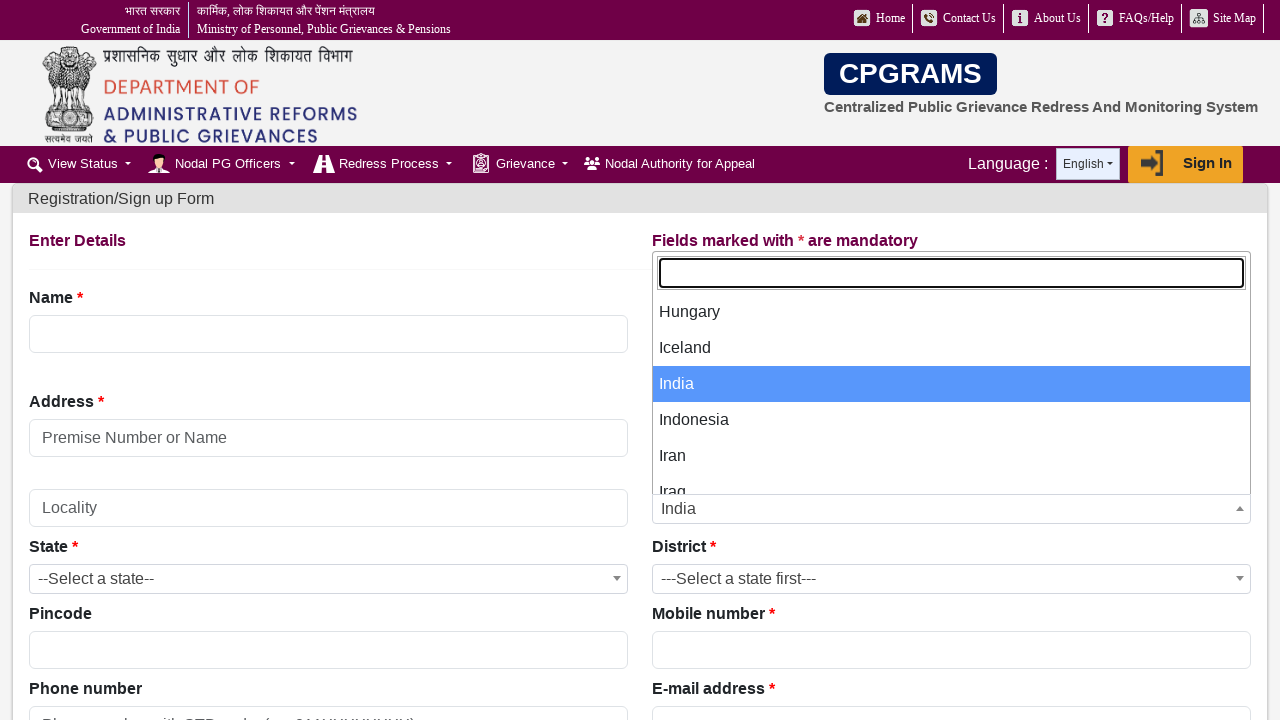

Displayed country option: Sudan
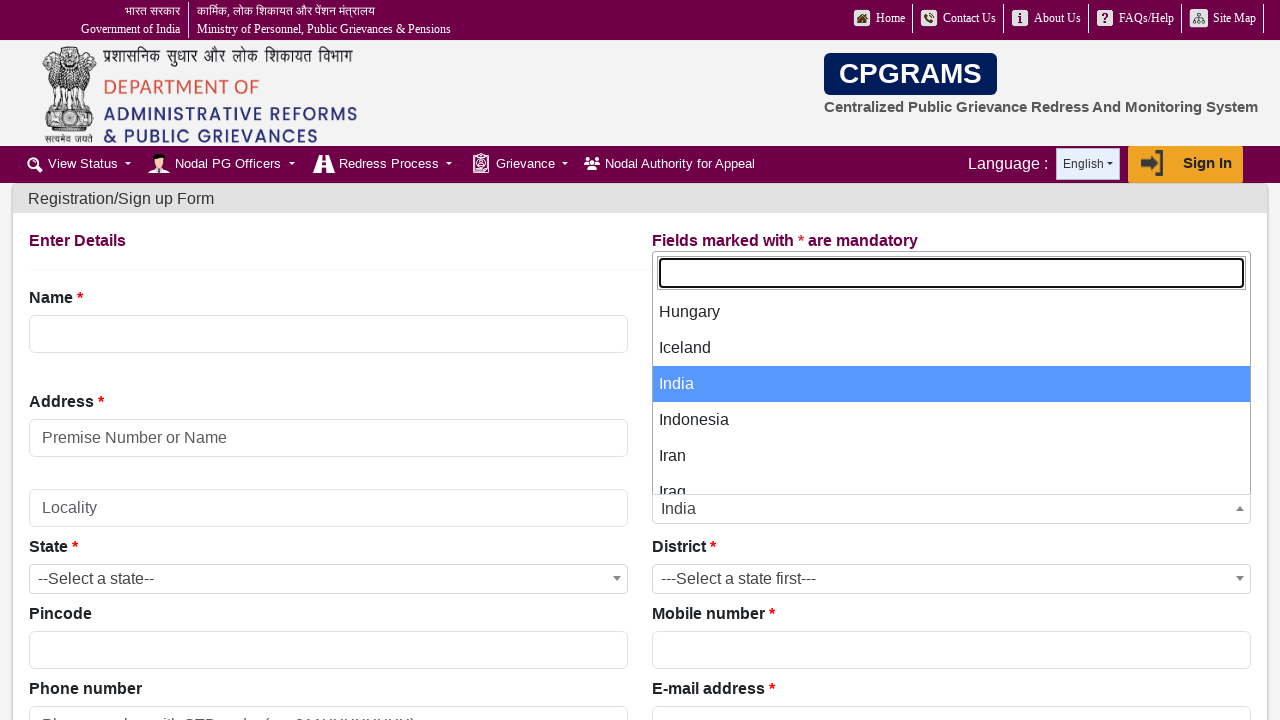

Displayed country option: Suriname
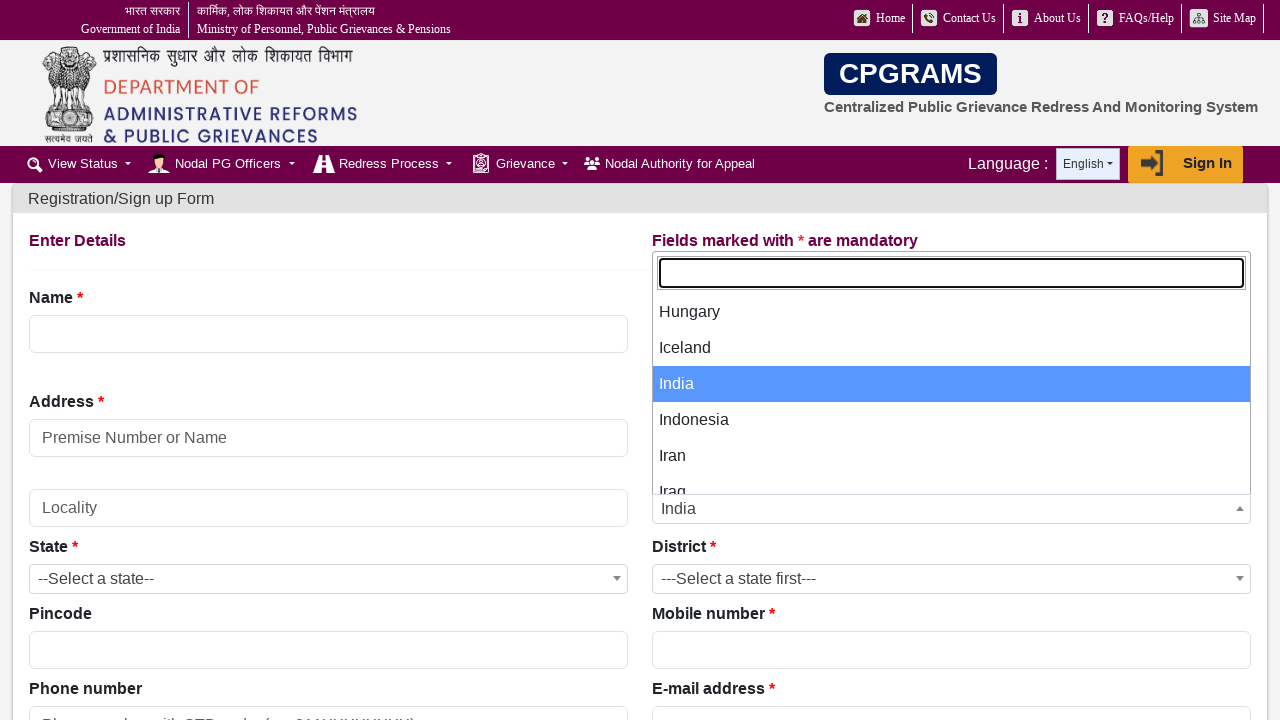

Displayed country option: Swaziland
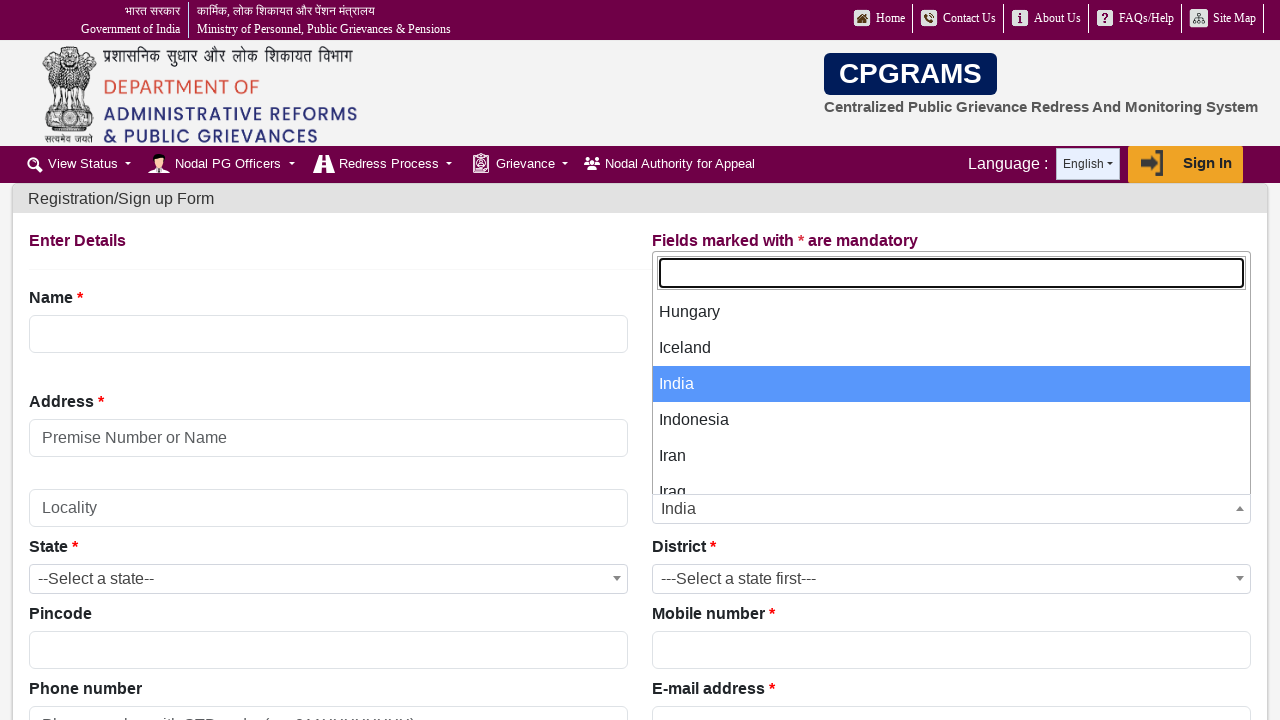

Displayed country option: Sweden
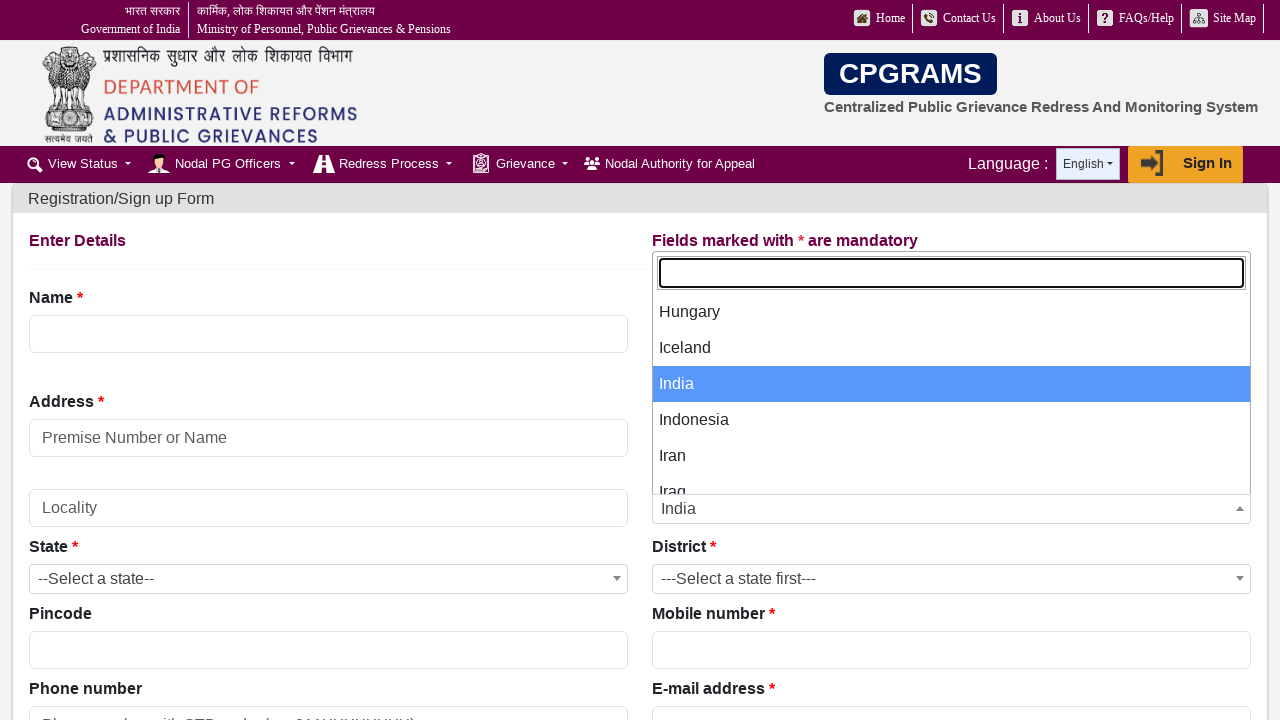

Displayed country option: Switzerland
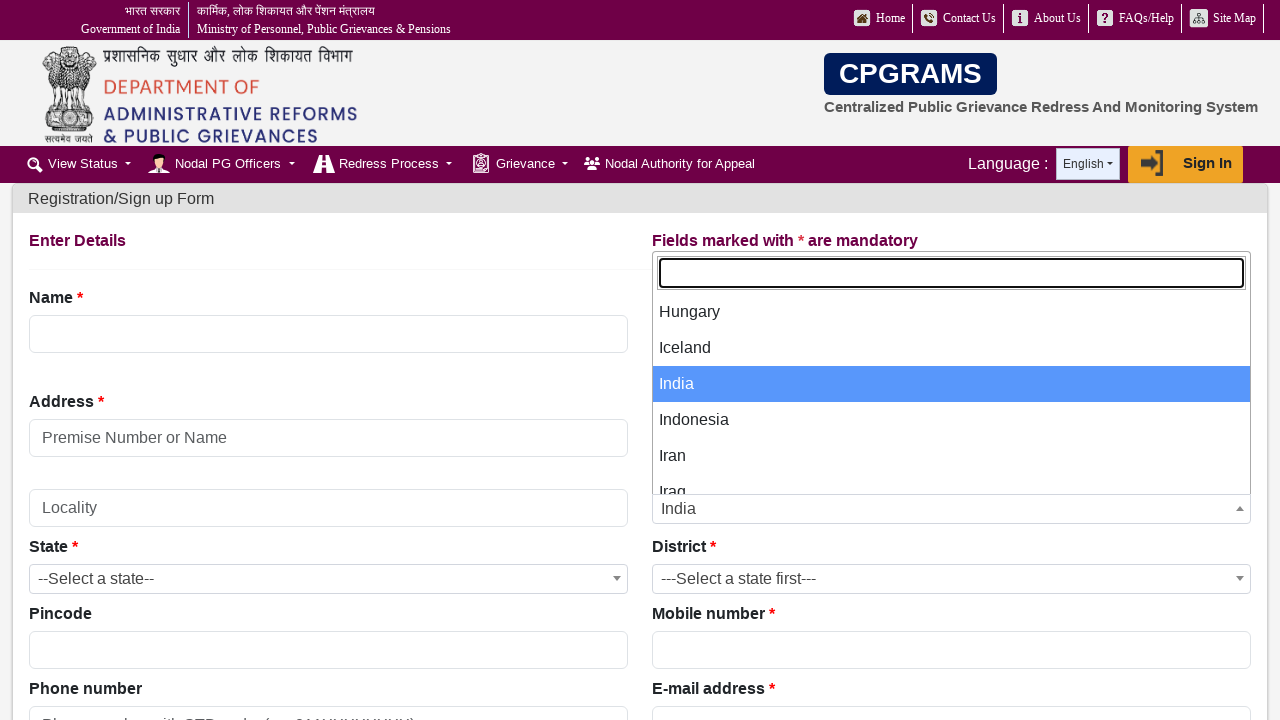

Displayed country option: Syrian Arab Republic
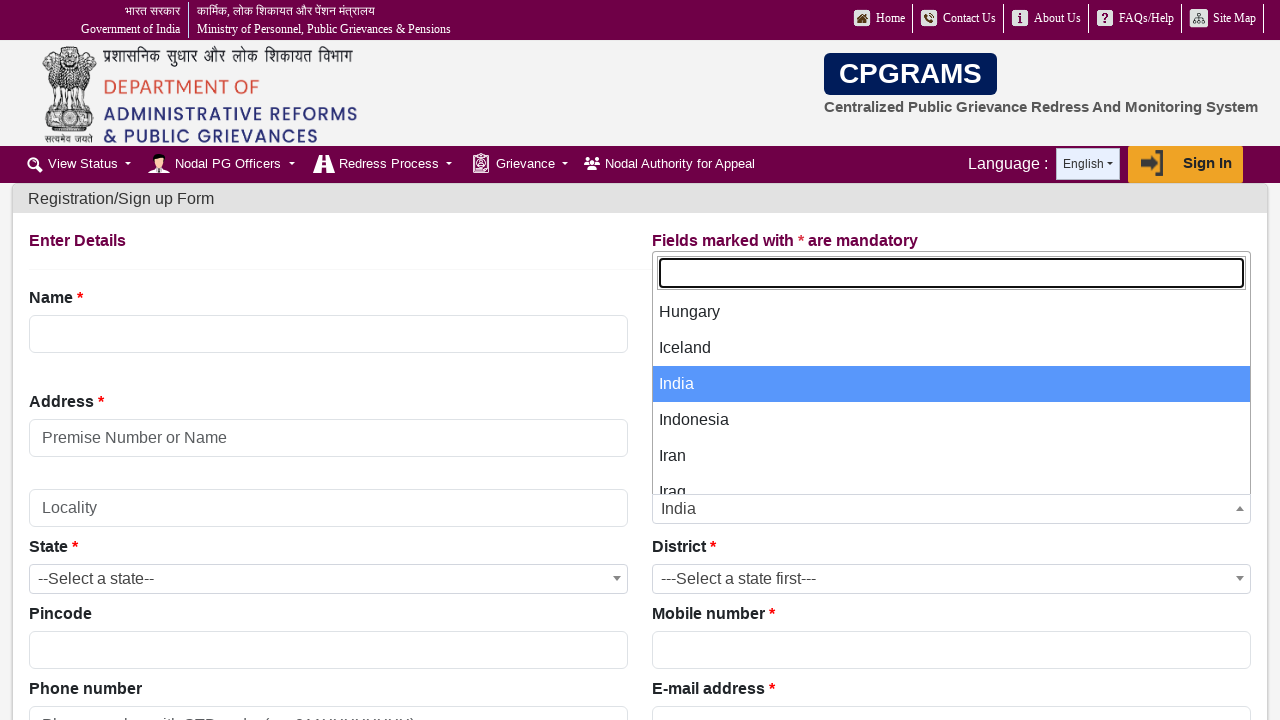

Displayed country option: Tajikistan
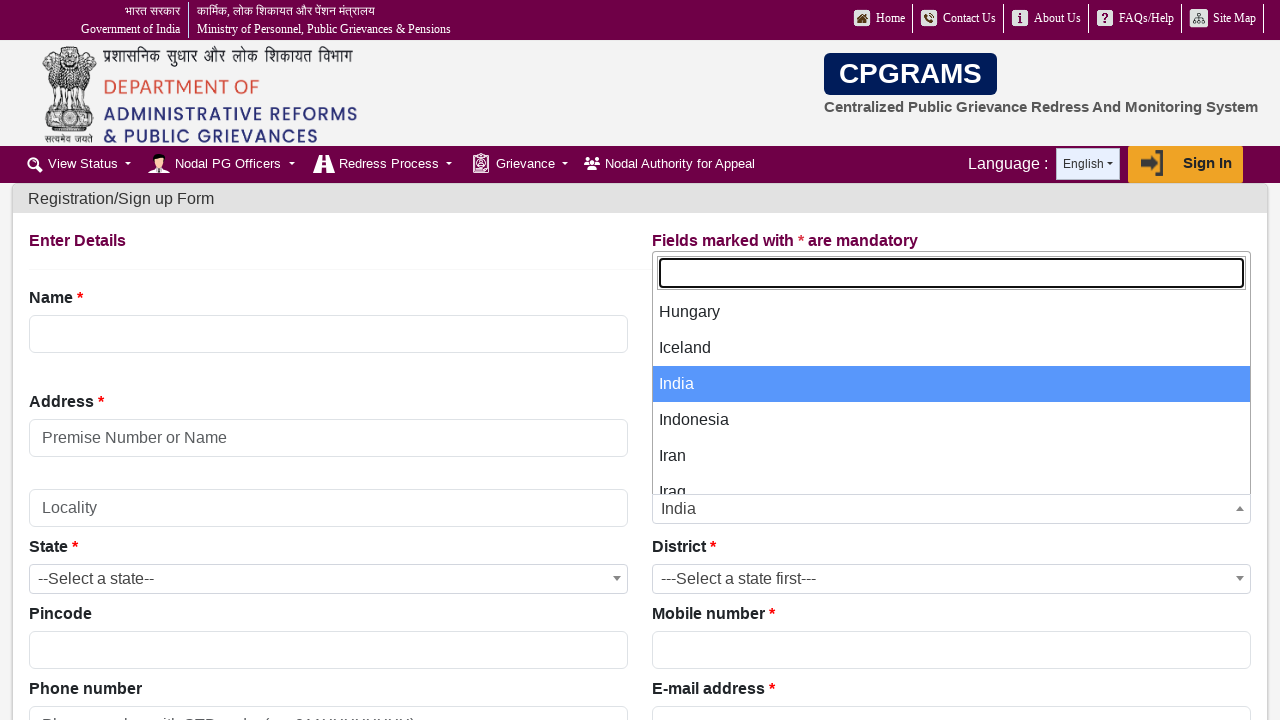

Displayed country option: Thailand
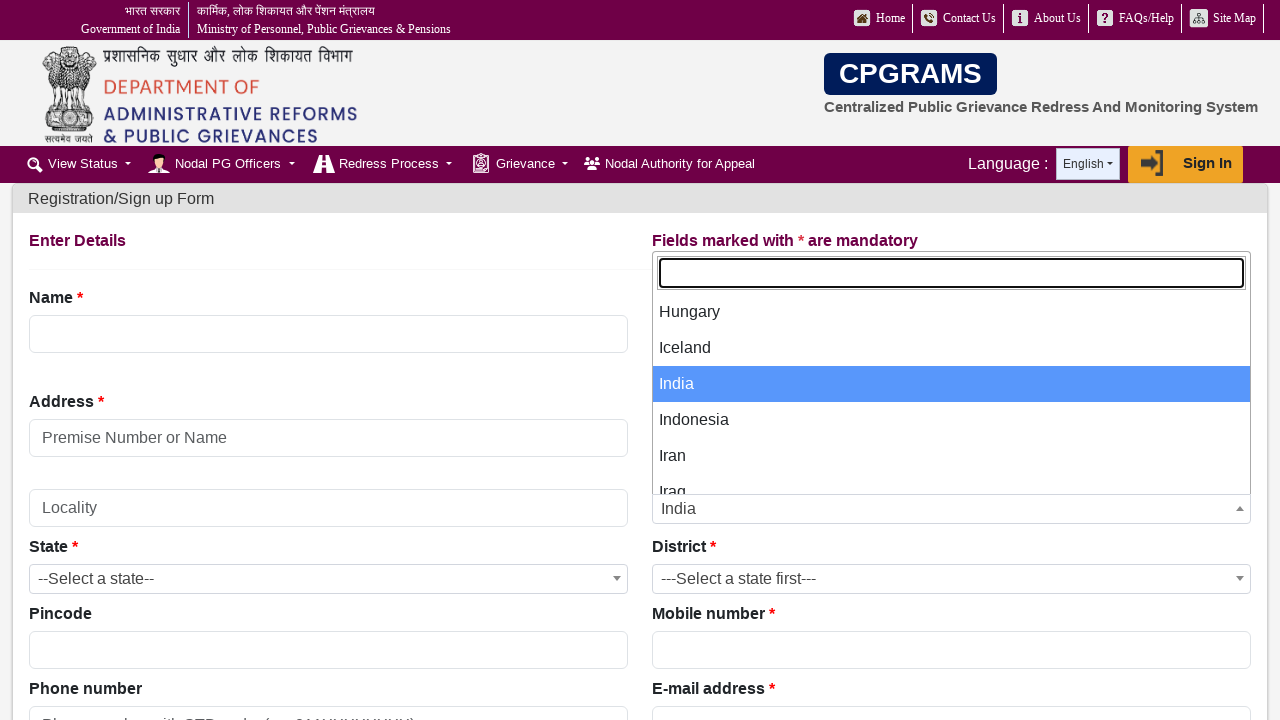

Displayed country option: Timor-Leste
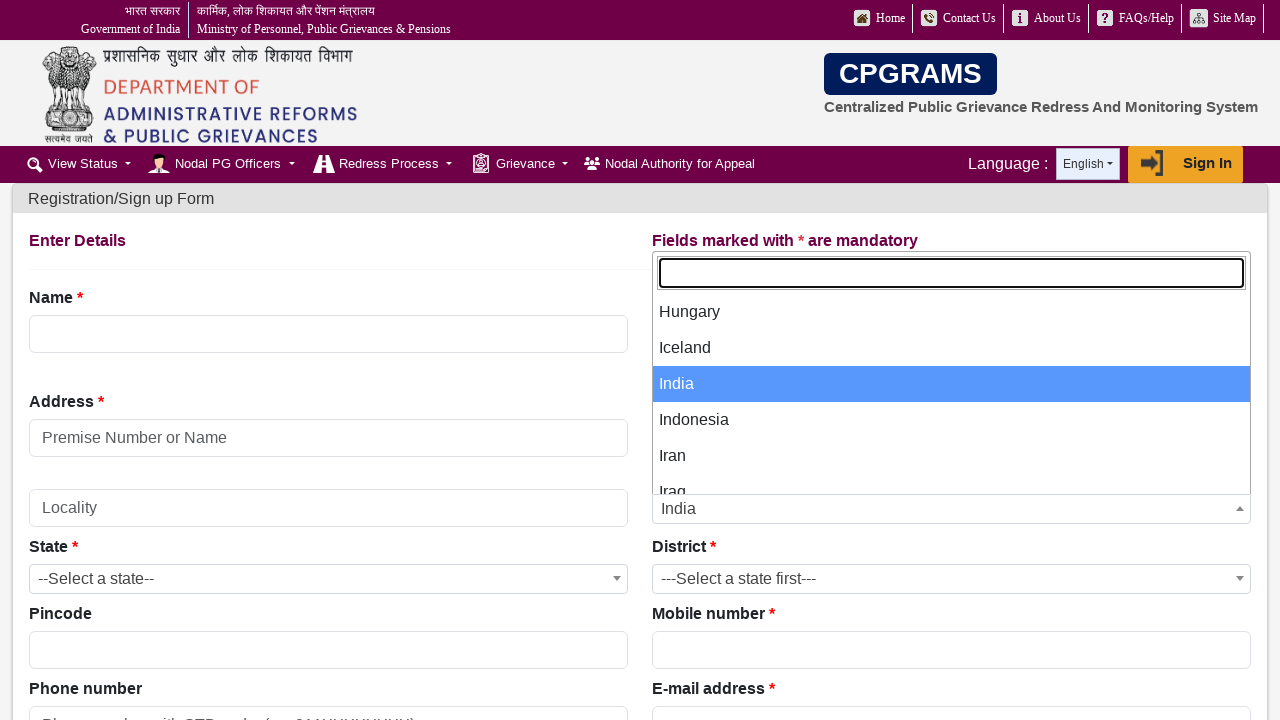

Displayed country option: Togo
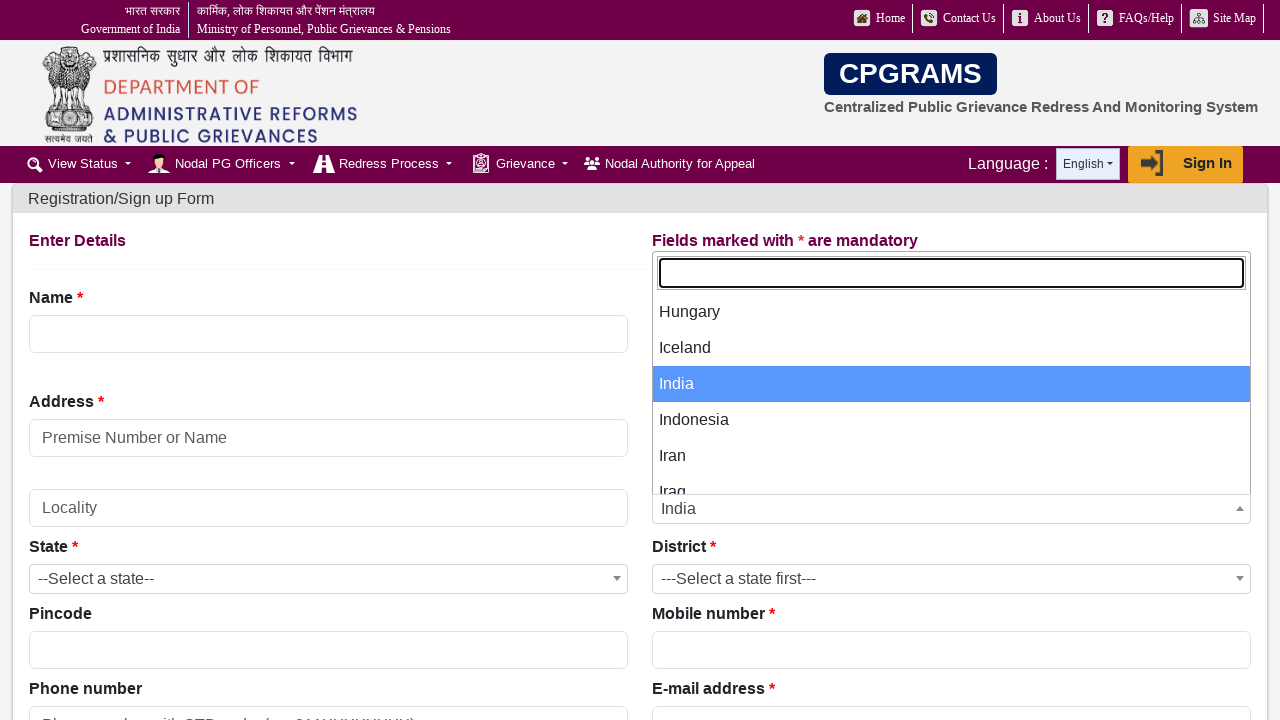

Displayed country option: Tonga
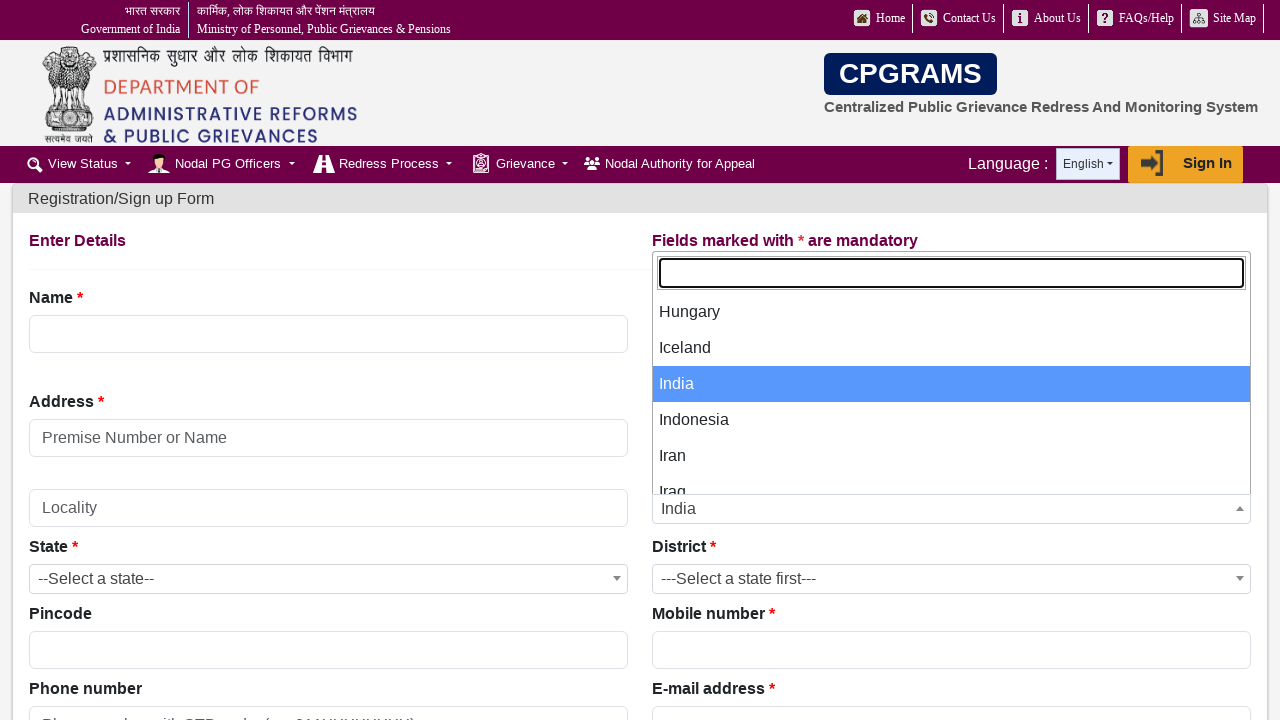

Displayed country option: Trinidad and Tobago
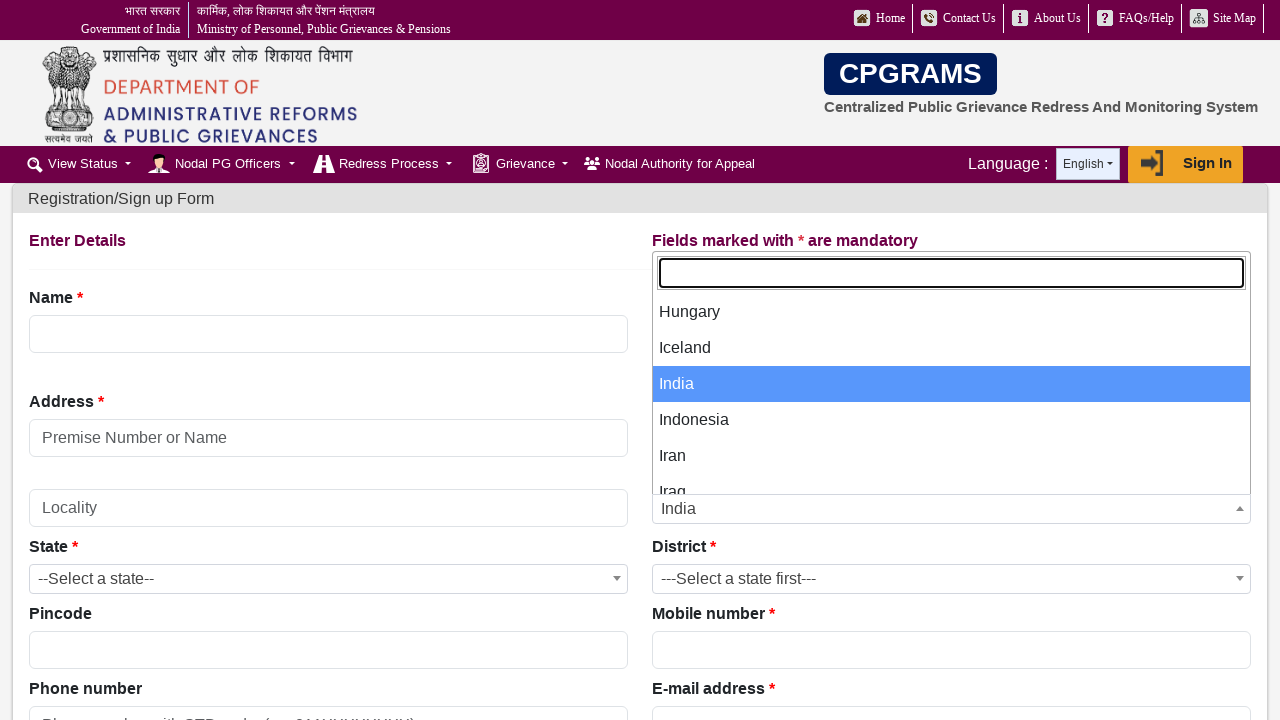

Displayed country option: Tunisia
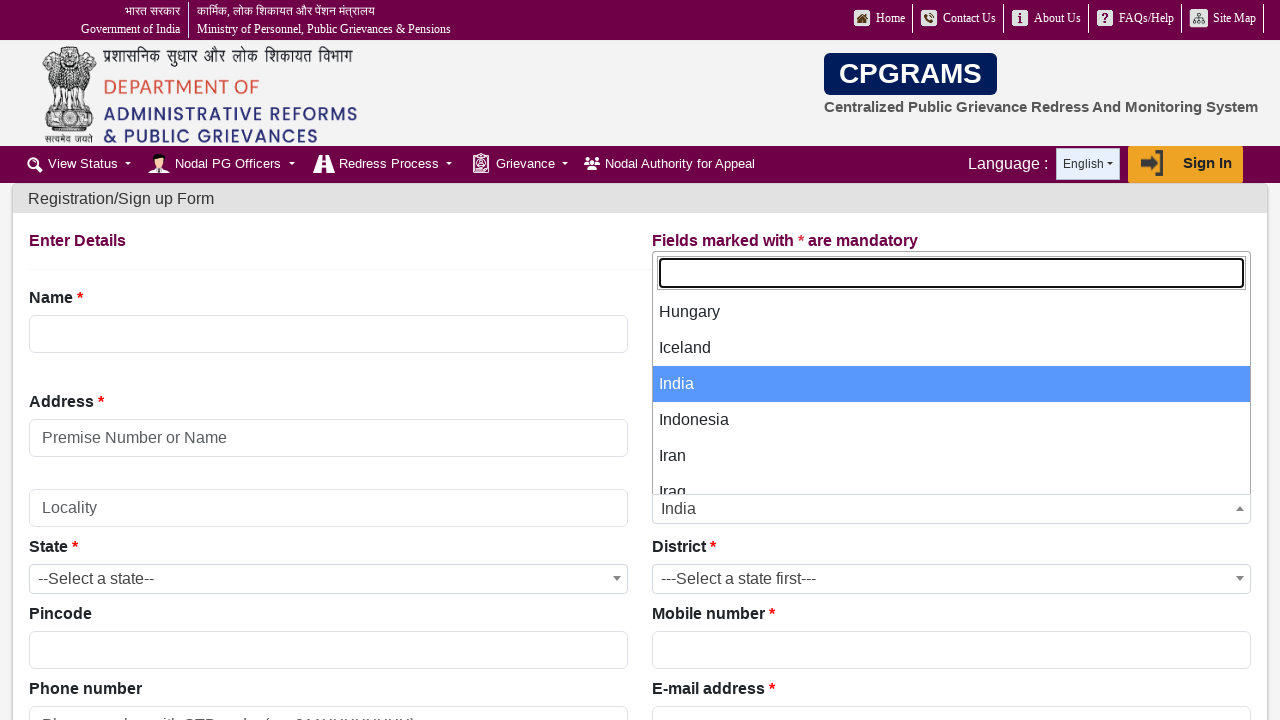

Displayed country option: Turkey
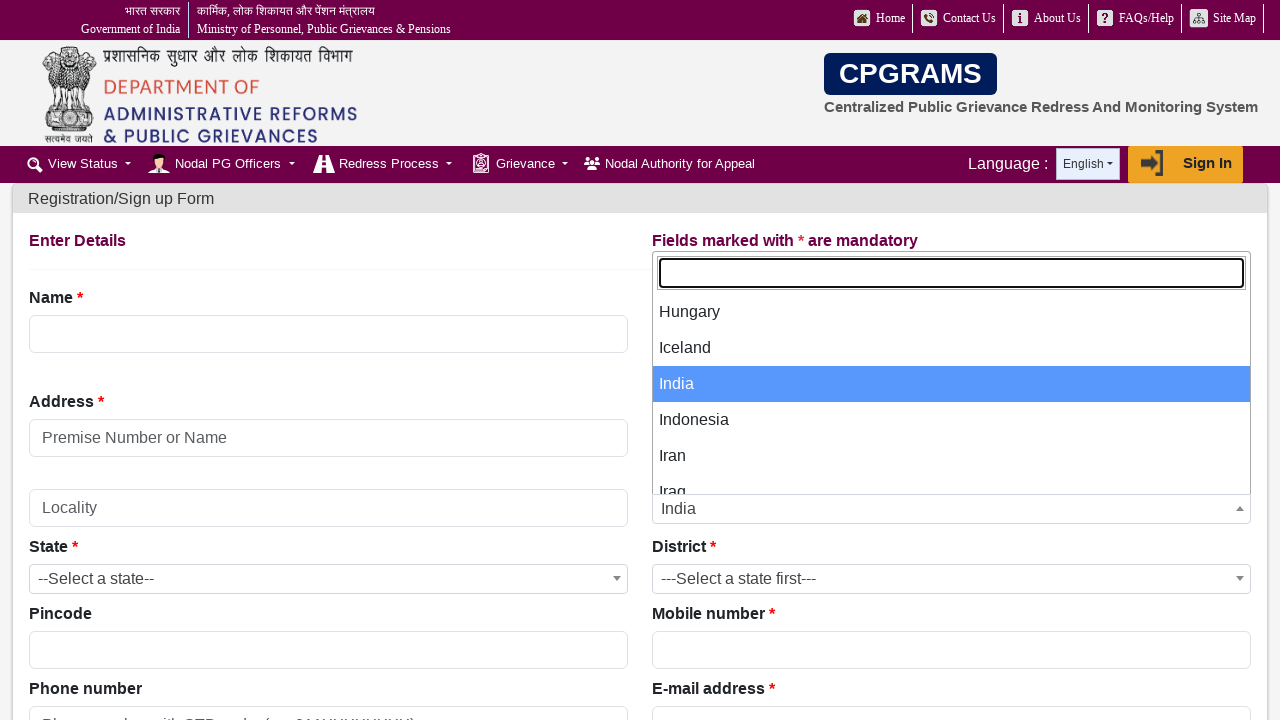

Displayed country option: Turkmenistan
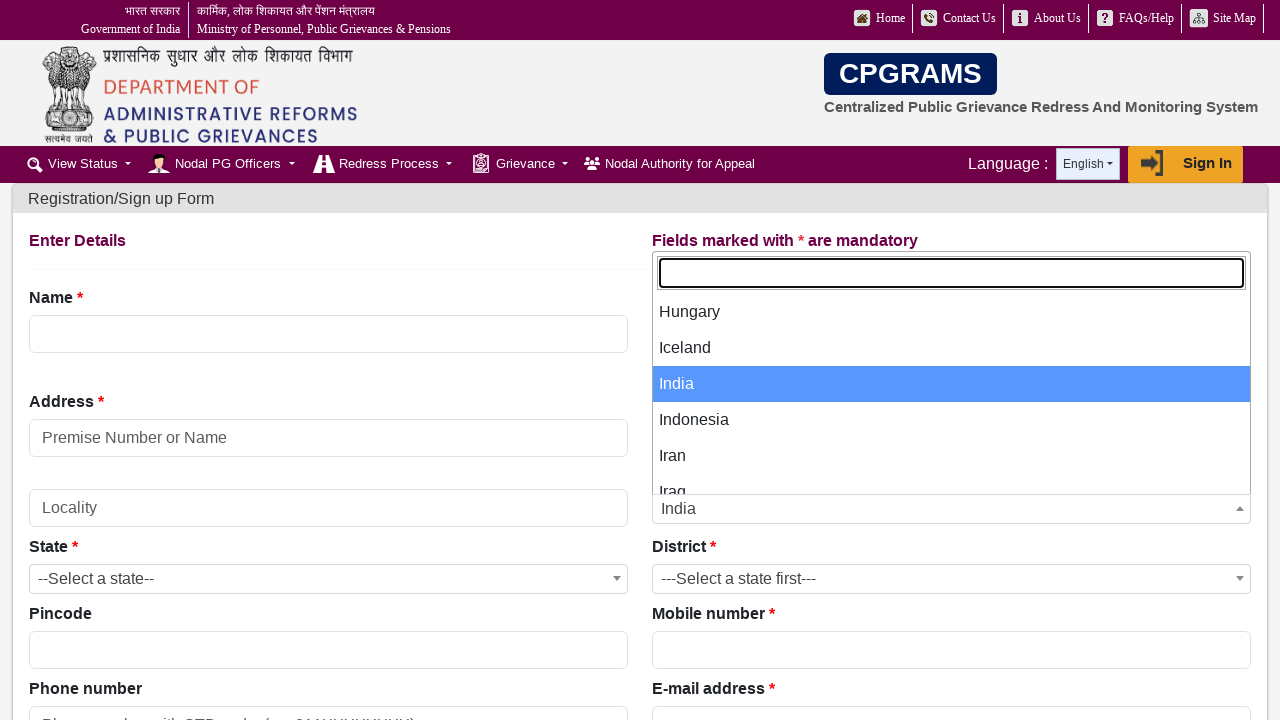

Displayed country option: Tuvalu
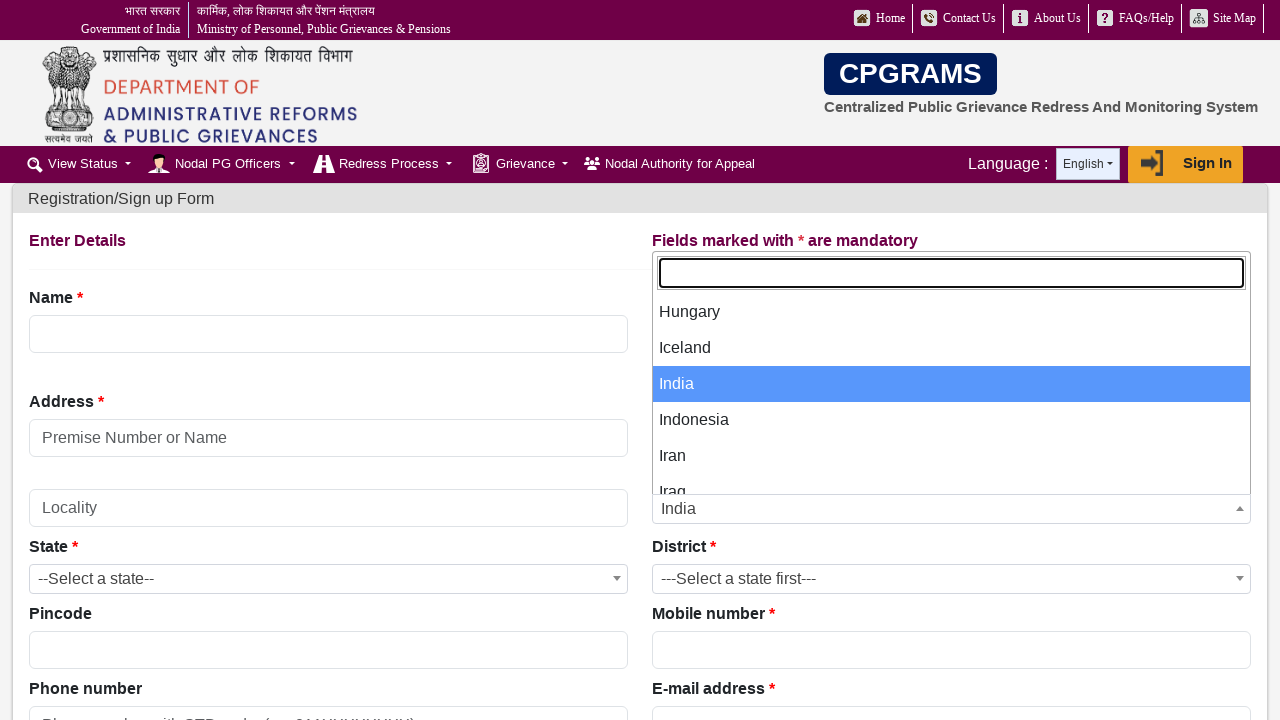

Displayed country option: Uganda
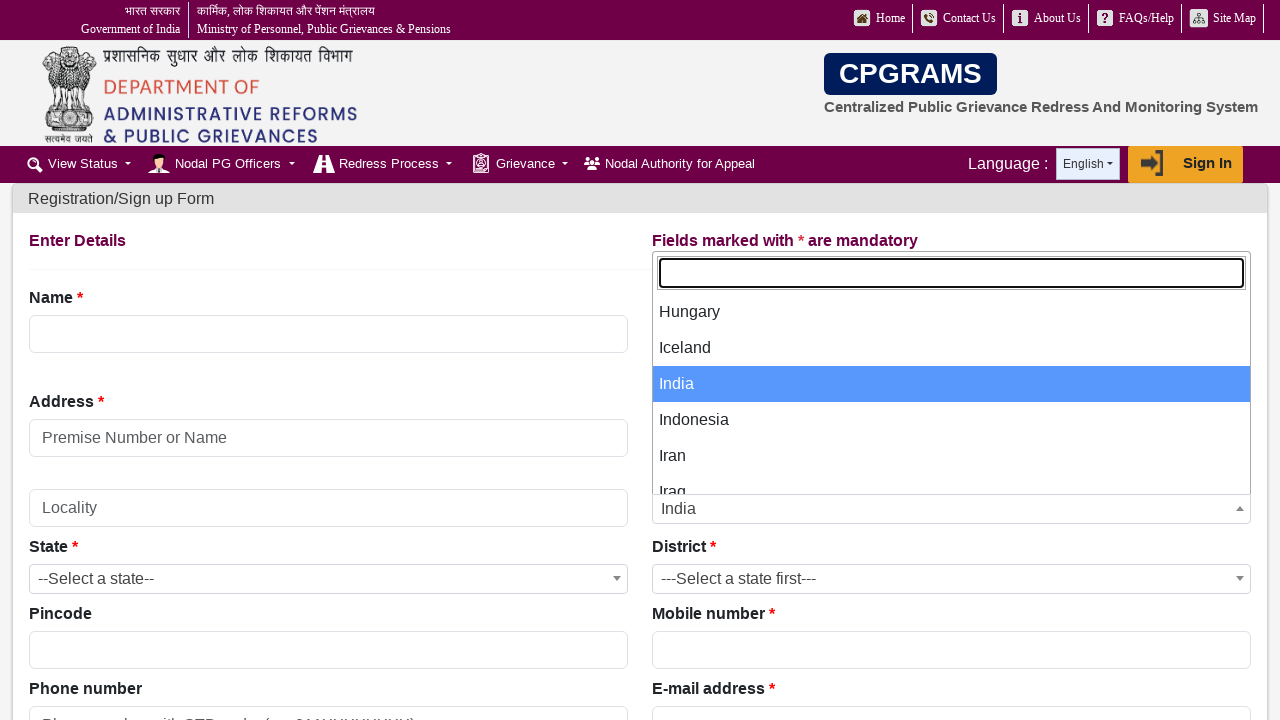

Displayed country option: Ukraine
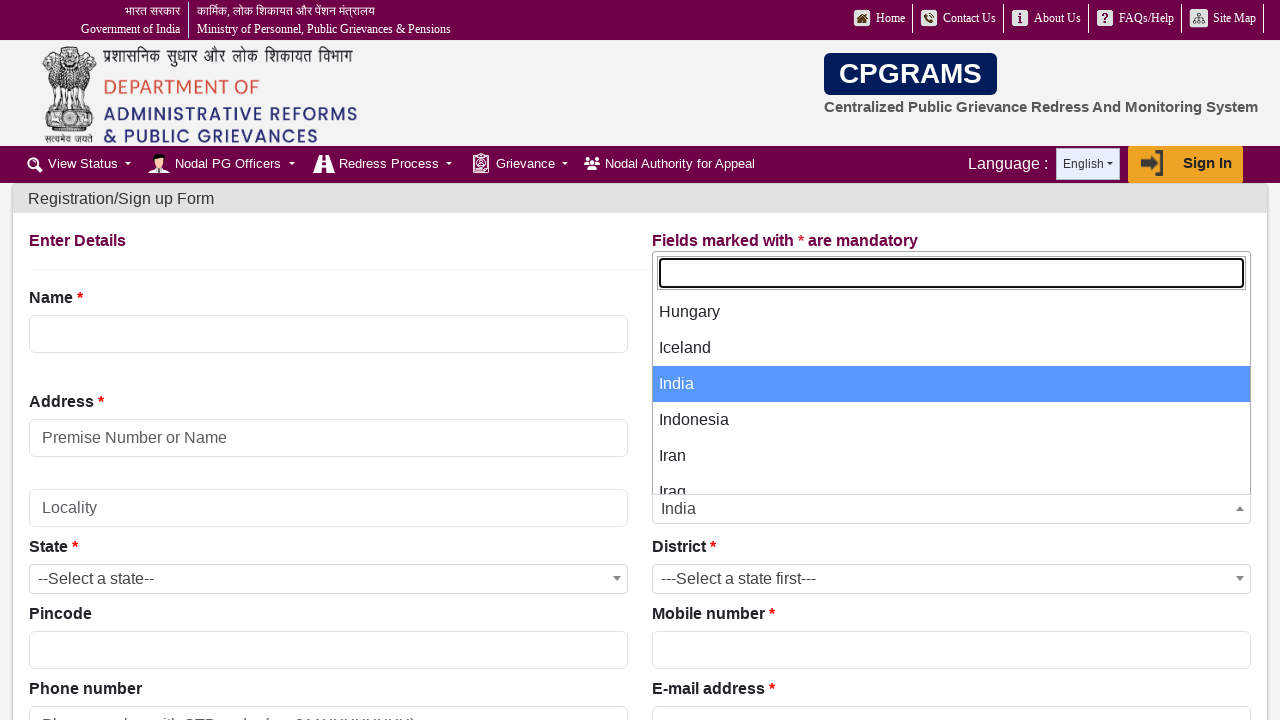

Displayed country option: United Arab Emirates
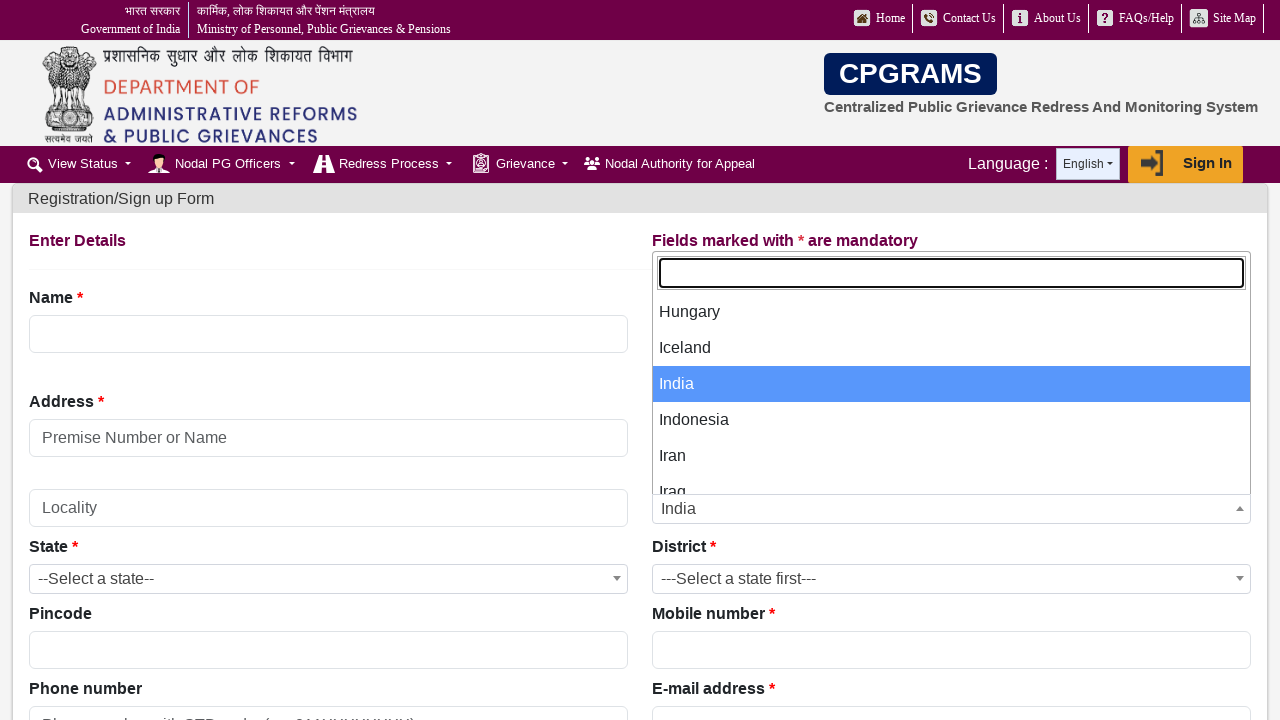

Displayed country option: United Kingdom and Northern Ir
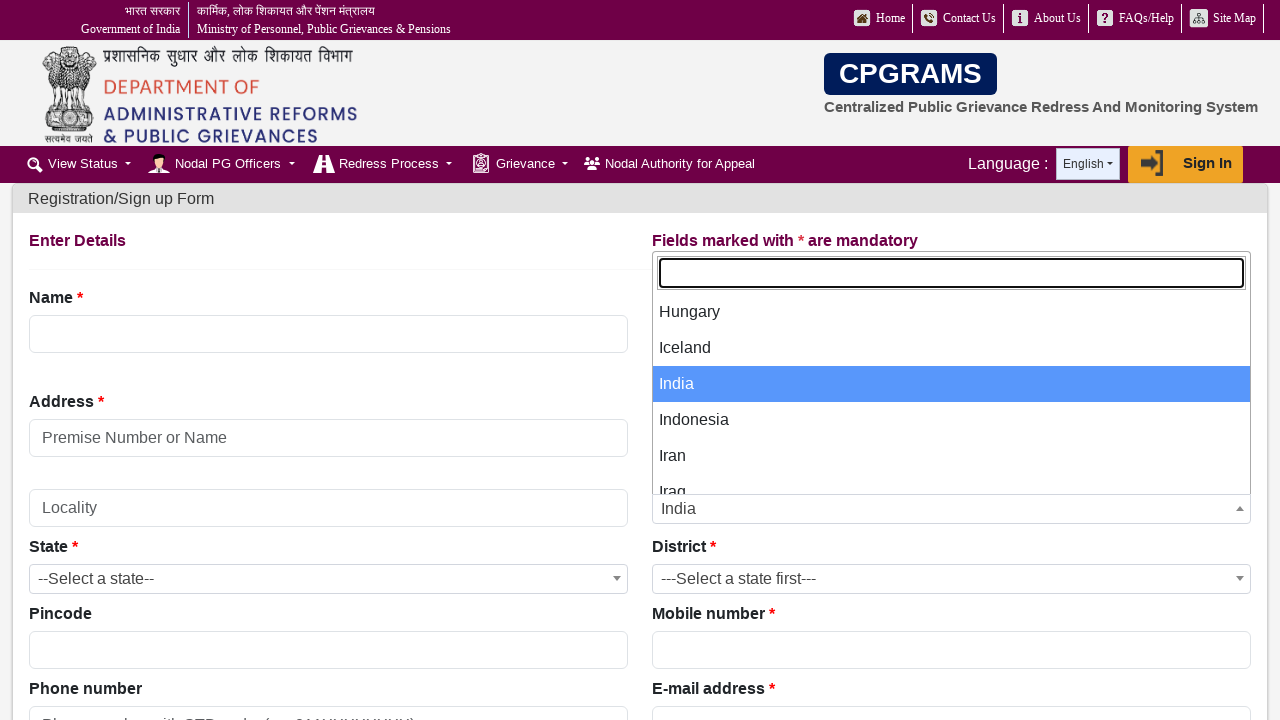

Displayed country option: United Republic of Tanzania
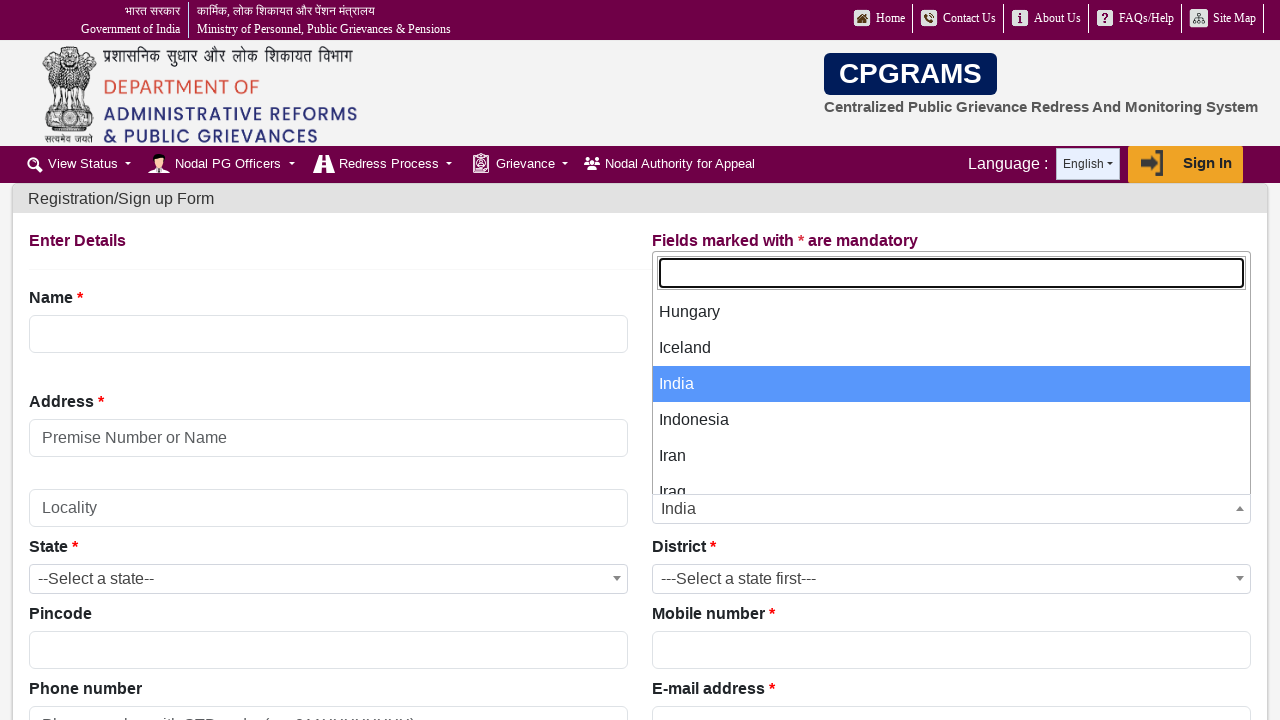

Displayed country option: Uruguay
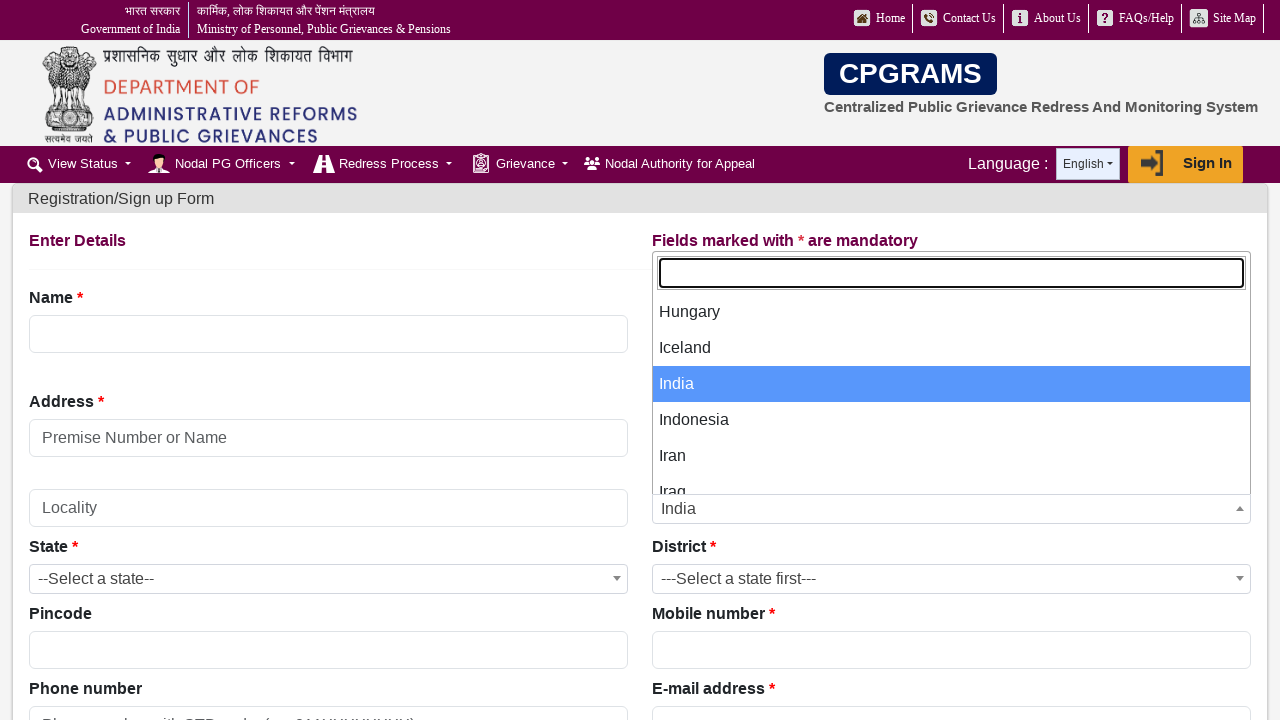

Displayed country option: USA
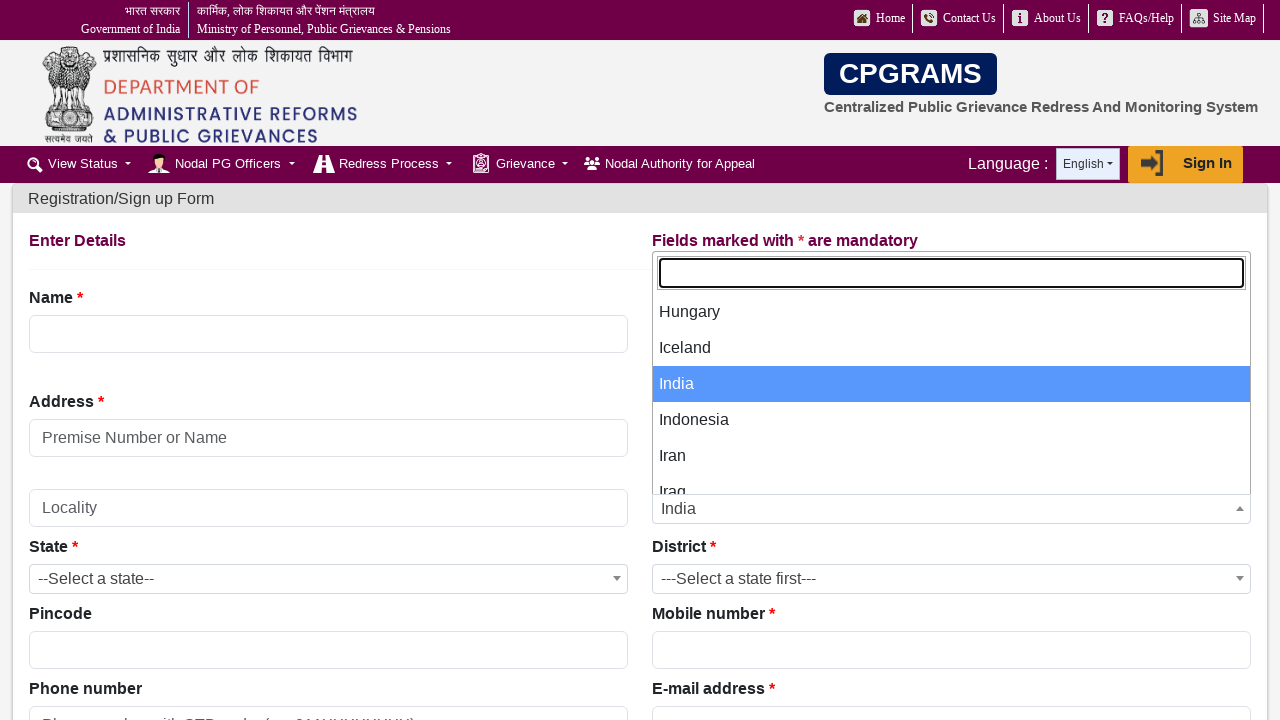

Displayed country option: Uzbekistan
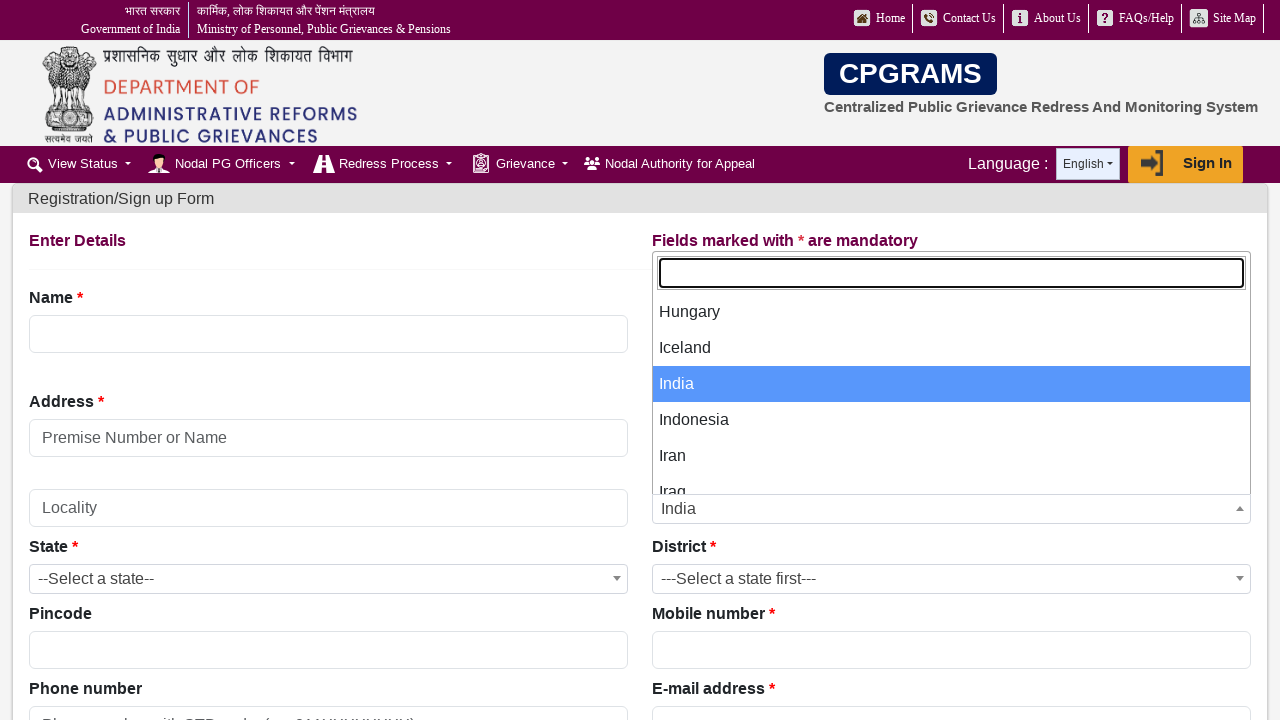

Displayed country option: Vanuatu
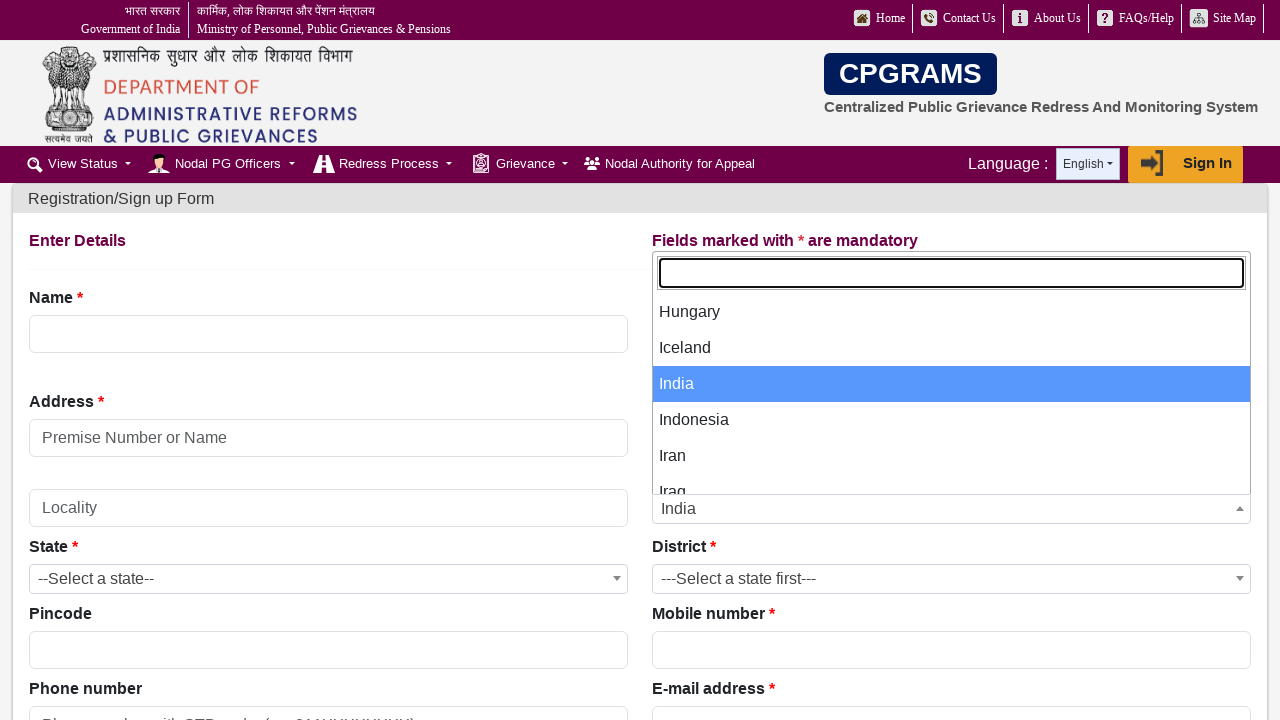

Displayed country option: Venezuela, Bolivarian Republic
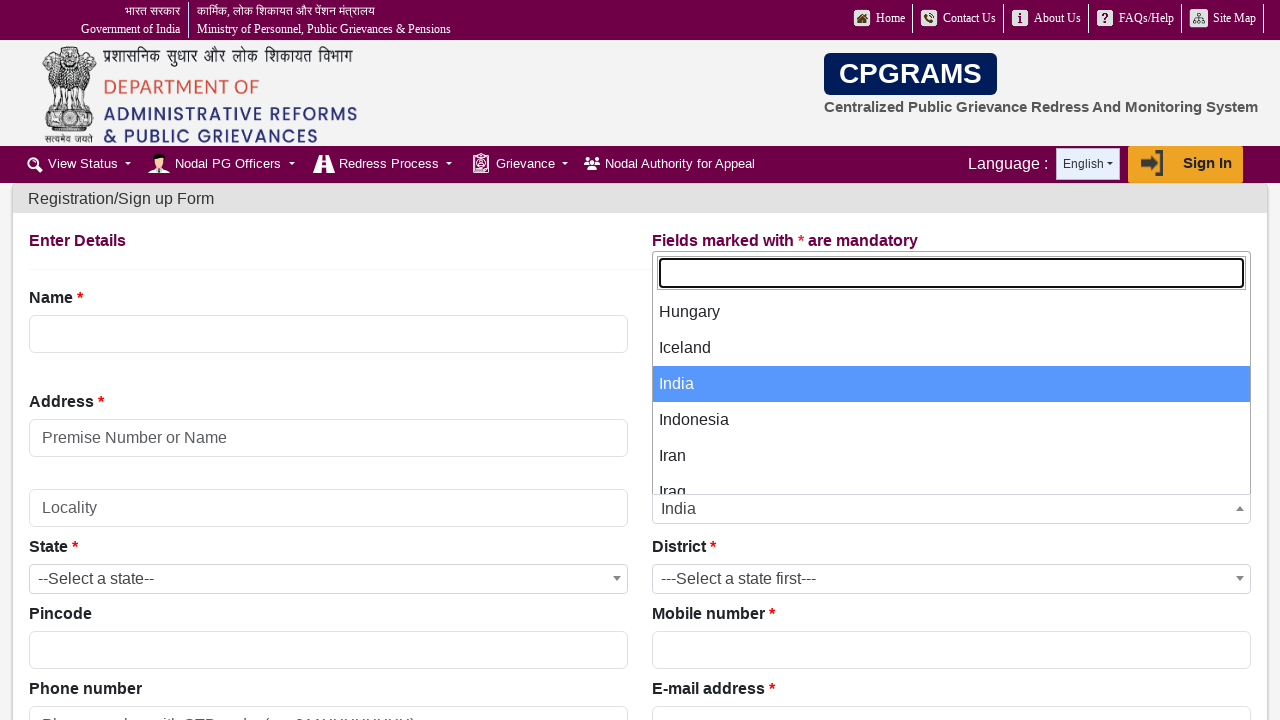

Displayed country option: Vietnam
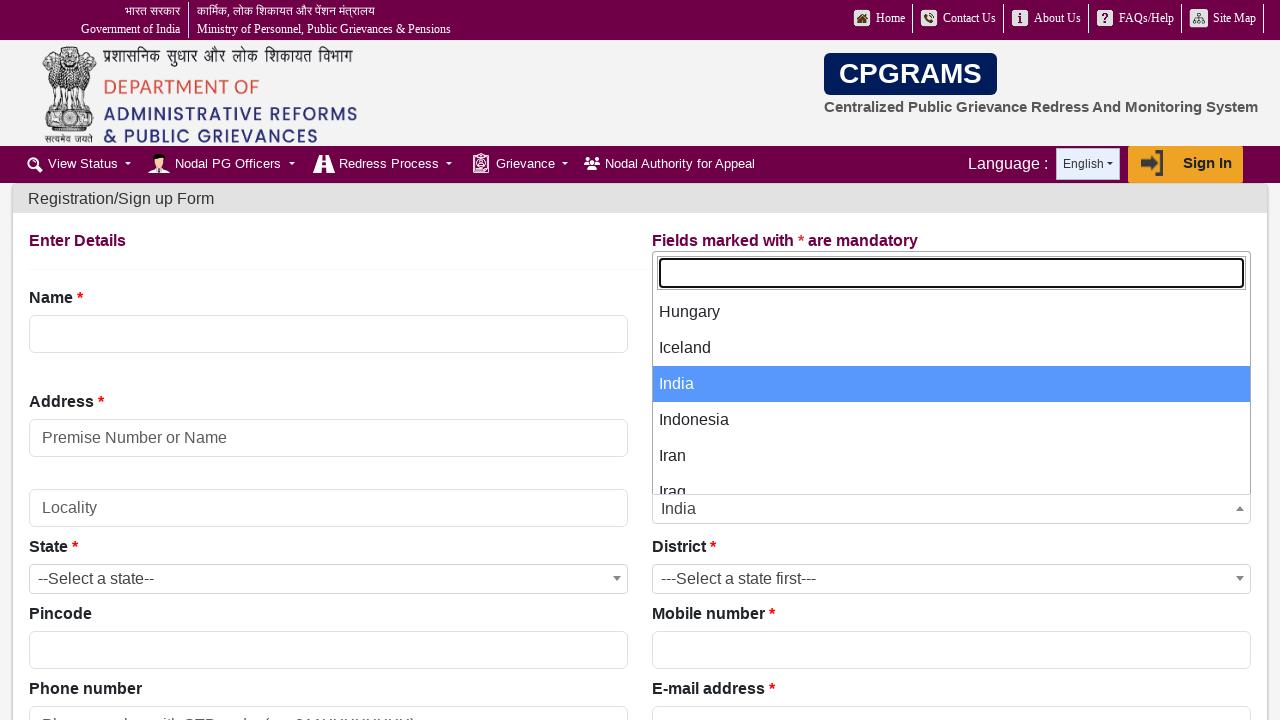

Displayed country option: Yemen
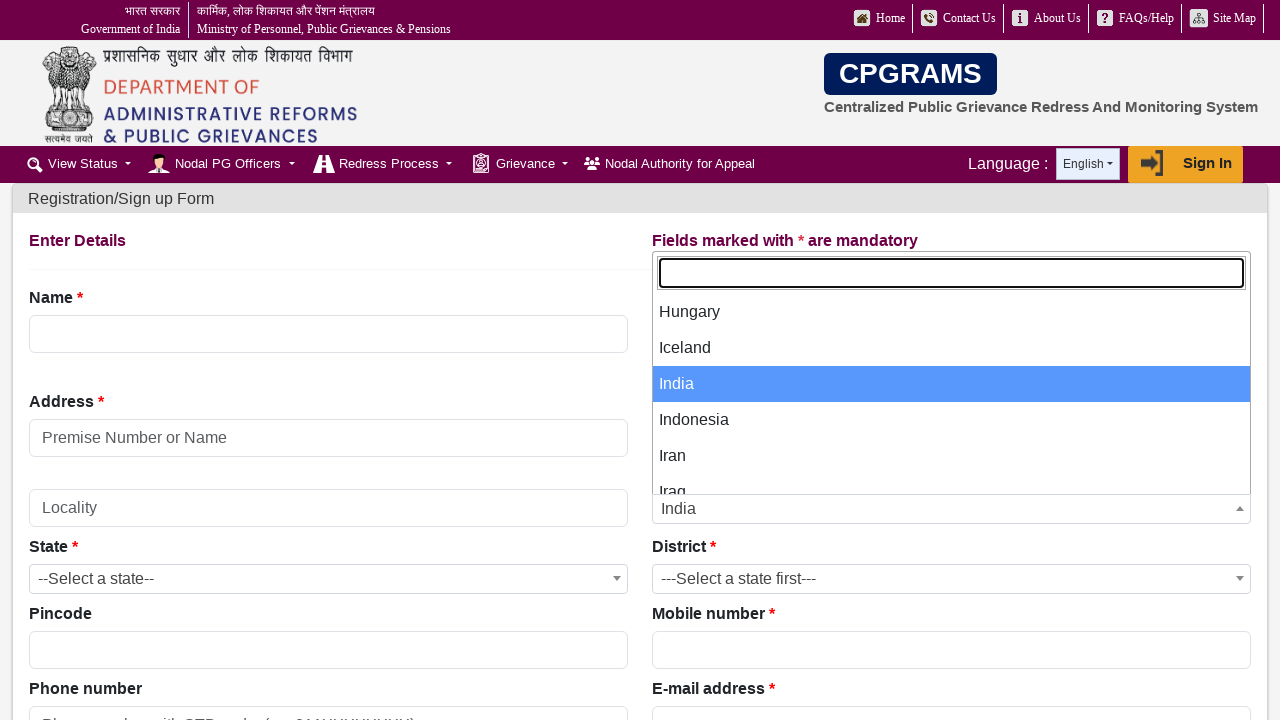

Displayed country option: Zambia
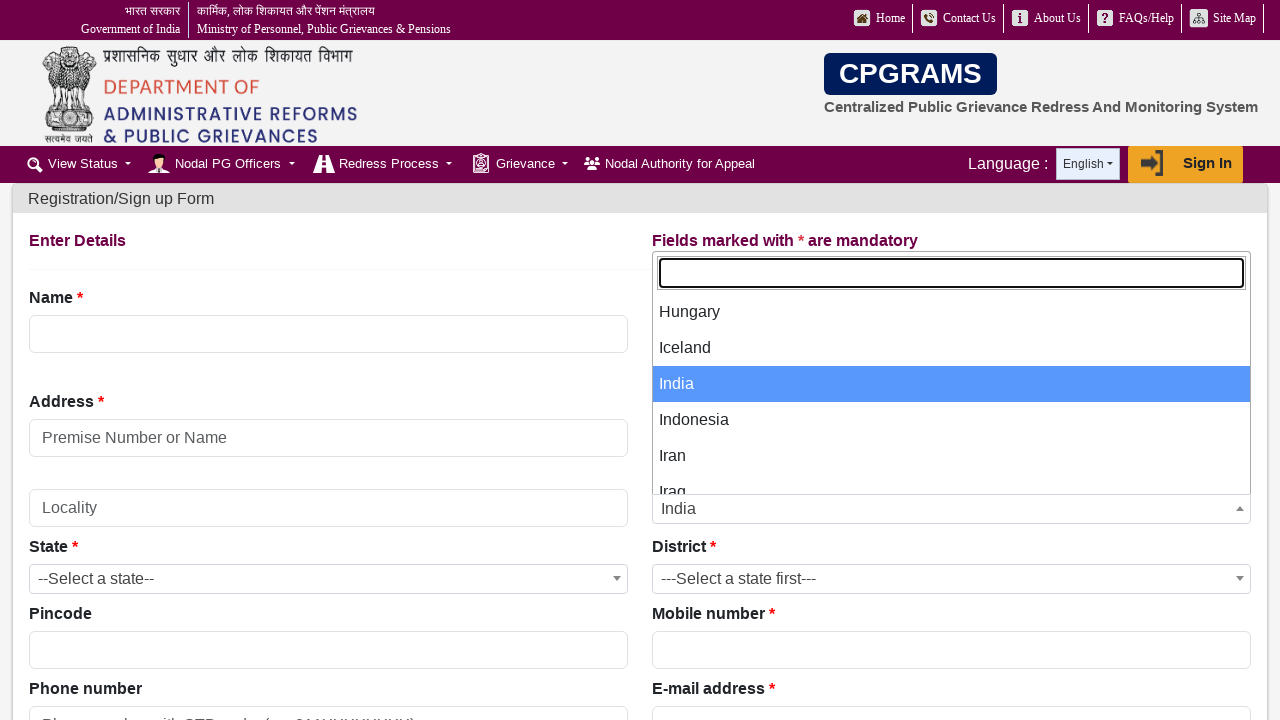

Displayed country option: Zimbabwe
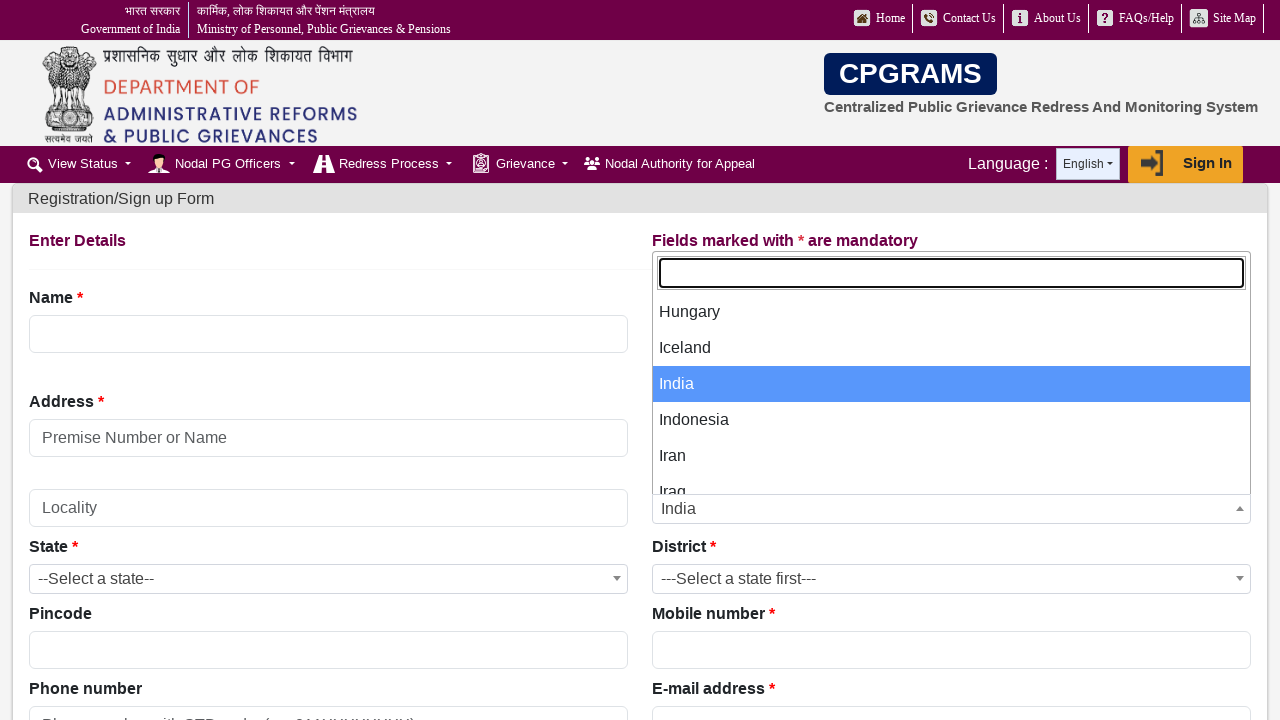

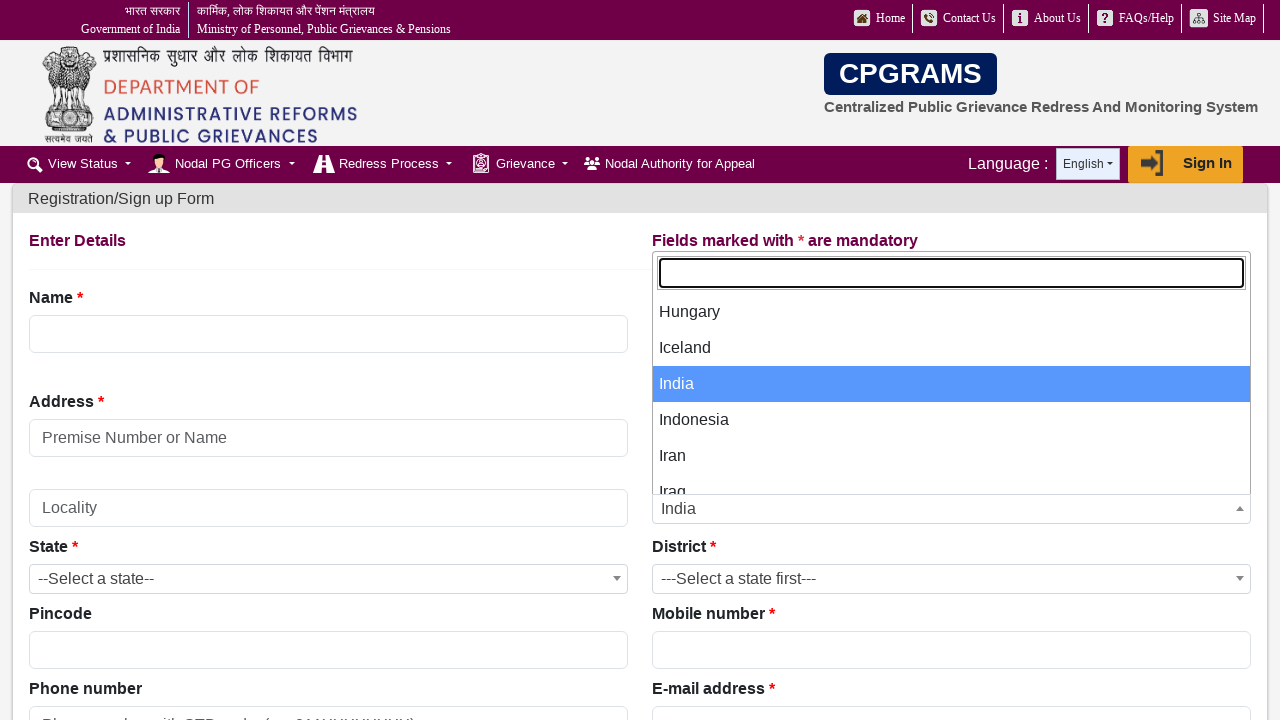